Tests dynamic element addition and removal functionality by clicking Add Element button 100 times, verifying the count, then removing 90 elements and verifying the remaining count

Starting URL: https://the-internet.herokuapp.com/add_remove_elements/

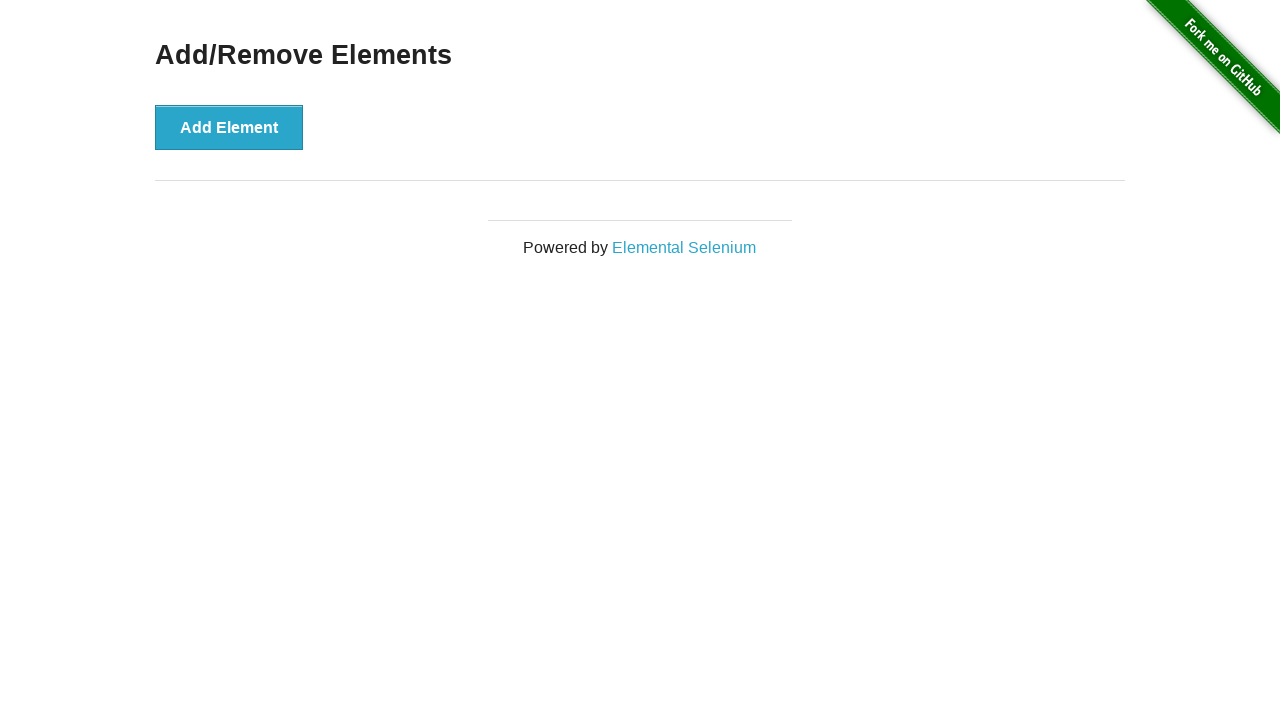

Navigated to add/remove elements page
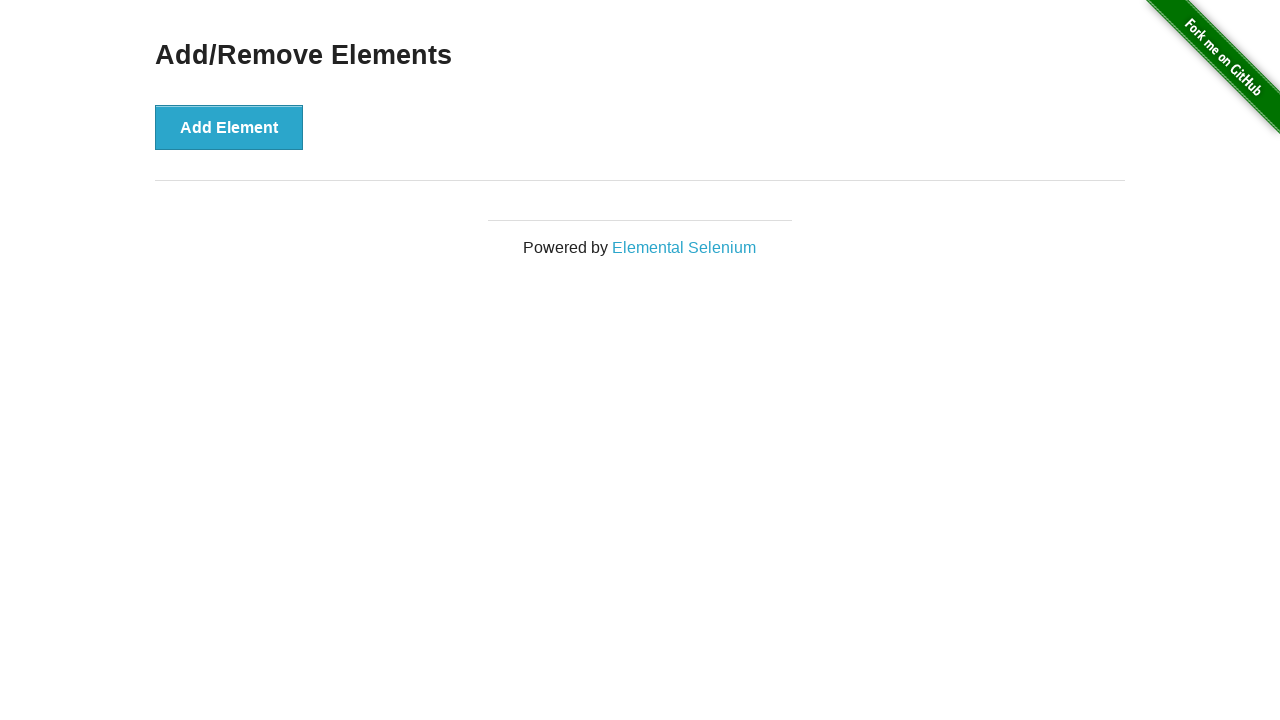

Clicked Add Element button (iteration 1/100) at (229, 127) on [onclick='addElement()']
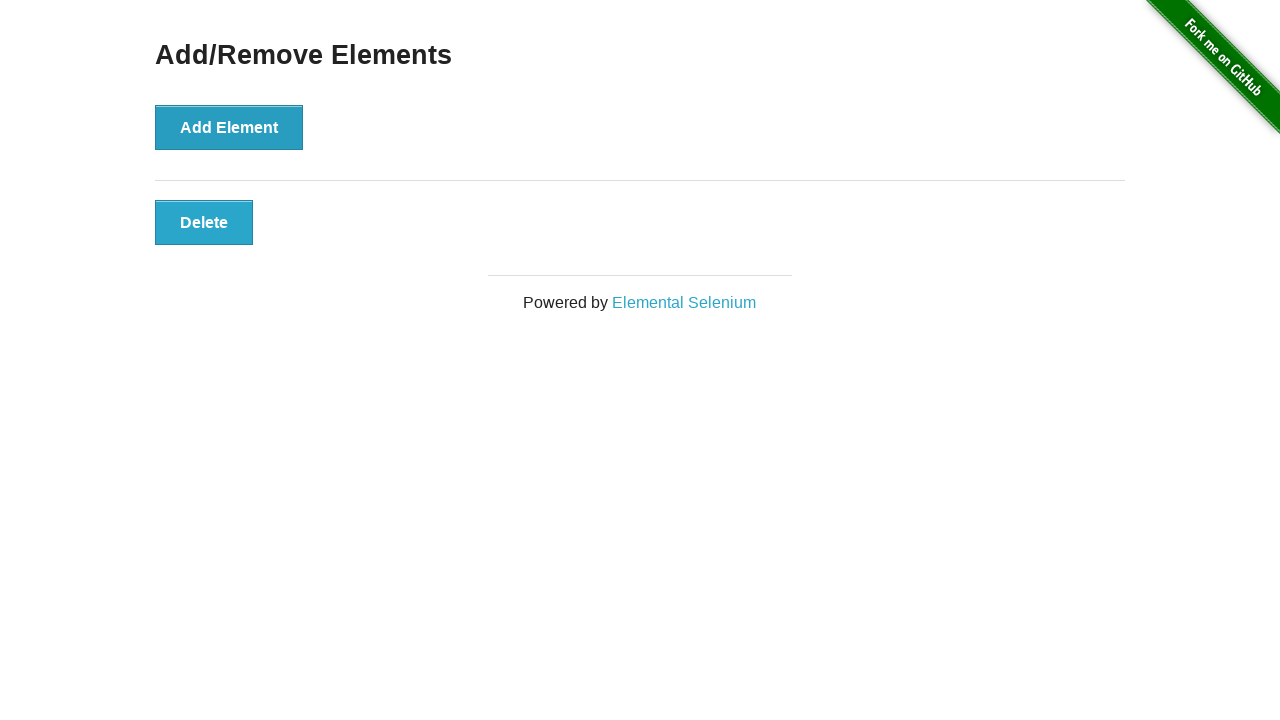

Clicked Add Element button (iteration 2/100) at (229, 127) on [onclick='addElement()']
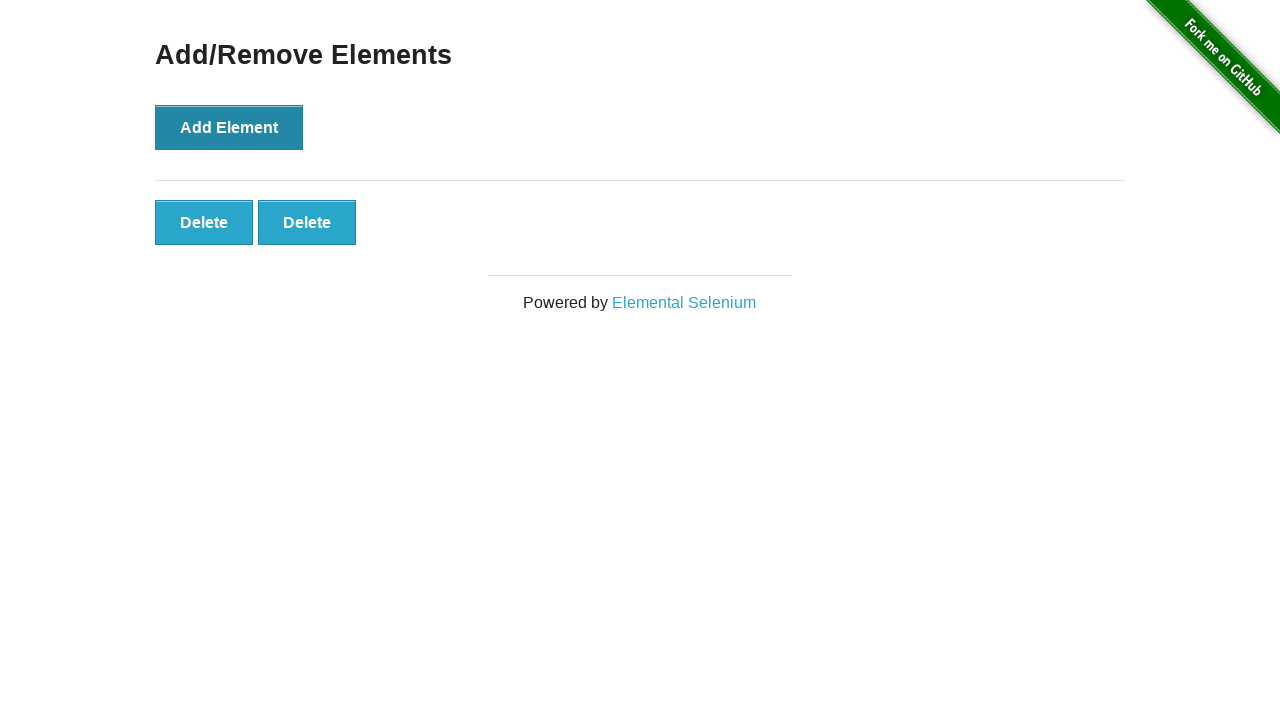

Clicked Add Element button (iteration 3/100) at (229, 127) on [onclick='addElement()']
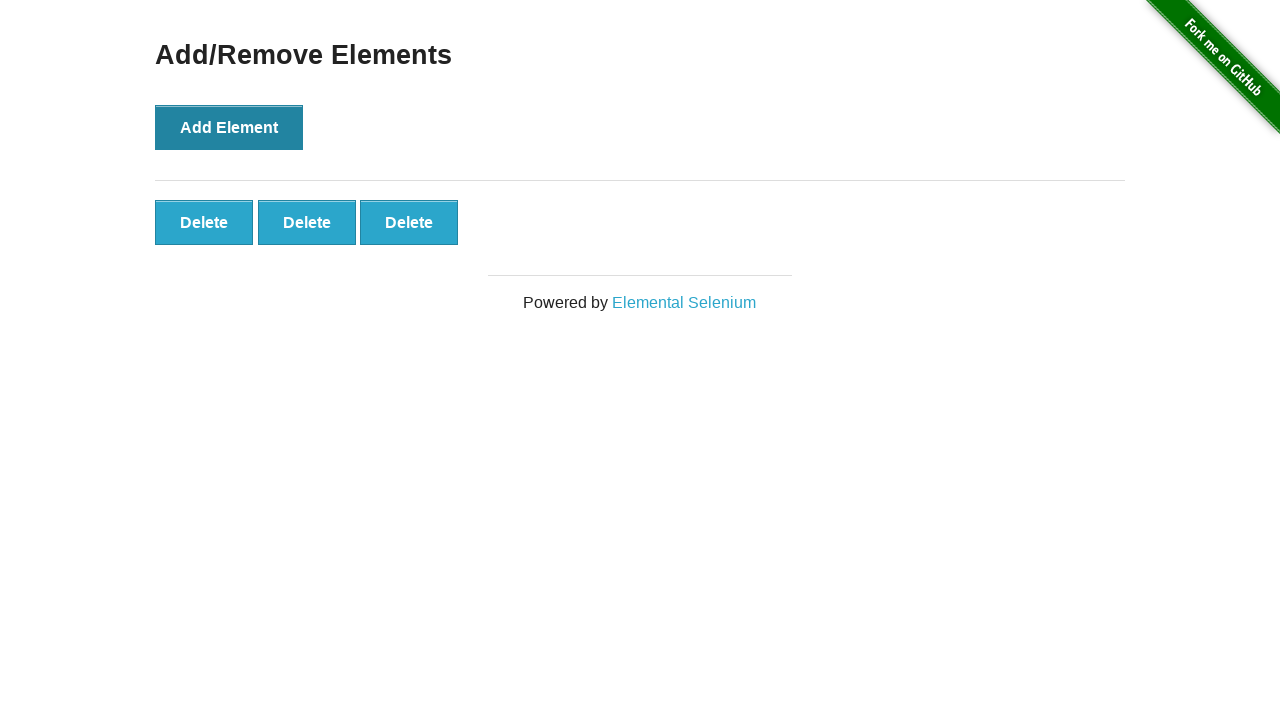

Clicked Add Element button (iteration 4/100) at (229, 127) on [onclick='addElement()']
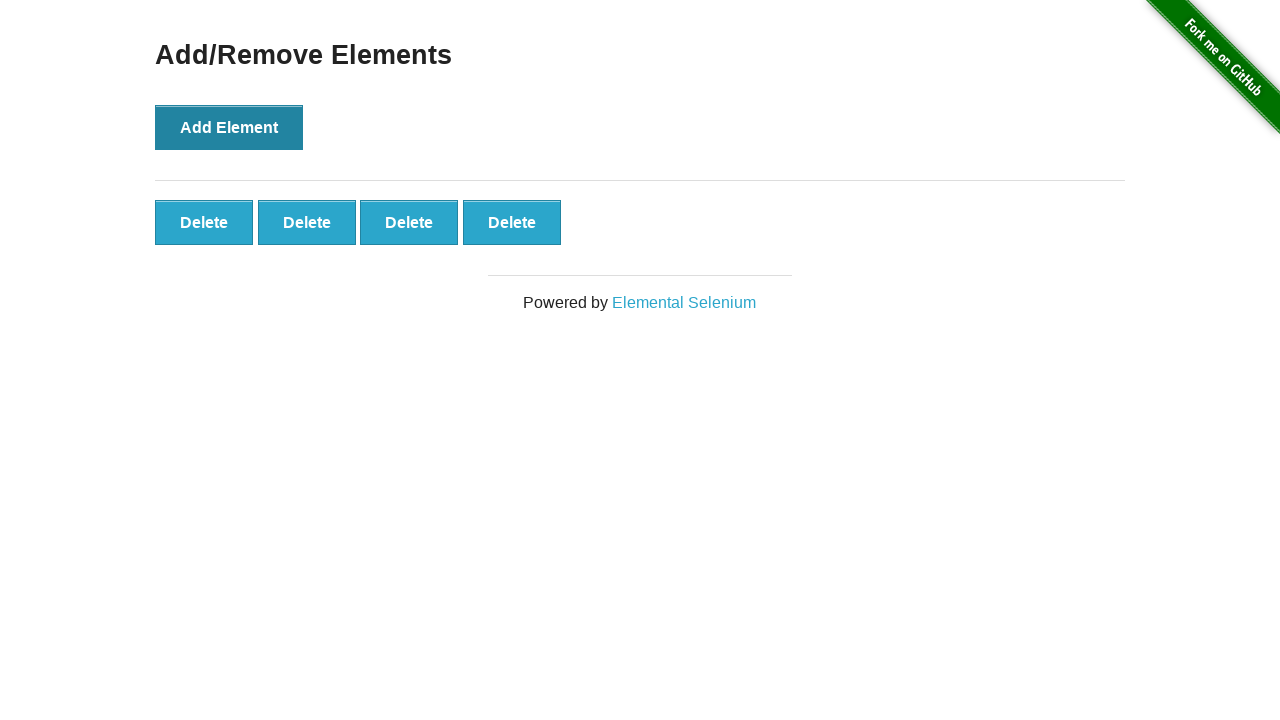

Clicked Add Element button (iteration 5/100) at (229, 127) on [onclick='addElement()']
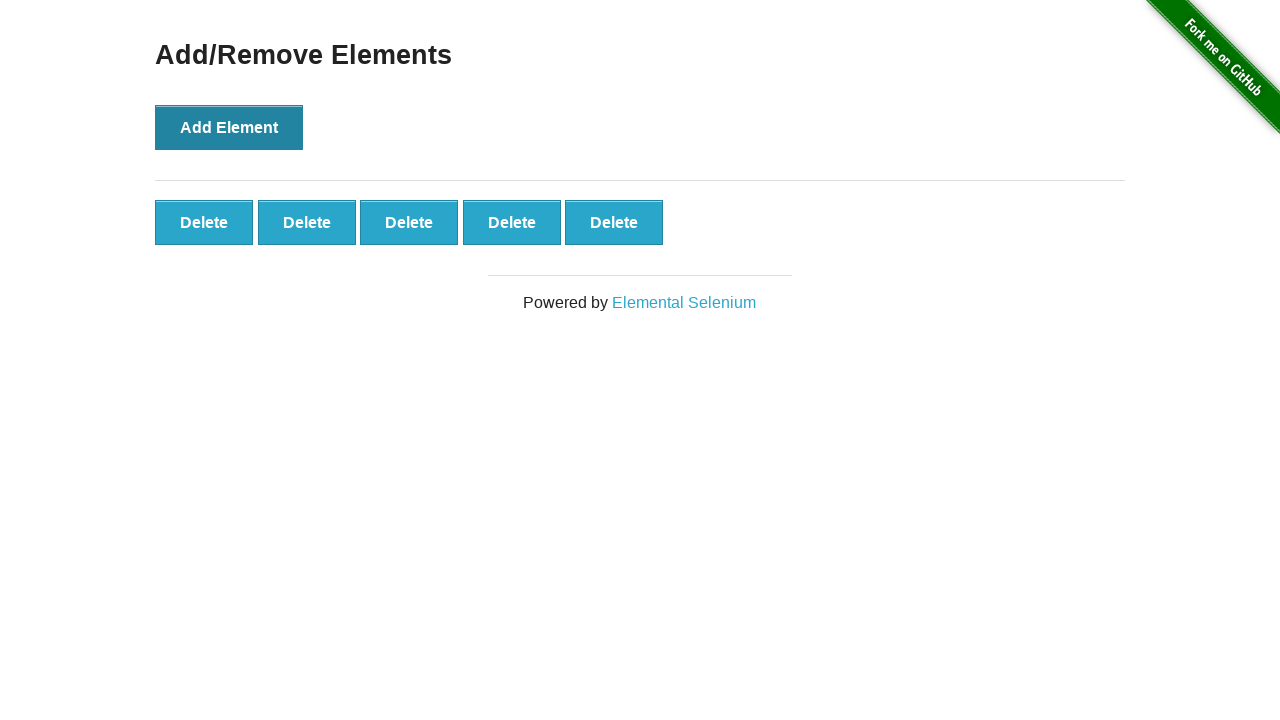

Clicked Add Element button (iteration 6/100) at (229, 127) on [onclick='addElement()']
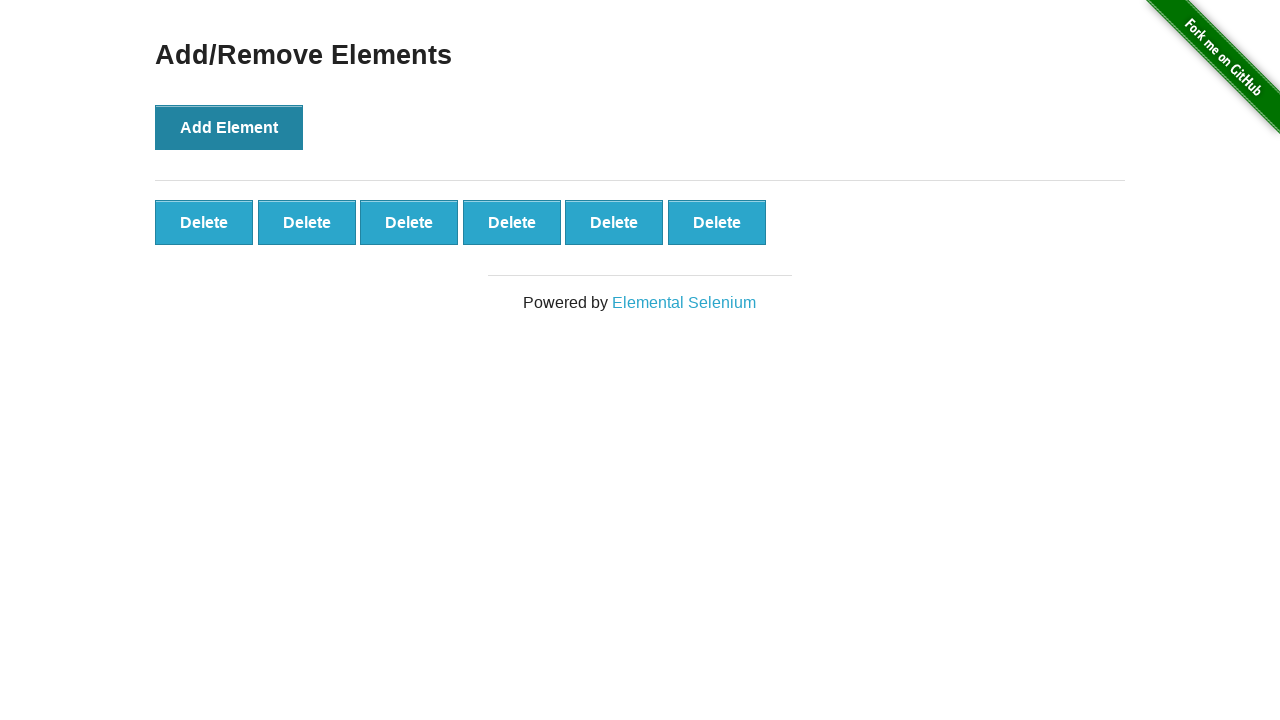

Clicked Add Element button (iteration 7/100) at (229, 127) on [onclick='addElement()']
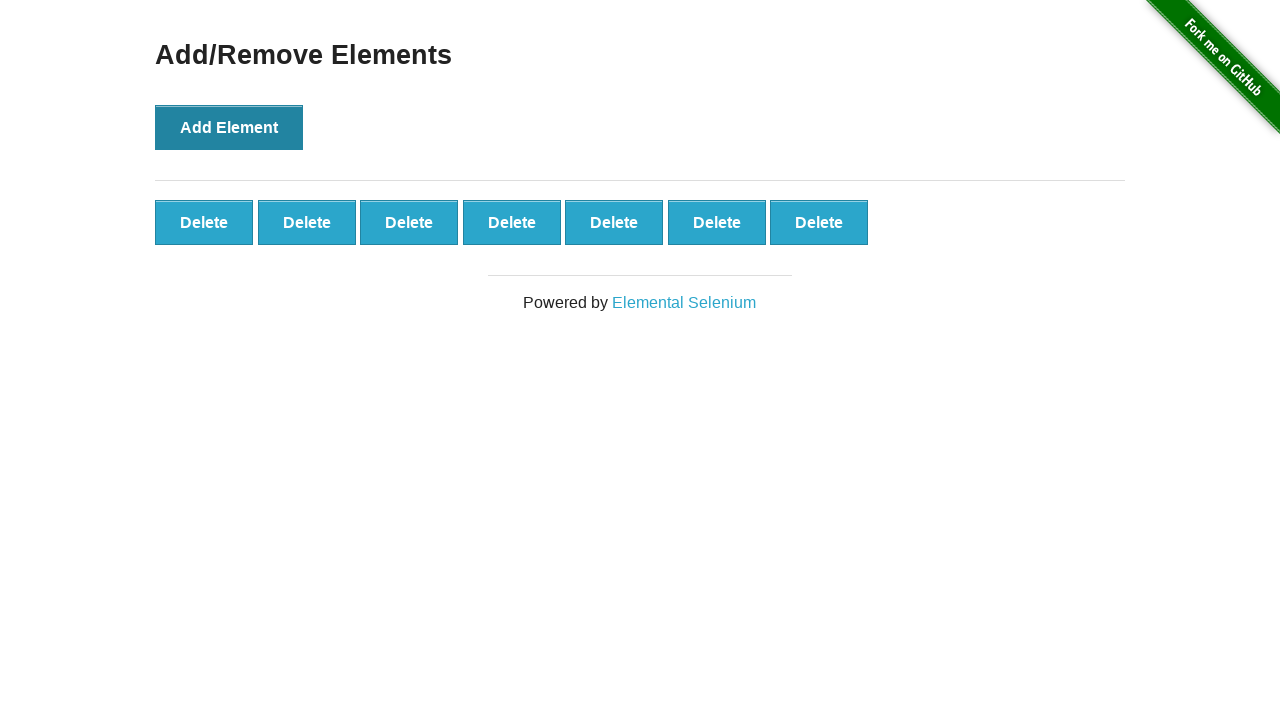

Clicked Add Element button (iteration 8/100) at (229, 127) on [onclick='addElement()']
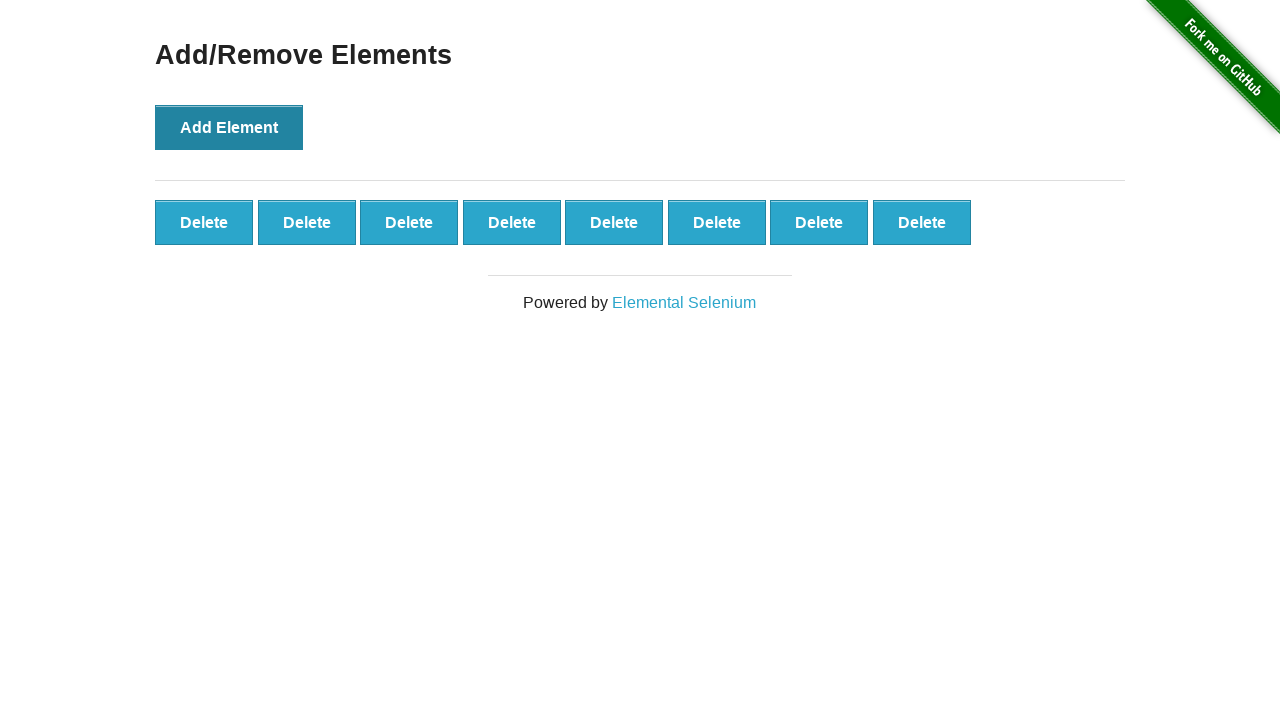

Clicked Add Element button (iteration 9/100) at (229, 127) on [onclick='addElement()']
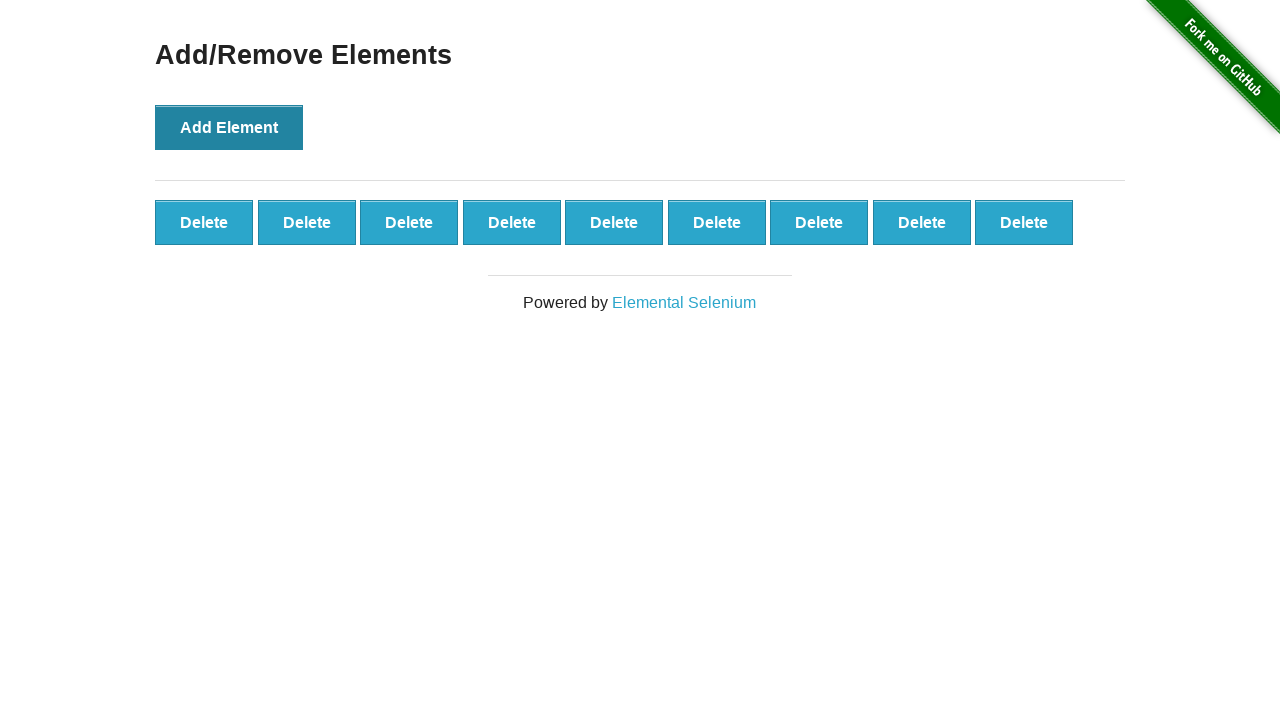

Clicked Add Element button (iteration 10/100) at (229, 127) on [onclick='addElement()']
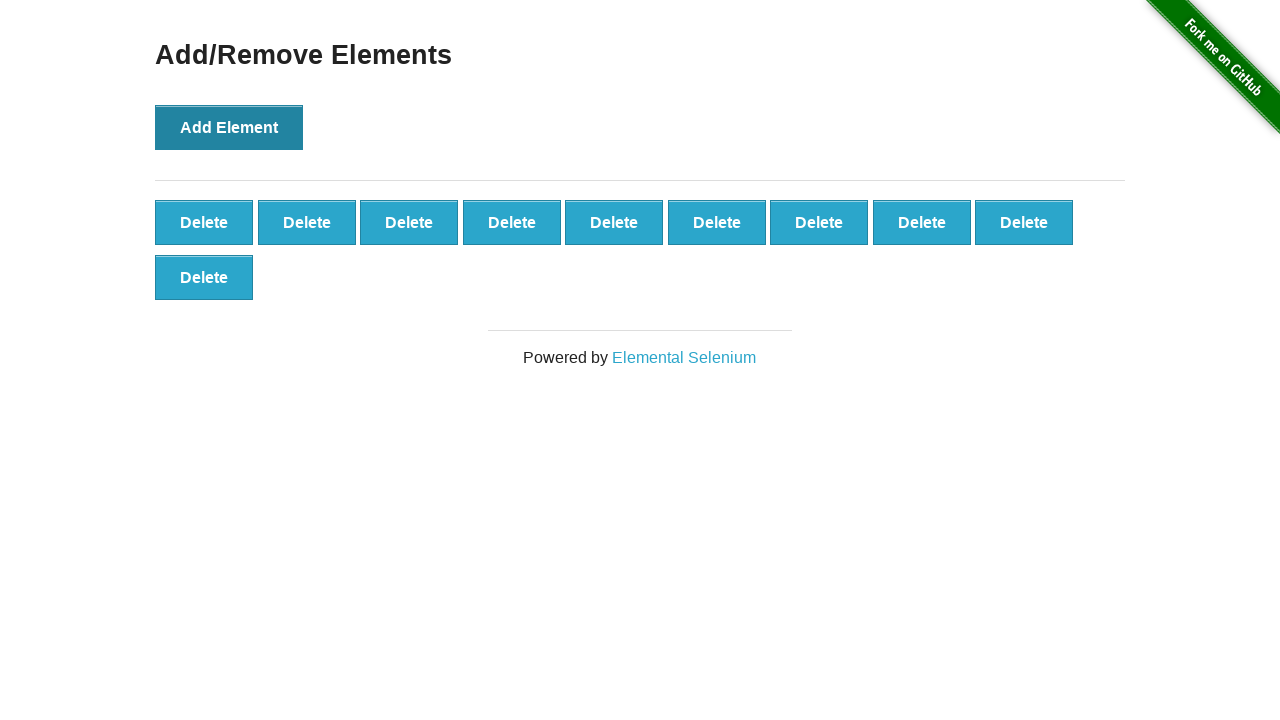

Clicked Add Element button (iteration 11/100) at (229, 127) on [onclick='addElement()']
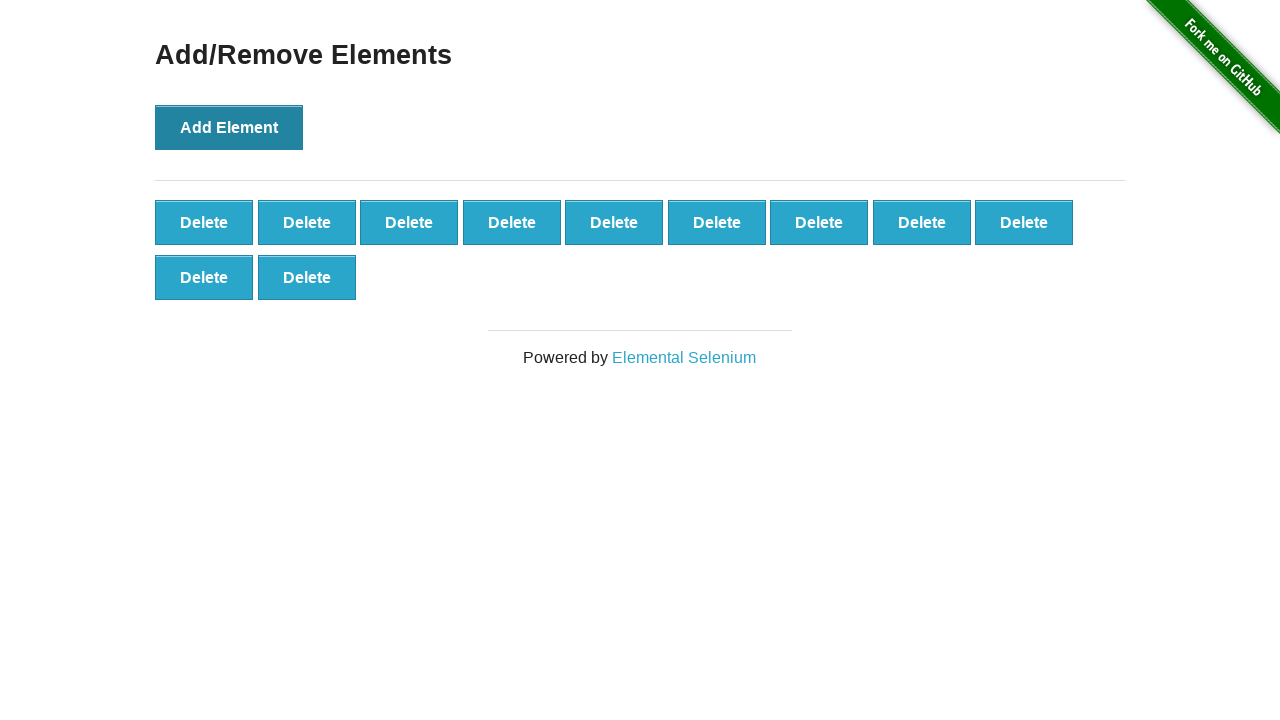

Clicked Add Element button (iteration 12/100) at (229, 127) on [onclick='addElement()']
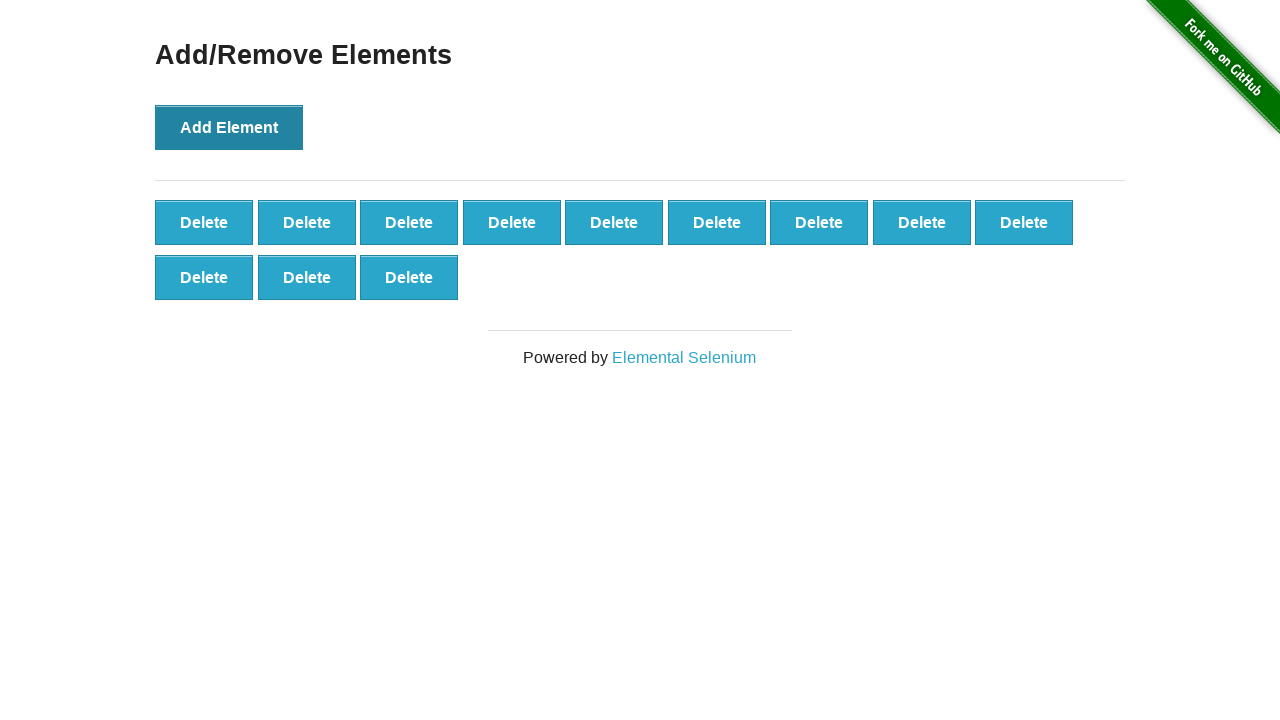

Clicked Add Element button (iteration 13/100) at (229, 127) on [onclick='addElement()']
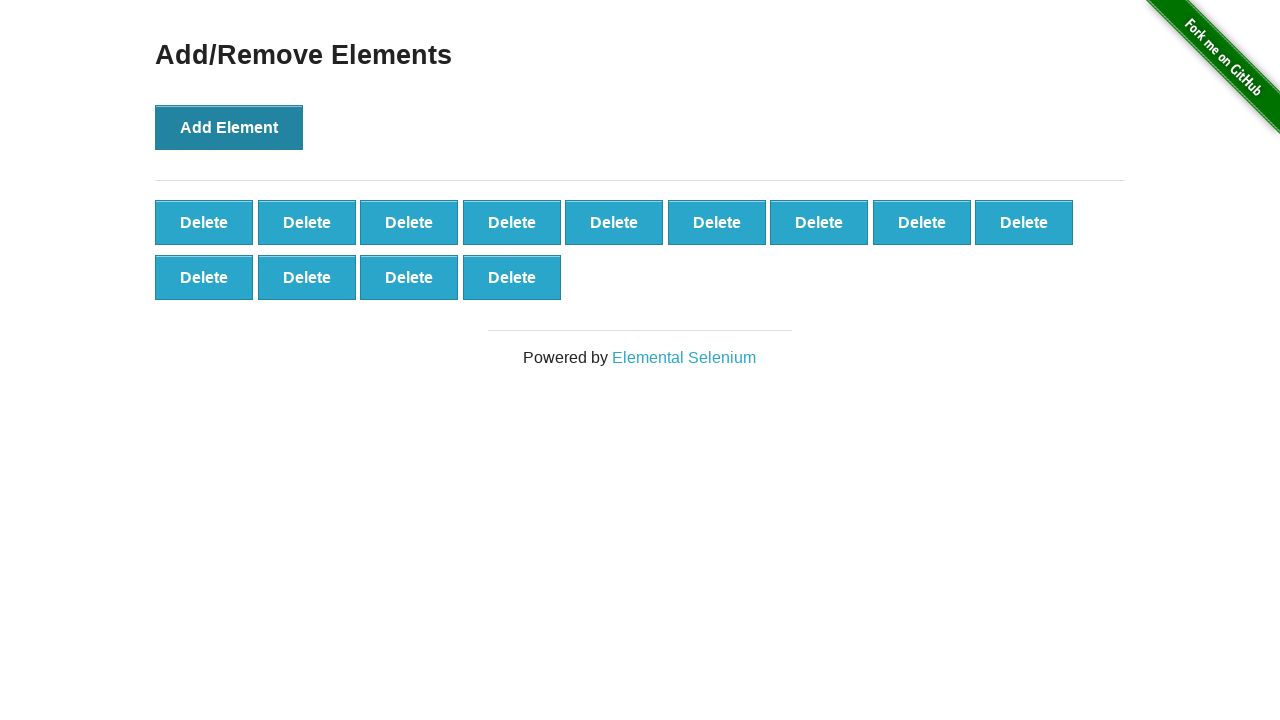

Clicked Add Element button (iteration 14/100) at (229, 127) on [onclick='addElement()']
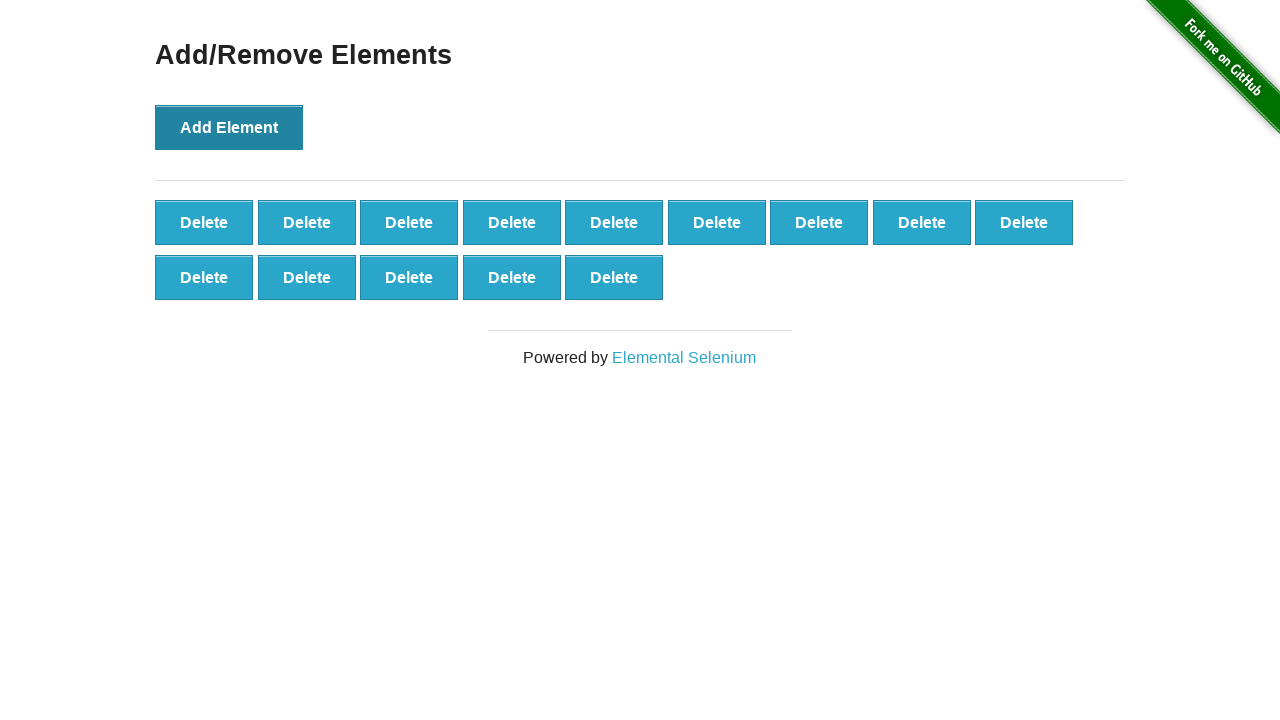

Clicked Add Element button (iteration 15/100) at (229, 127) on [onclick='addElement()']
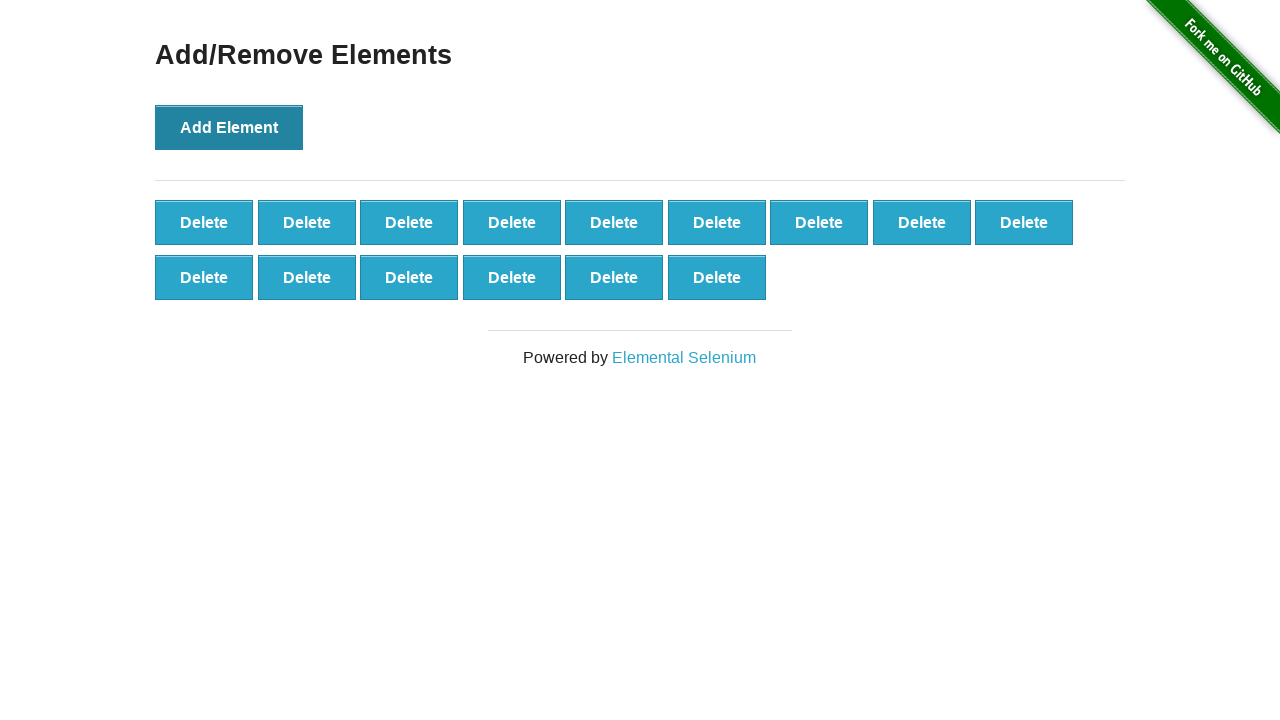

Clicked Add Element button (iteration 16/100) at (229, 127) on [onclick='addElement()']
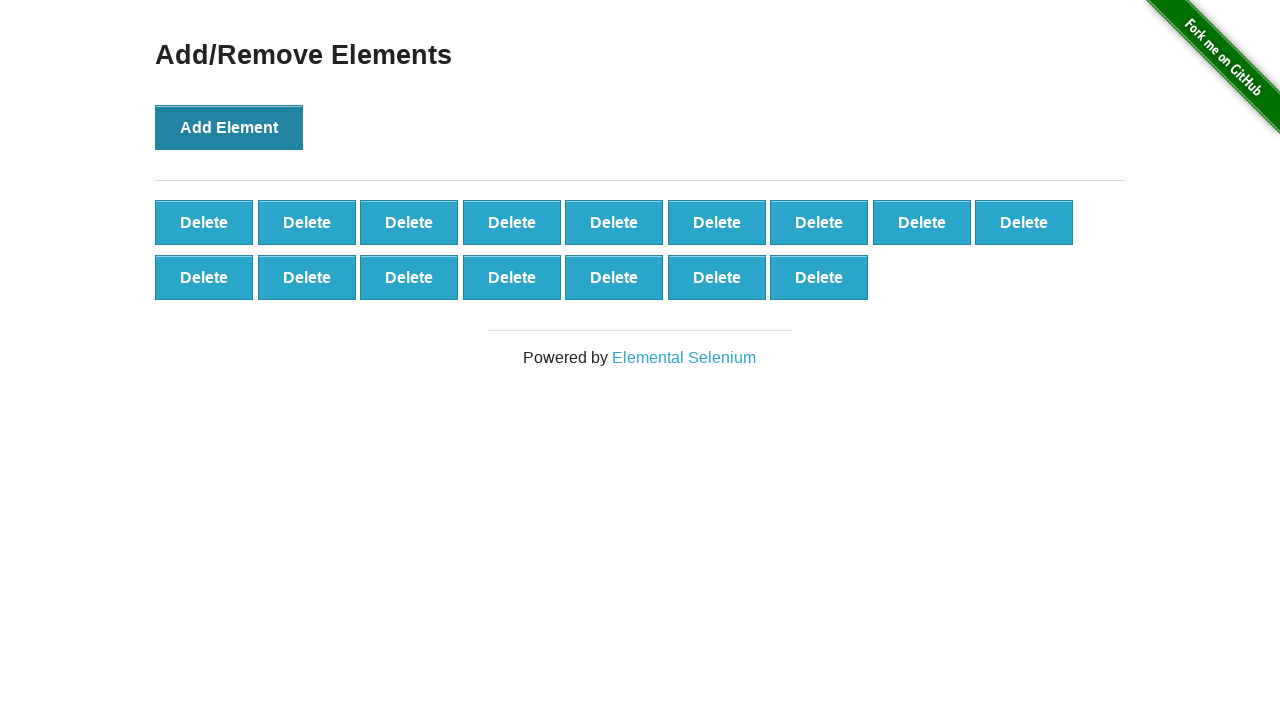

Clicked Add Element button (iteration 17/100) at (229, 127) on [onclick='addElement()']
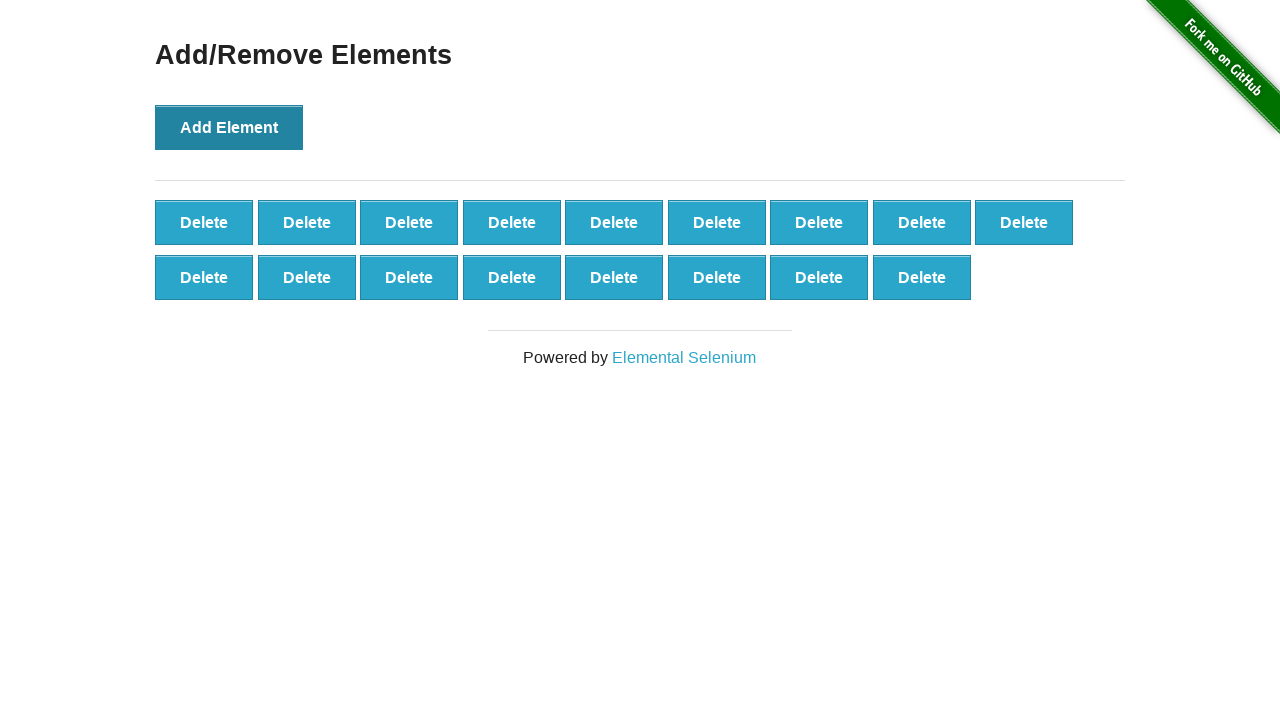

Clicked Add Element button (iteration 18/100) at (229, 127) on [onclick='addElement()']
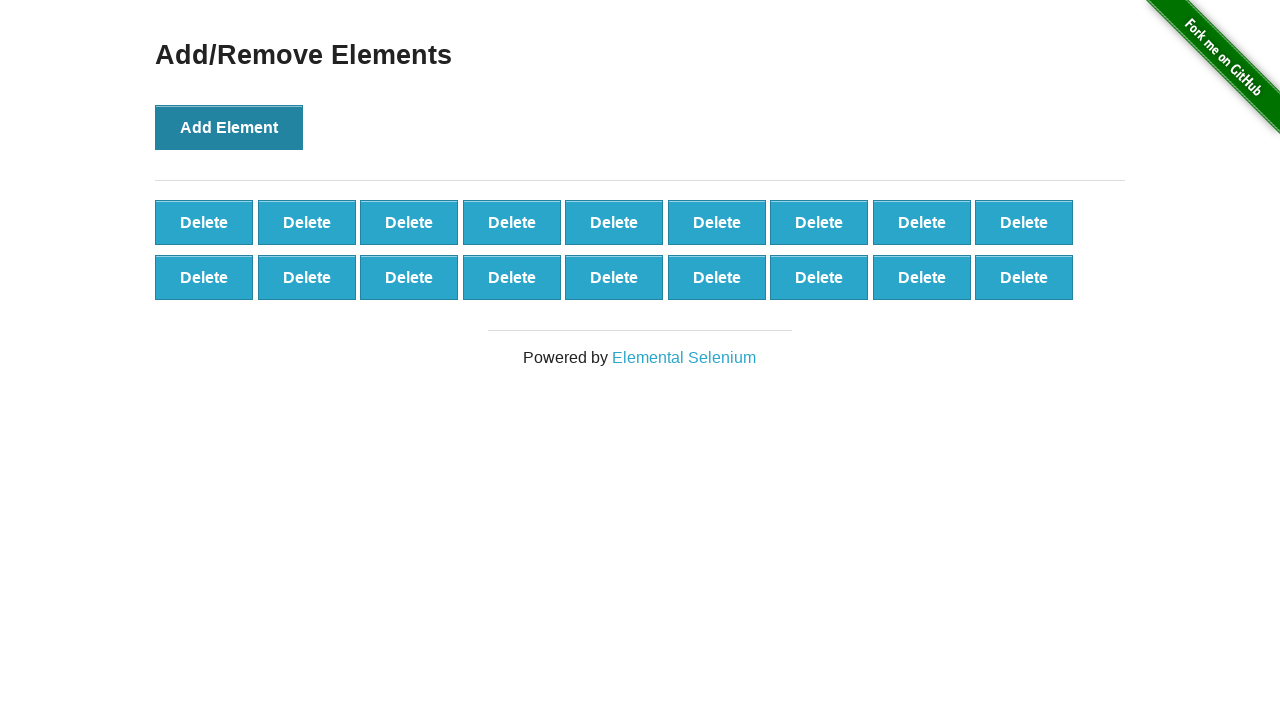

Clicked Add Element button (iteration 19/100) at (229, 127) on [onclick='addElement()']
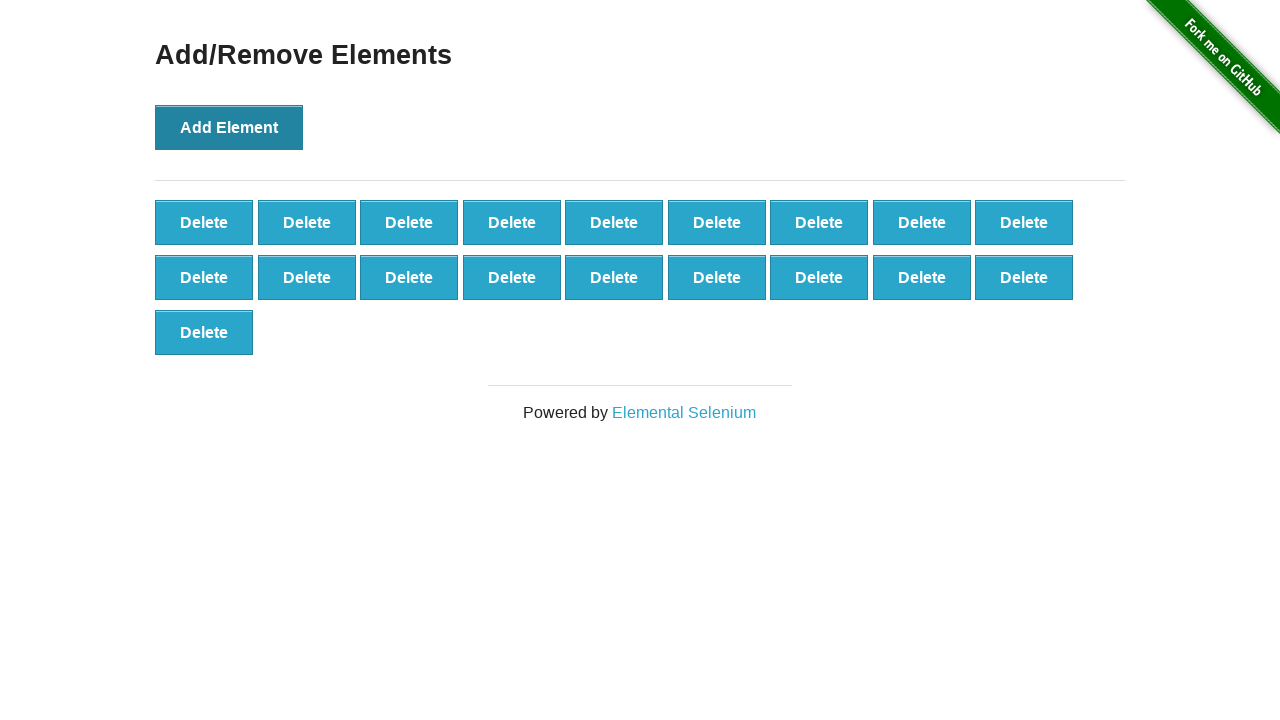

Clicked Add Element button (iteration 20/100) at (229, 127) on [onclick='addElement()']
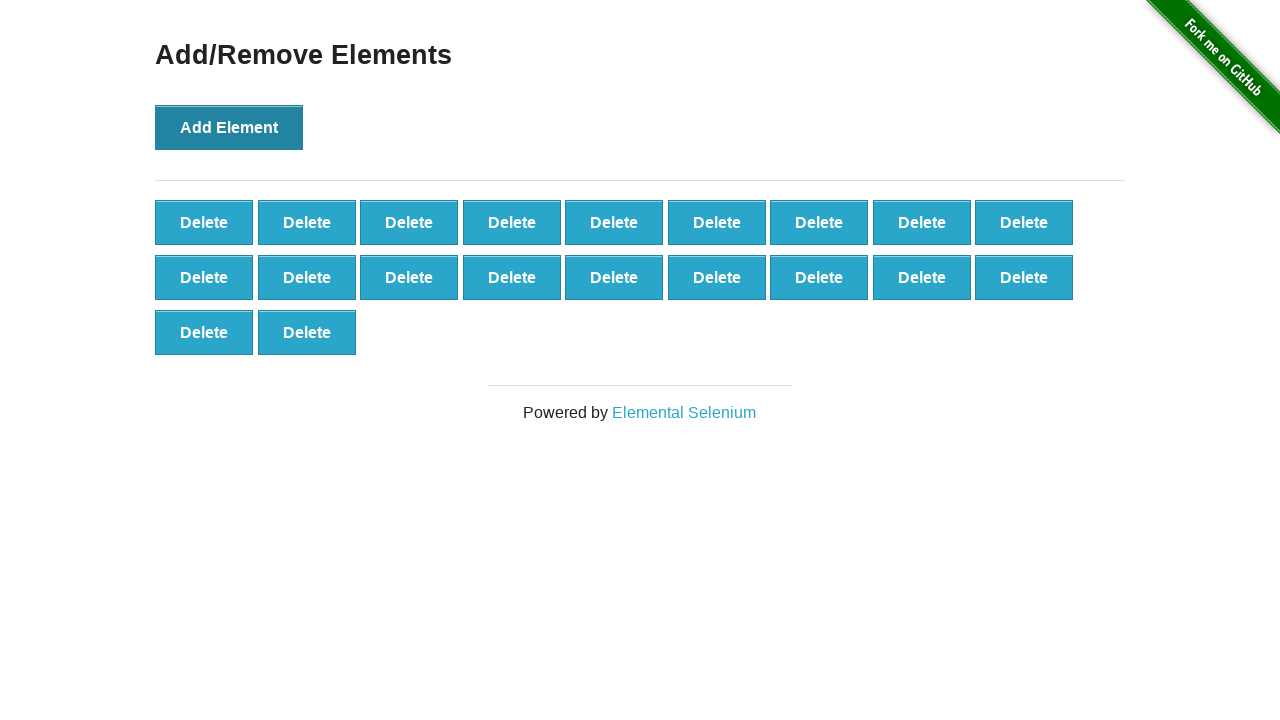

Clicked Add Element button (iteration 21/100) at (229, 127) on [onclick='addElement()']
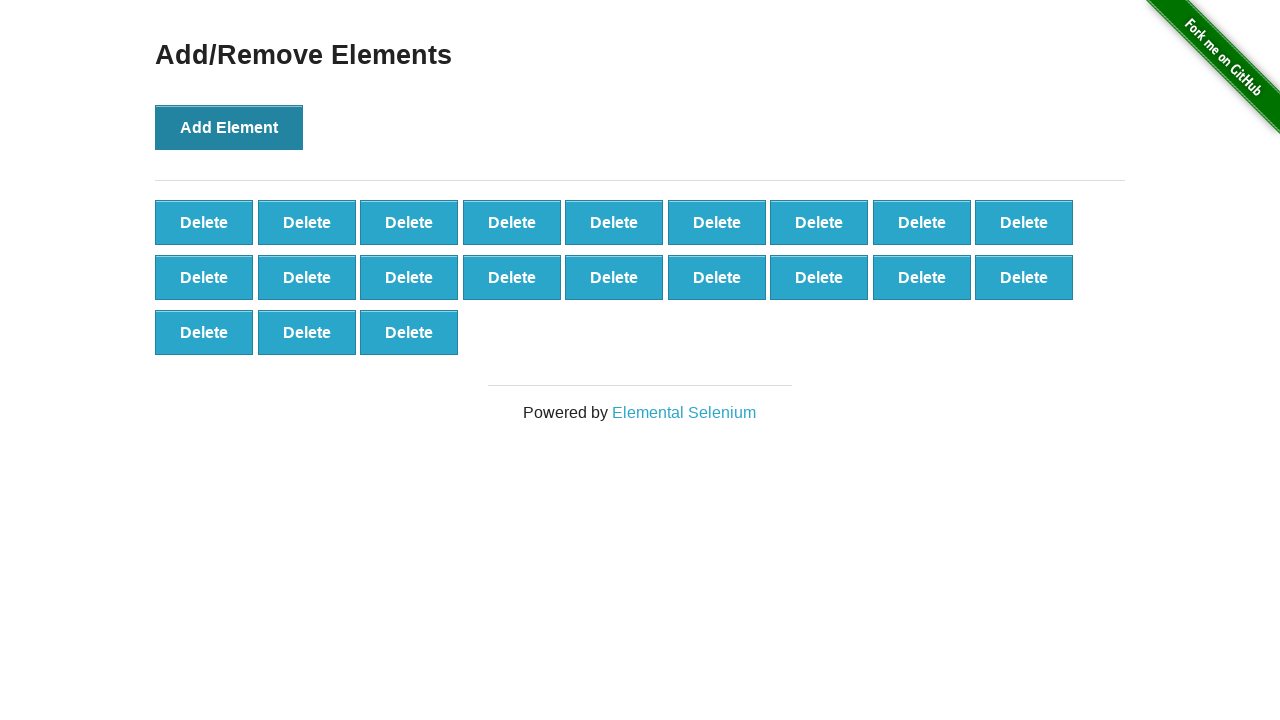

Clicked Add Element button (iteration 22/100) at (229, 127) on [onclick='addElement()']
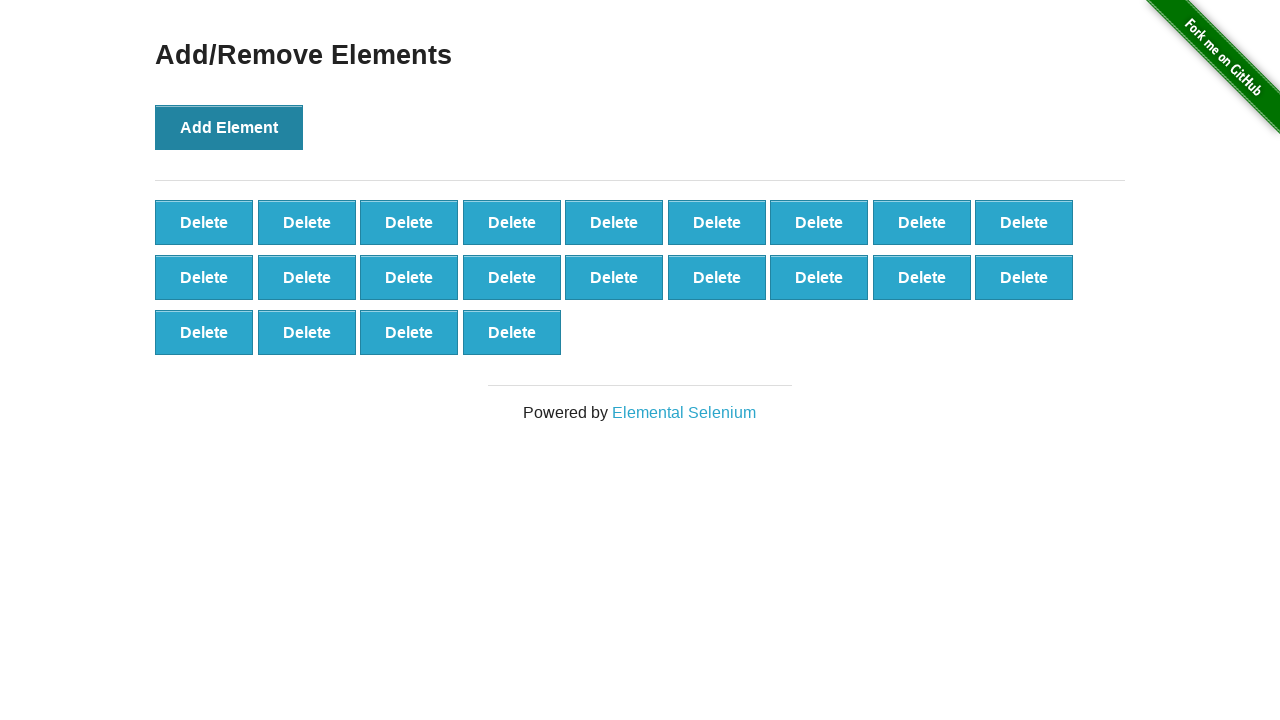

Clicked Add Element button (iteration 23/100) at (229, 127) on [onclick='addElement()']
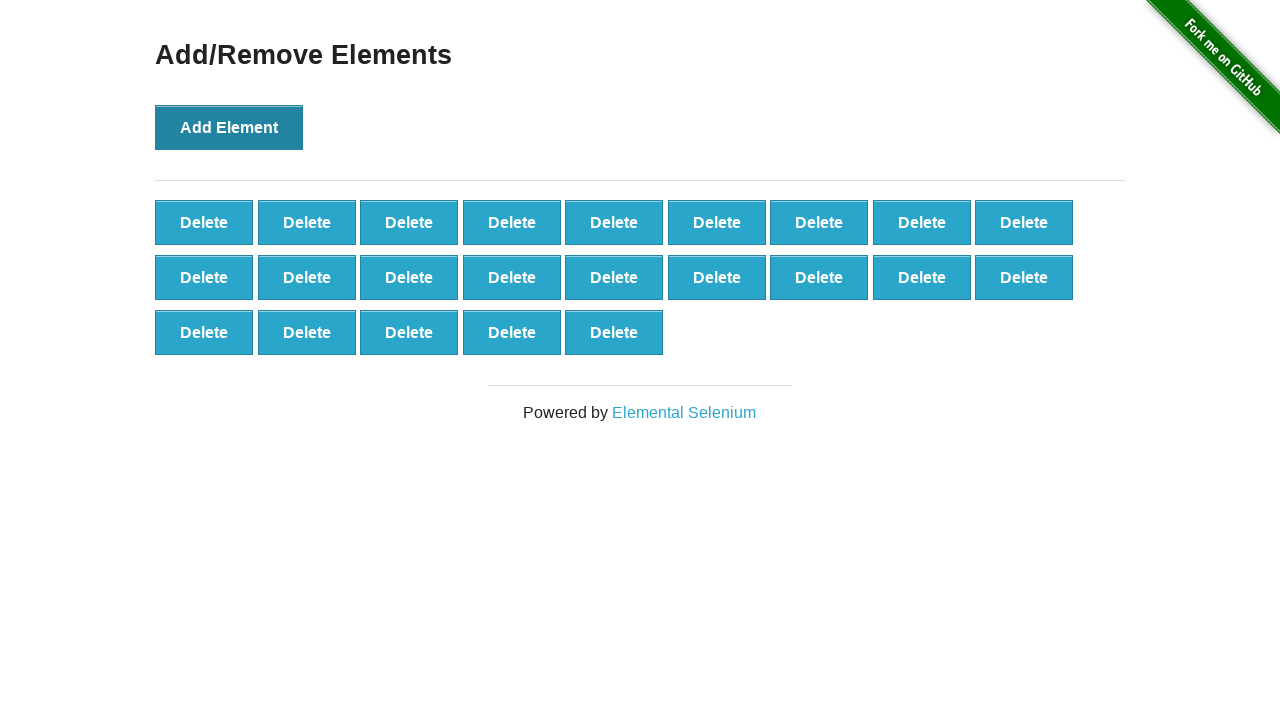

Clicked Add Element button (iteration 24/100) at (229, 127) on [onclick='addElement()']
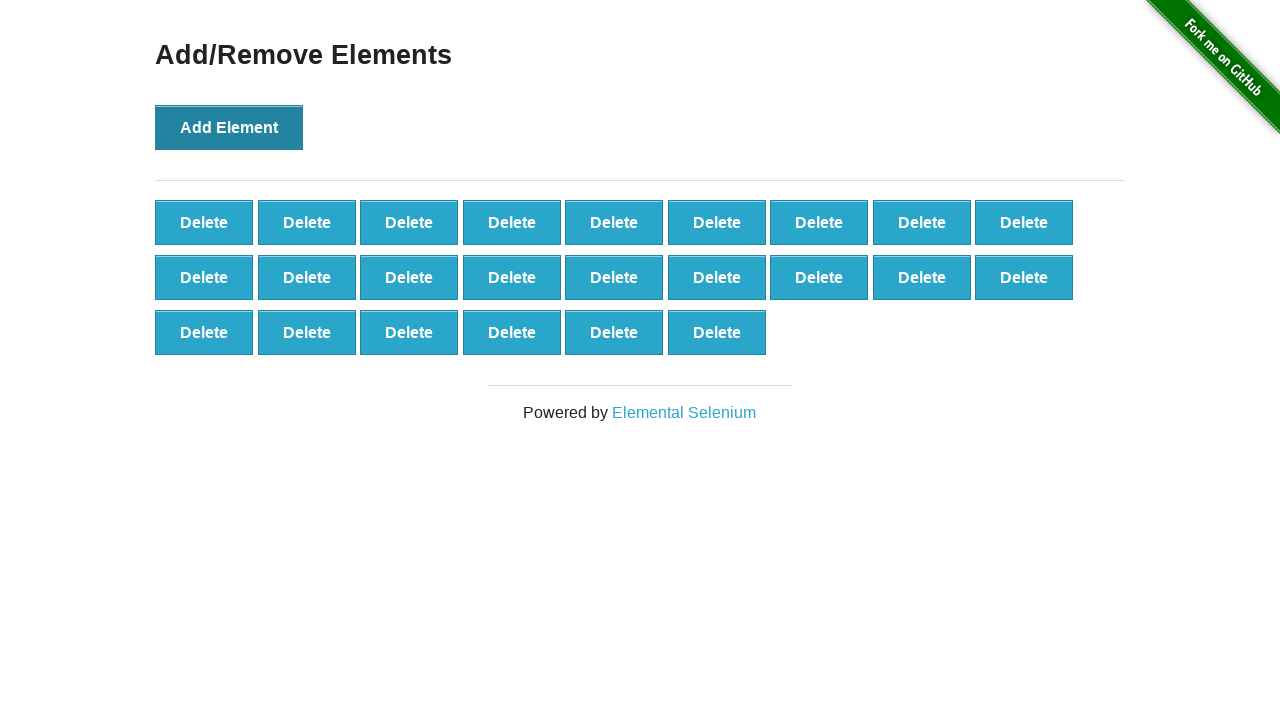

Clicked Add Element button (iteration 25/100) at (229, 127) on [onclick='addElement()']
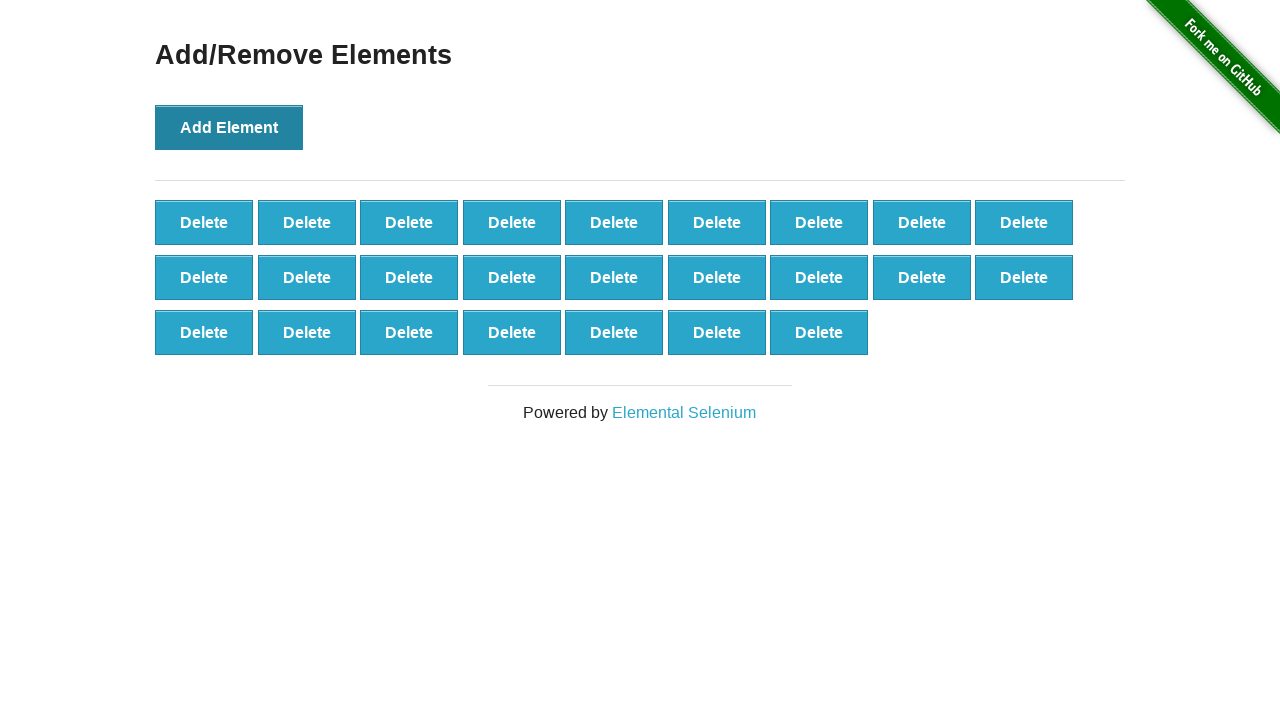

Clicked Add Element button (iteration 26/100) at (229, 127) on [onclick='addElement()']
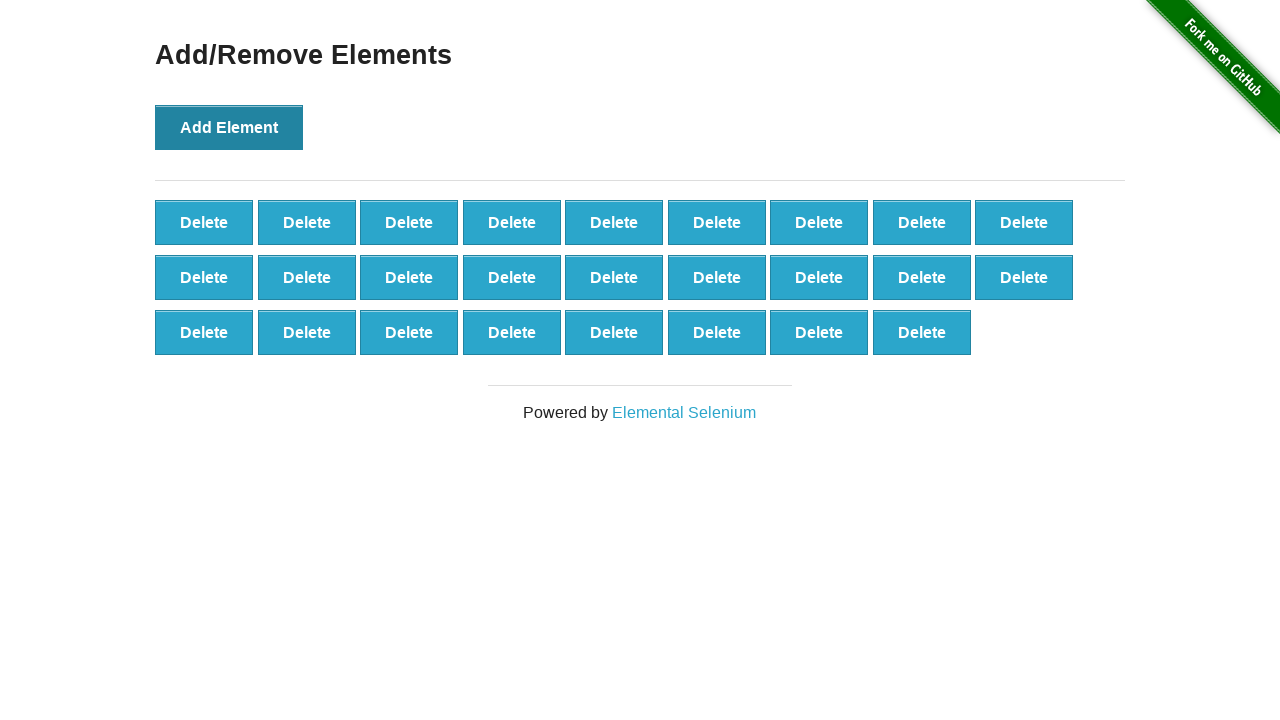

Clicked Add Element button (iteration 27/100) at (229, 127) on [onclick='addElement()']
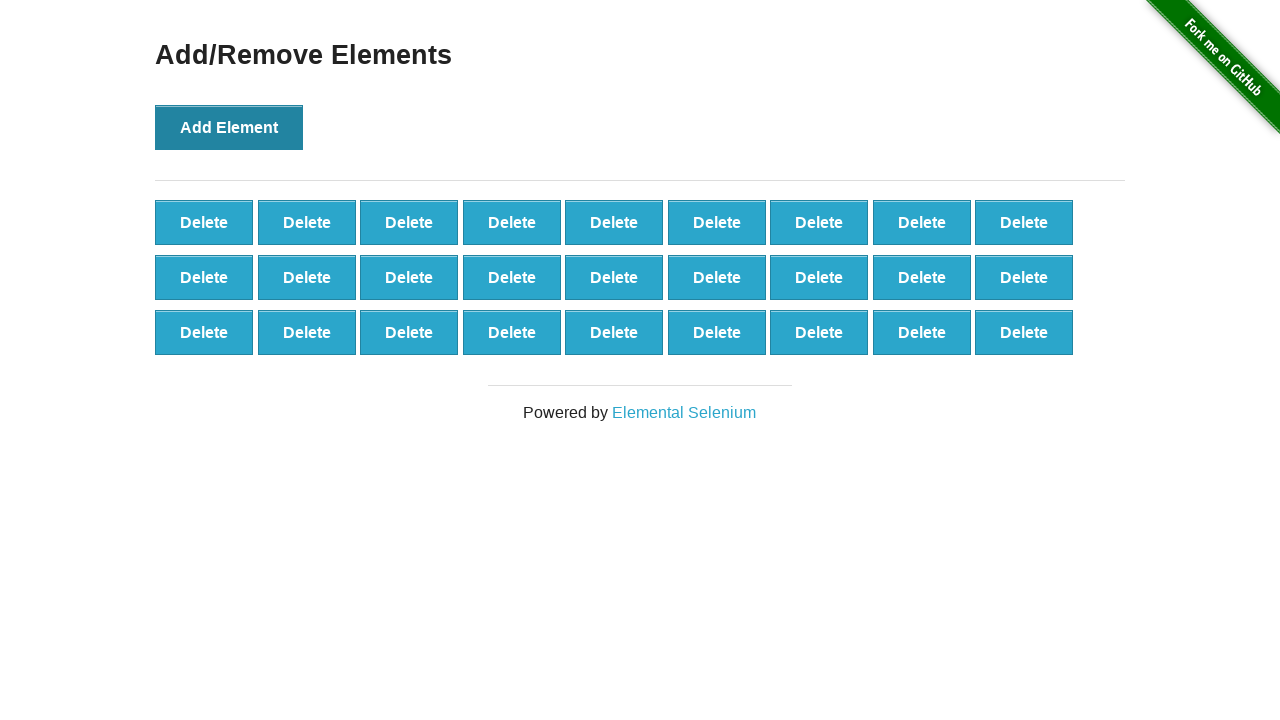

Clicked Add Element button (iteration 28/100) at (229, 127) on [onclick='addElement()']
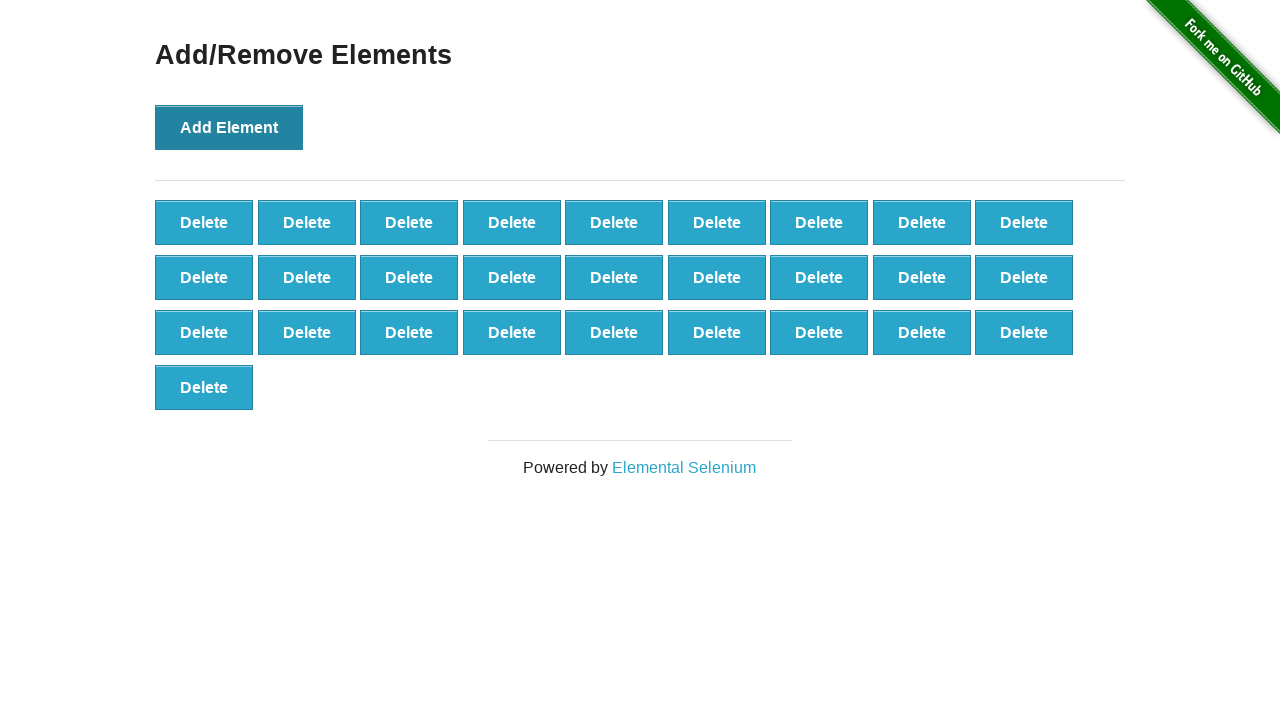

Clicked Add Element button (iteration 29/100) at (229, 127) on [onclick='addElement()']
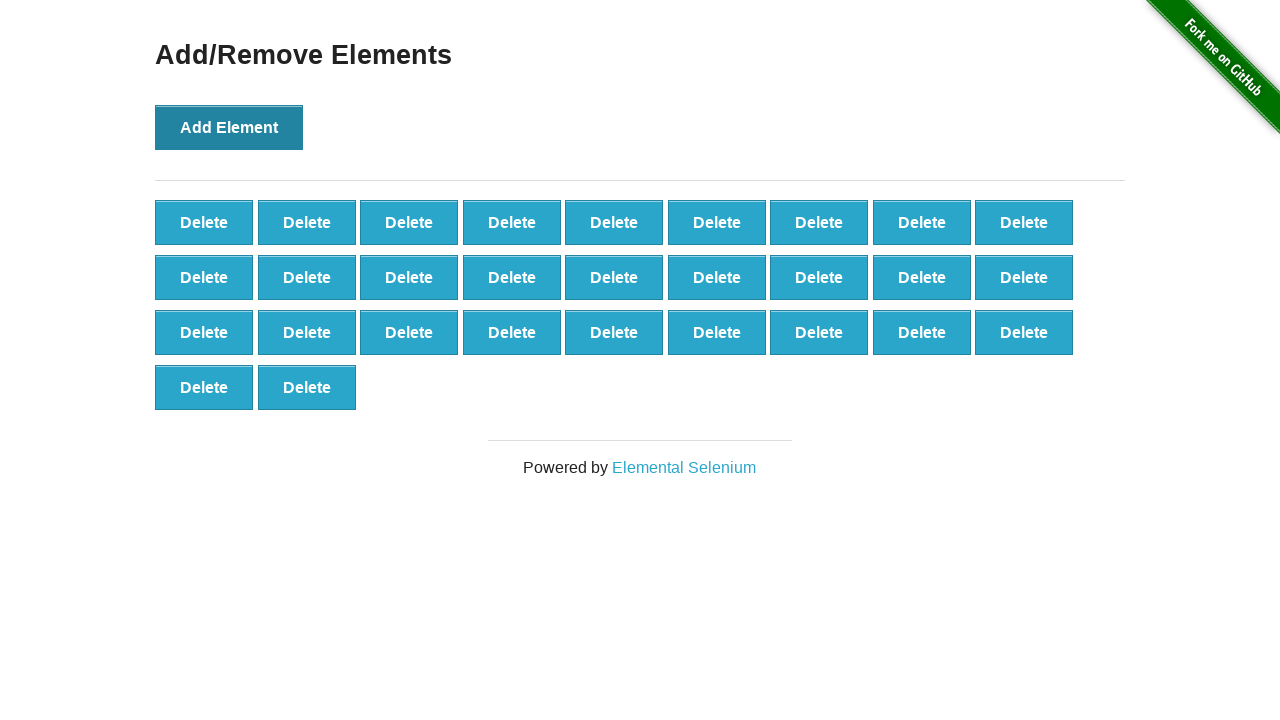

Clicked Add Element button (iteration 30/100) at (229, 127) on [onclick='addElement()']
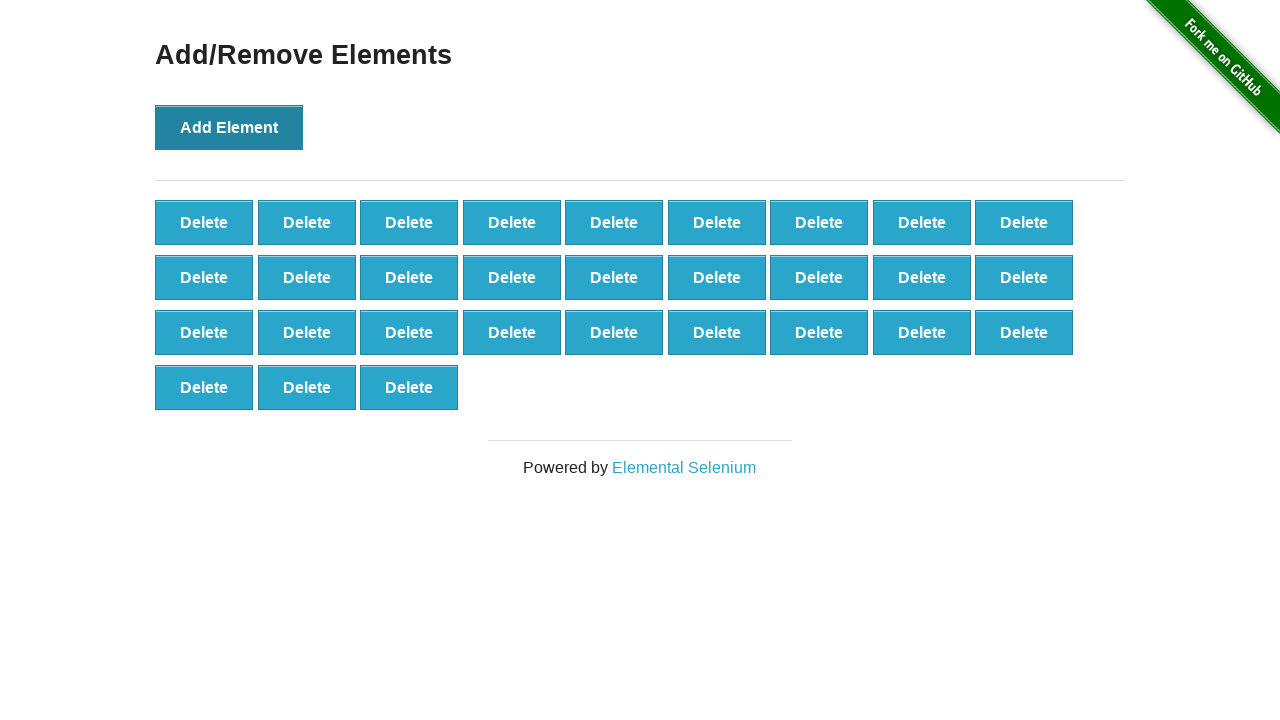

Clicked Add Element button (iteration 31/100) at (229, 127) on [onclick='addElement()']
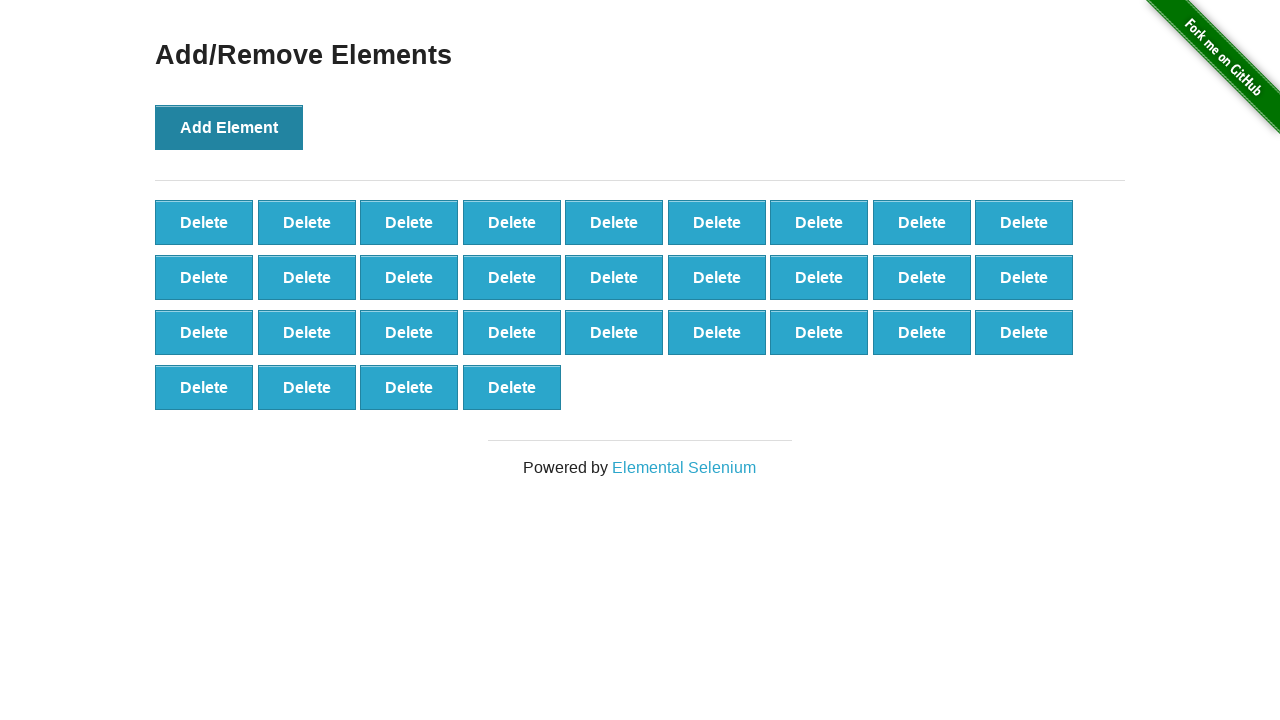

Clicked Add Element button (iteration 32/100) at (229, 127) on [onclick='addElement()']
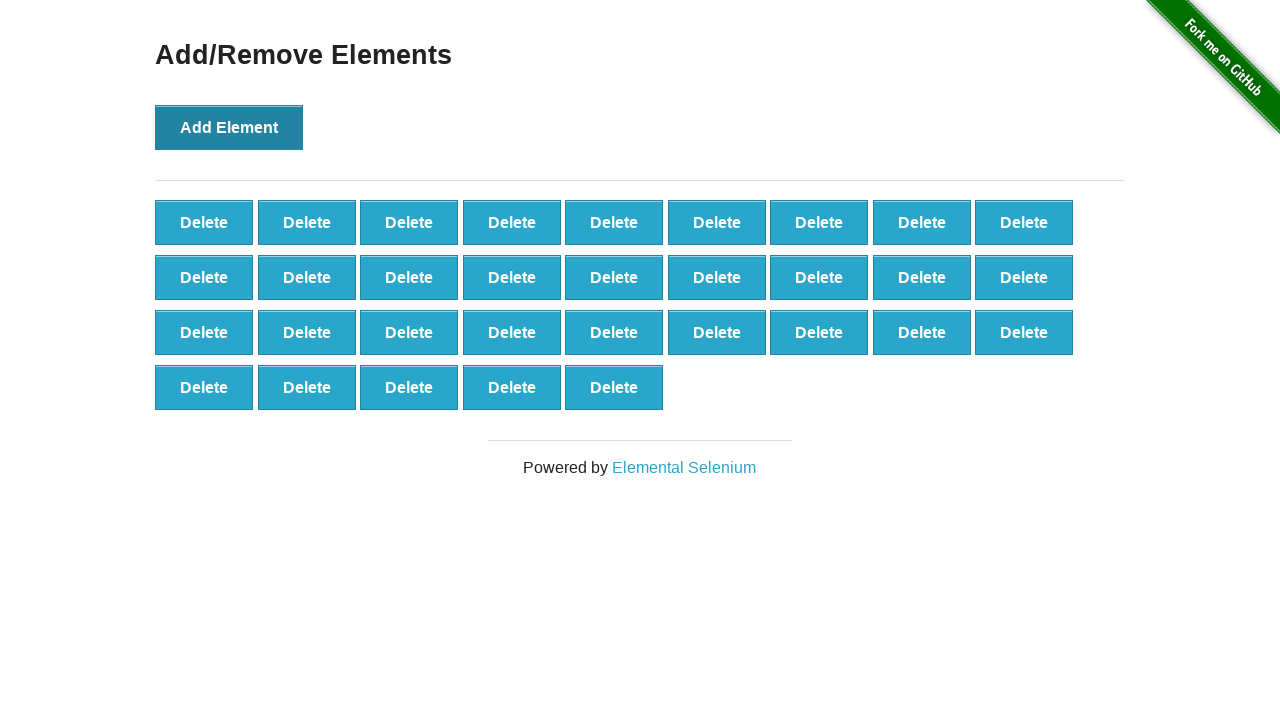

Clicked Add Element button (iteration 33/100) at (229, 127) on [onclick='addElement()']
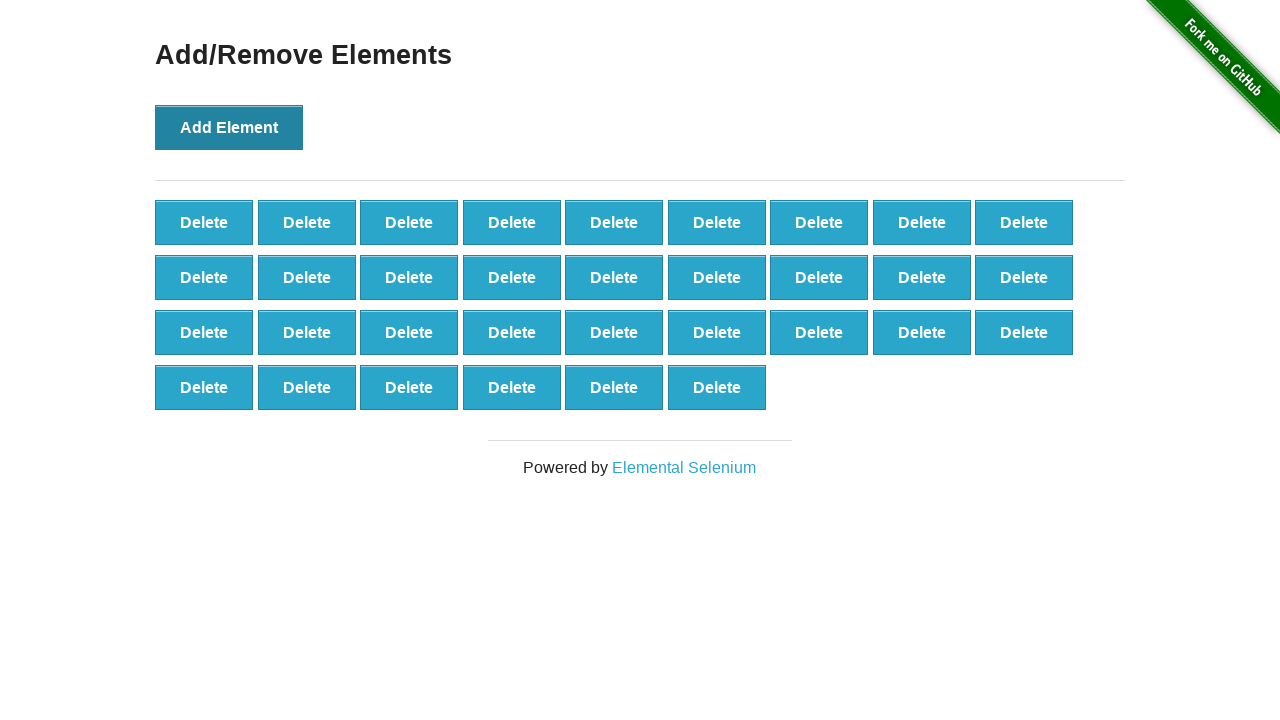

Clicked Add Element button (iteration 34/100) at (229, 127) on [onclick='addElement()']
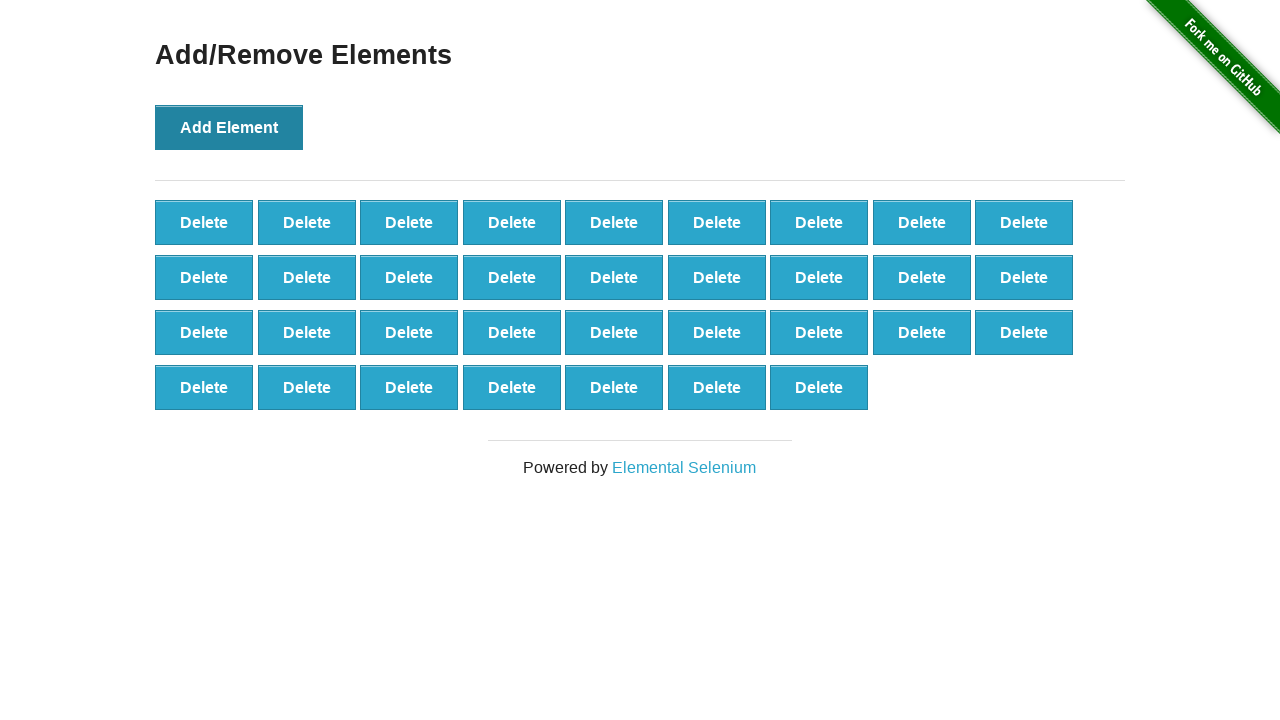

Clicked Add Element button (iteration 35/100) at (229, 127) on [onclick='addElement()']
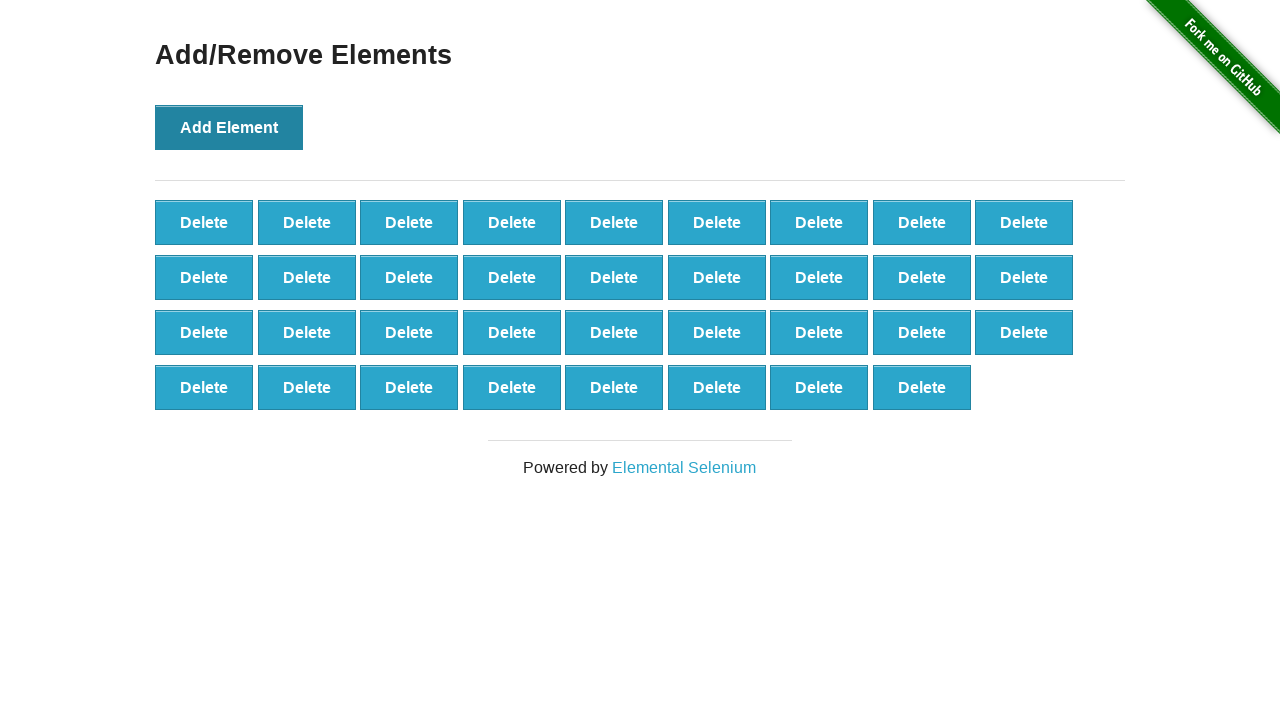

Clicked Add Element button (iteration 36/100) at (229, 127) on [onclick='addElement()']
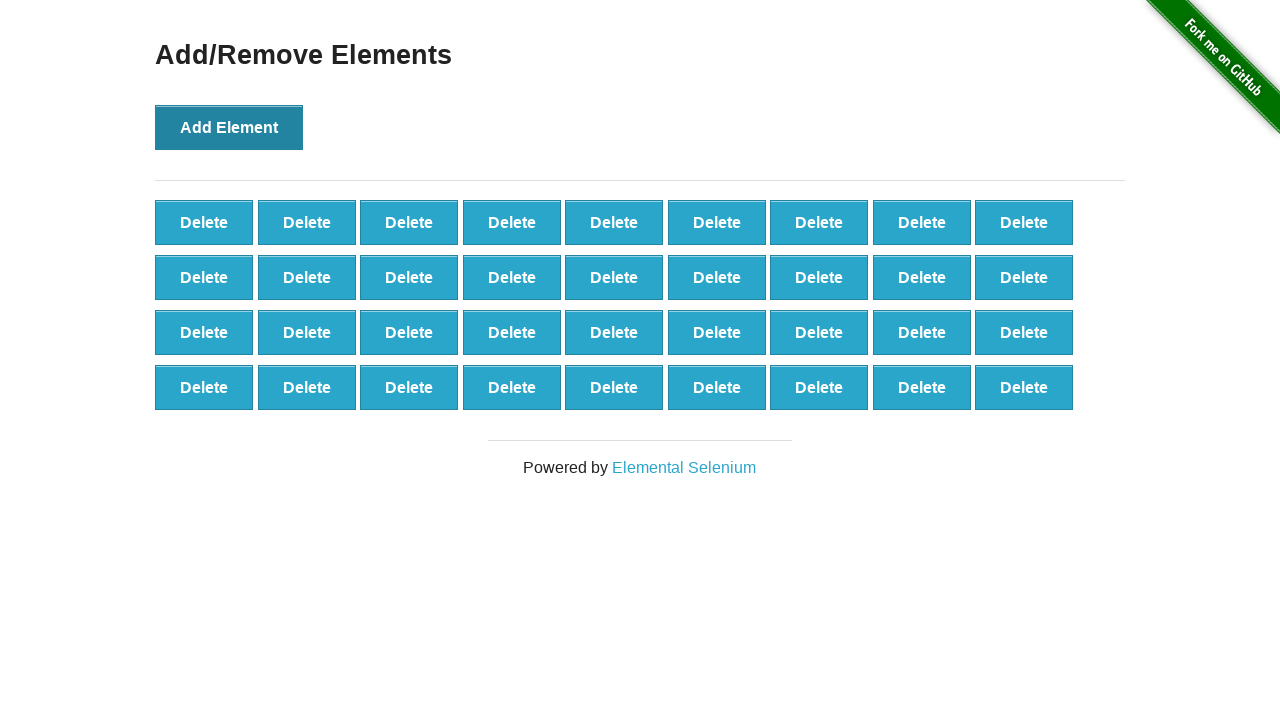

Clicked Add Element button (iteration 37/100) at (229, 127) on [onclick='addElement()']
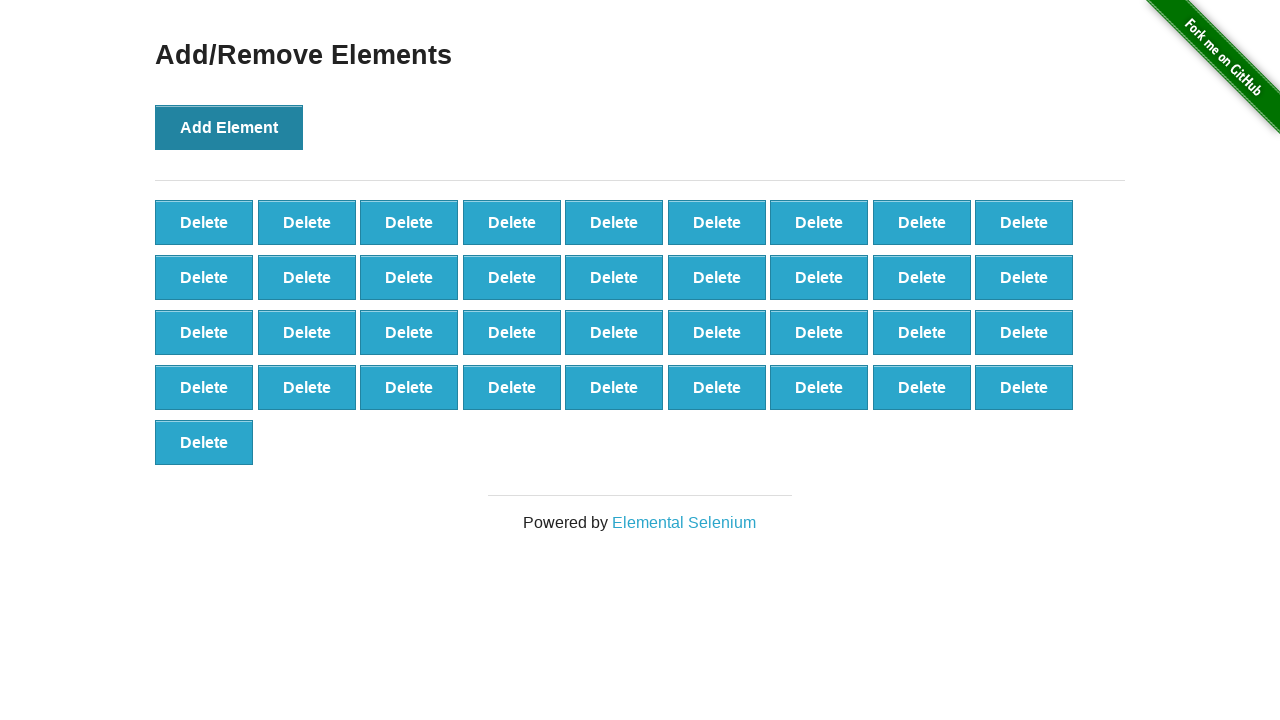

Clicked Add Element button (iteration 38/100) at (229, 127) on [onclick='addElement()']
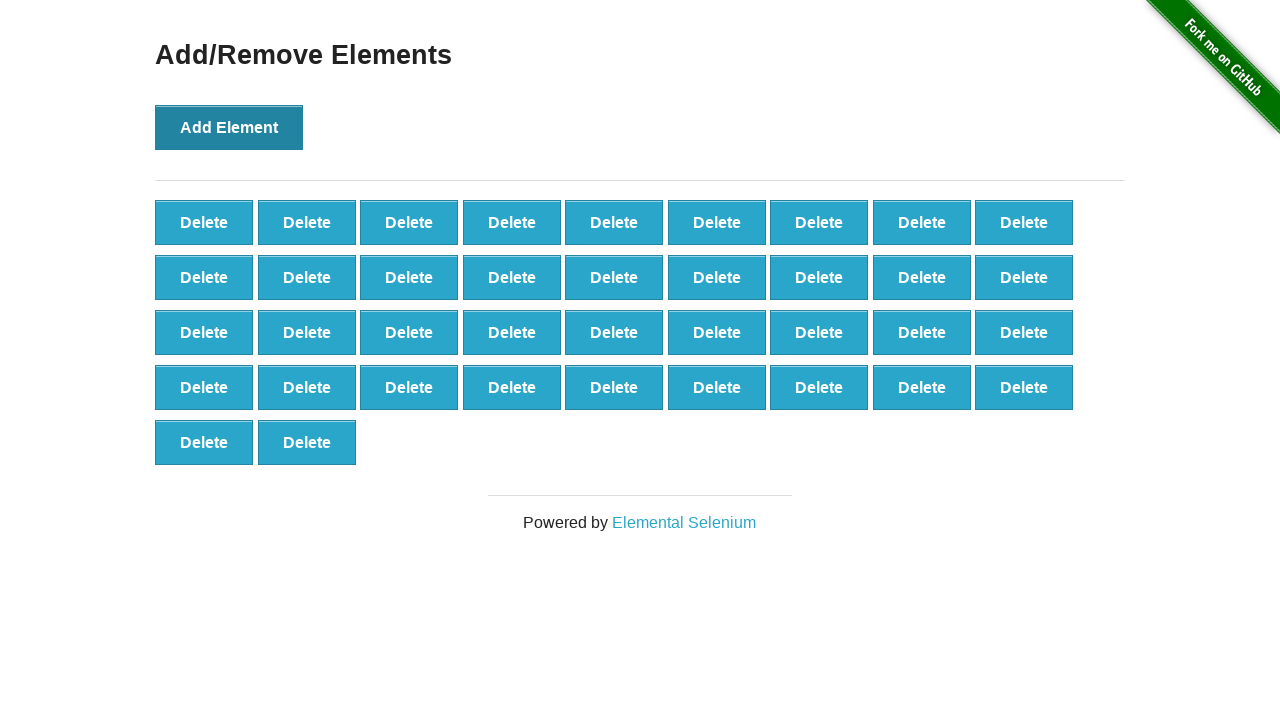

Clicked Add Element button (iteration 39/100) at (229, 127) on [onclick='addElement()']
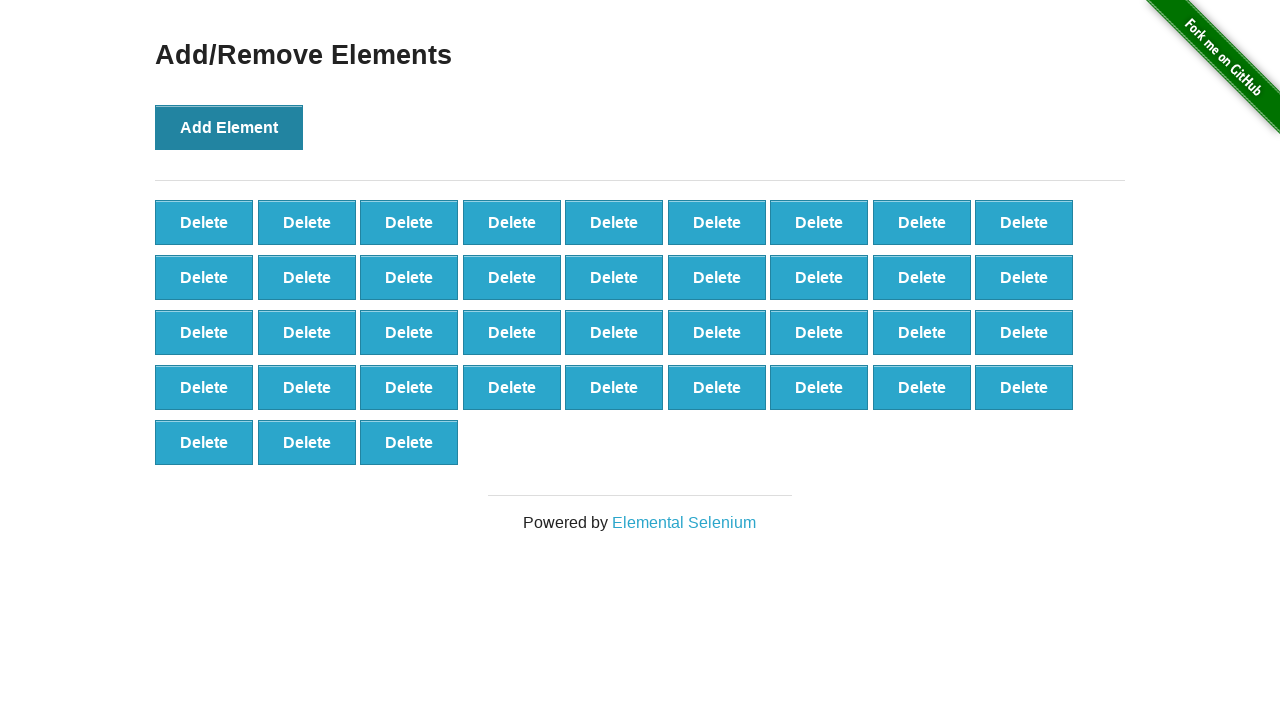

Clicked Add Element button (iteration 40/100) at (229, 127) on [onclick='addElement()']
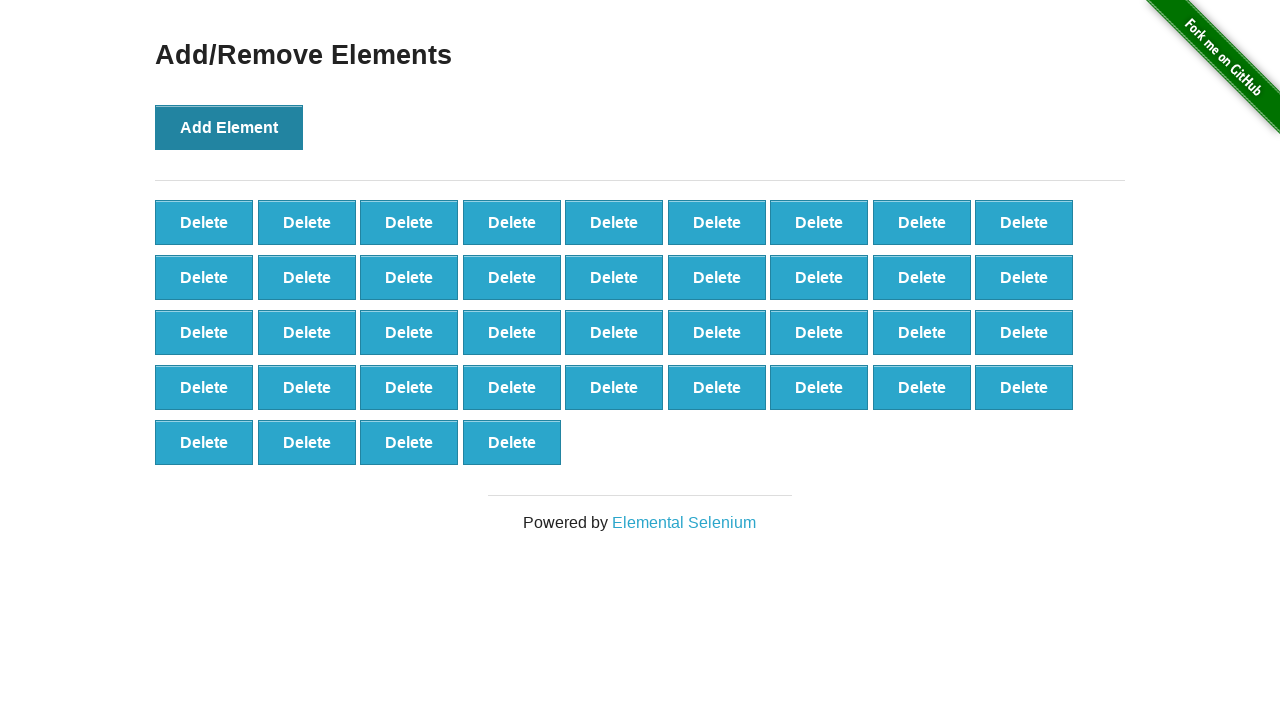

Clicked Add Element button (iteration 41/100) at (229, 127) on [onclick='addElement()']
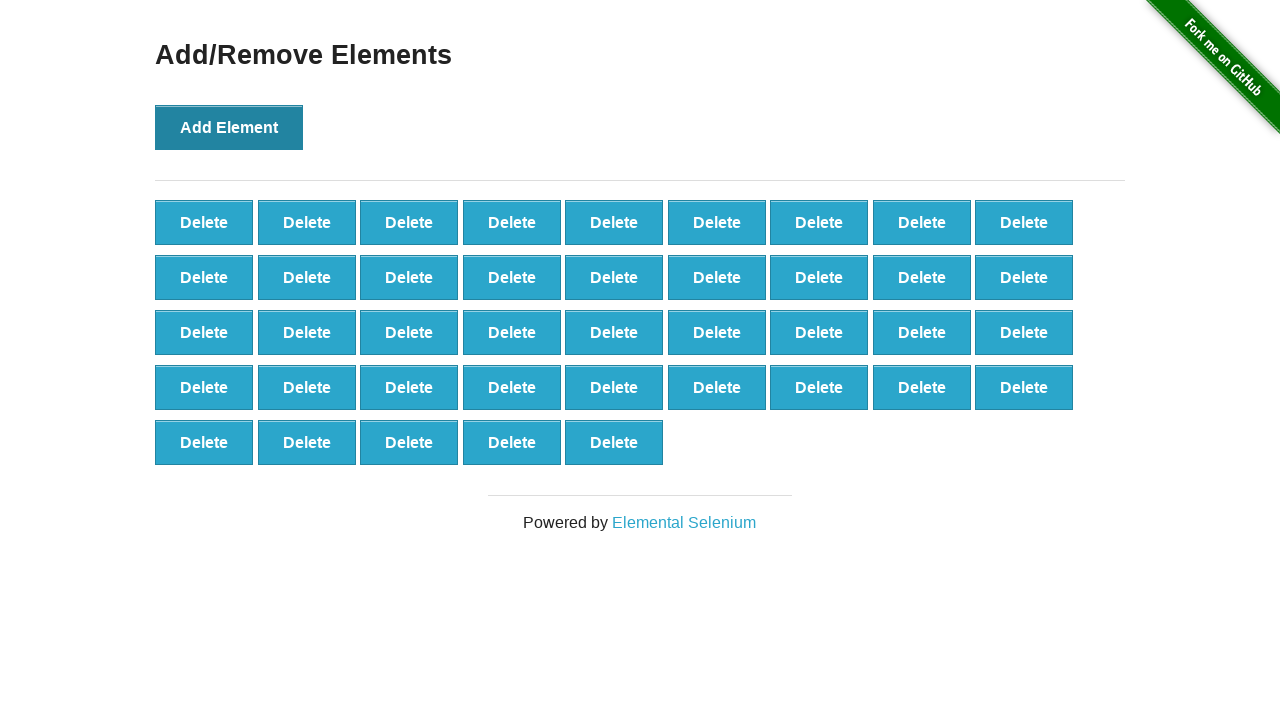

Clicked Add Element button (iteration 42/100) at (229, 127) on [onclick='addElement()']
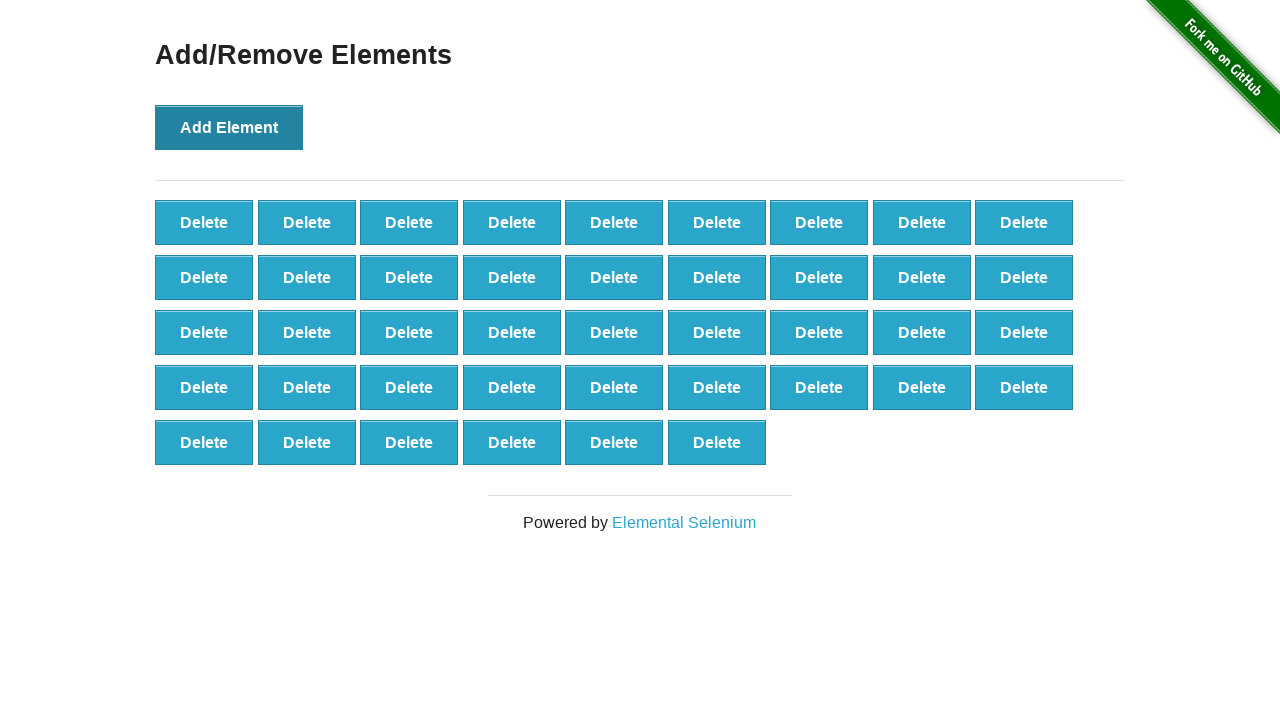

Clicked Add Element button (iteration 43/100) at (229, 127) on [onclick='addElement()']
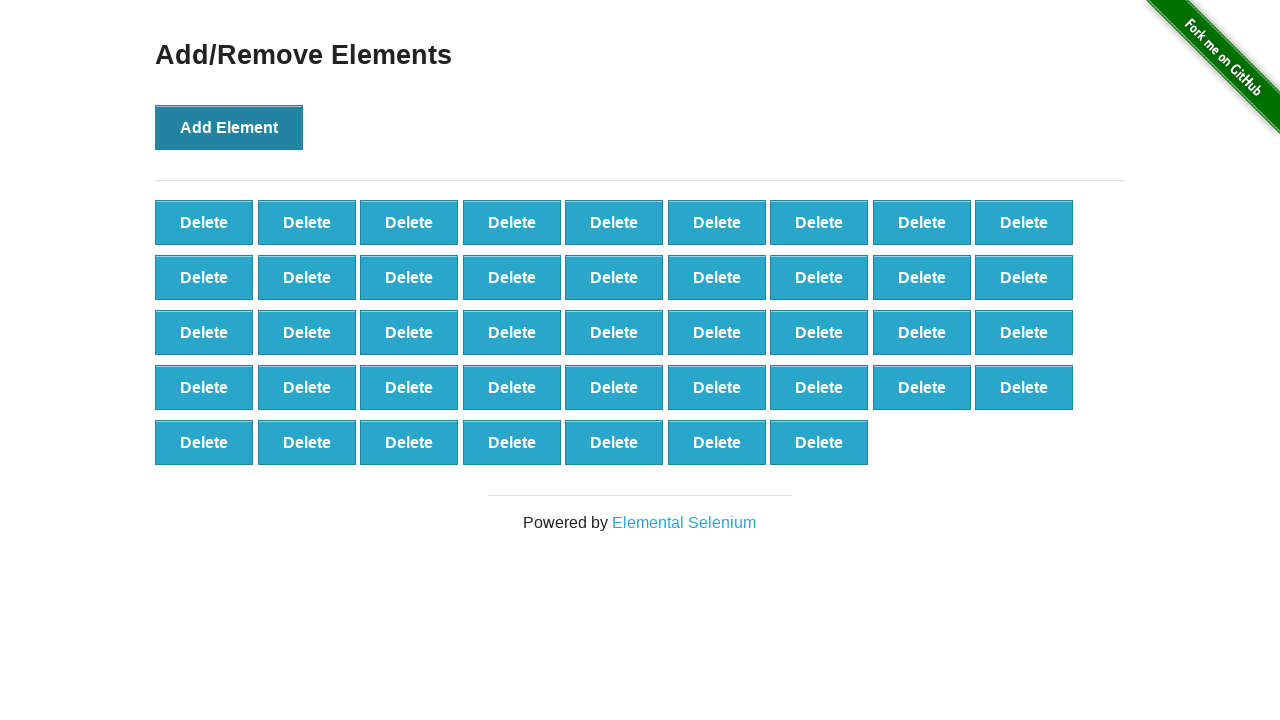

Clicked Add Element button (iteration 44/100) at (229, 127) on [onclick='addElement()']
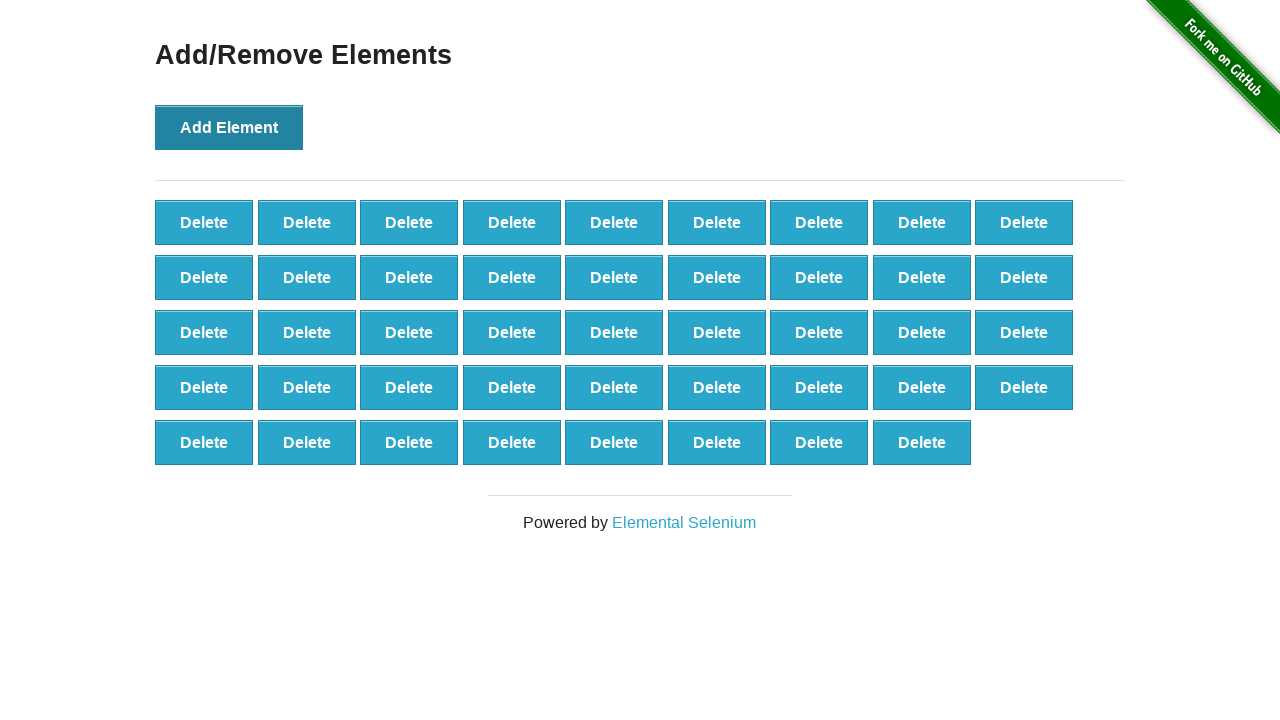

Clicked Add Element button (iteration 45/100) at (229, 127) on [onclick='addElement()']
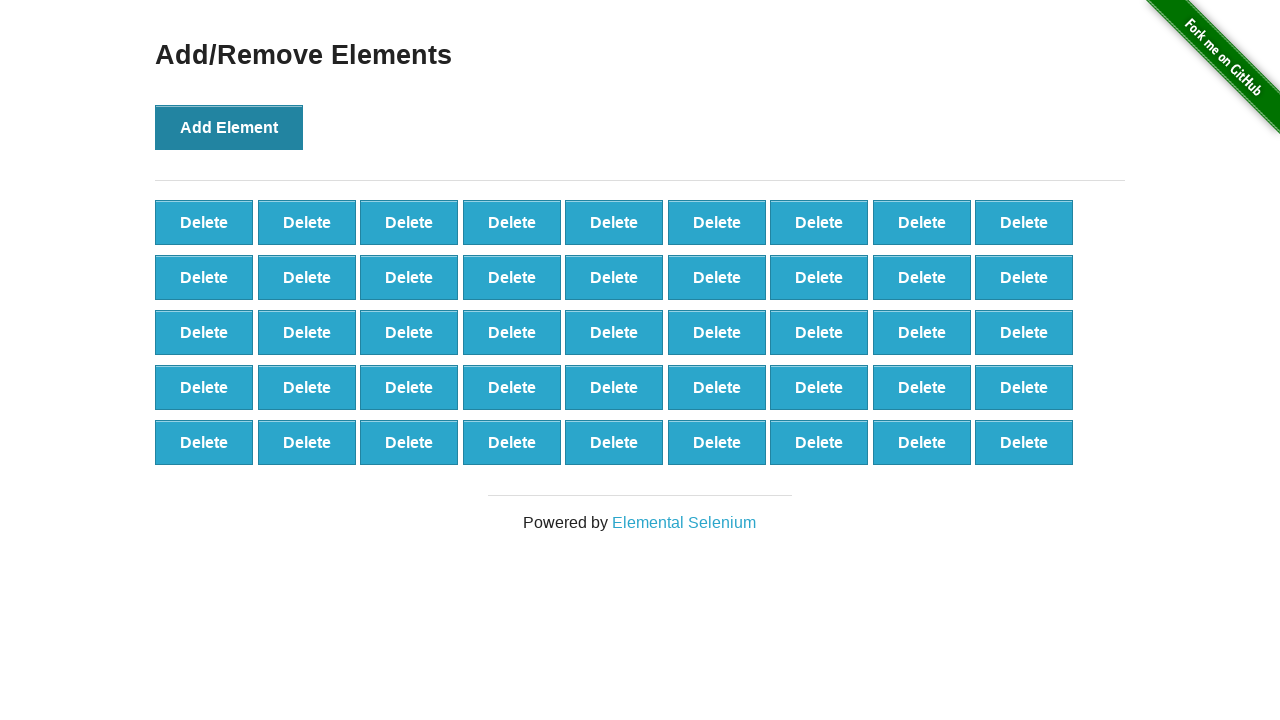

Clicked Add Element button (iteration 46/100) at (229, 127) on [onclick='addElement()']
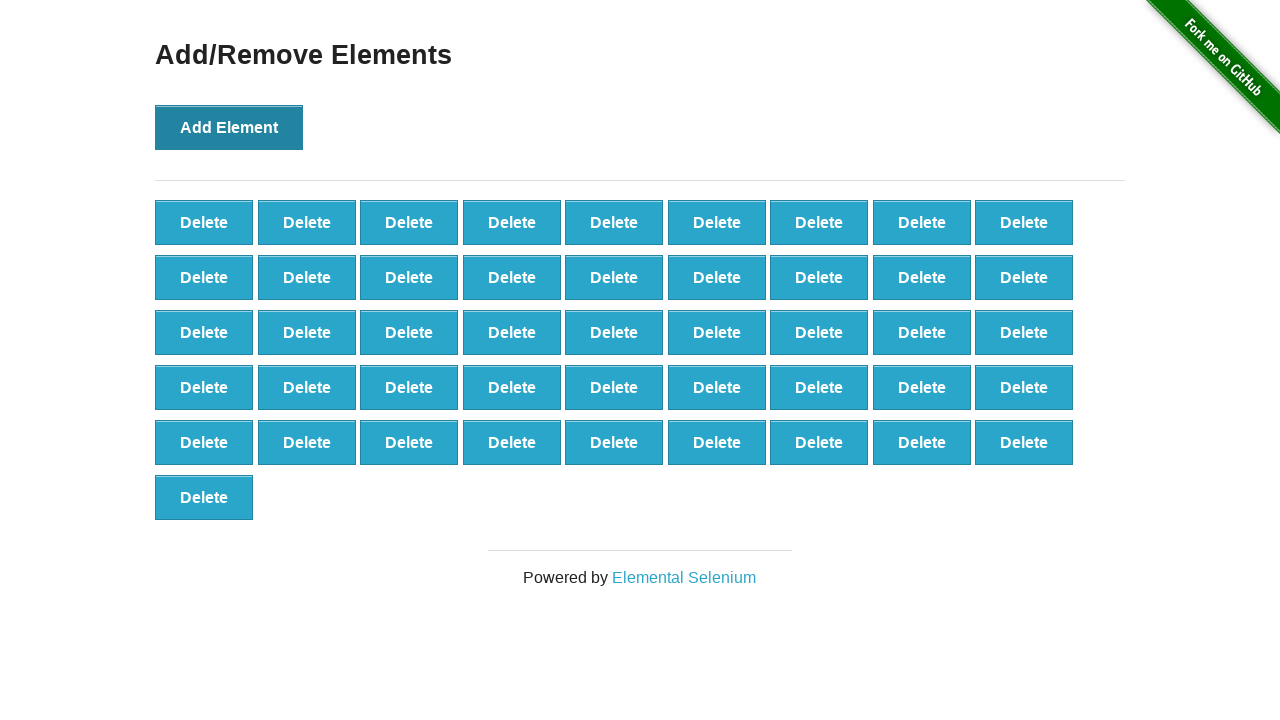

Clicked Add Element button (iteration 47/100) at (229, 127) on [onclick='addElement()']
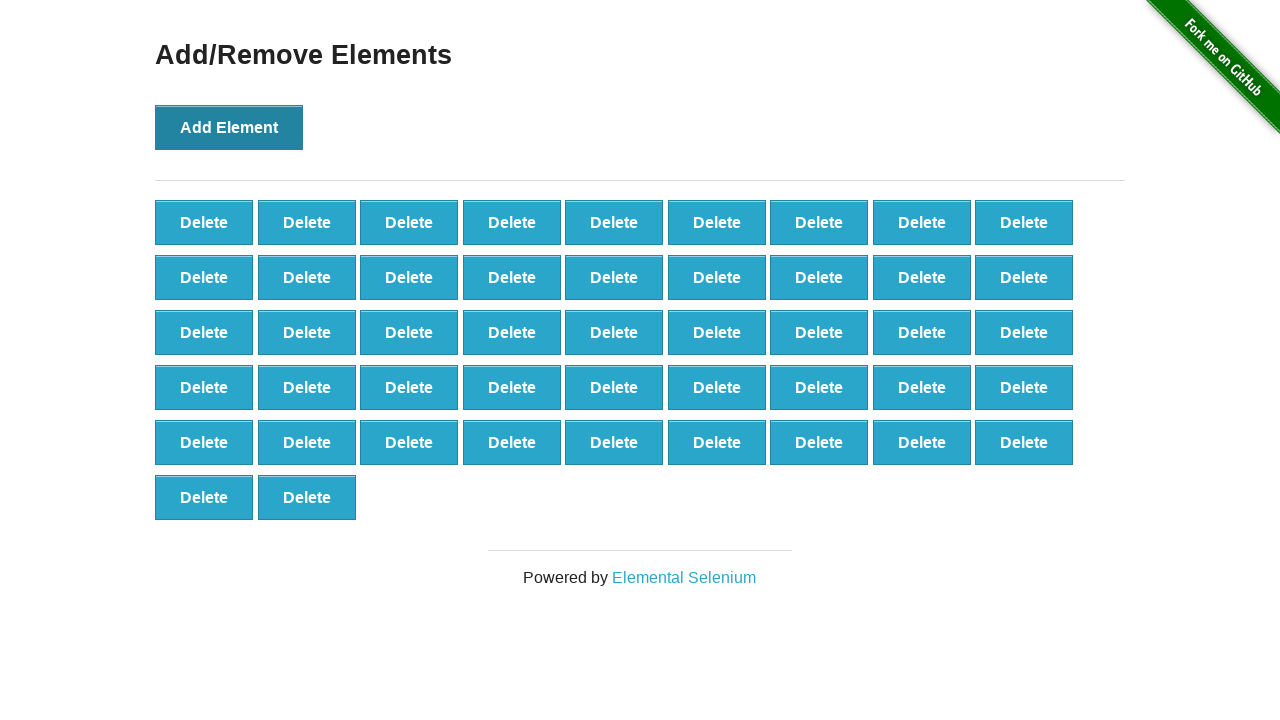

Clicked Add Element button (iteration 48/100) at (229, 127) on [onclick='addElement()']
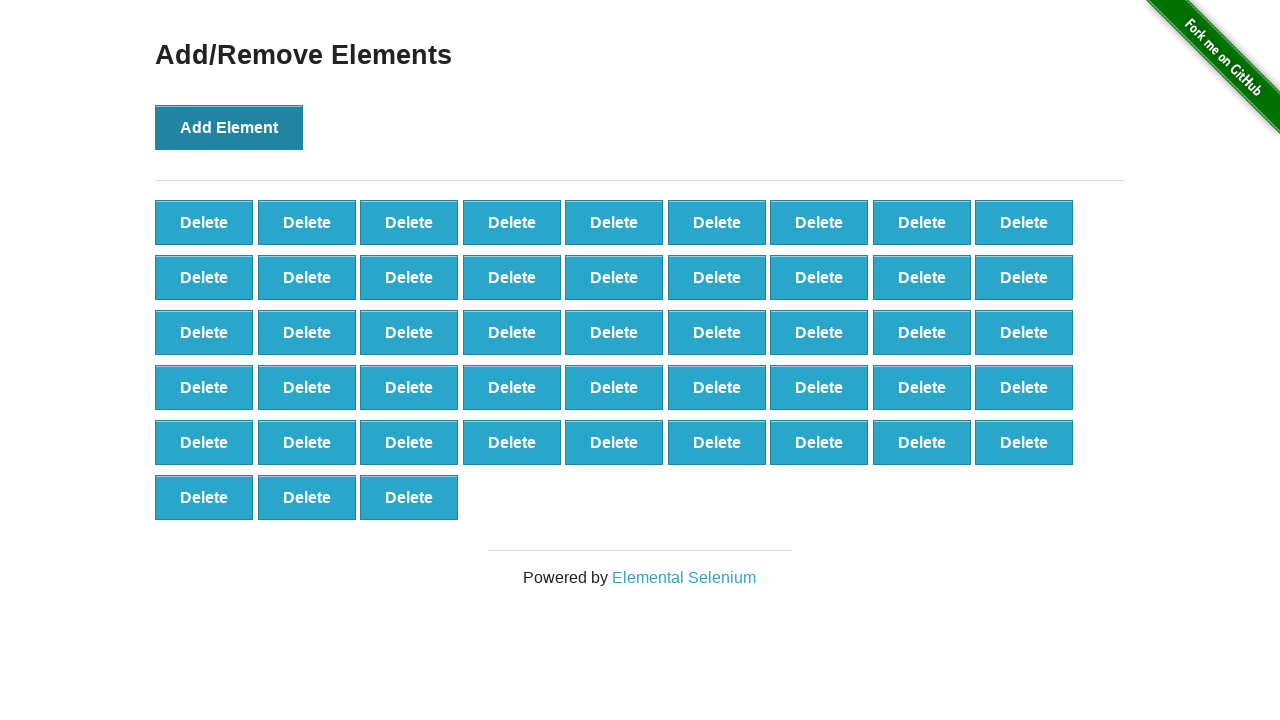

Clicked Add Element button (iteration 49/100) at (229, 127) on [onclick='addElement()']
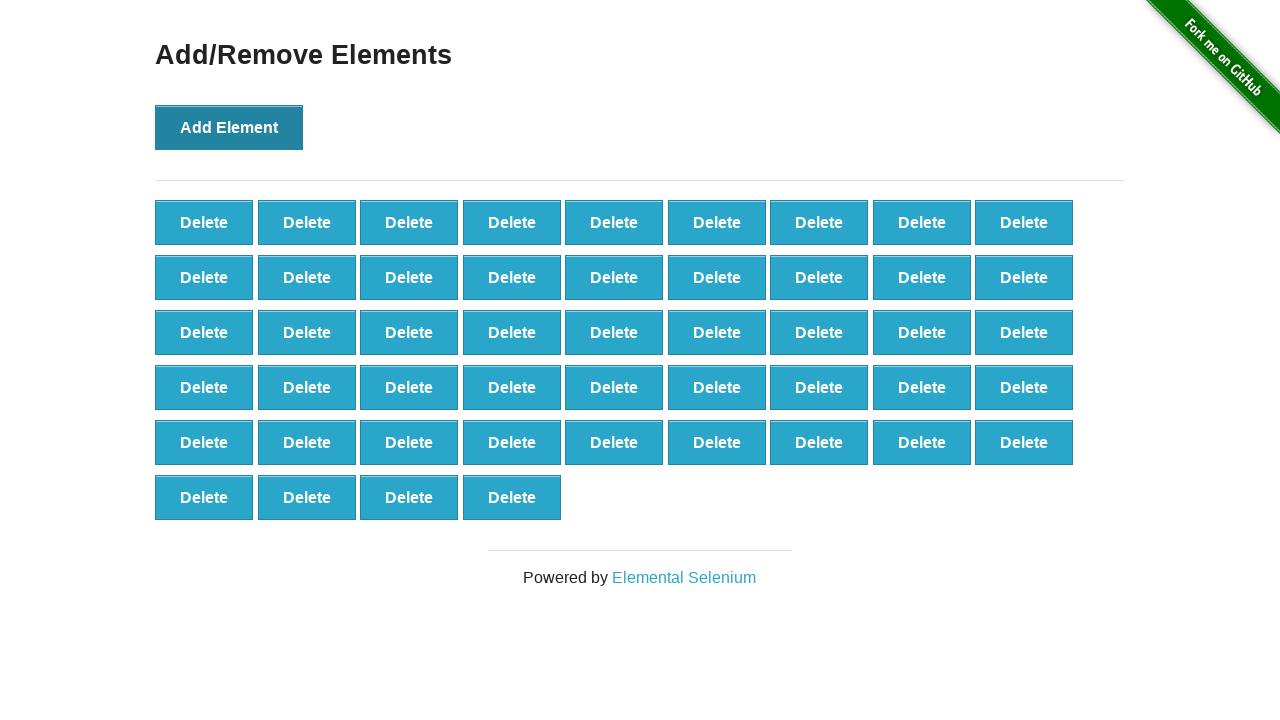

Clicked Add Element button (iteration 50/100) at (229, 127) on [onclick='addElement()']
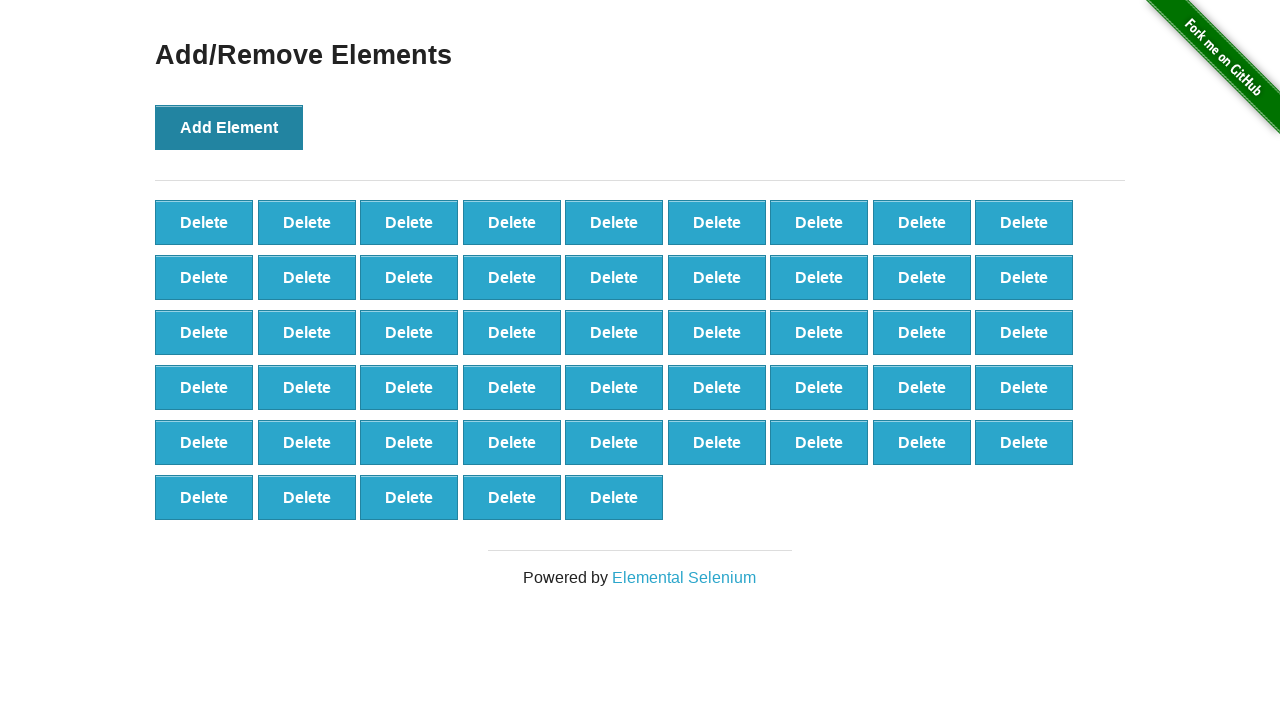

Clicked Add Element button (iteration 51/100) at (229, 127) on [onclick='addElement()']
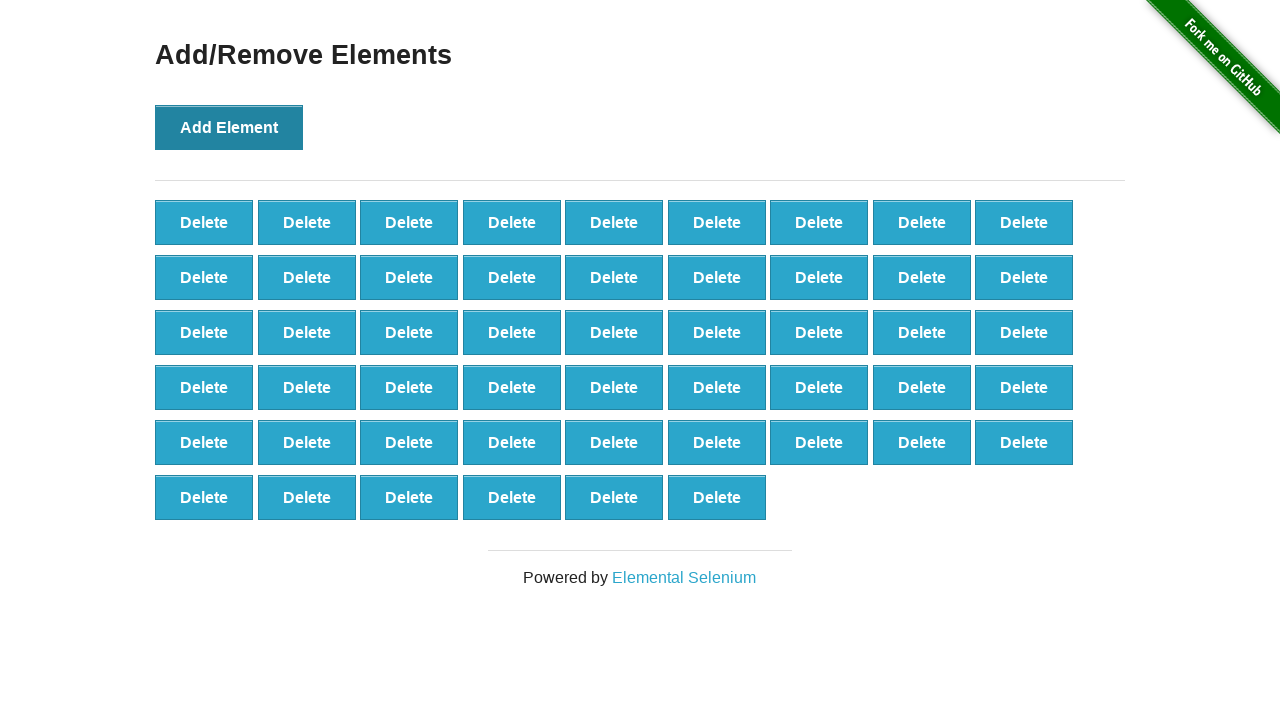

Clicked Add Element button (iteration 52/100) at (229, 127) on [onclick='addElement()']
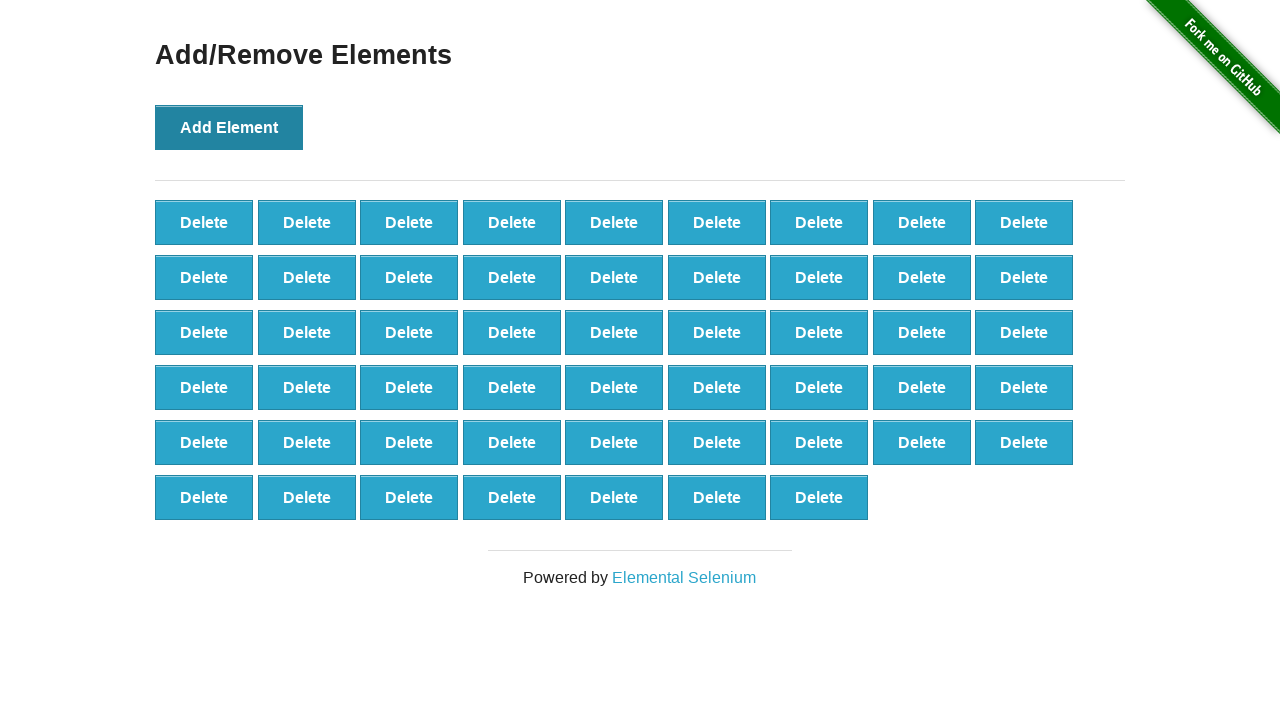

Clicked Add Element button (iteration 53/100) at (229, 127) on [onclick='addElement()']
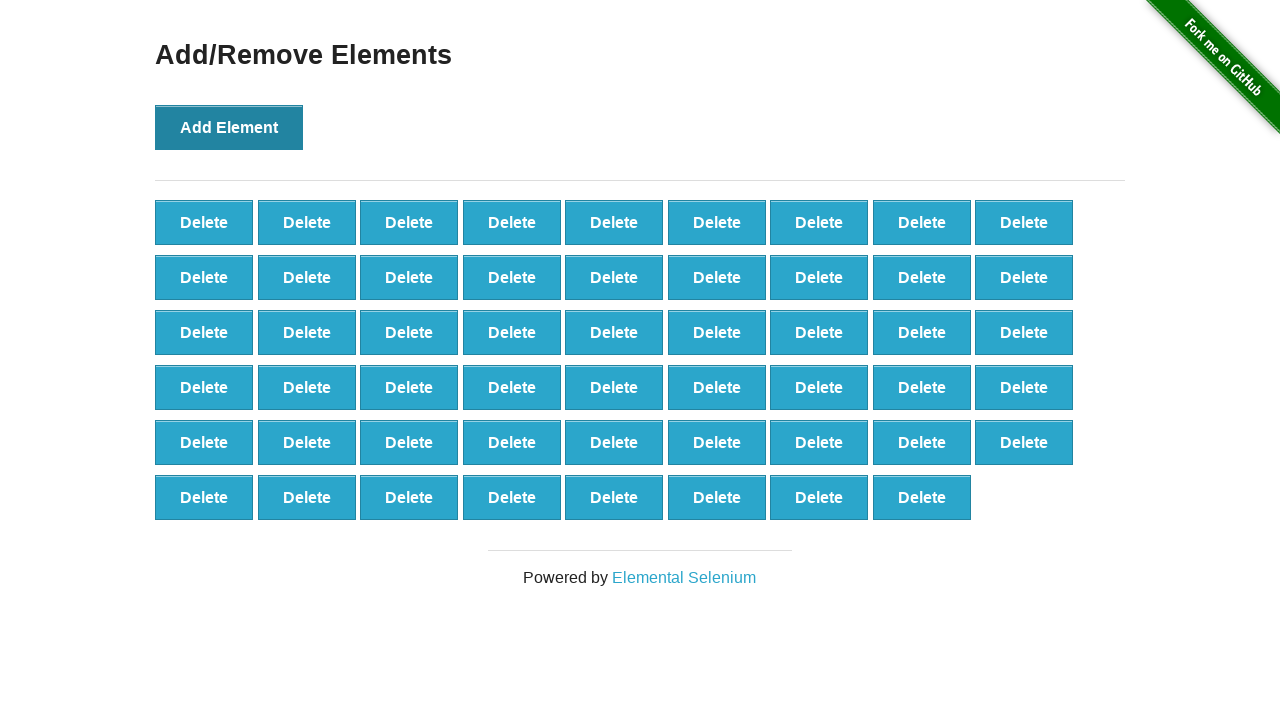

Clicked Add Element button (iteration 54/100) at (229, 127) on [onclick='addElement()']
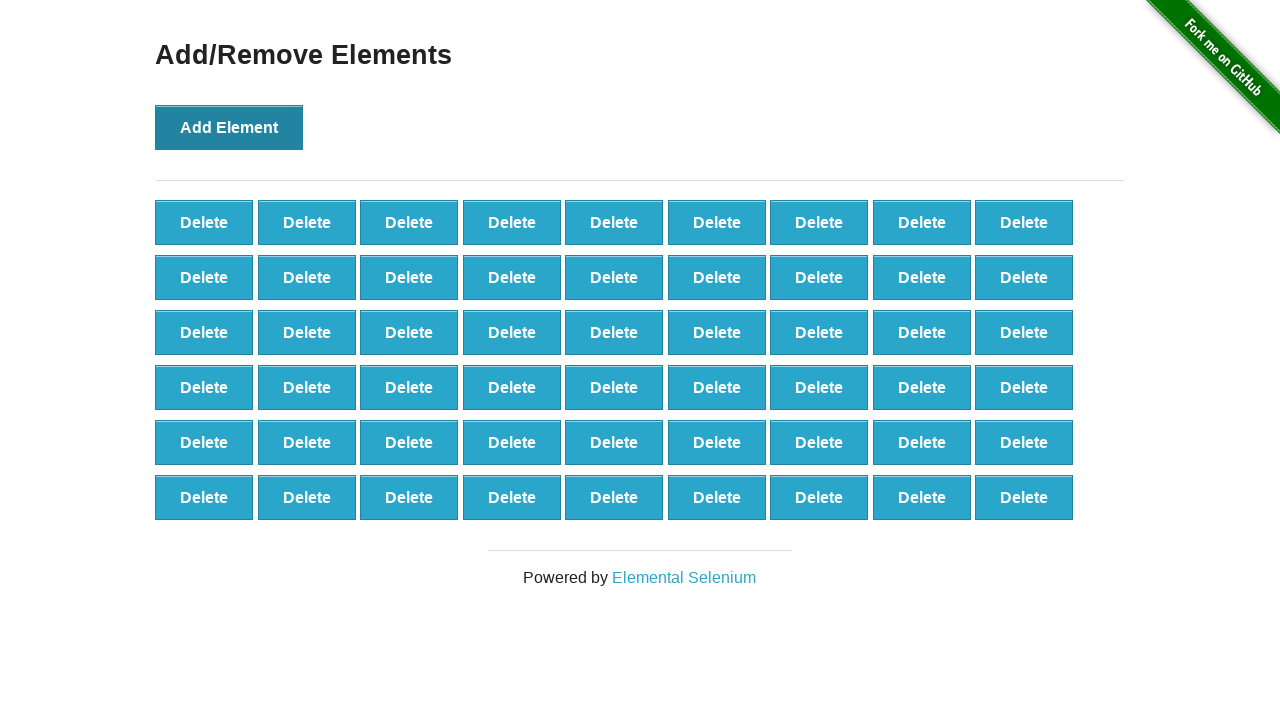

Clicked Add Element button (iteration 55/100) at (229, 127) on [onclick='addElement()']
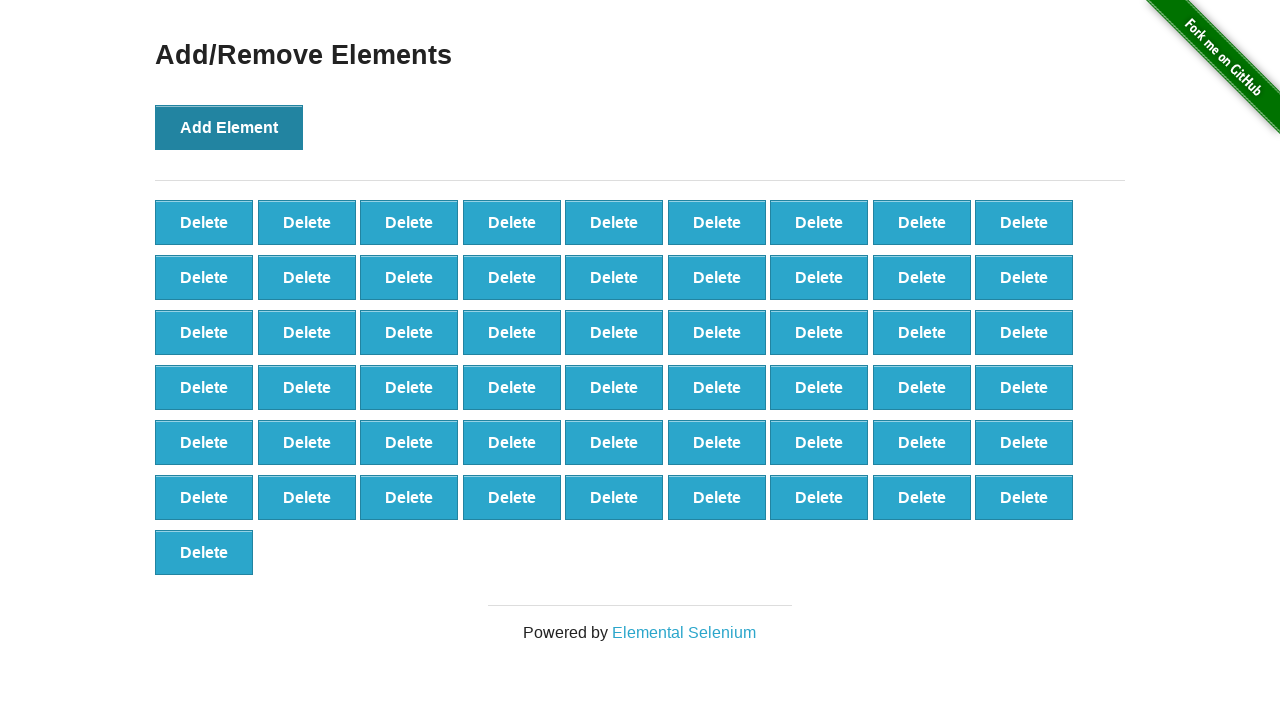

Clicked Add Element button (iteration 56/100) at (229, 127) on [onclick='addElement()']
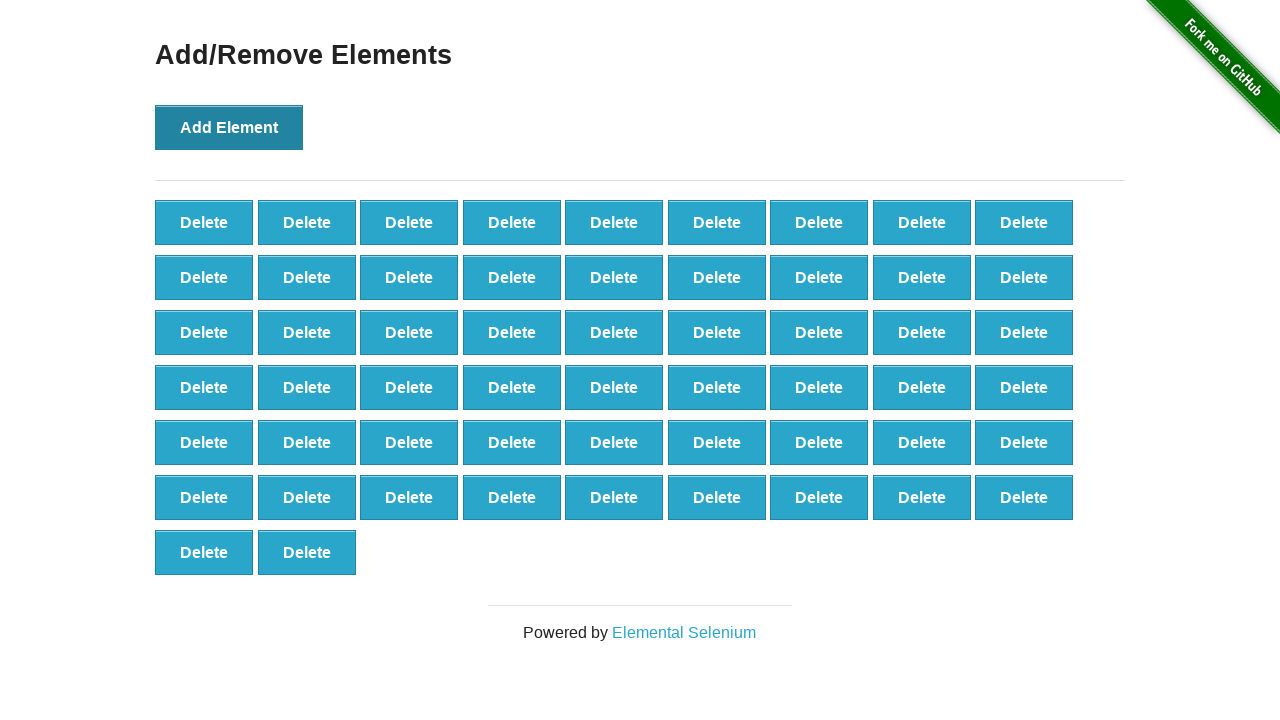

Clicked Add Element button (iteration 57/100) at (229, 127) on [onclick='addElement()']
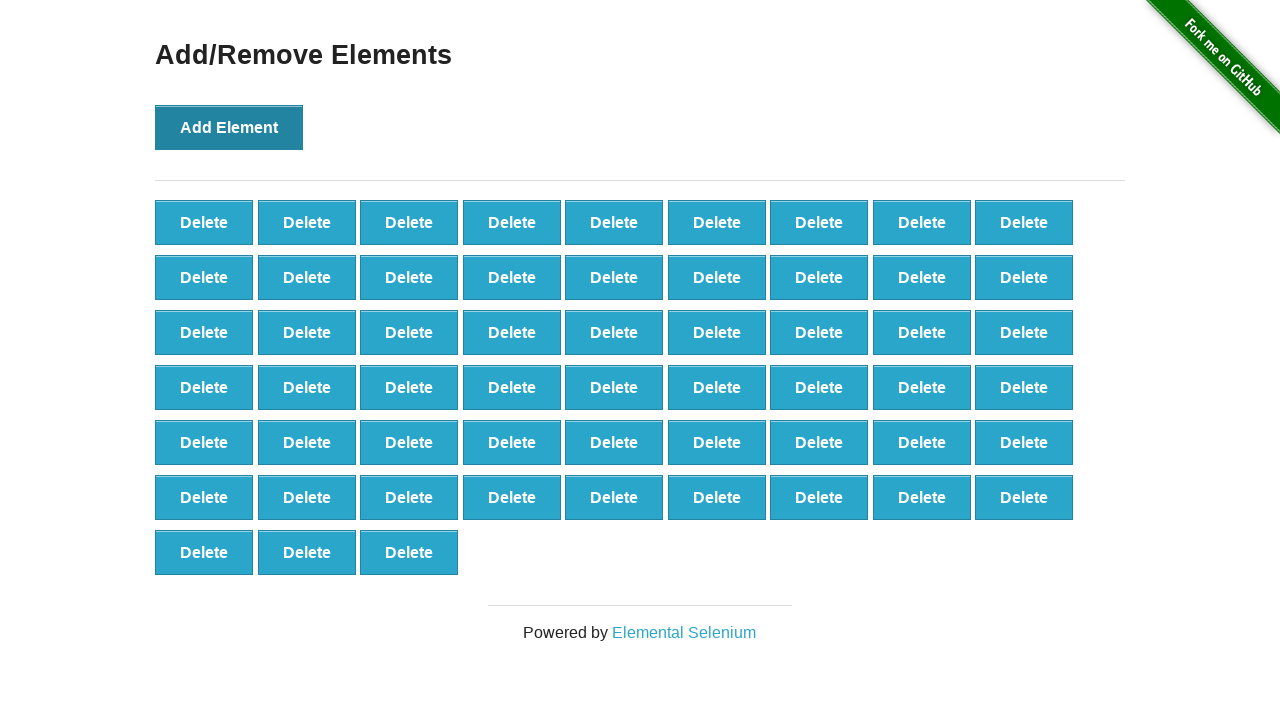

Clicked Add Element button (iteration 58/100) at (229, 127) on [onclick='addElement()']
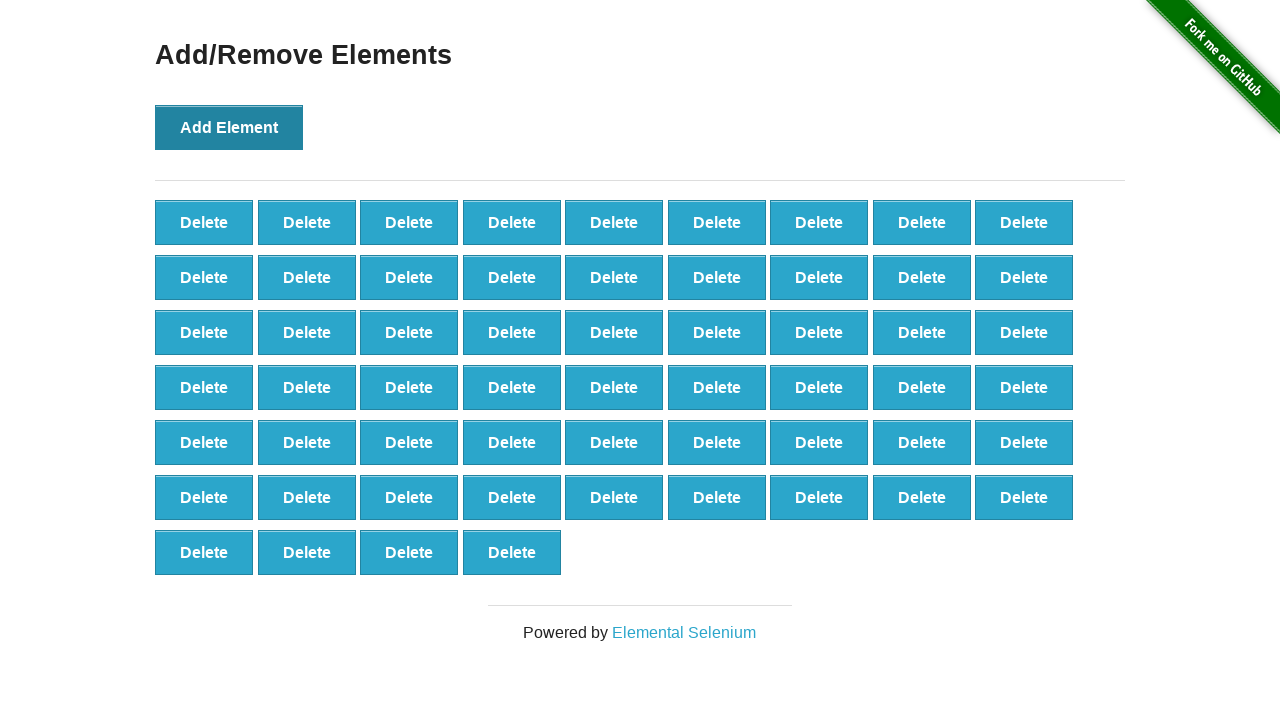

Clicked Add Element button (iteration 59/100) at (229, 127) on [onclick='addElement()']
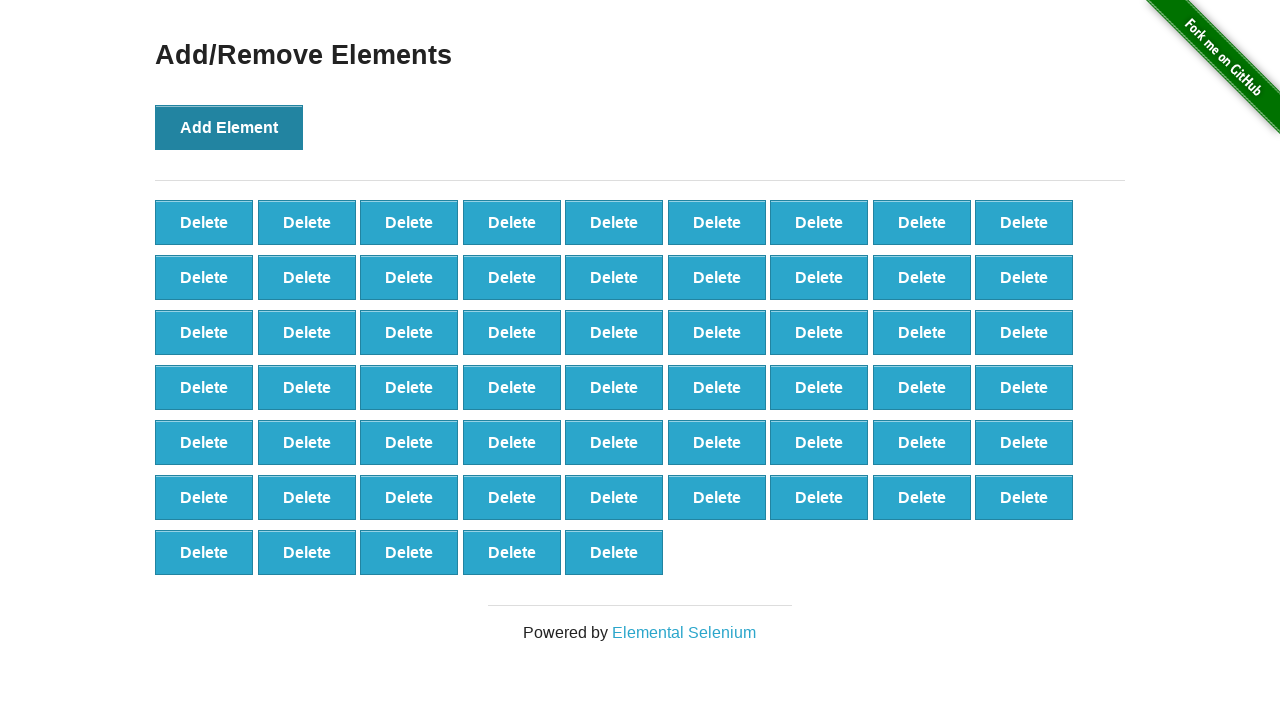

Clicked Add Element button (iteration 60/100) at (229, 127) on [onclick='addElement()']
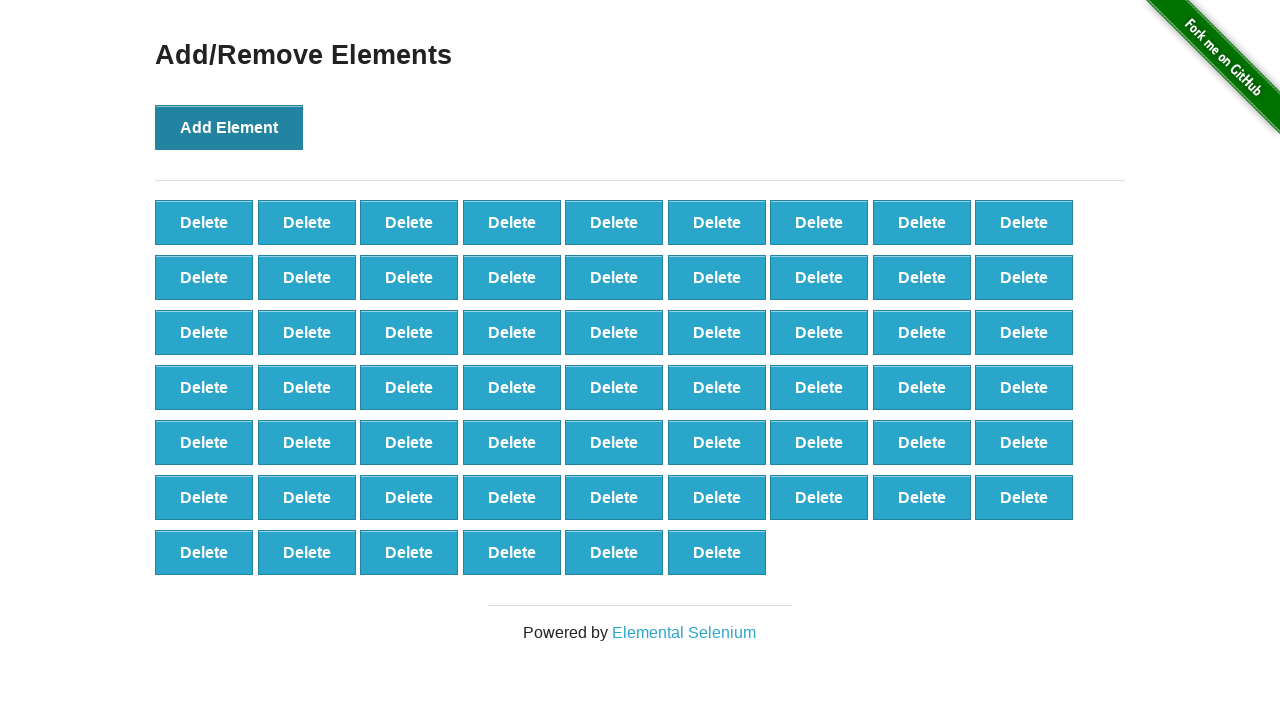

Clicked Add Element button (iteration 61/100) at (229, 127) on [onclick='addElement()']
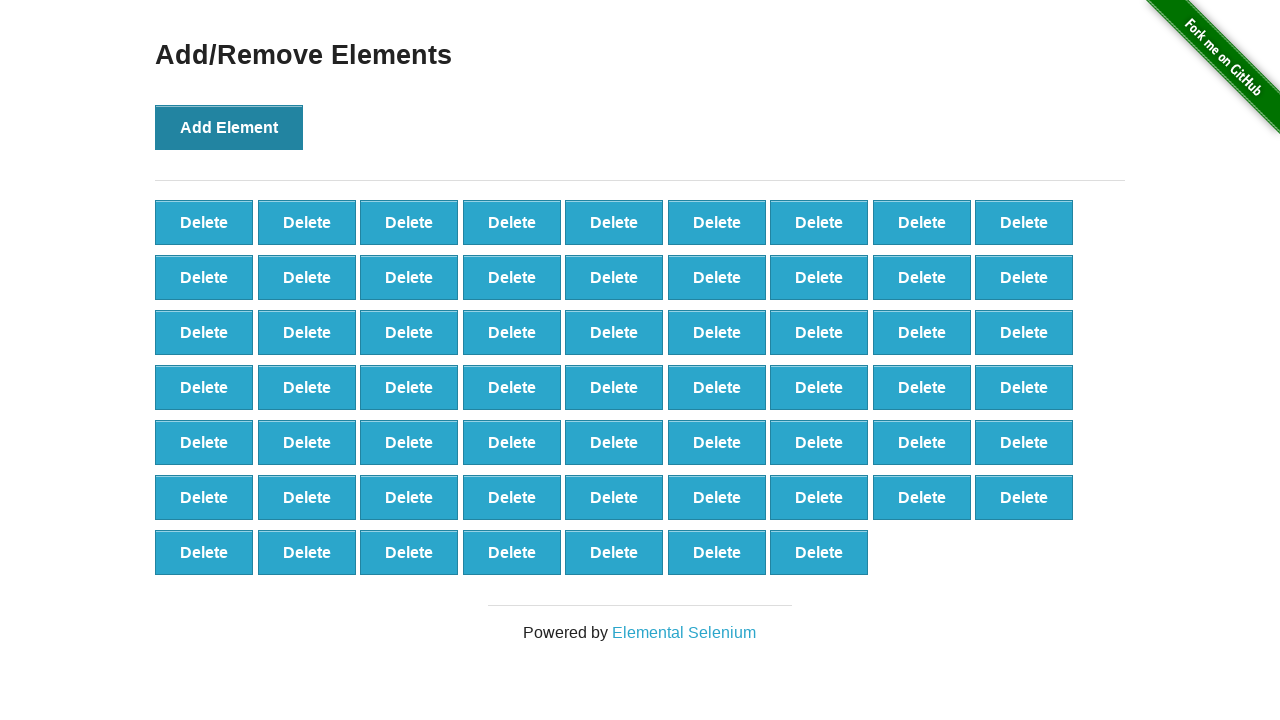

Clicked Add Element button (iteration 62/100) at (229, 127) on [onclick='addElement()']
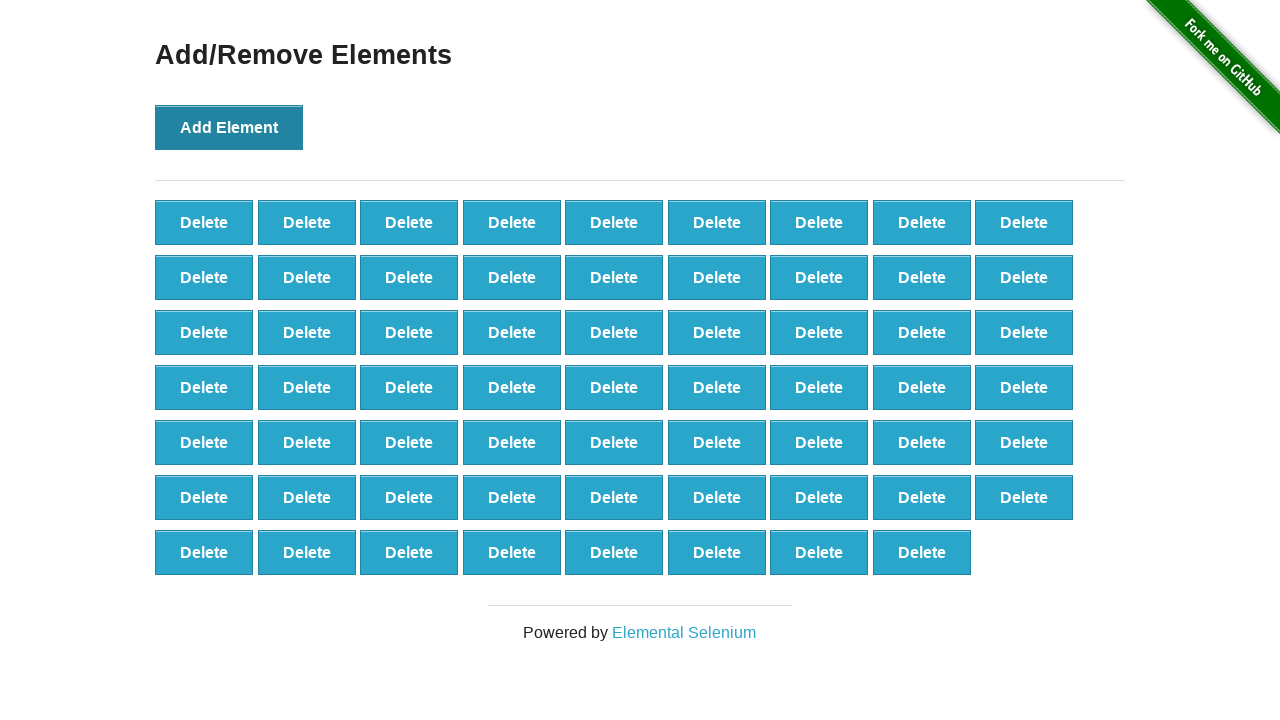

Clicked Add Element button (iteration 63/100) at (229, 127) on [onclick='addElement()']
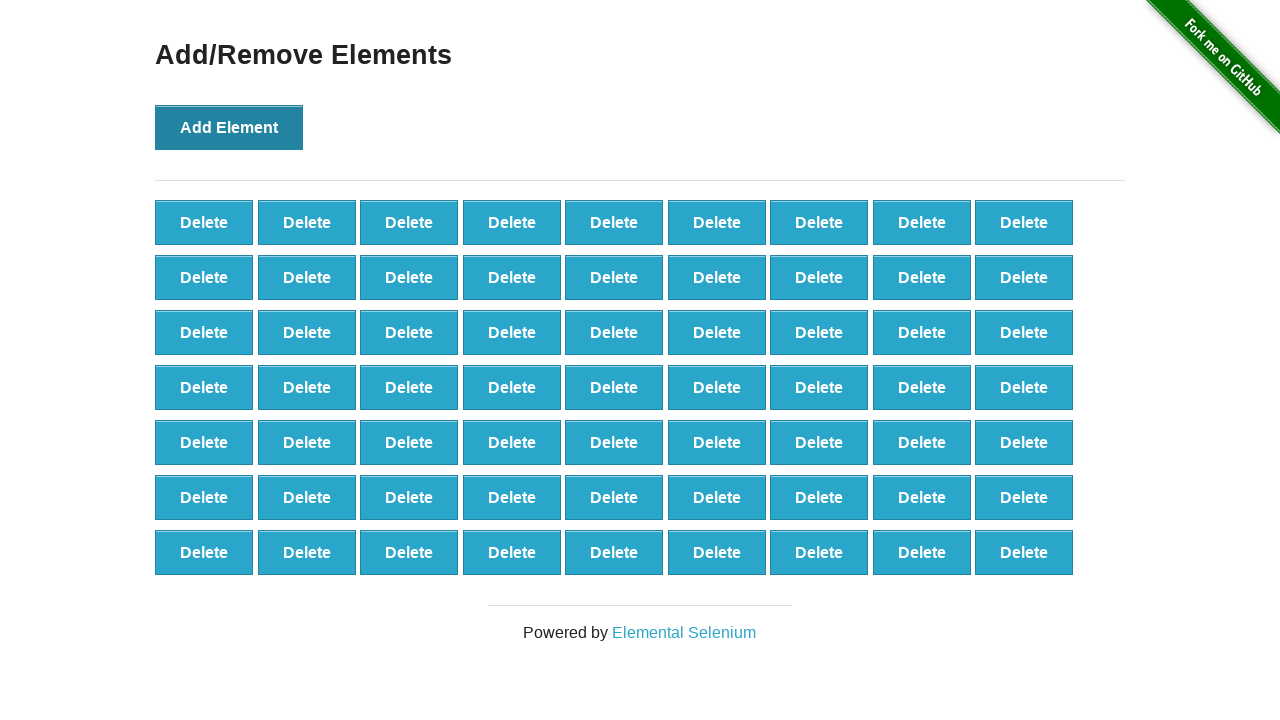

Clicked Add Element button (iteration 64/100) at (229, 127) on [onclick='addElement()']
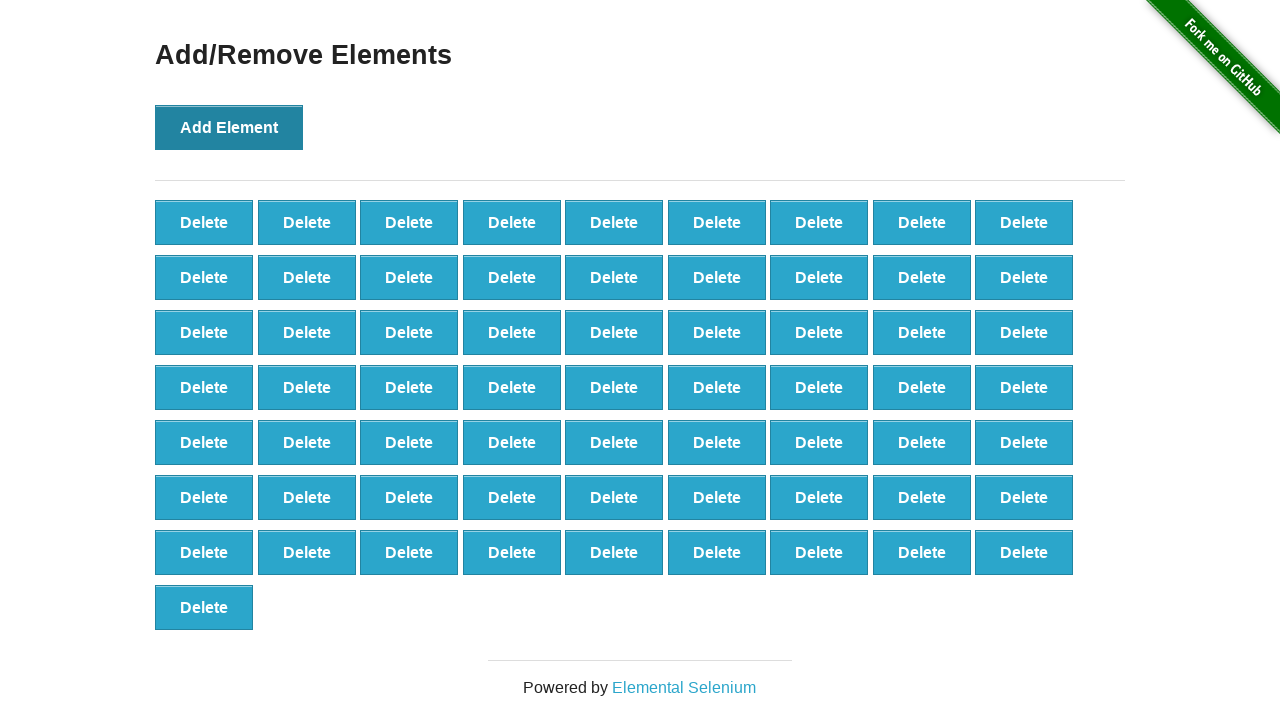

Clicked Add Element button (iteration 65/100) at (229, 127) on [onclick='addElement()']
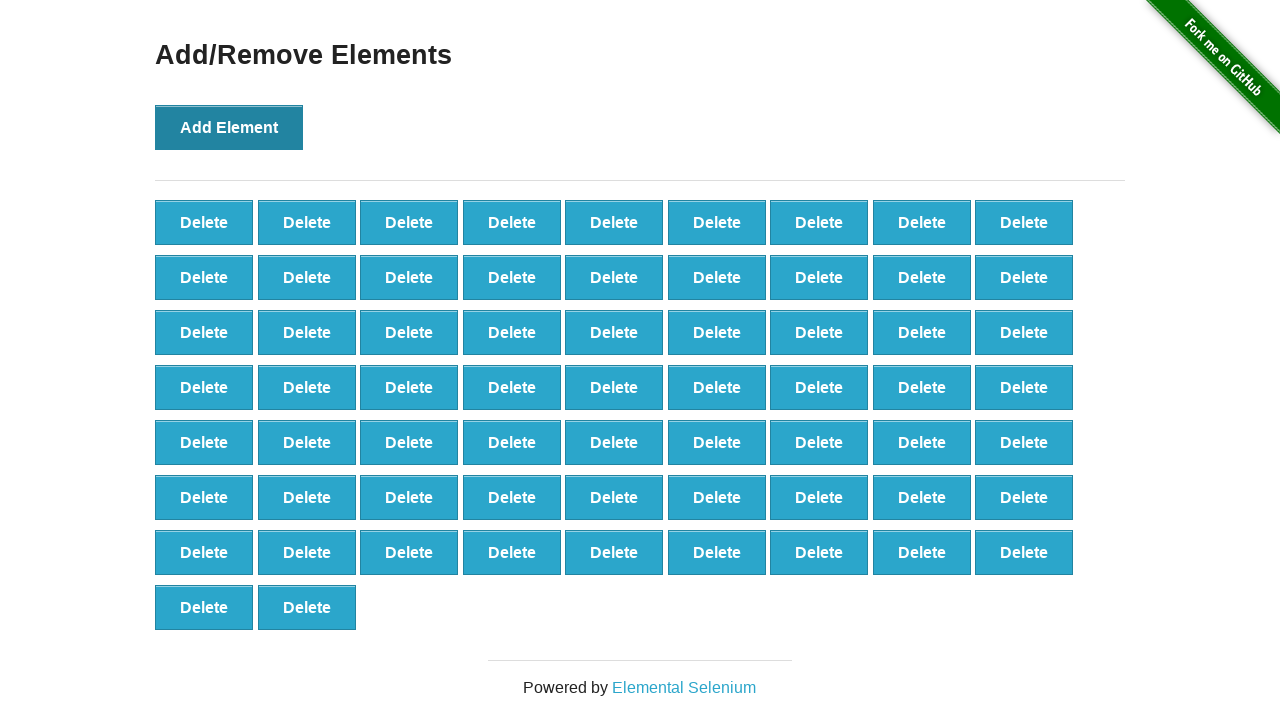

Clicked Add Element button (iteration 66/100) at (229, 127) on [onclick='addElement()']
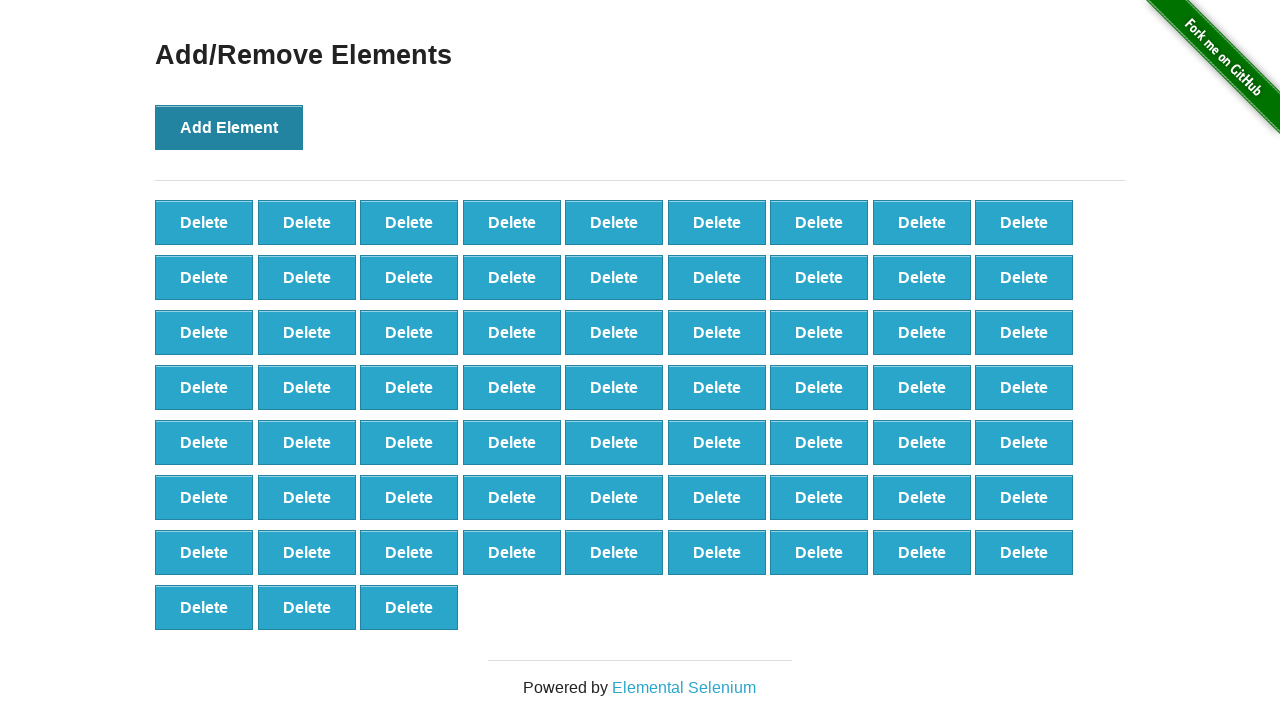

Clicked Add Element button (iteration 67/100) at (229, 127) on [onclick='addElement()']
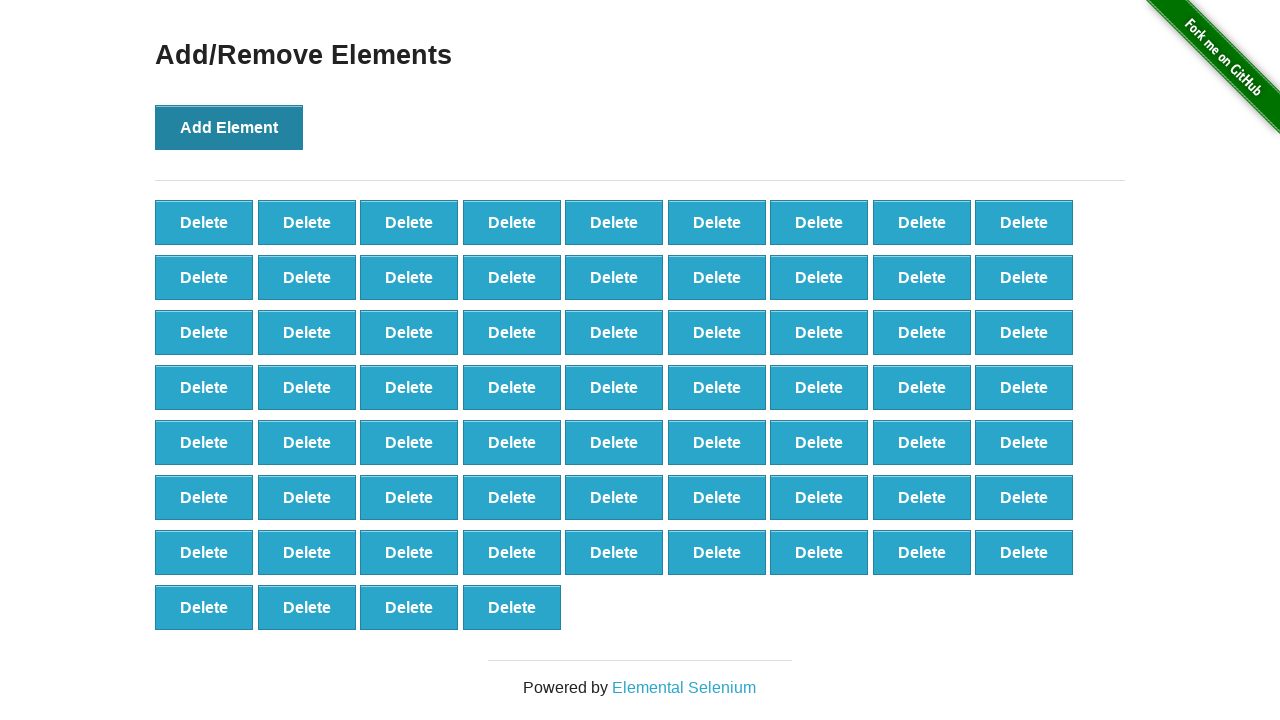

Clicked Add Element button (iteration 68/100) at (229, 127) on [onclick='addElement()']
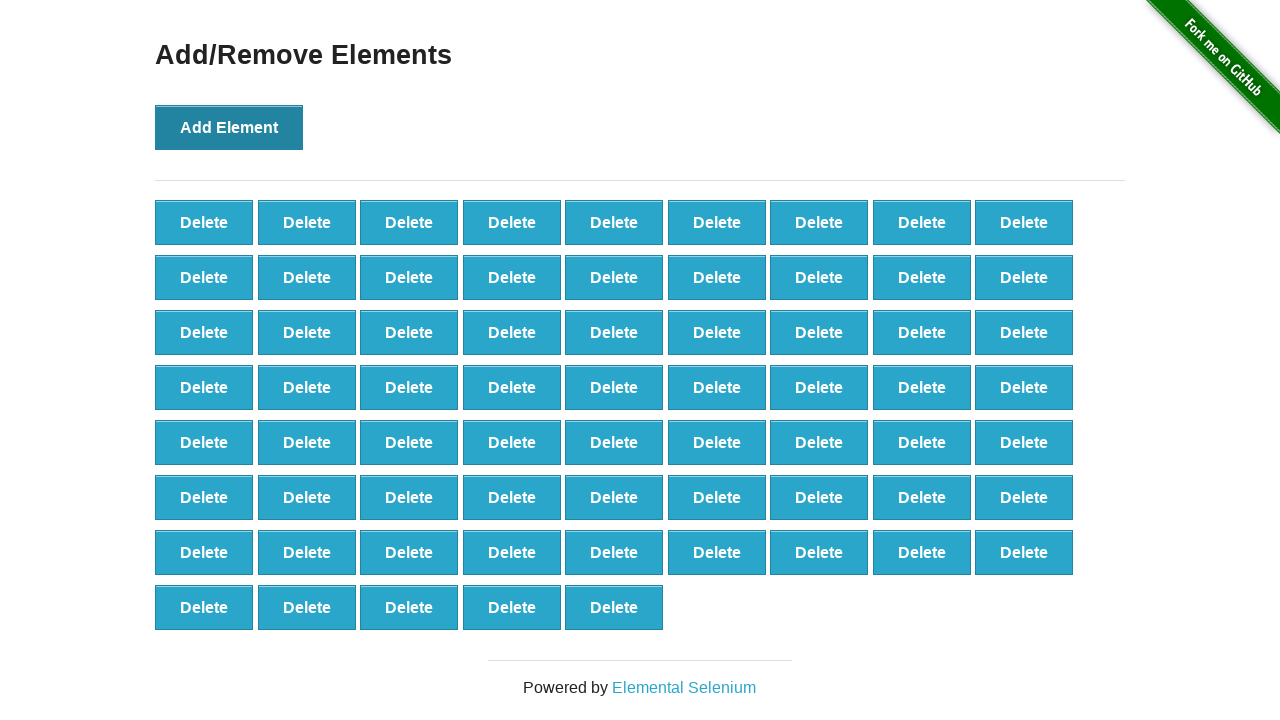

Clicked Add Element button (iteration 69/100) at (229, 127) on [onclick='addElement()']
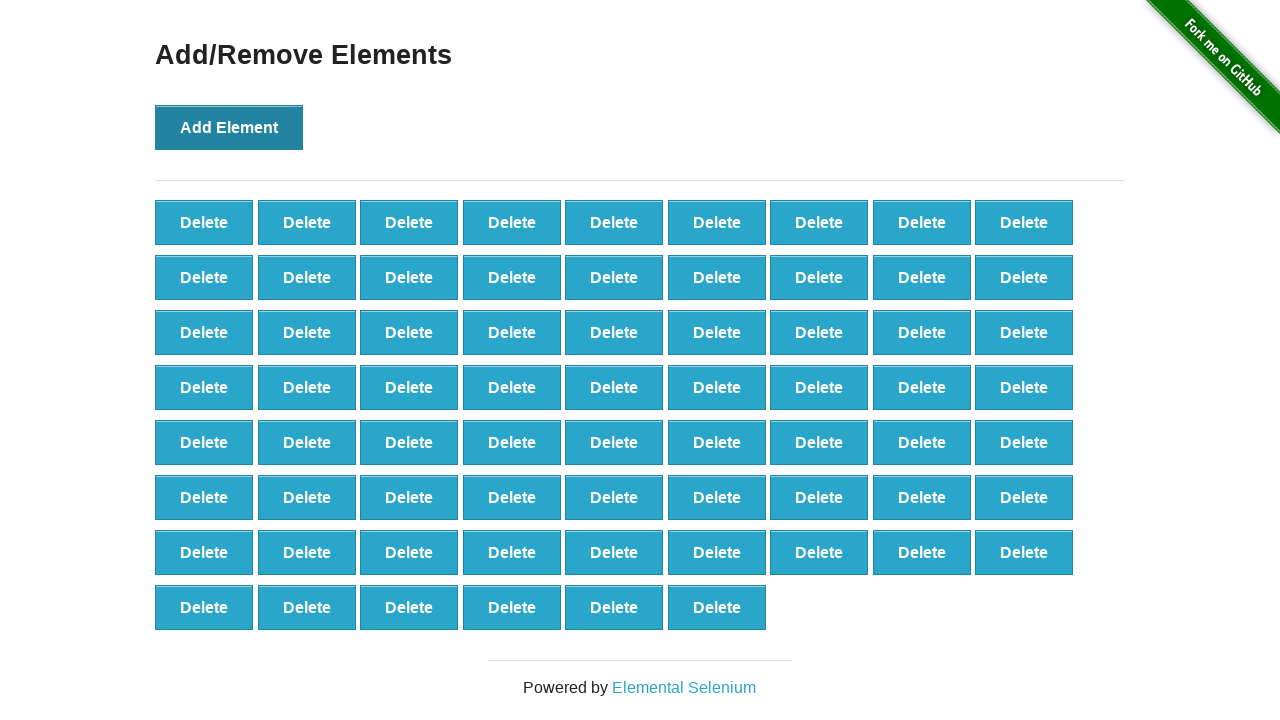

Clicked Add Element button (iteration 70/100) at (229, 127) on [onclick='addElement()']
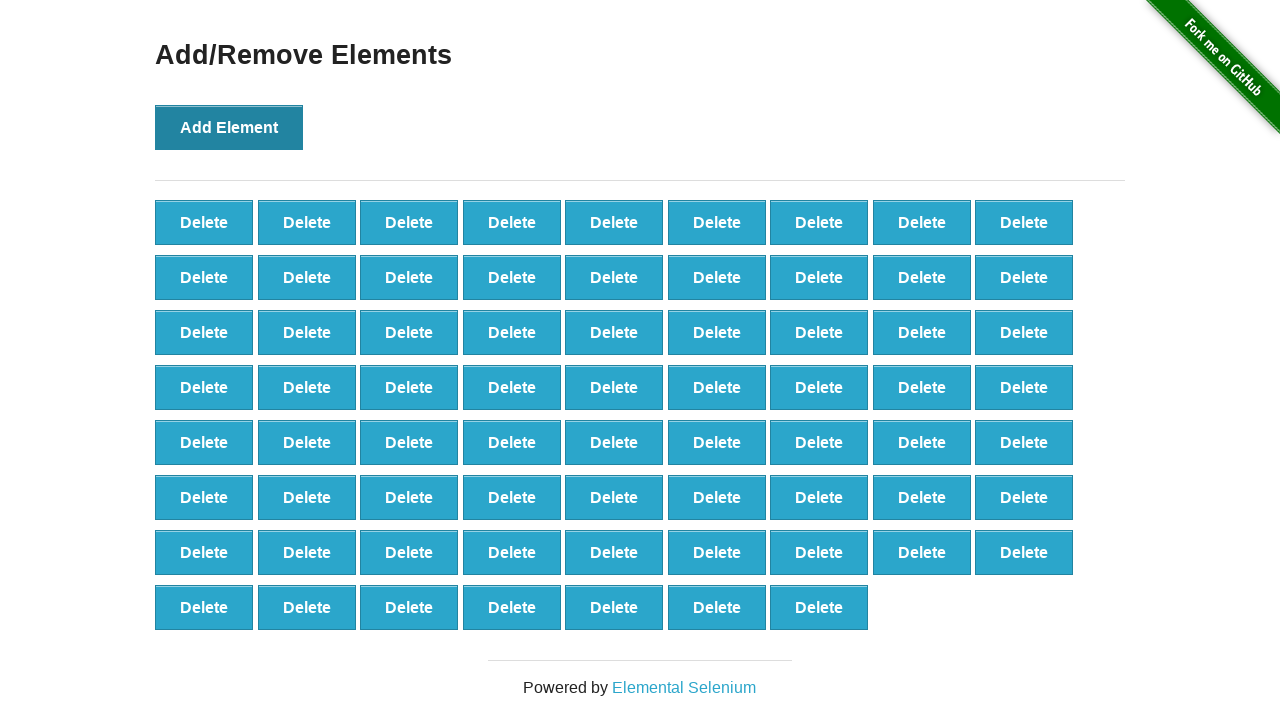

Clicked Add Element button (iteration 71/100) at (229, 127) on [onclick='addElement()']
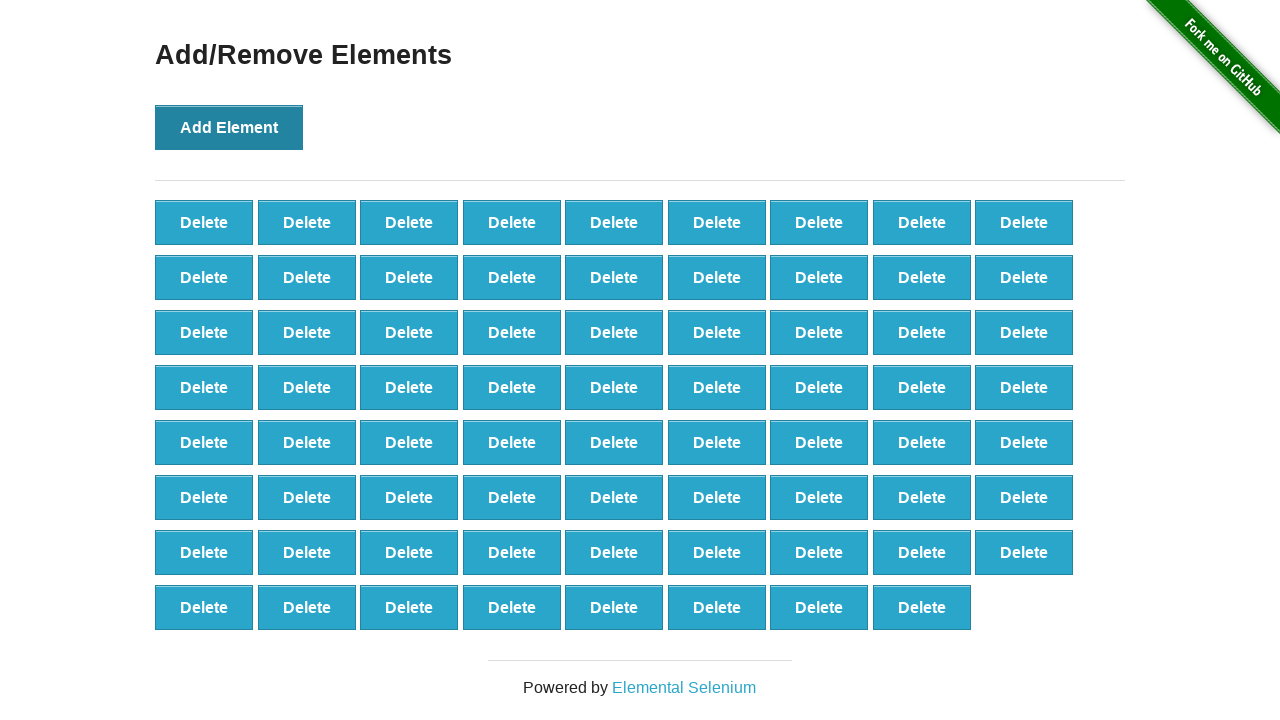

Clicked Add Element button (iteration 72/100) at (229, 127) on [onclick='addElement()']
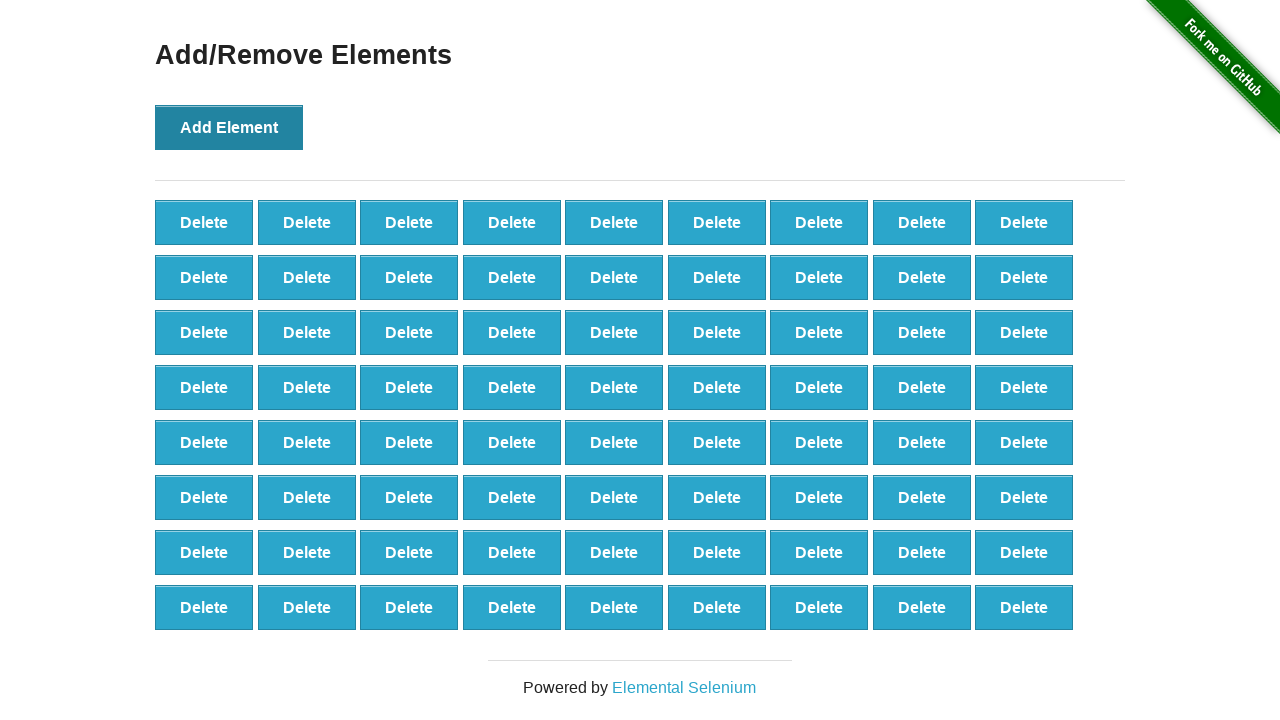

Clicked Add Element button (iteration 73/100) at (229, 127) on [onclick='addElement()']
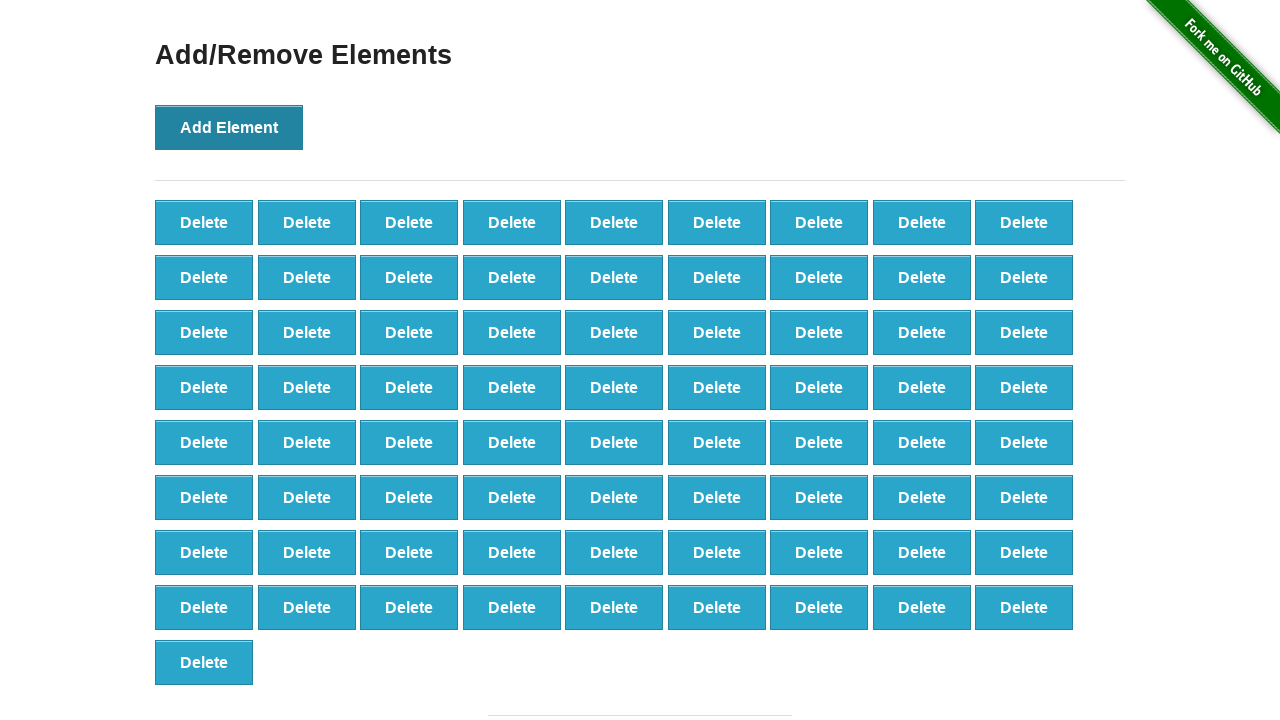

Clicked Add Element button (iteration 74/100) at (229, 127) on [onclick='addElement()']
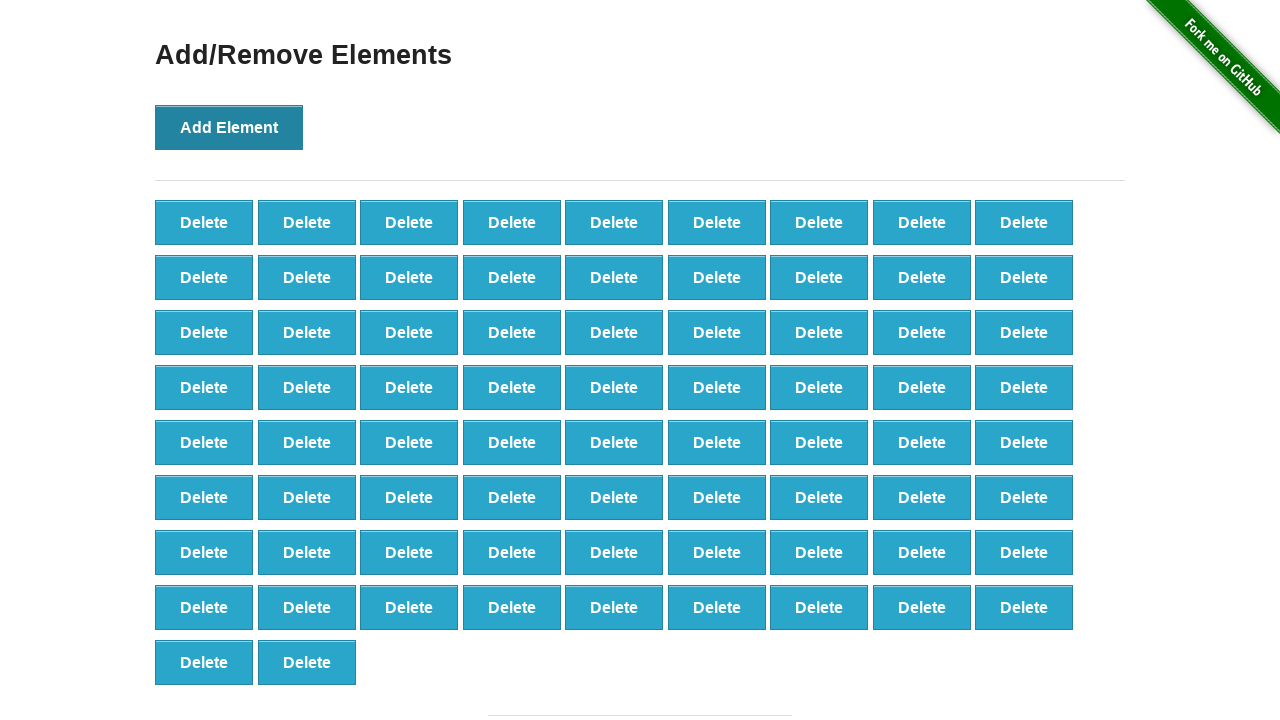

Clicked Add Element button (iteration 75/100) at (229, 127) on [onclick='addElement()']
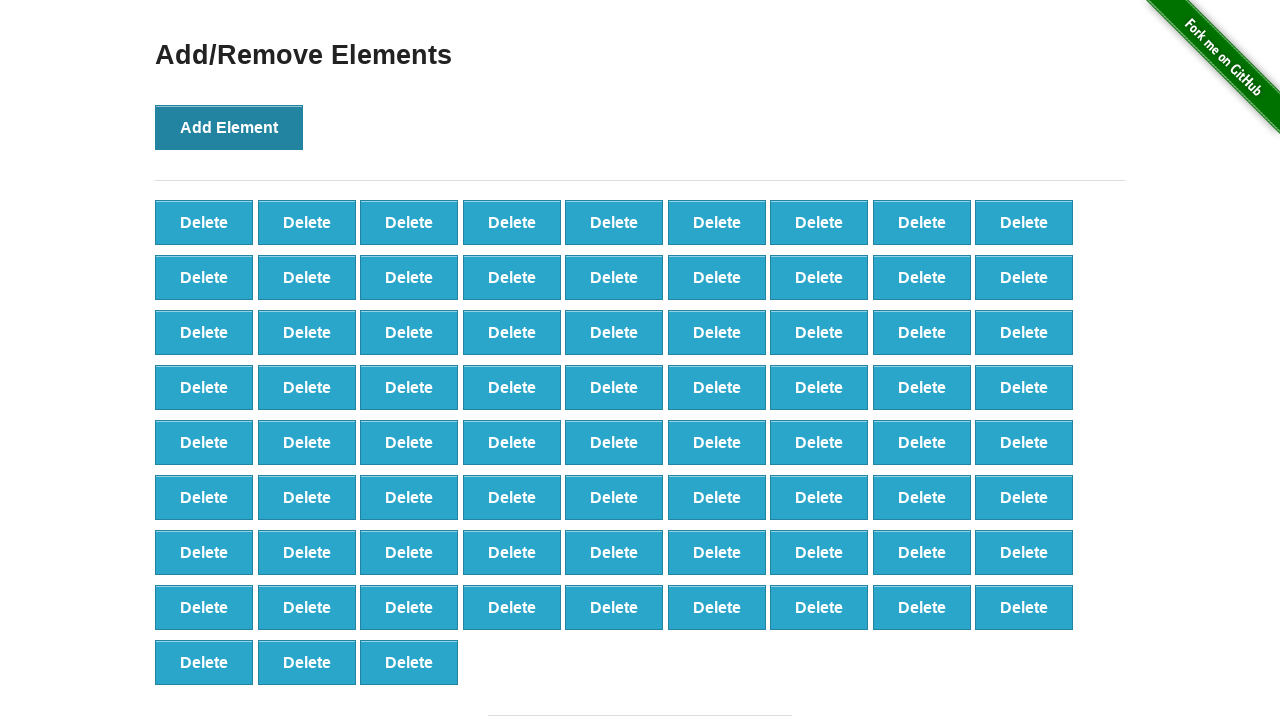

Clicked Add Element button (iteration 76/100) at (229, 127) on [onclick='addElement()']
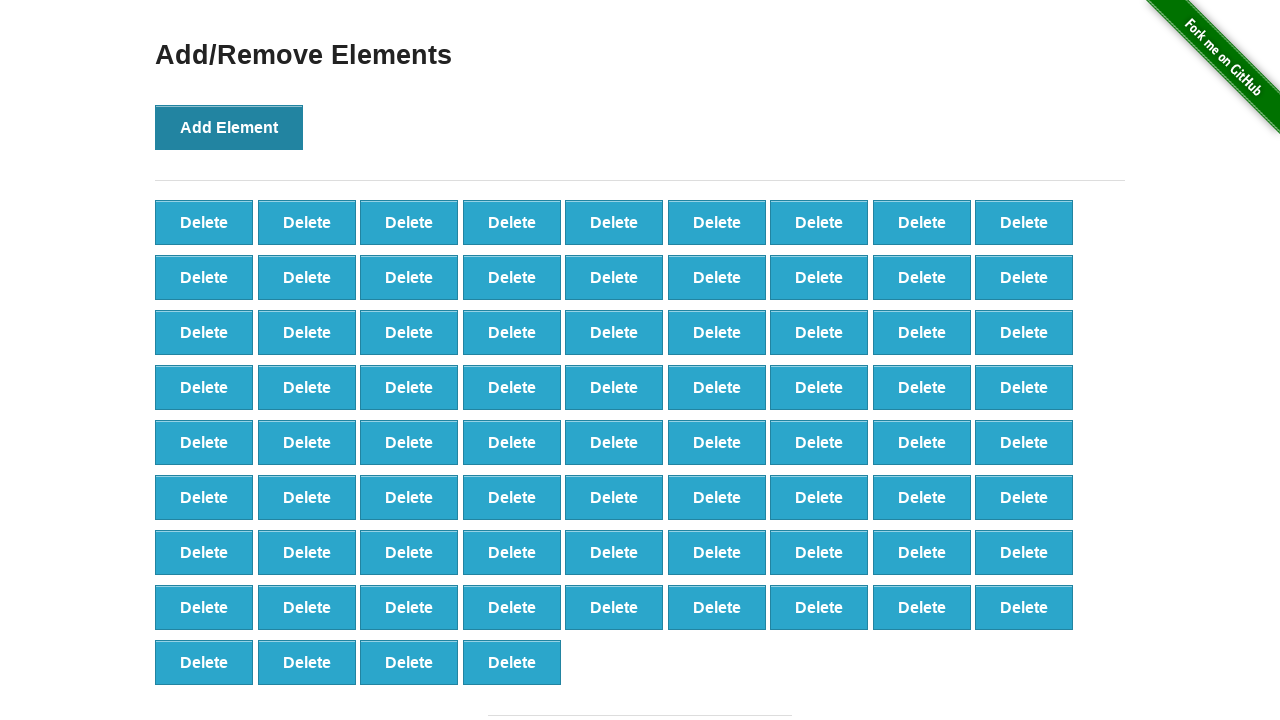

Clicked Add Element button (iteration 77/100) at (229, 127) on [onclick='addElement()']
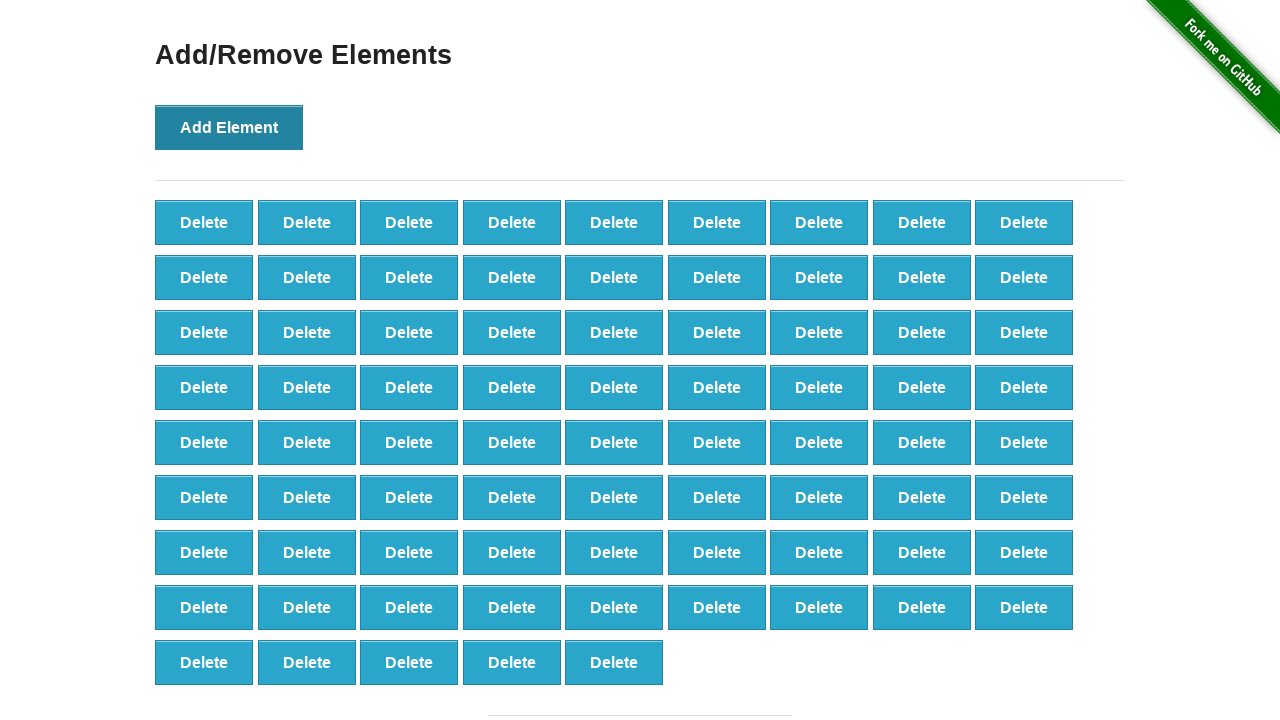

Clicked Add Element button (iteration 78/100) at (229, 127) on [onclick='addElement()']
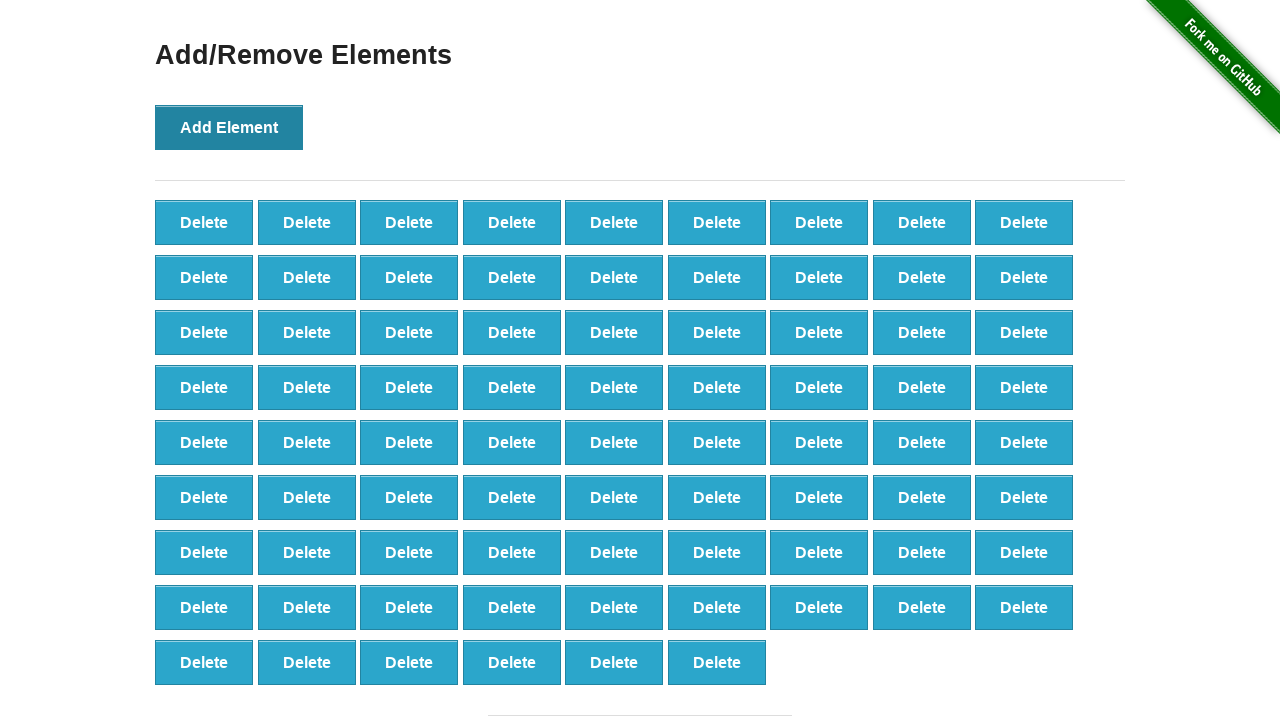

Clicked Add Element button (iteration 79/100) at (229, 127) on [onclick='addElement()']
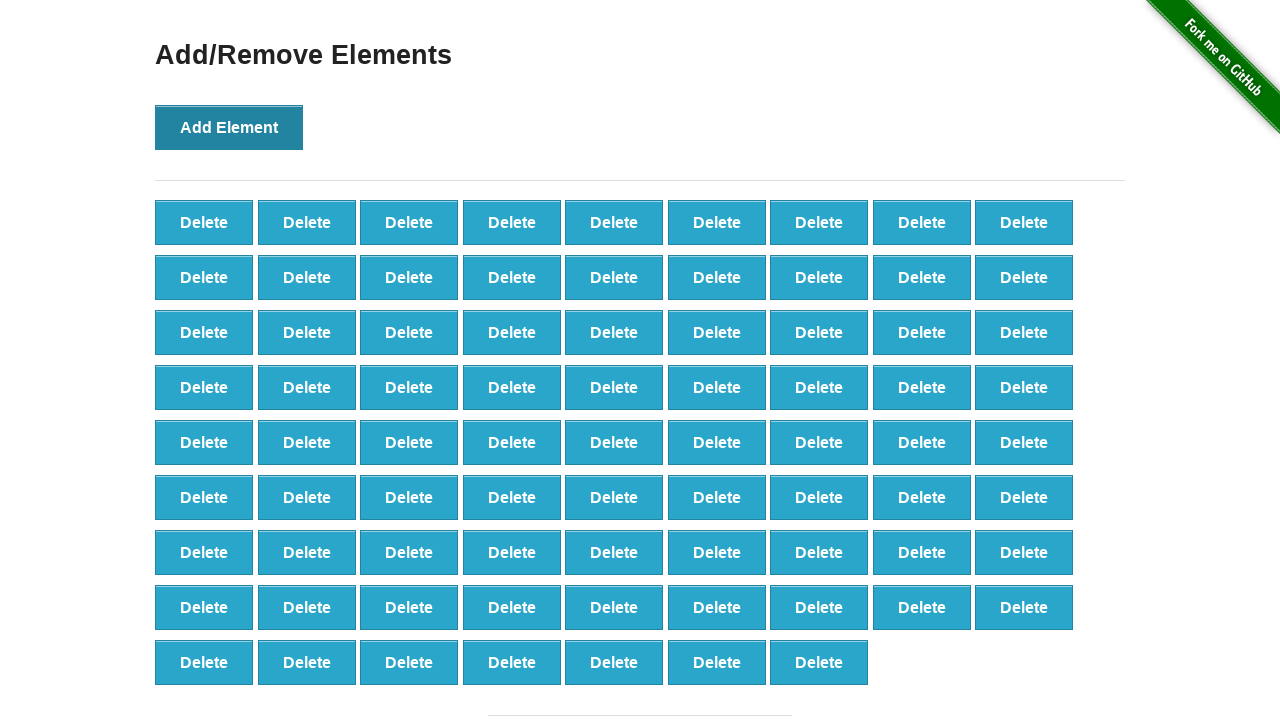

Clicked Add Element button (iteration 80/100) at (229, 127) on [onclick='addElement()']
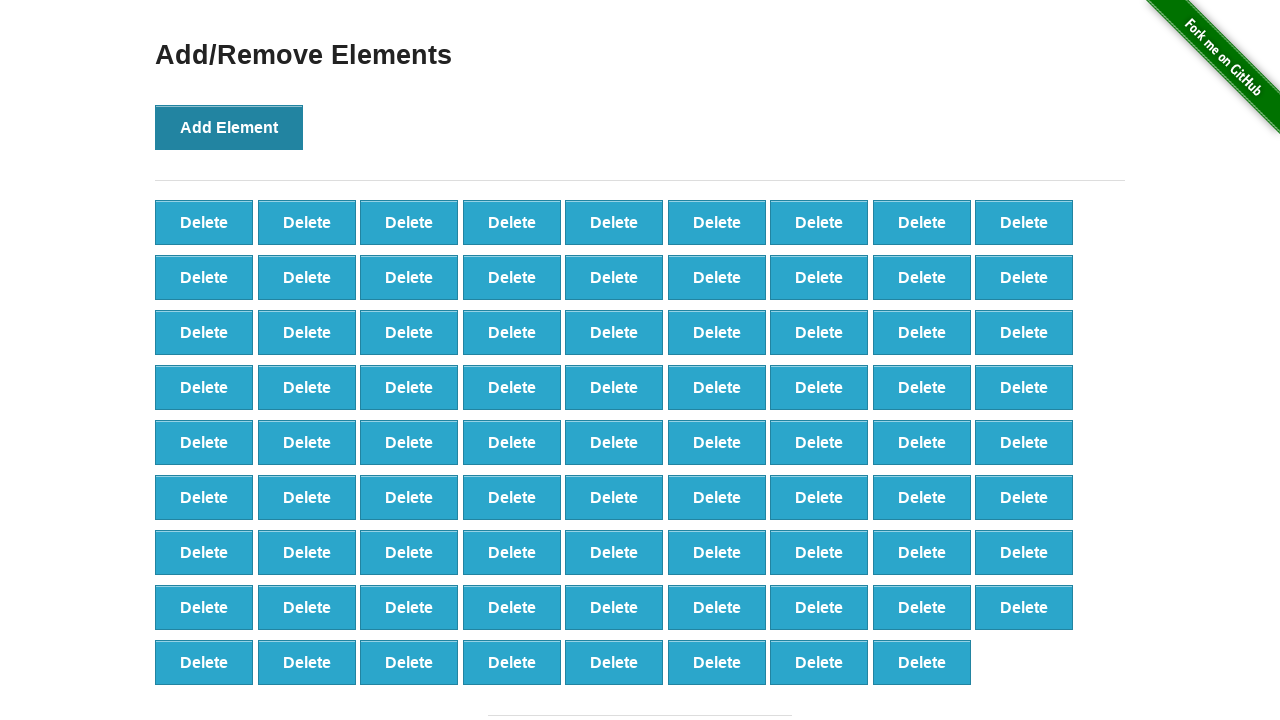

Clicked Add Element button (iteration 81/100) at (229, 127) on [onclick='addElement()']
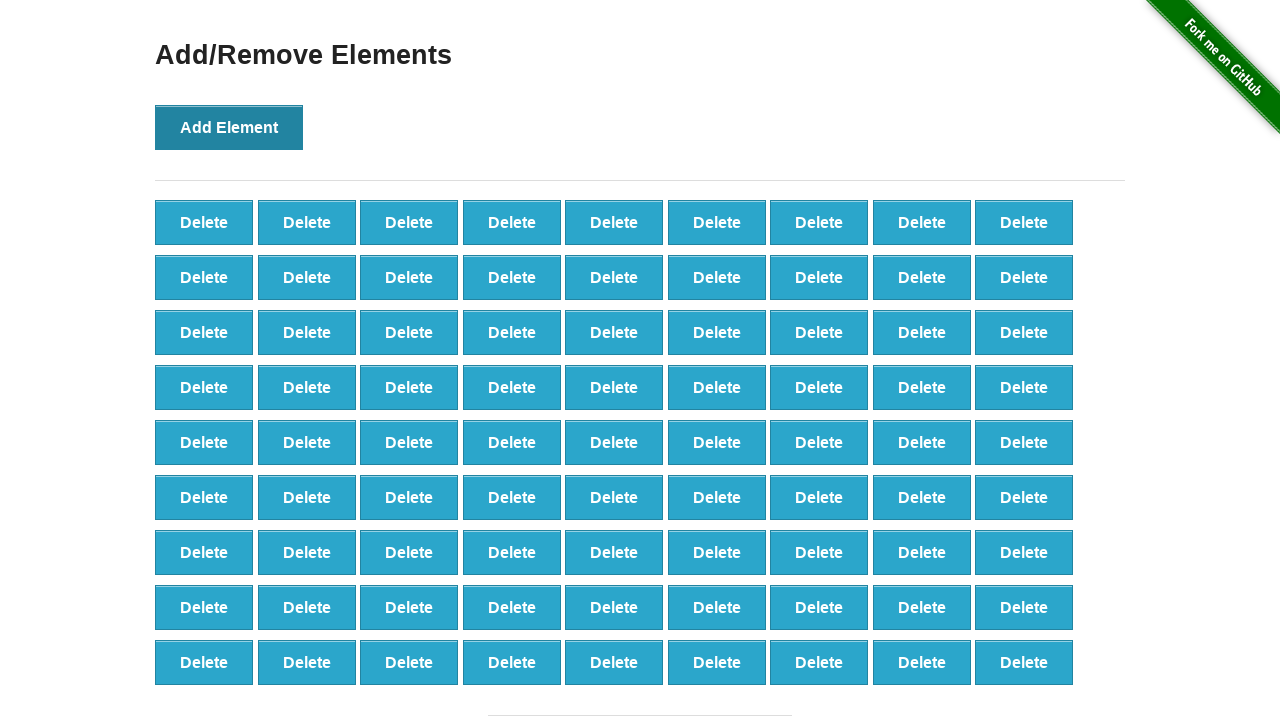

Clicked Add Element button (iteration 82/100) at (229, 127) on [onclick='addElement()']
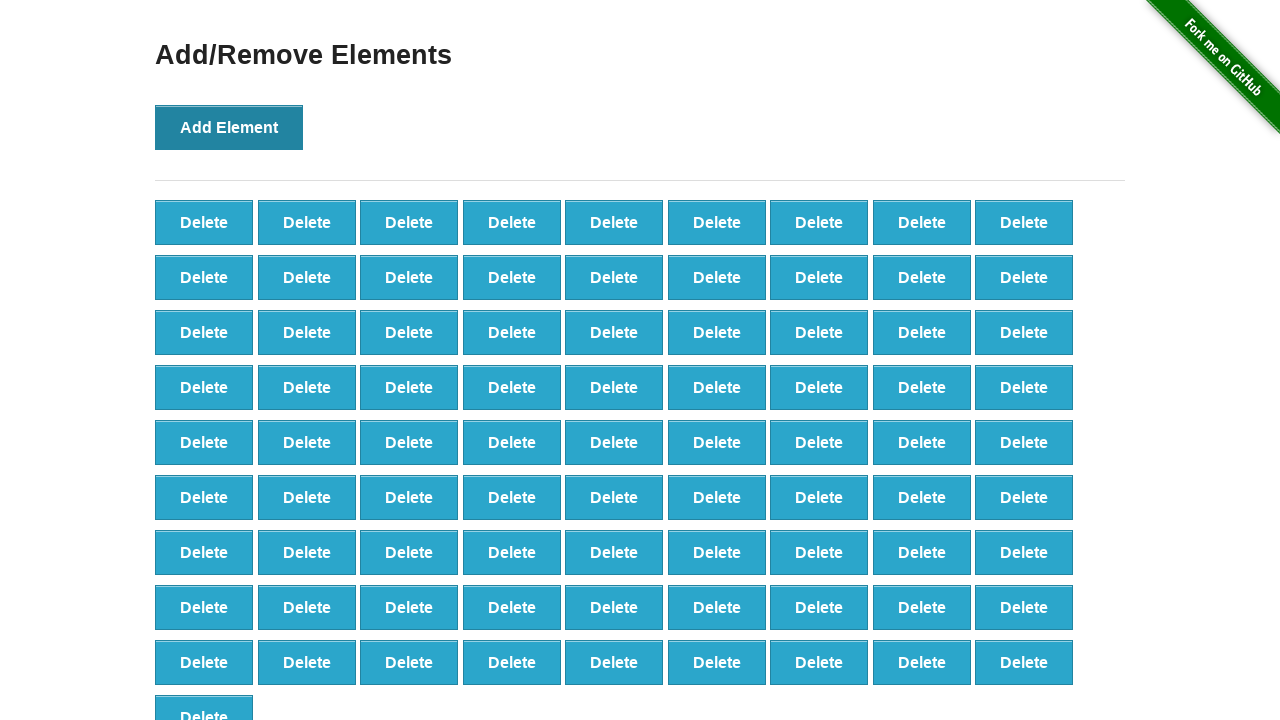

Clicked Add Element button (iteration 83/100) at (229, 127) on [onclick='addElement()']
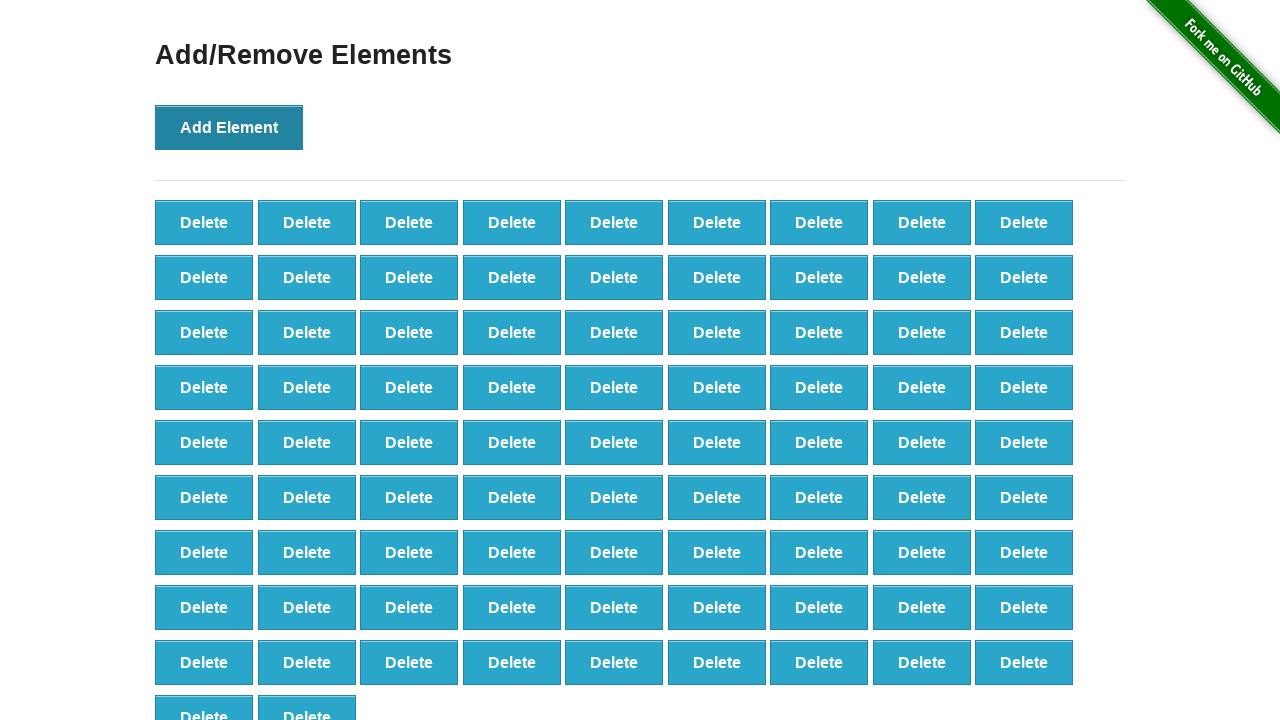

Clicked Add Element button (iteration 84/100) at (229, 127) on [onclick='addElement()']
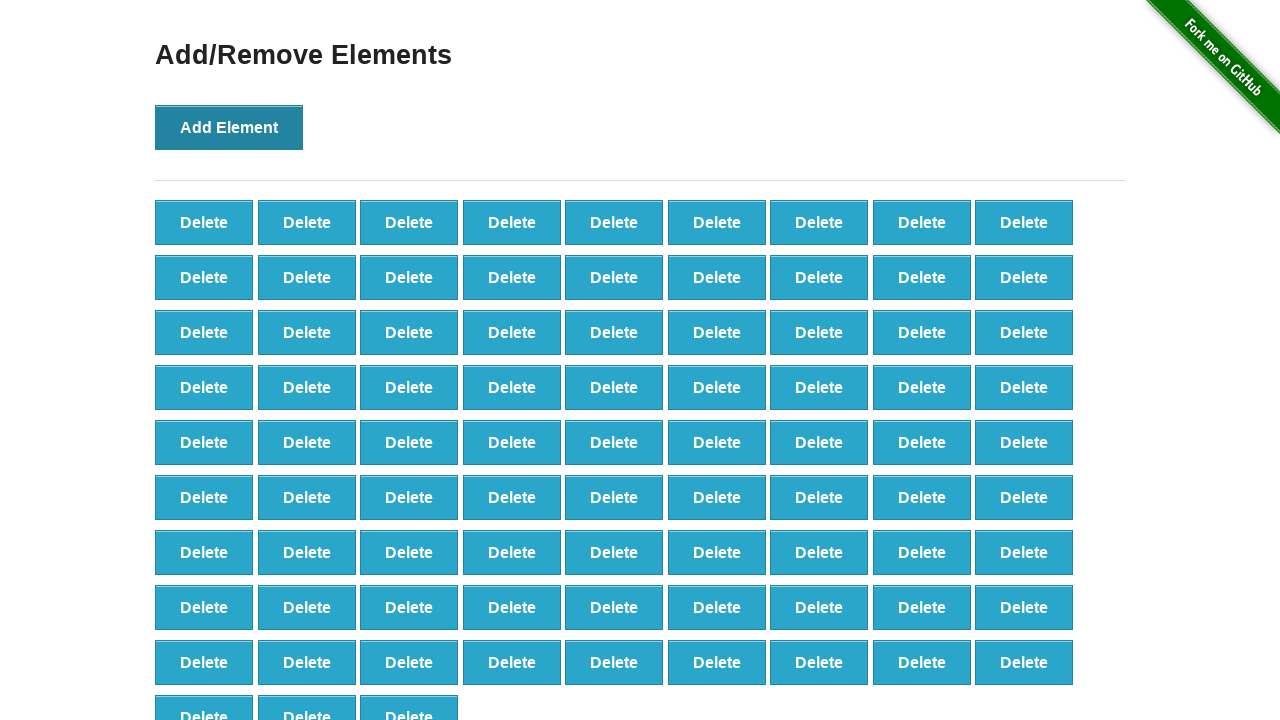

Clicked Add Element button (iteration 85/100) at (229, 127) on [onclick='addElement()']
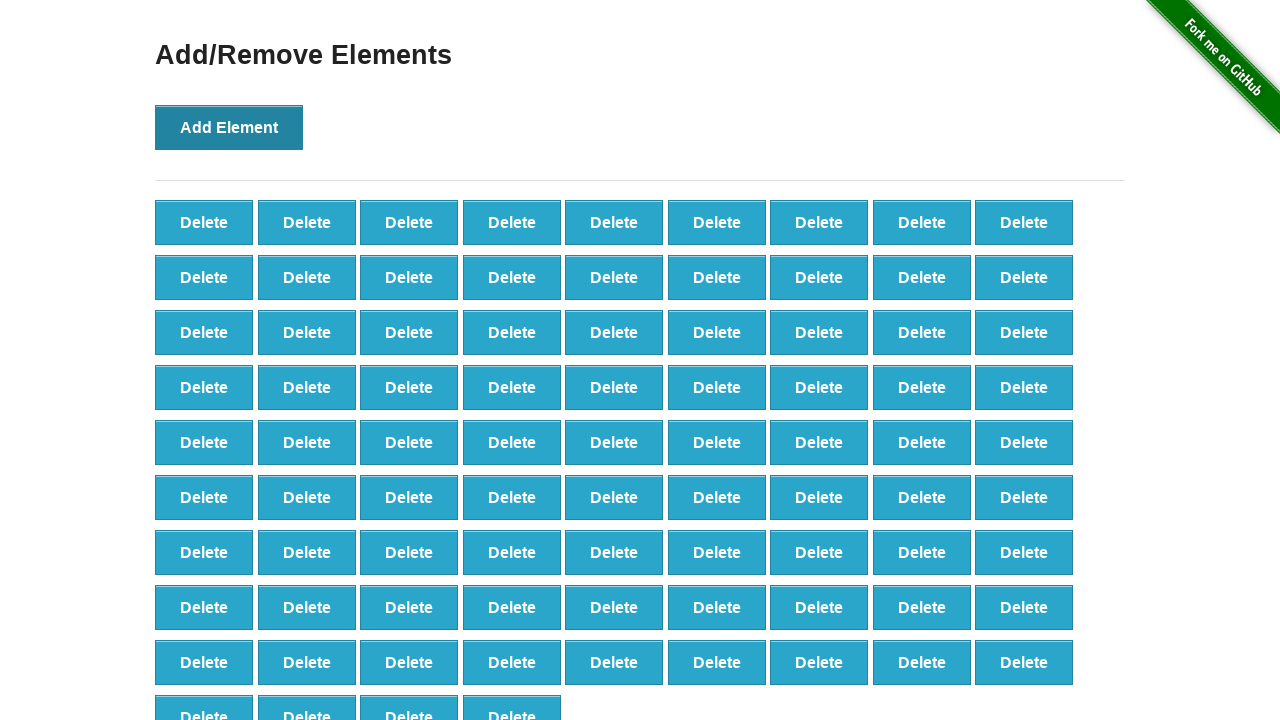

Clicked Add Element button (iteration 86/100) at (229, 127) on [onclick='addElement()']
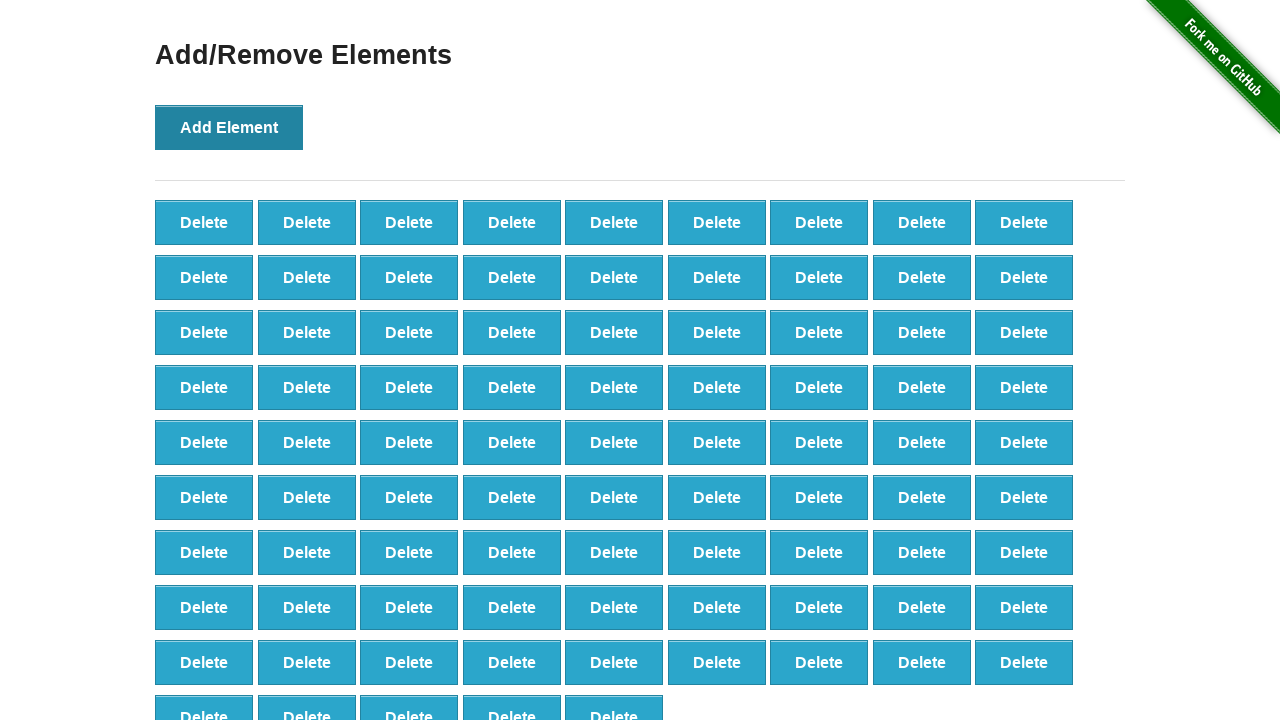

Clicked Add Element button (iteration 87/100) at (229, 127) on [onclick='addElement()']
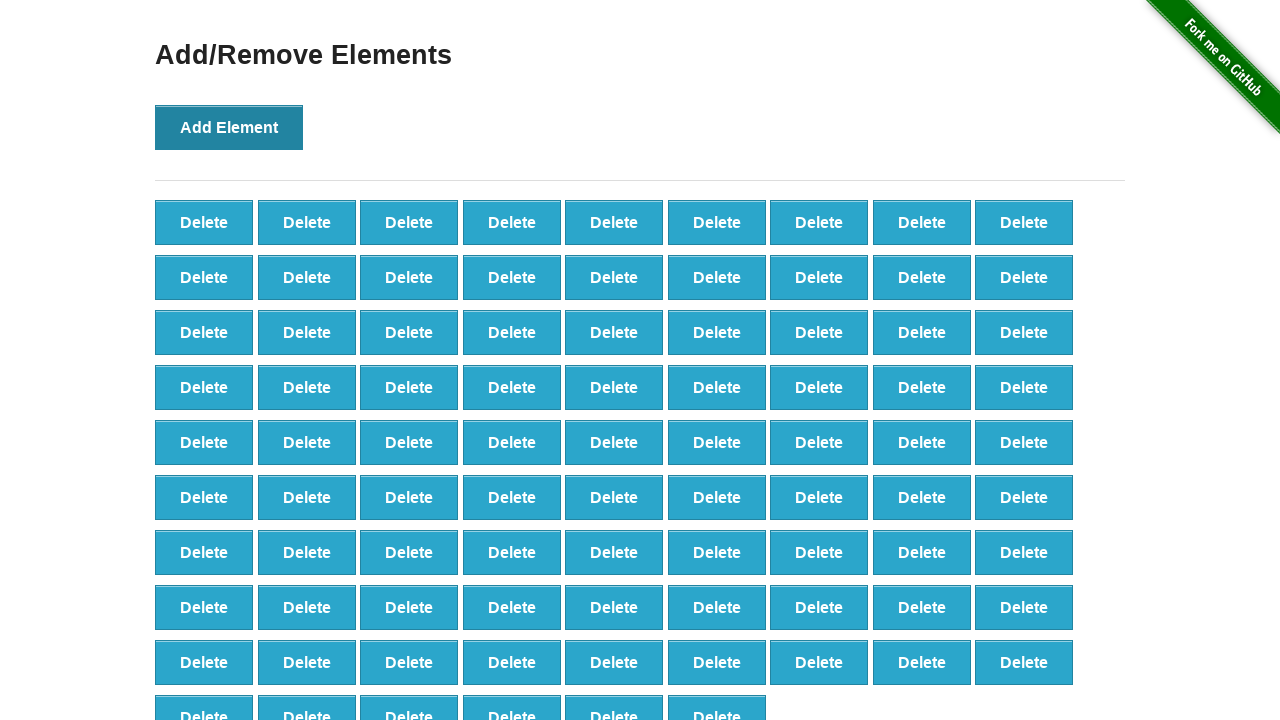

Clicked Add Element button (iteration 88/100) at (229, 127) on [onclick='addElement()']
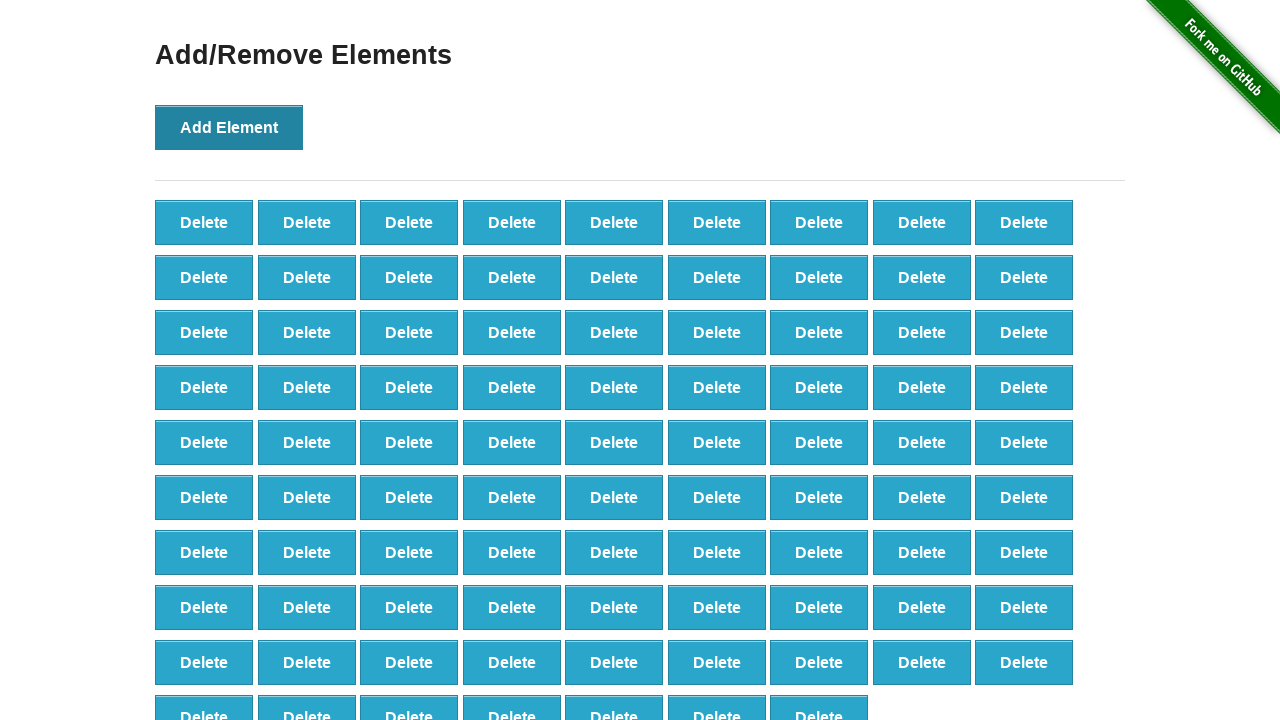

Clicked Add Element button (iteration 89/100) at (229, 127) on [onclick='addElement()']
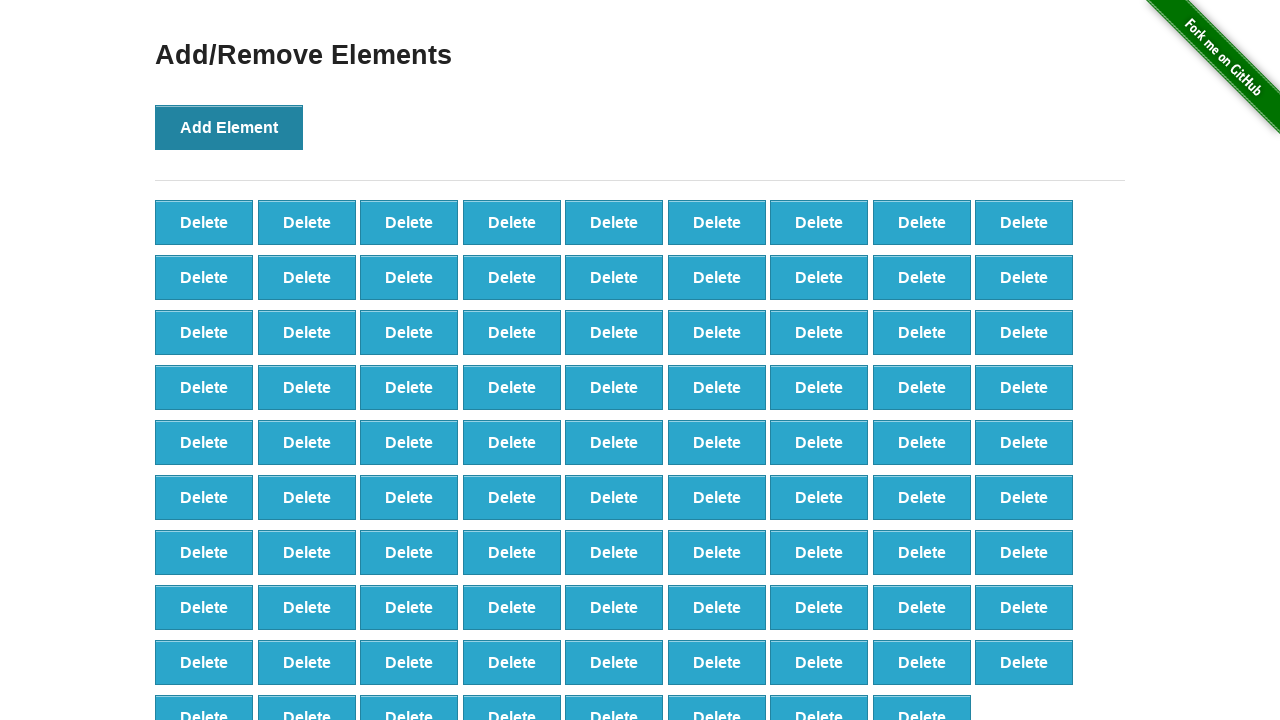

Clicked Add Element button (iteration 90/100) at (229, 127) on [onclick='addElement()']
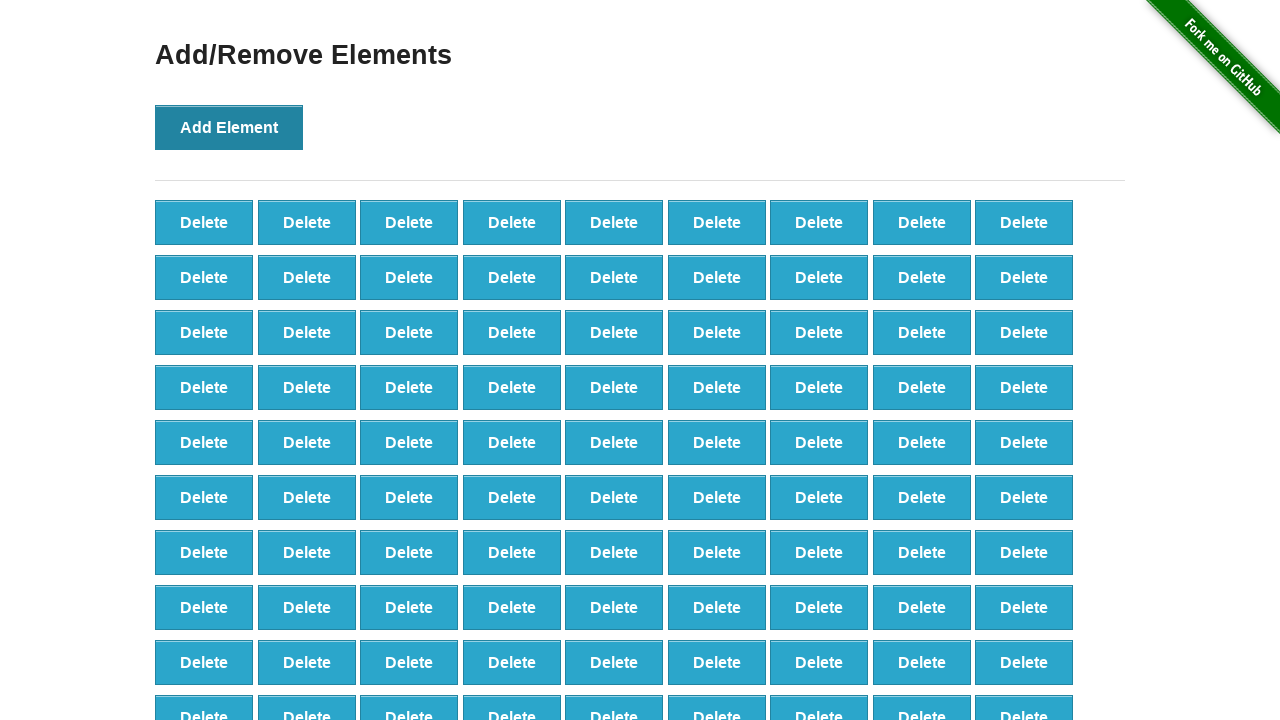

Clicked Add Element button (iteration 91/100) at (229, 127) on [onclick='addElement()']
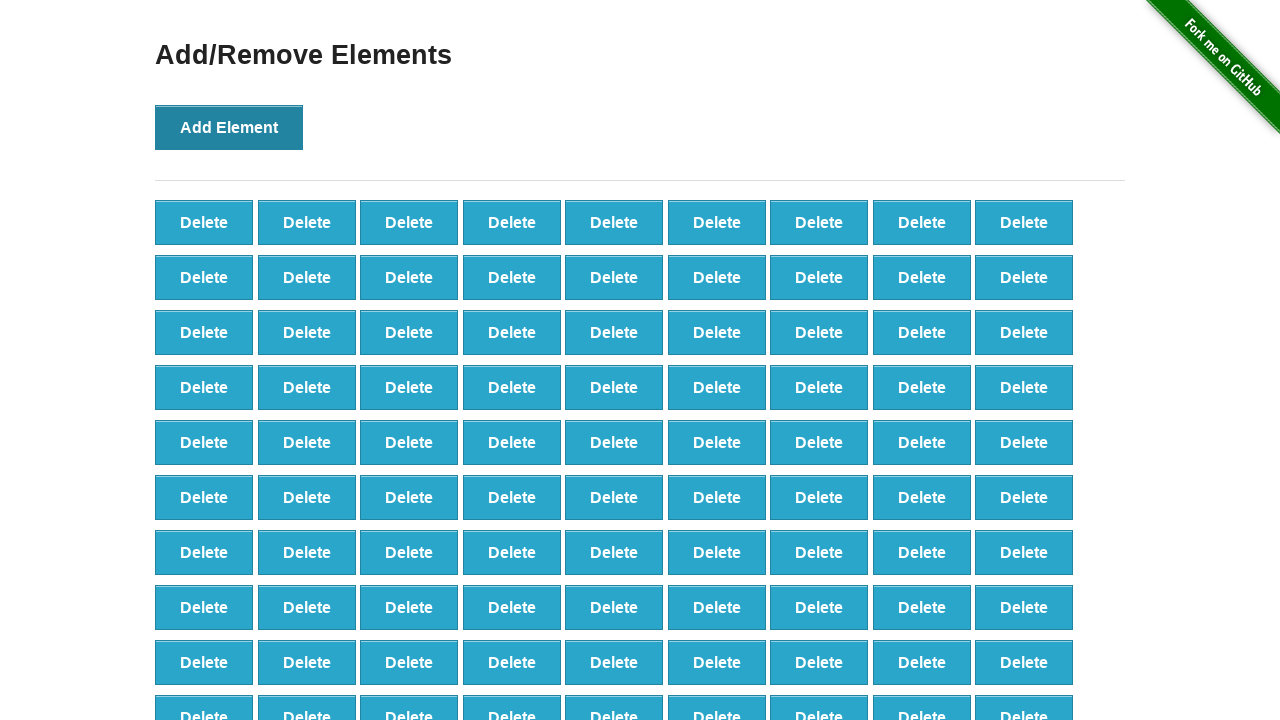

Clicked Add Element button (iteration 92/100) at (229, 127) on [onclick='addElement()']
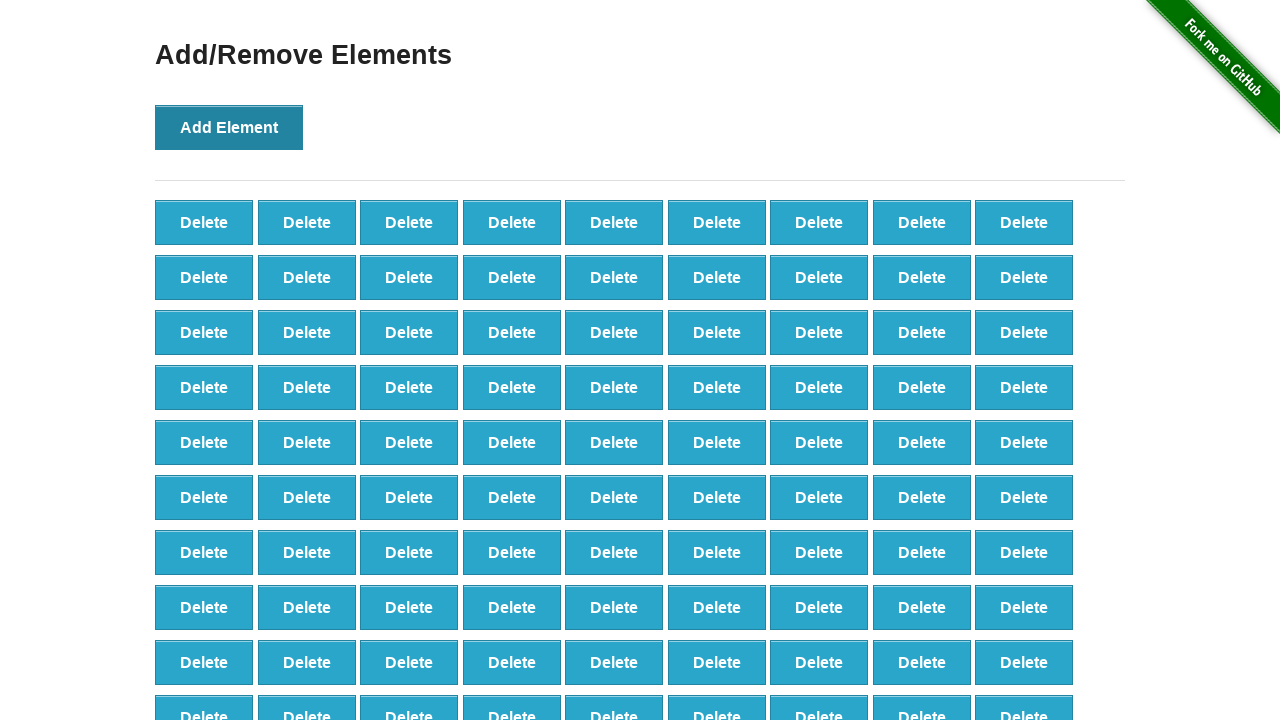

Clicked Add Element button (iteration 93/100) at (229, 127) on [onclick='addElement()']
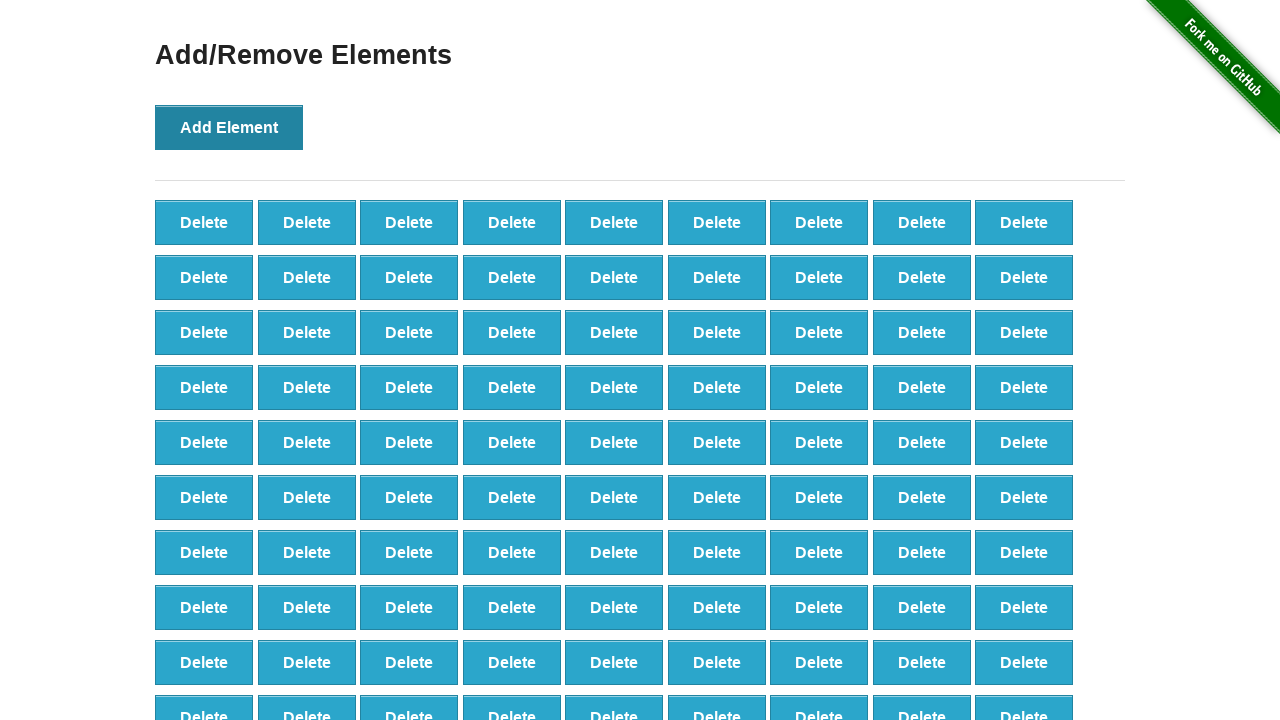

Clicked Add Element button (iteration 94/100) at (229, 127) on [onclick='addElement()']
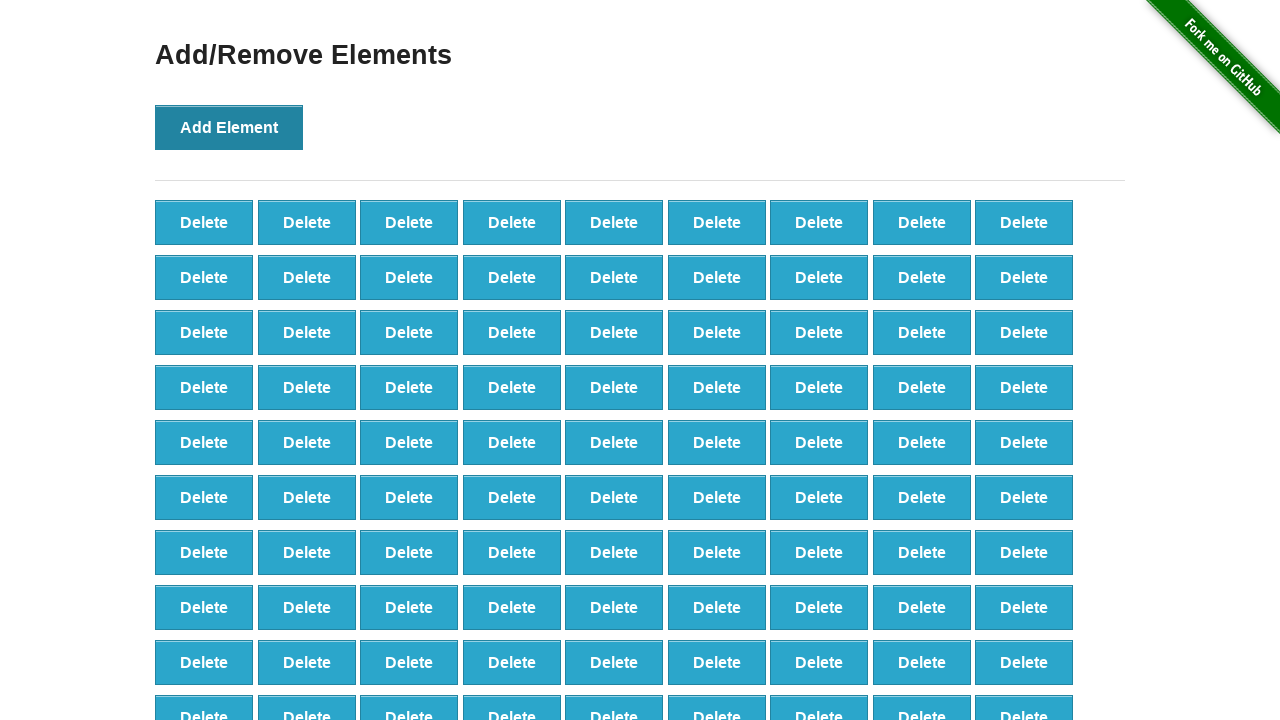

Clicked Add Element button (iteration 95/100) at (229, 127) on [onclick='addElement()']
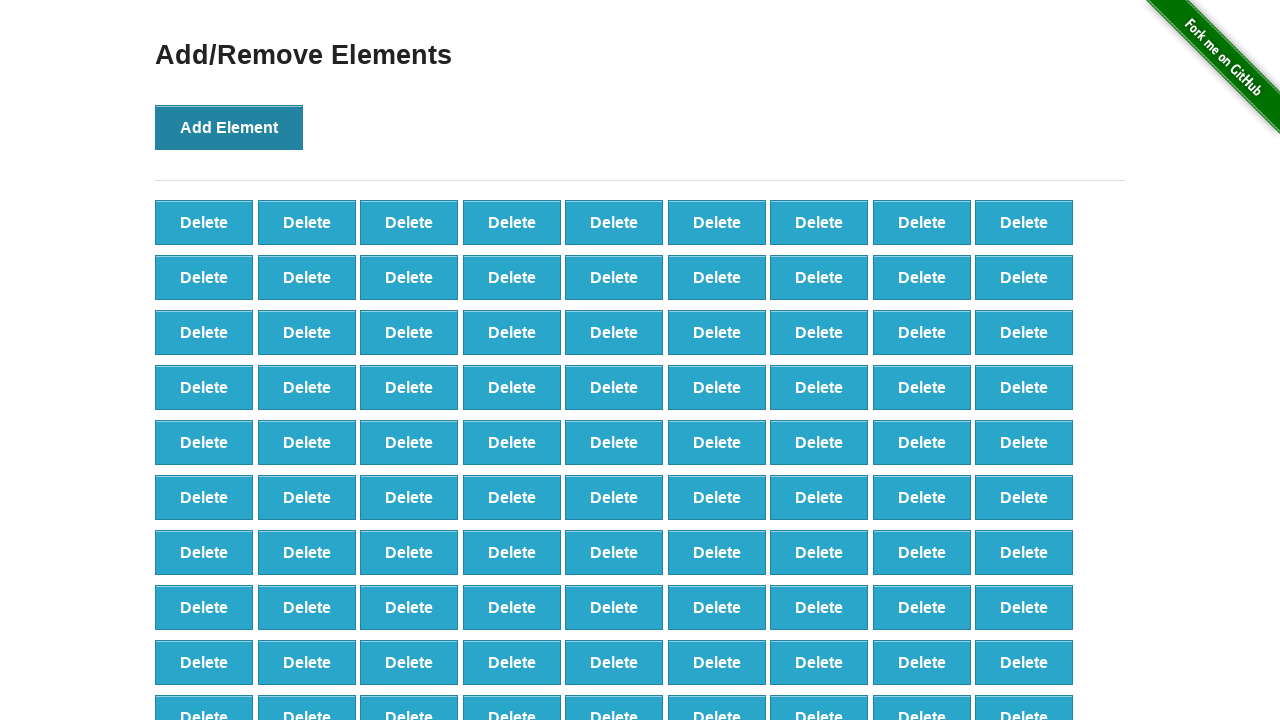

Clicked Add Element button (iteration 96/100) at (229, 127) on [onclick='addElement()']
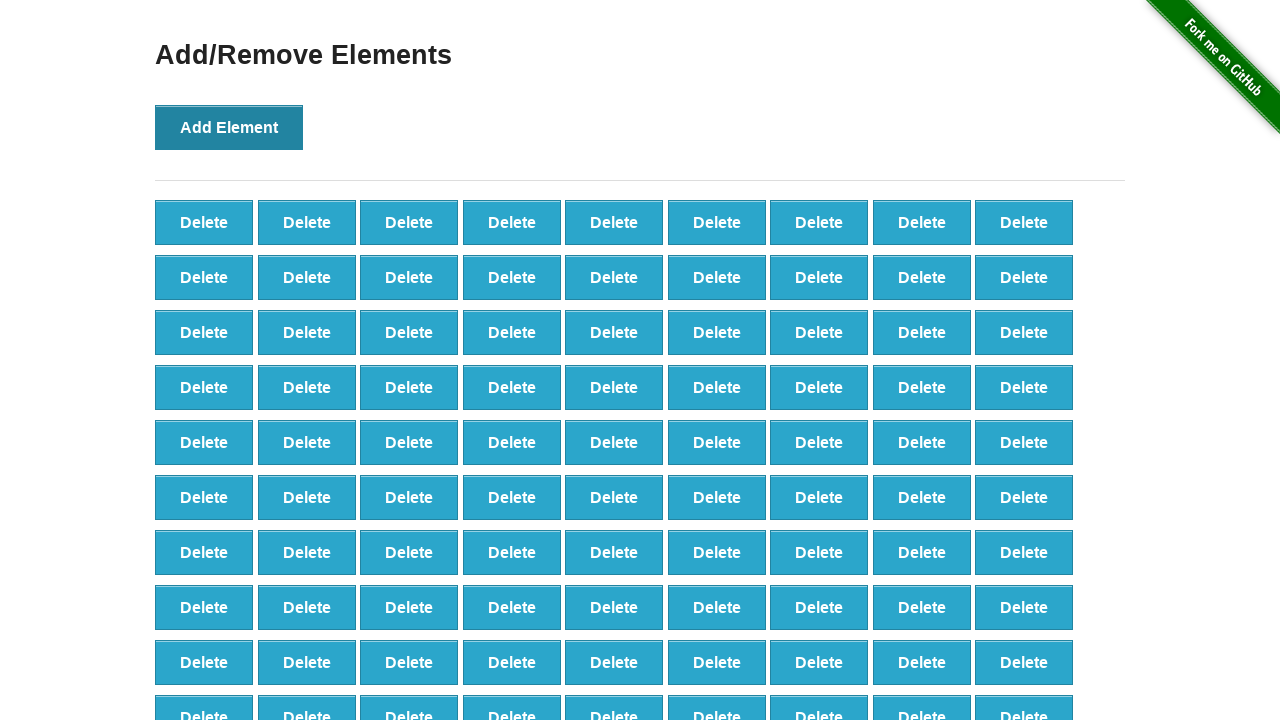

Clicked Add Element button (iteration 97/100) at (229, 127) on [onclick='addElement()']
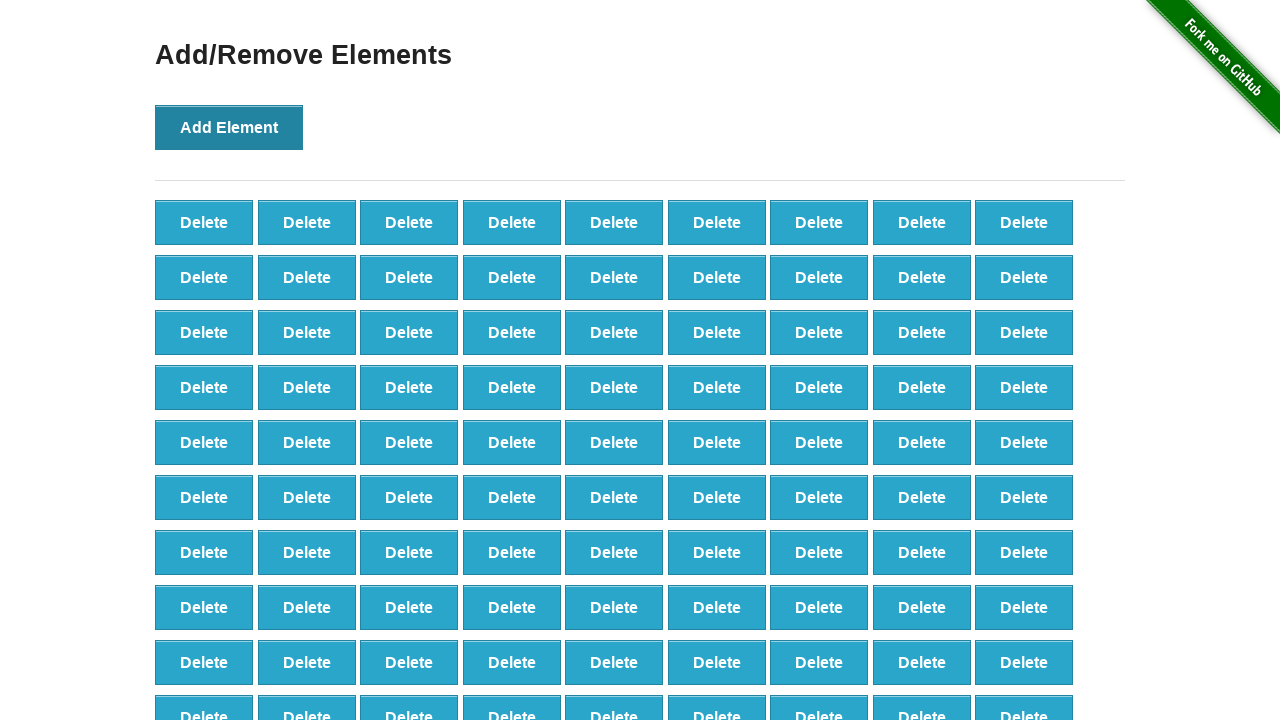

Clicked Add Element button (iteration 98/100) at (229, 127) on [onclick='addElement()']
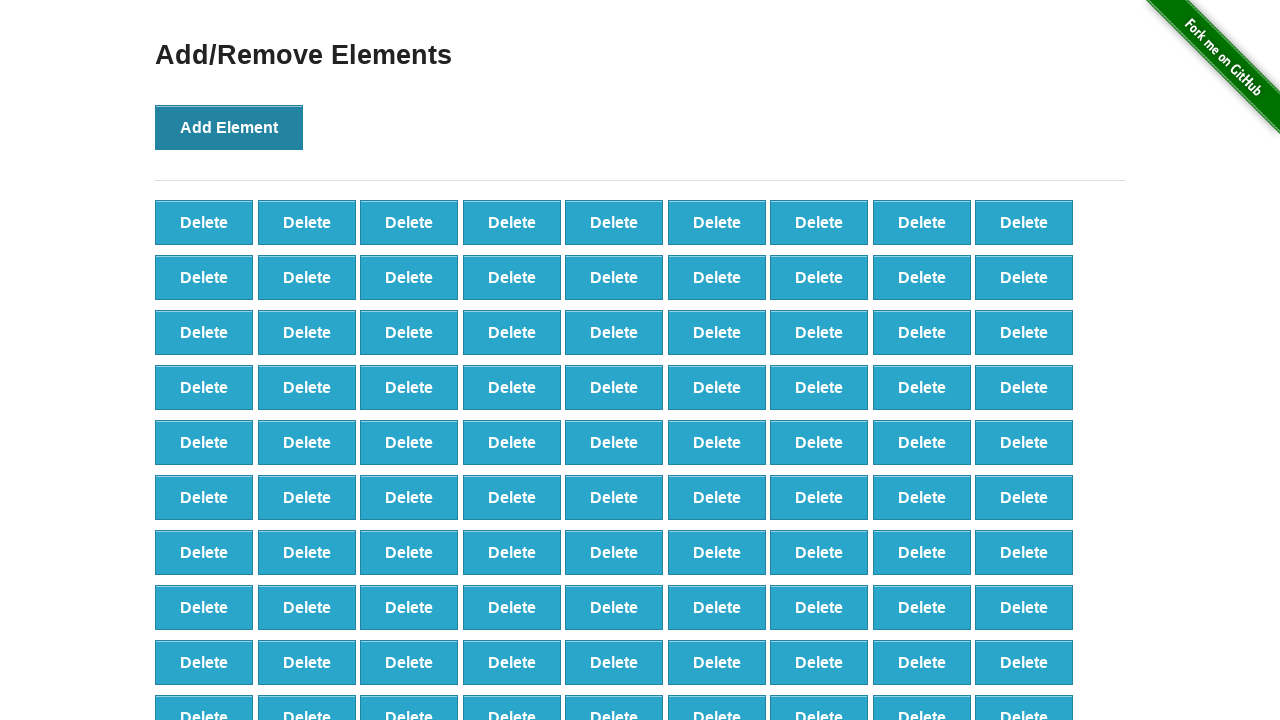

Clicked Add Element button (iteration 99/100) at (229, 127) on [onclick='addElement()']
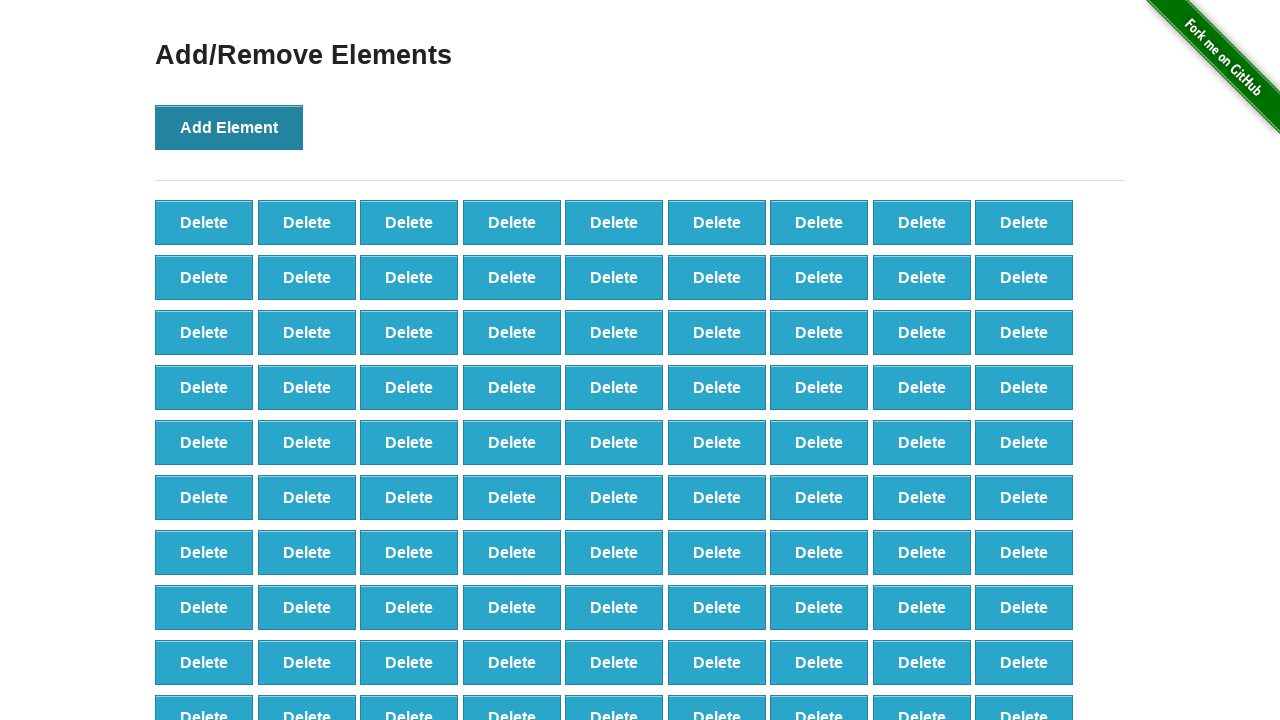

Clicked Add Element button (iteration 100/100) at (229, 127) on [onclick='addElement()']
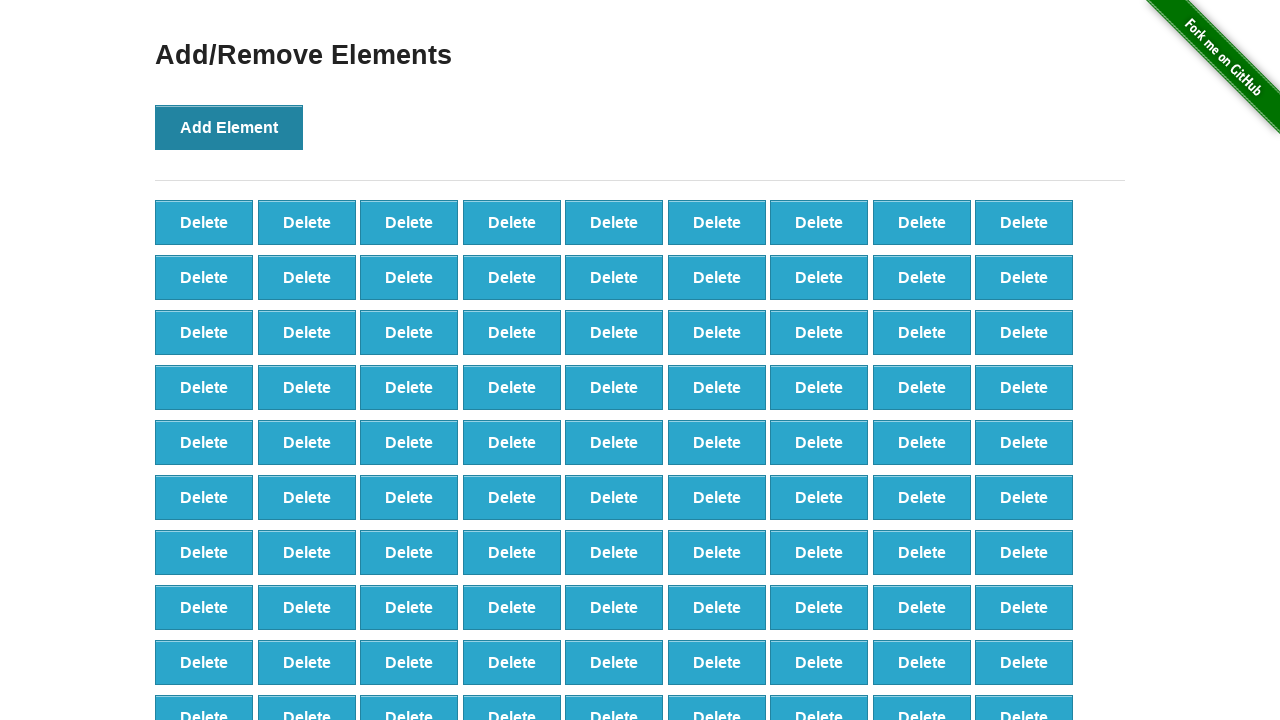

Verified 100 delete buttons were created
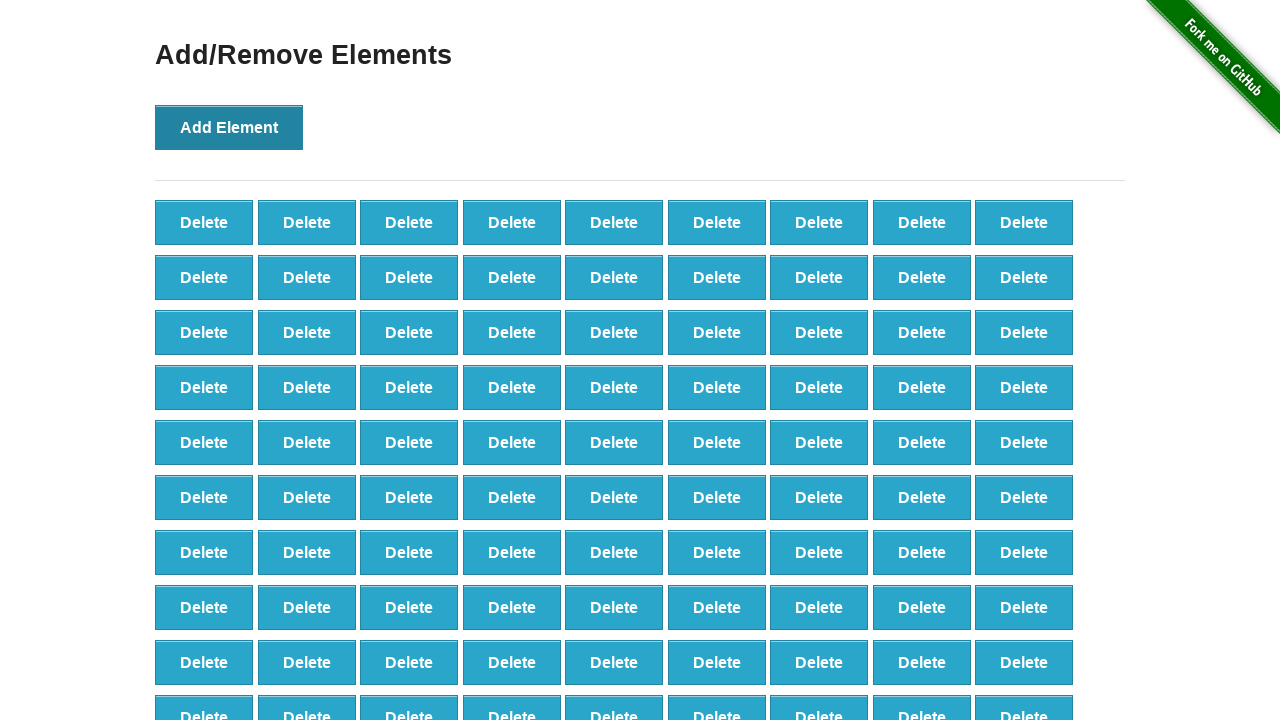

Clicked delete button to remove element (iteration 1/90) at (204, 222) on [onclick='deleteElement()'] >> nth=0
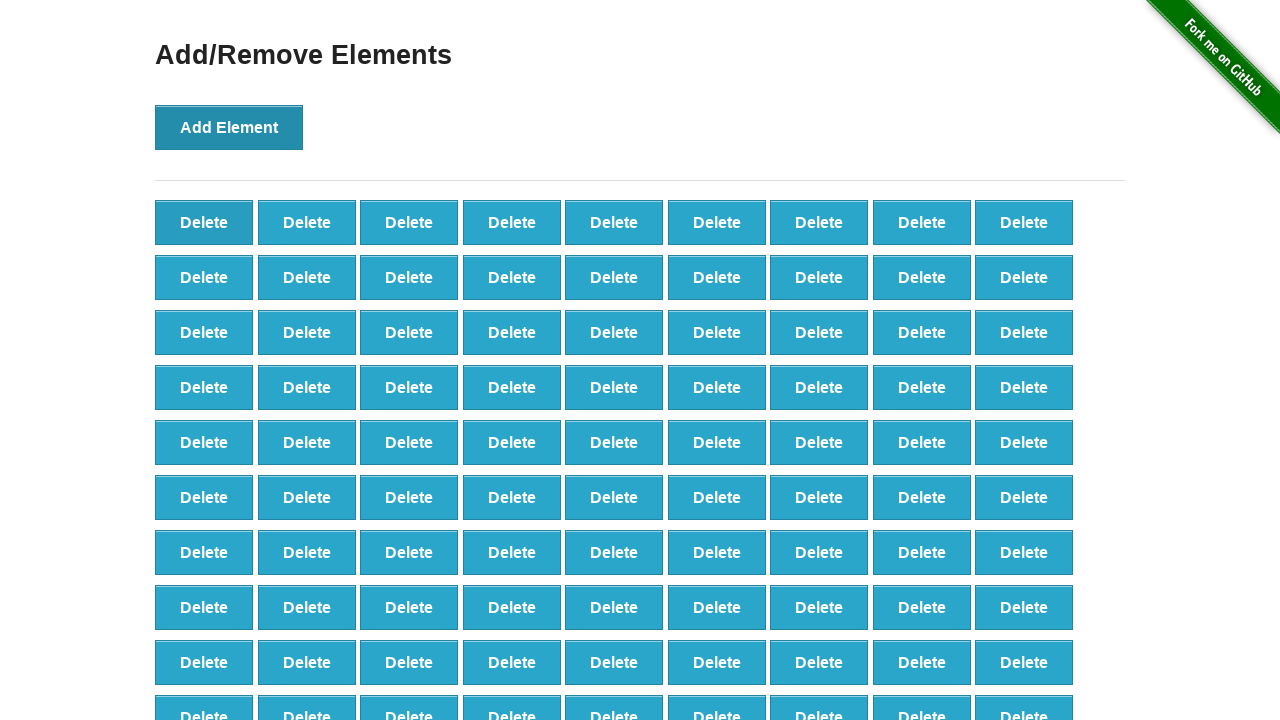

Clicked delete button to remove element (iteration 2/90) at (204, 222) on [onclick='deleteElement()'] >> nth=0
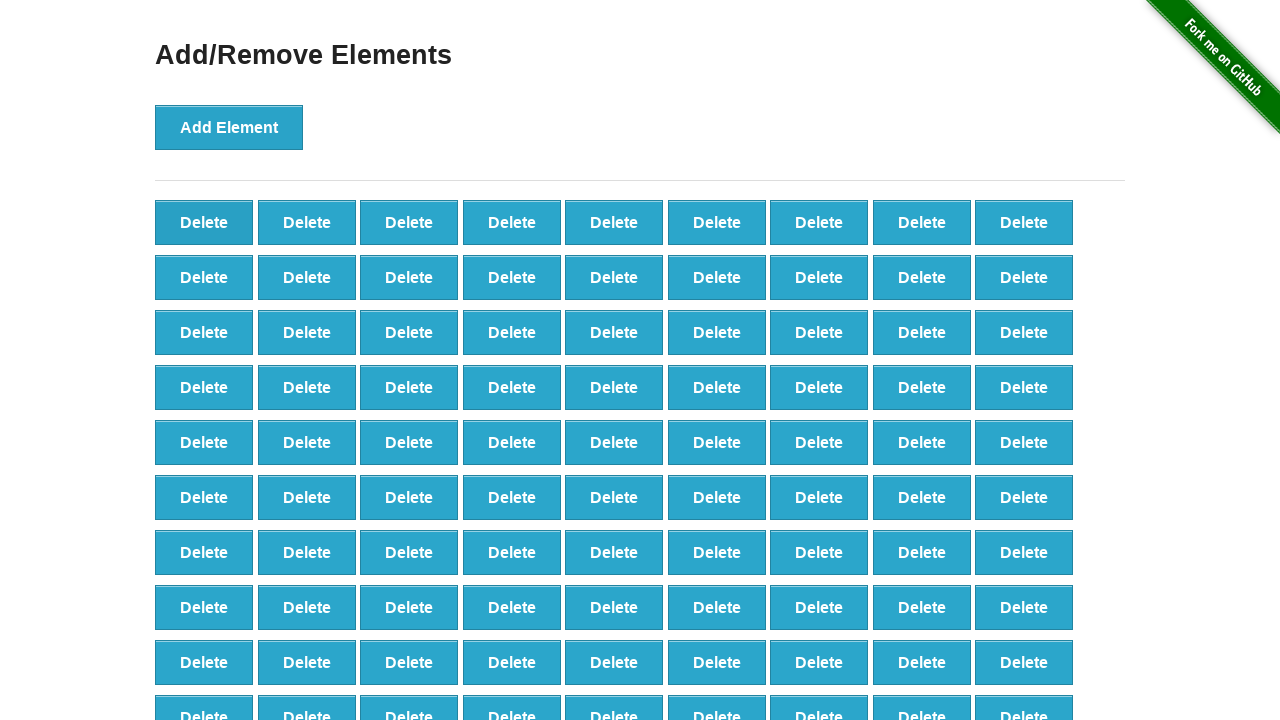

Clicked delete button to remove element (iteration 3/90) at (204, 222) on [onclick='deleteElement()'] >> nth=0
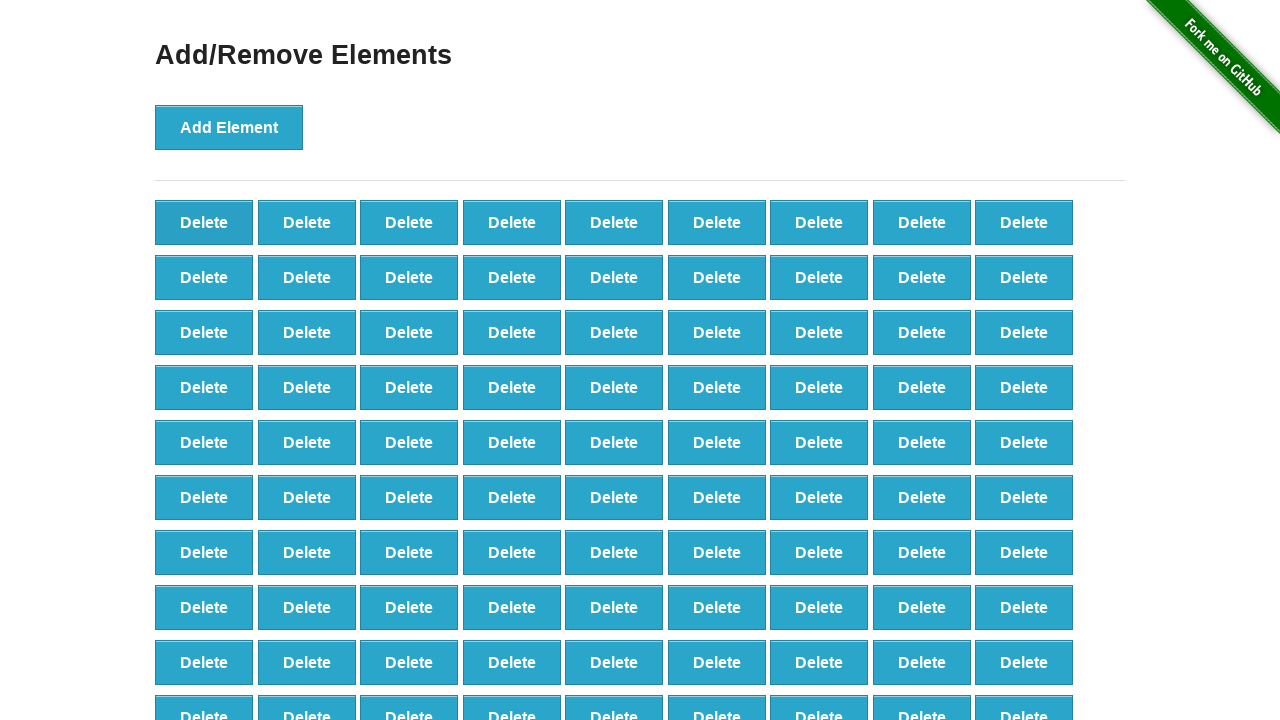

Clicked delete button to remove element (iteration 4/90) at (204, 222) on [onclick='deleteElement()'] >> nth=0
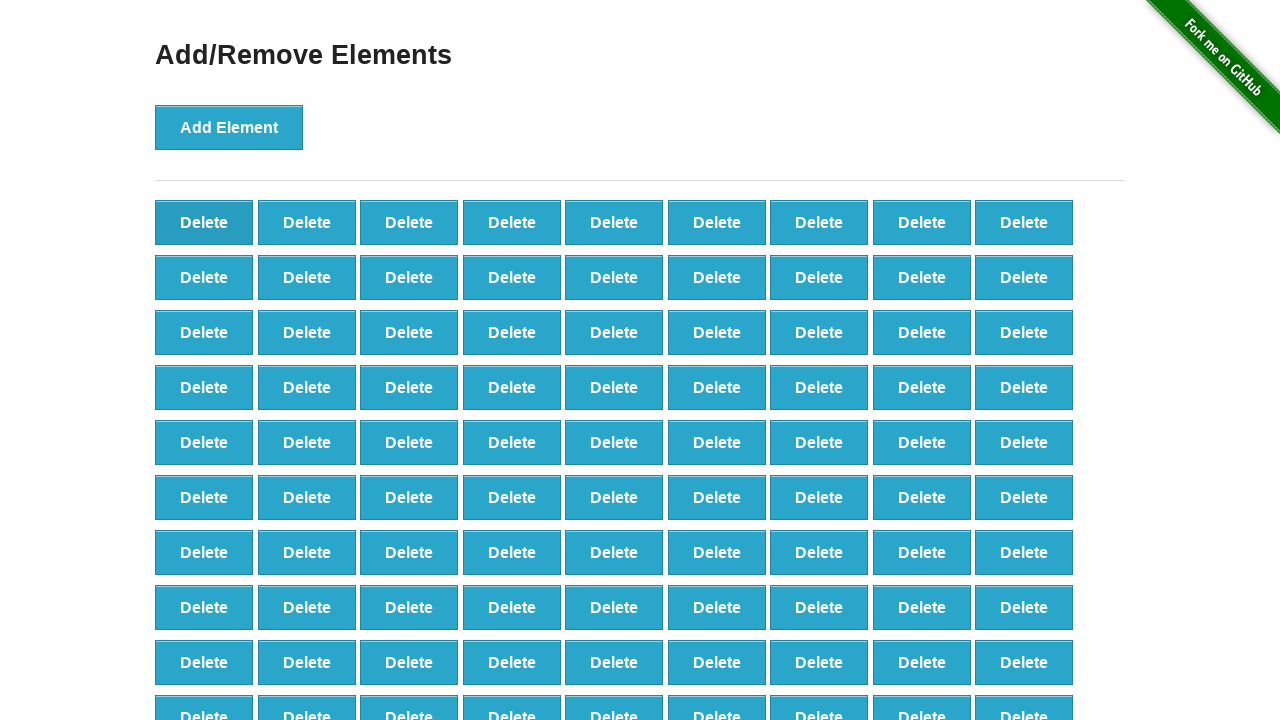

Clicked delete button to remove element (iteration 5/90) at (204, 222) on [onclick='deleteElement()'] >> nth=0
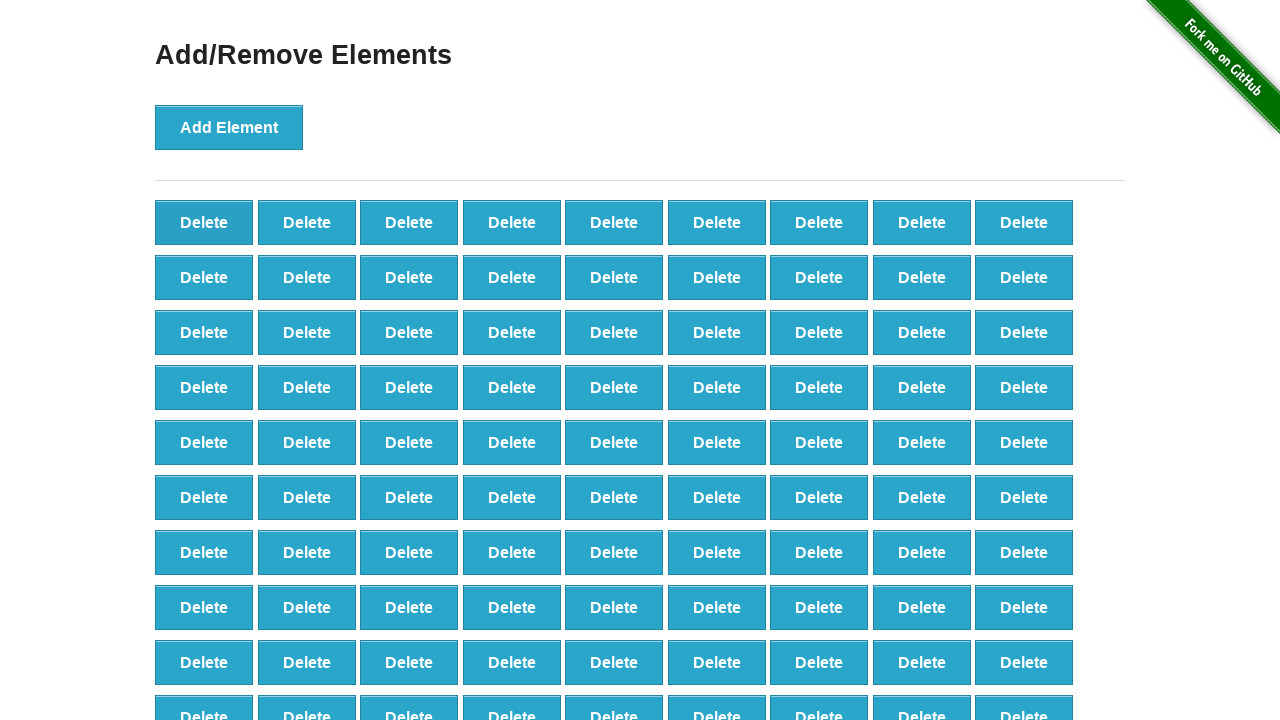

Clicked delete button to remove element (iteration 6/90) at (204, 222) on [onclick='deleteElement()'] >> nth=0
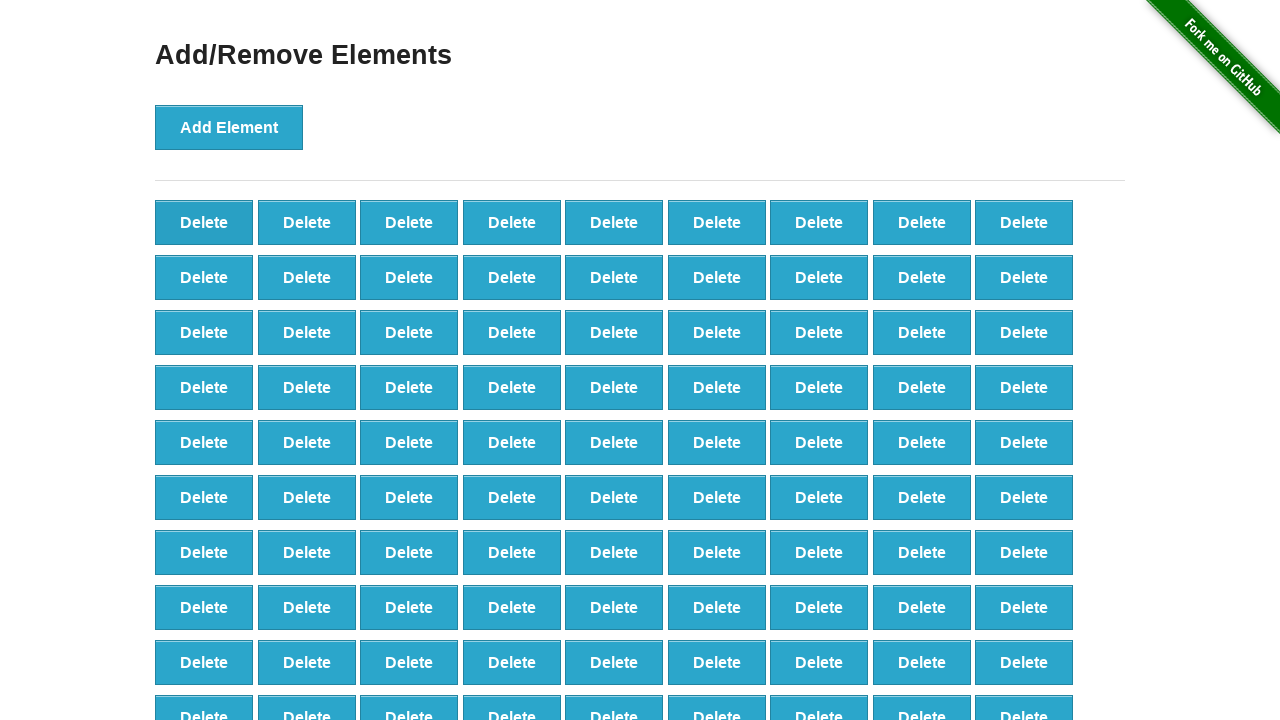

Clicked delete button to remove element (iteration 7/90) at (204, 222) on [onclick='deleteElement()'] >> nth=0
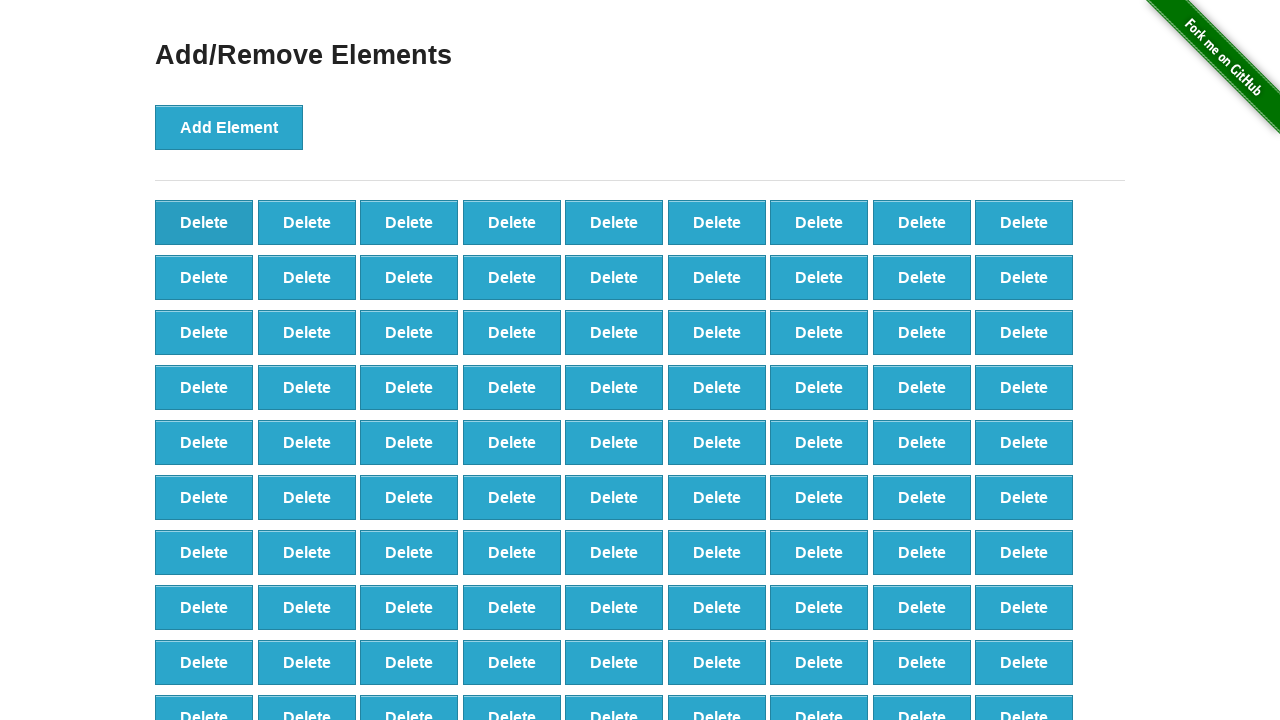

Clicked delete button to remove element (iteration 8/90) at (204, 222) on [onclick='deleteElement()'] >> nth=0
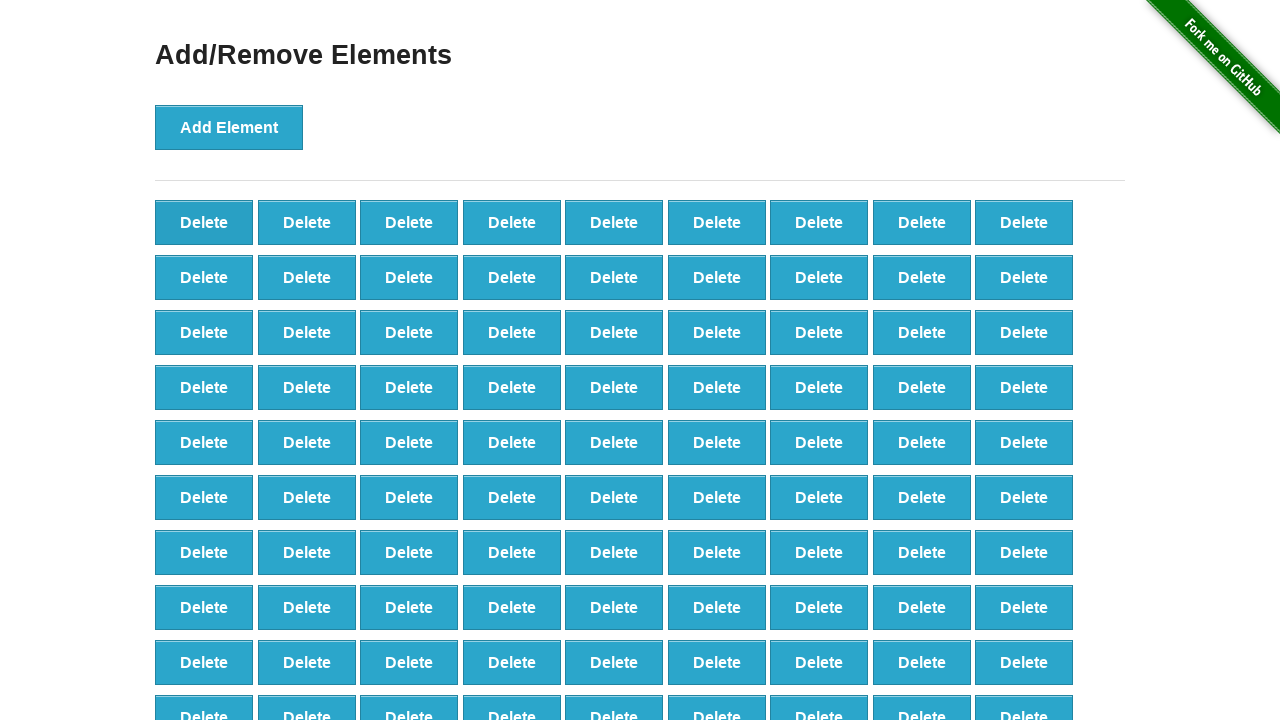

Clicked delete button to remove element (iteration 9/90) at (204, 222) on [onclick='deleteElement()'] >> nth=0
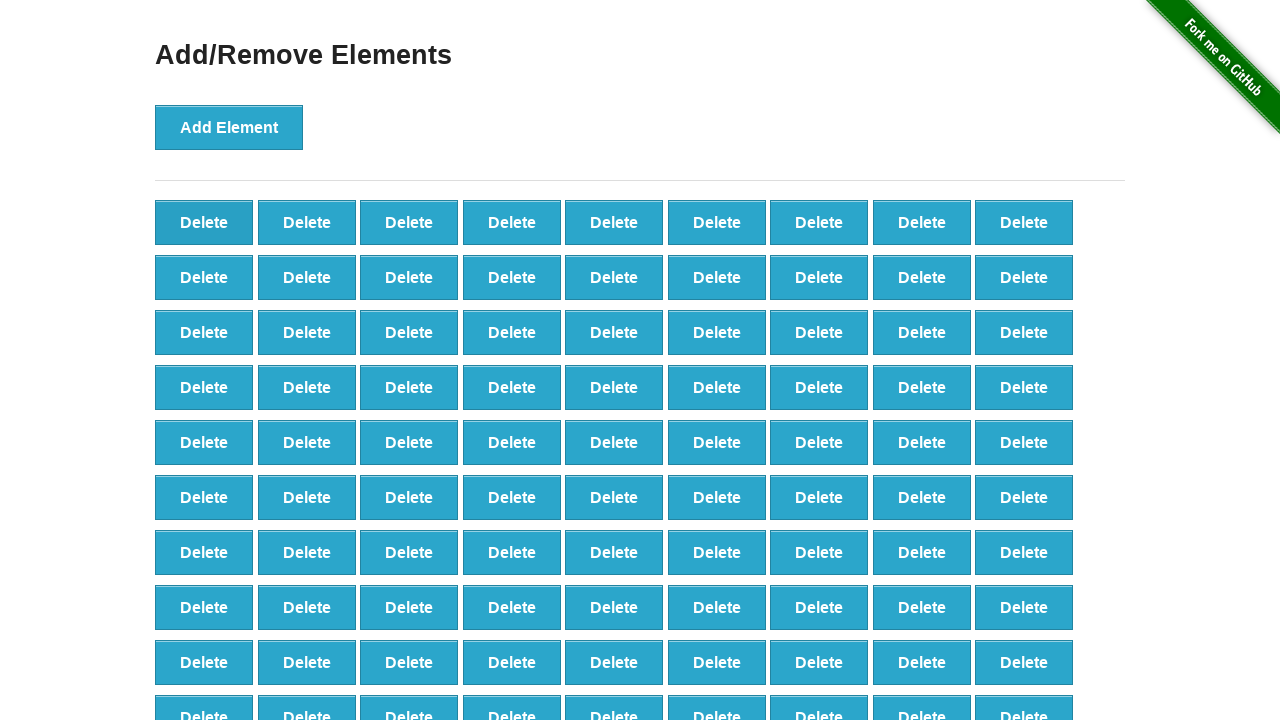

Clicked delete button to remove element (iteration 10/90) at (204, 222) on [onclick='deleteElement()'] >> nth=0
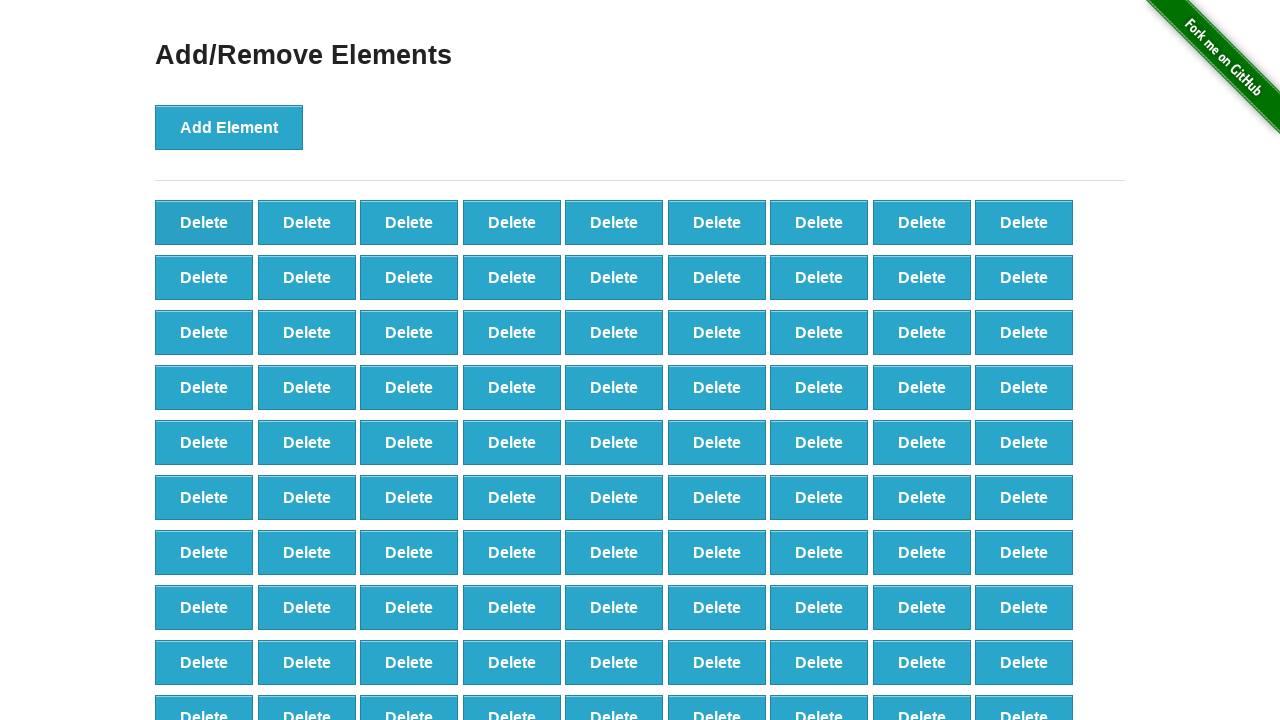

Clicked delete button to remove element (iteration 11/90) at (204, 222) on [onclick='deleteElement()'] >> nth=0
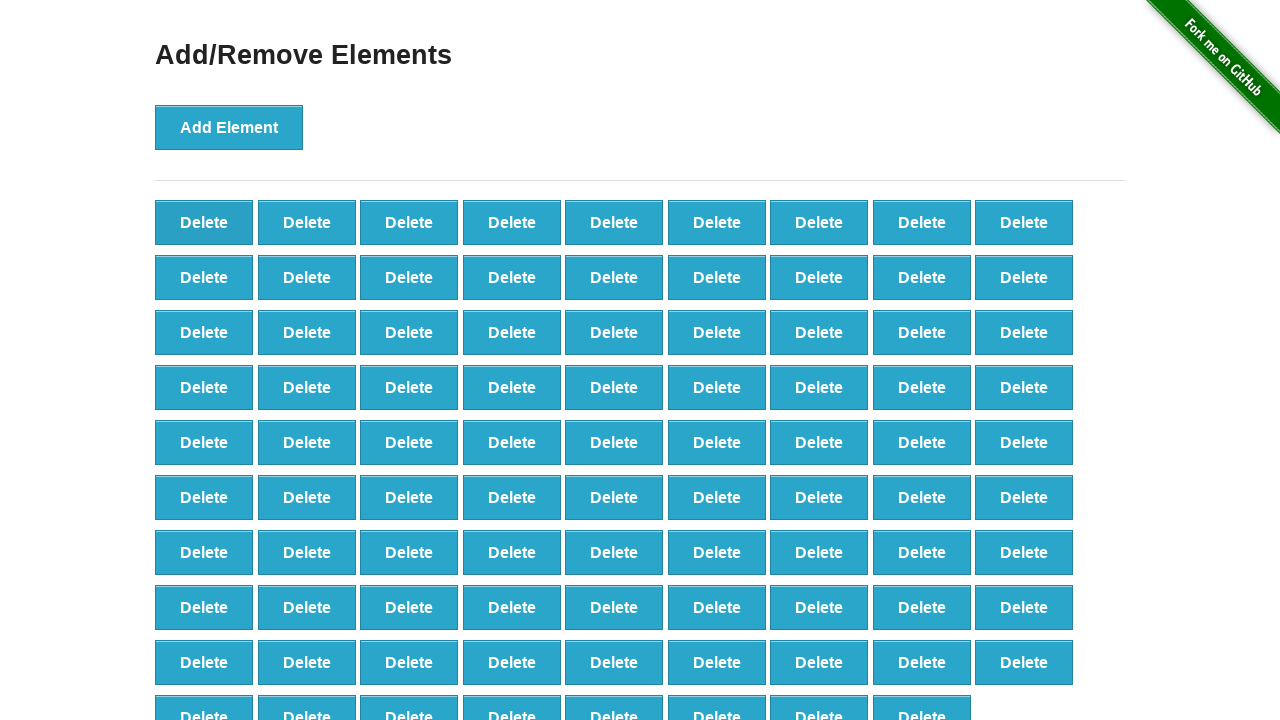

Clicked delete button to remove element (iteration 12/90) at (204, 222) on [onclick='deleteElement()'] >> nth=0
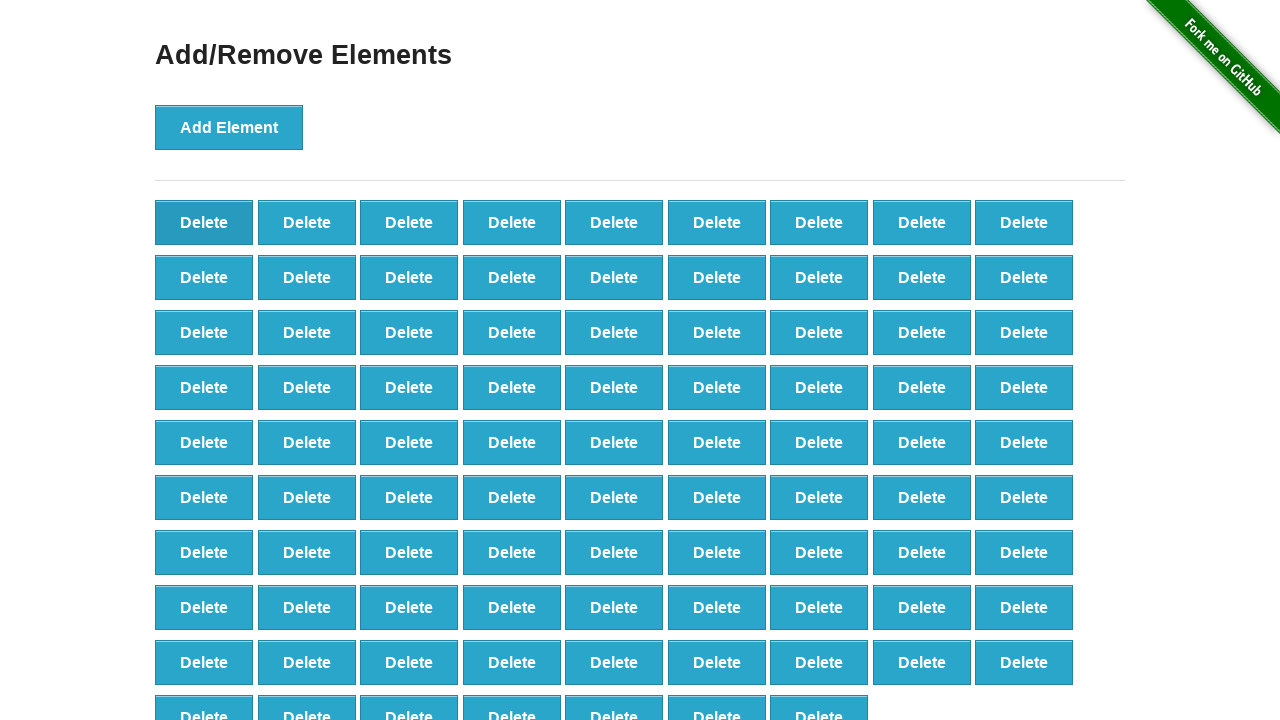

Clicked delete button to remove element (iteration 13/90) at (204, 222) on [onclick='deleteElement()'] >> nth=0
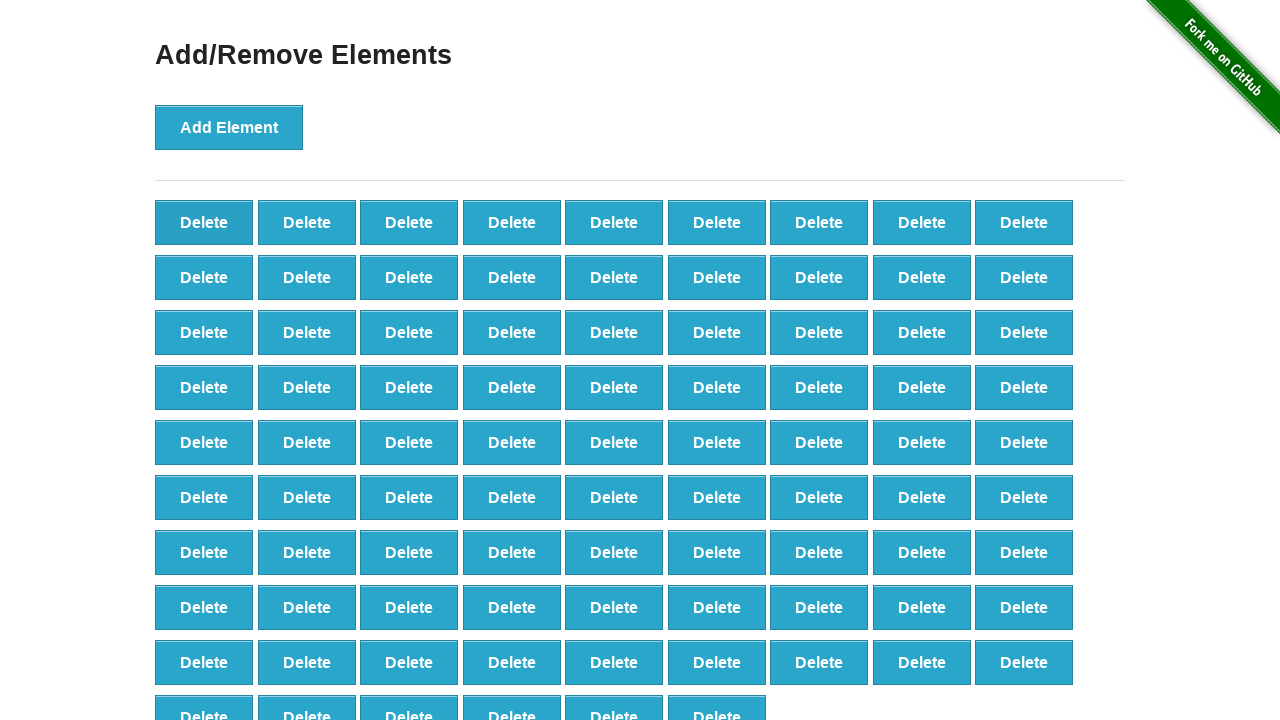

Clicked delete button to remove element (iteration 14/90) at (204, 222) on [onclick='deleteElement()'] >> nth=0
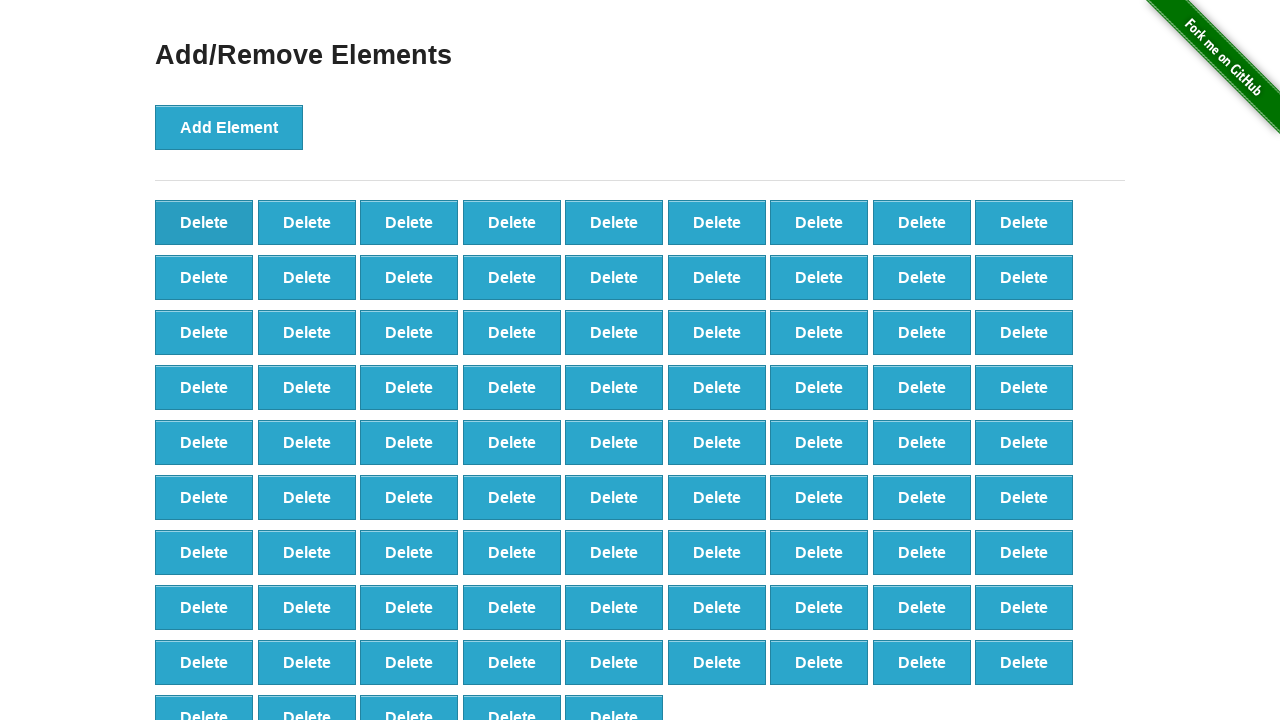

Clicked delete button to remove element (iteration 15/90) at (204, 222) on [onclick='deleteElement()'] >> nth=0
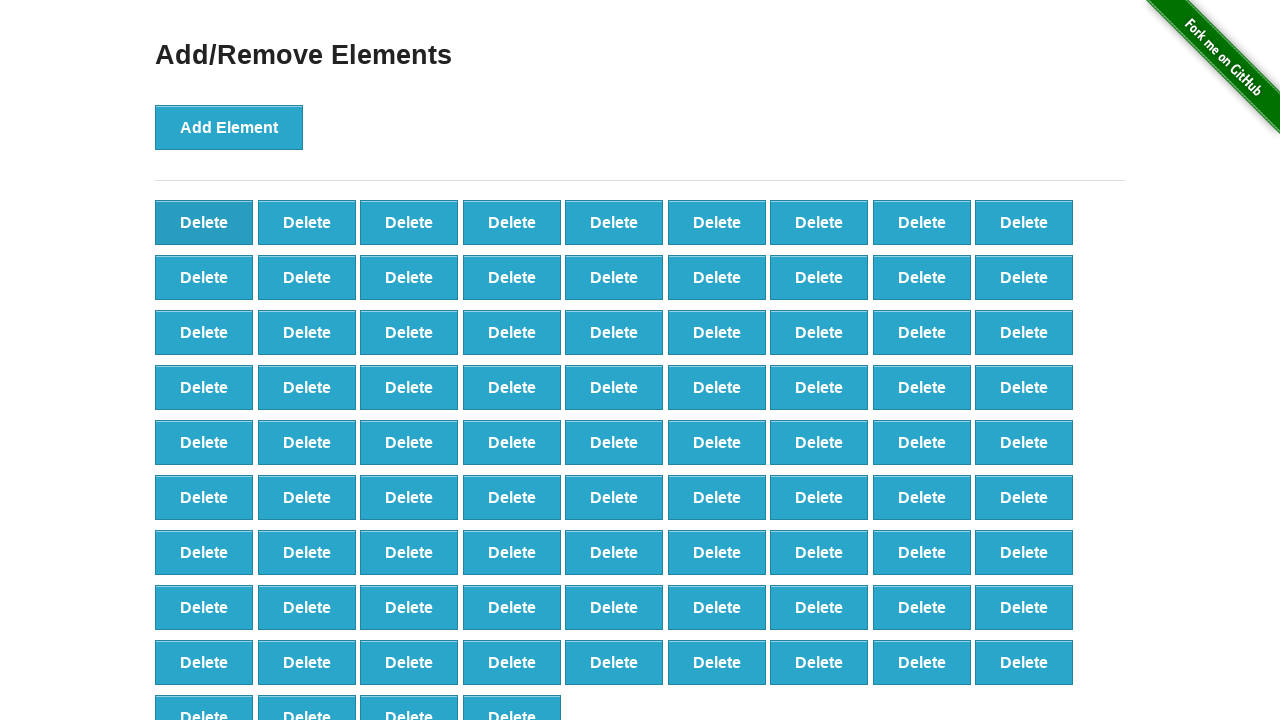

Clicked delete button to remove element (iteration 16/90) at (204, 222) on [onclick='deleteElement()'] >> nth=0
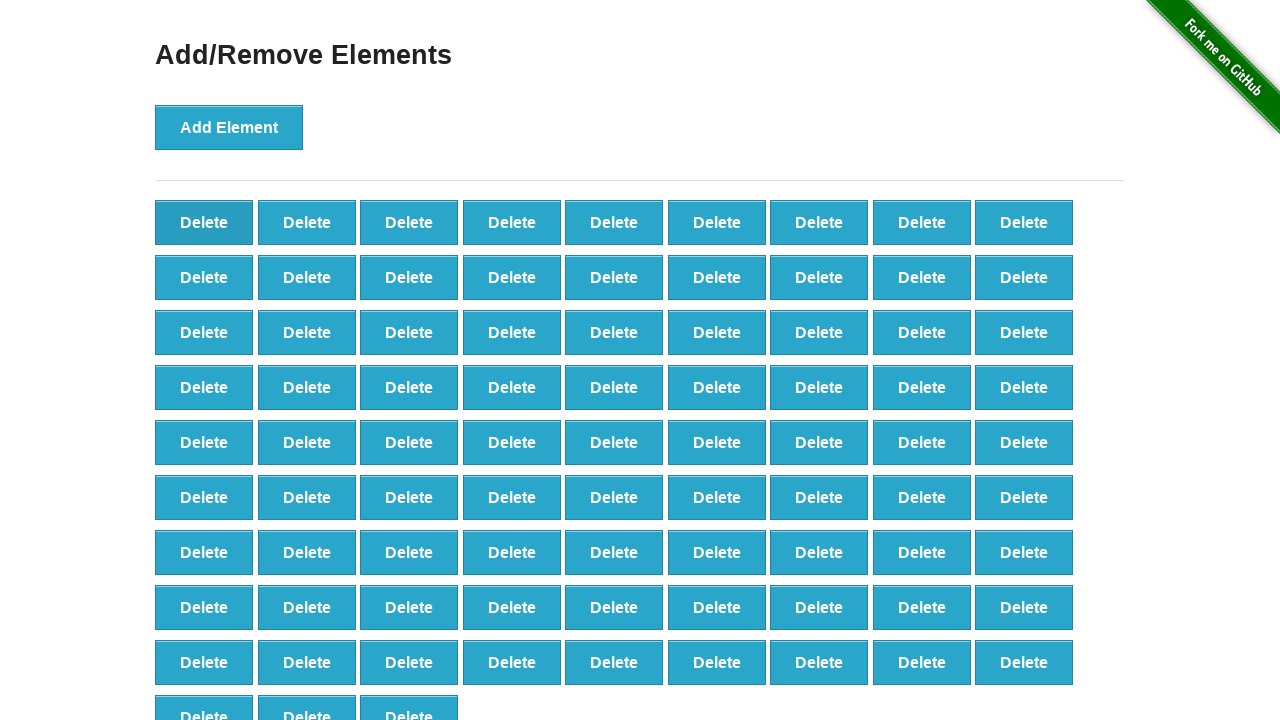

Clicked delete button to remove element (iteration 17/90) at (204, 222) on [onclick='deleteElement()'] >> nth=0
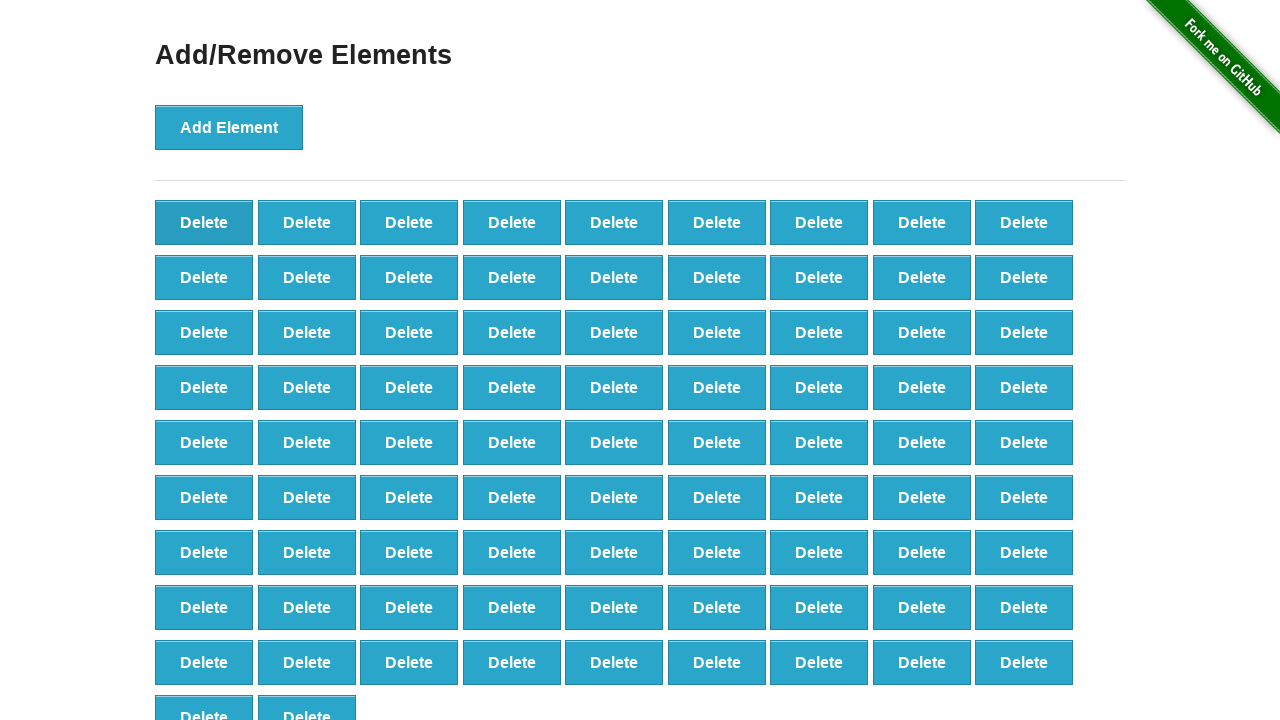

Clicked delete button to remove element (iteration 18/90) at (204, 222) on [onclick='deleteElement()'] >> nth=0
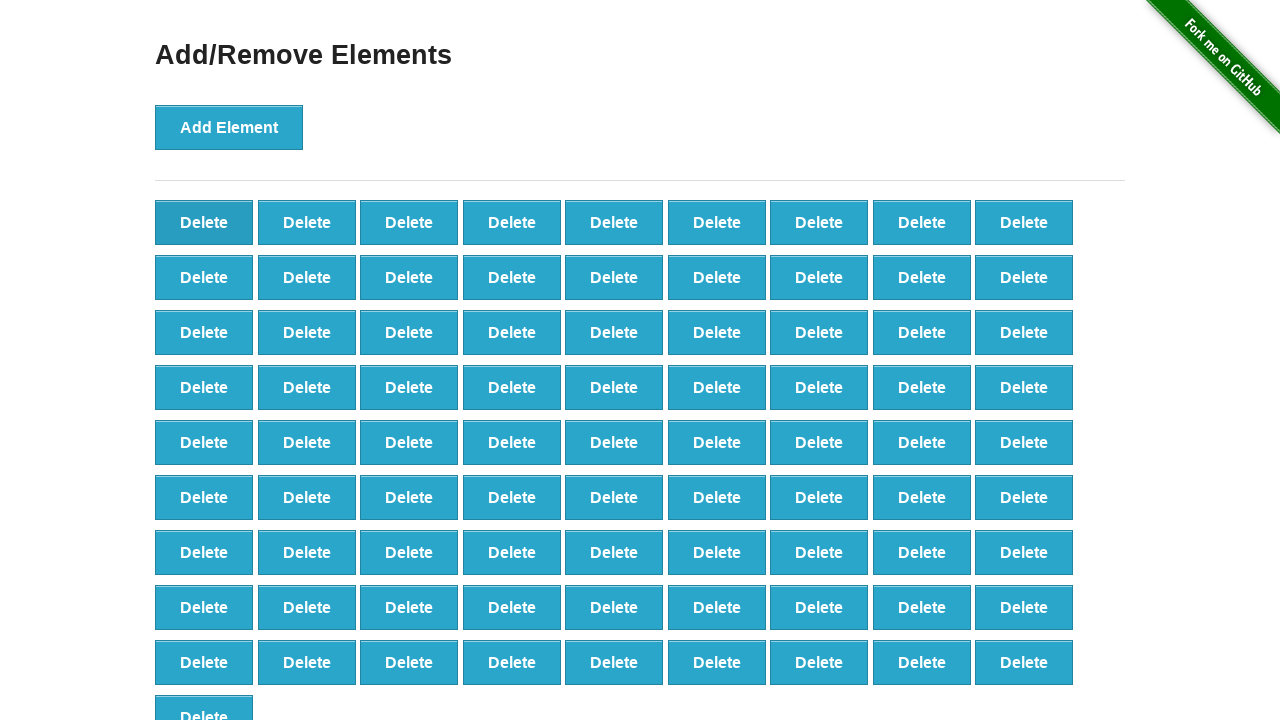

Clicked delete button to remove element (iteration 19/90) at (204, 222) on [onclick='deleteElement()'] >> nth=0
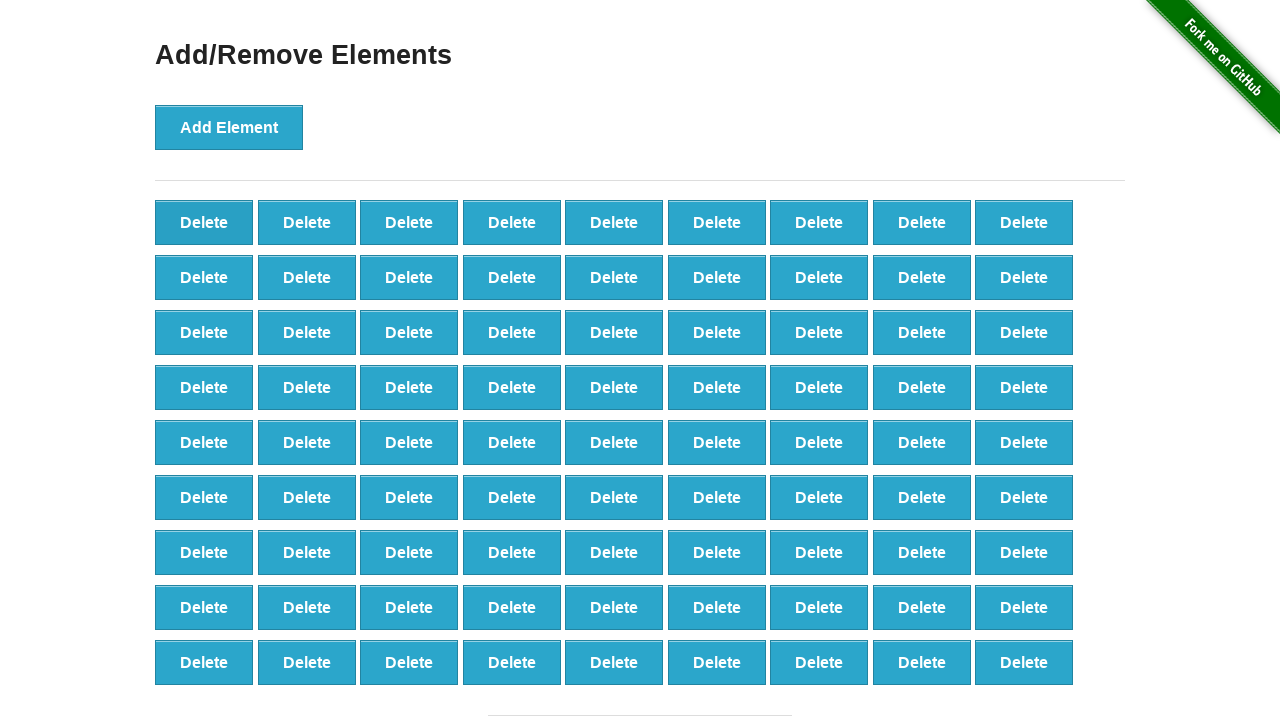

Clicked delete button to remove element (iteration 20/90) at (204, 222) on [onclick='deleteElement()'] >> nth=0
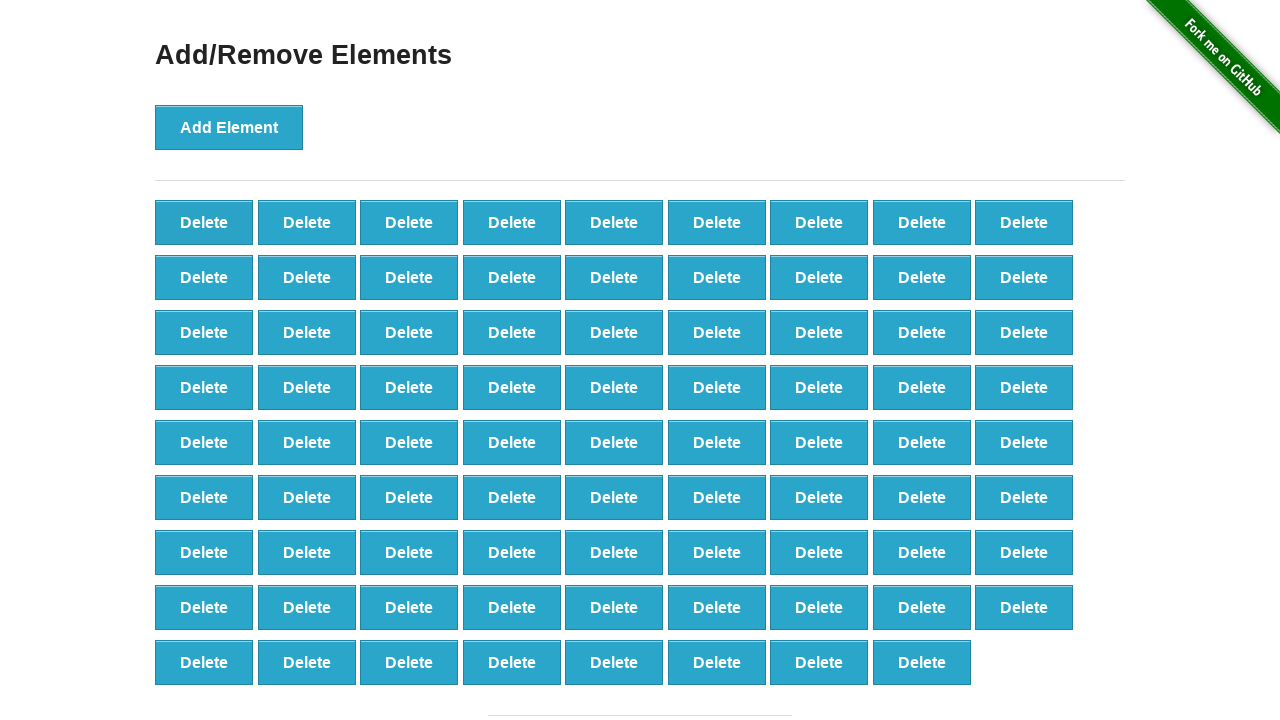

Clicked delete button to remove element (iteration 21/90) at (204, 222) on [onclick='deleteElement()'] >> nth=0
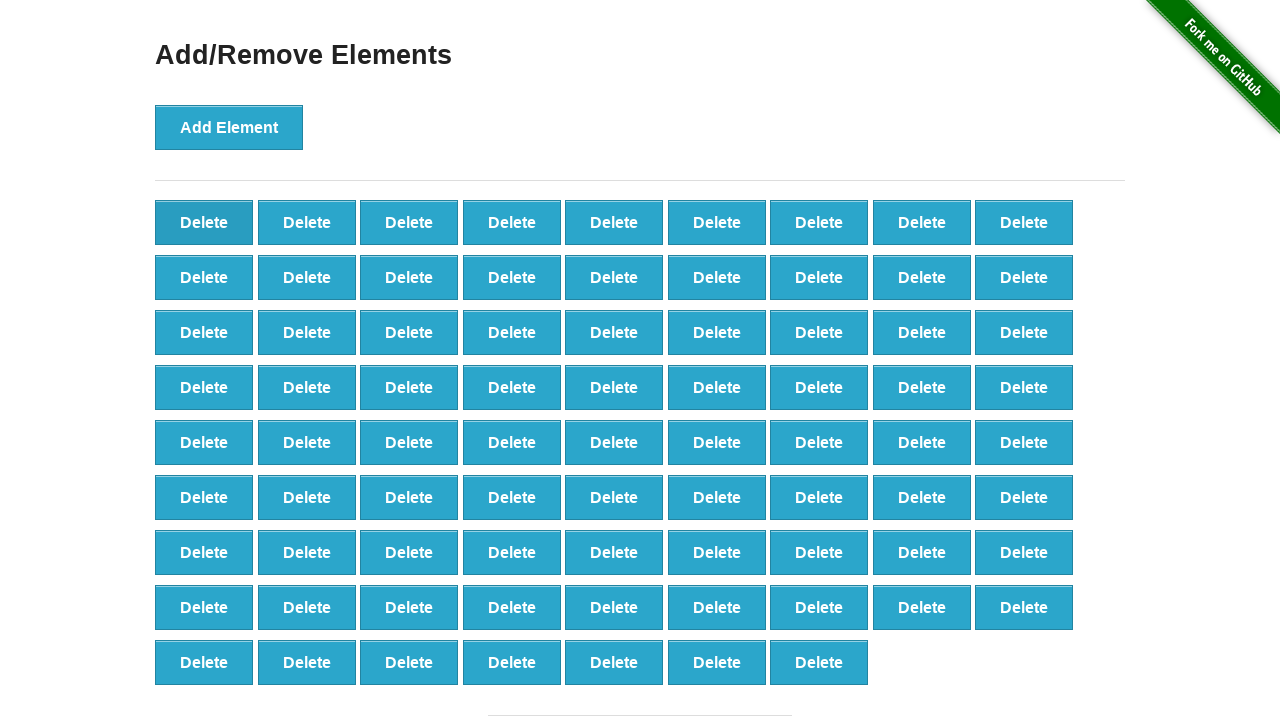

Clicked delete button to remove element (iteration 22/90) at (204, 222) on [onclick='deleteElement()'] >> nth=0
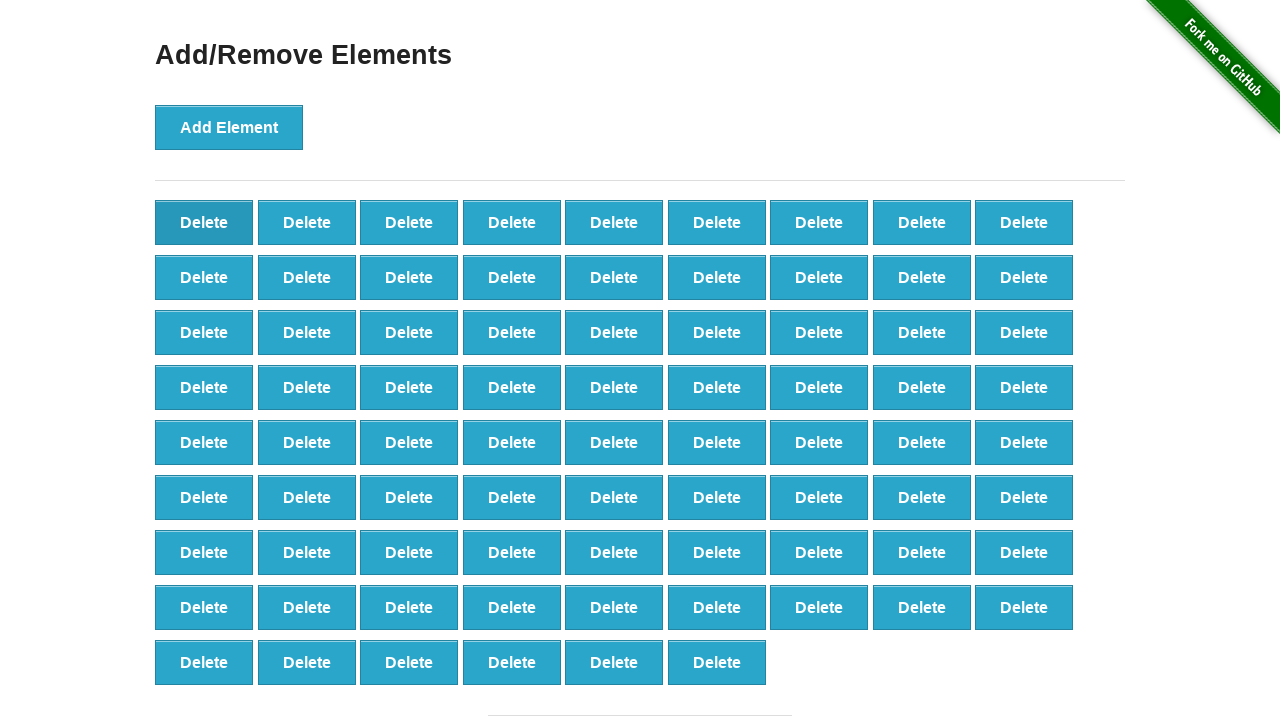

Clicked delete button to remove element (iteration 23/90) at (204, 222) on [onclick='deleteElement()'] >> nth=0
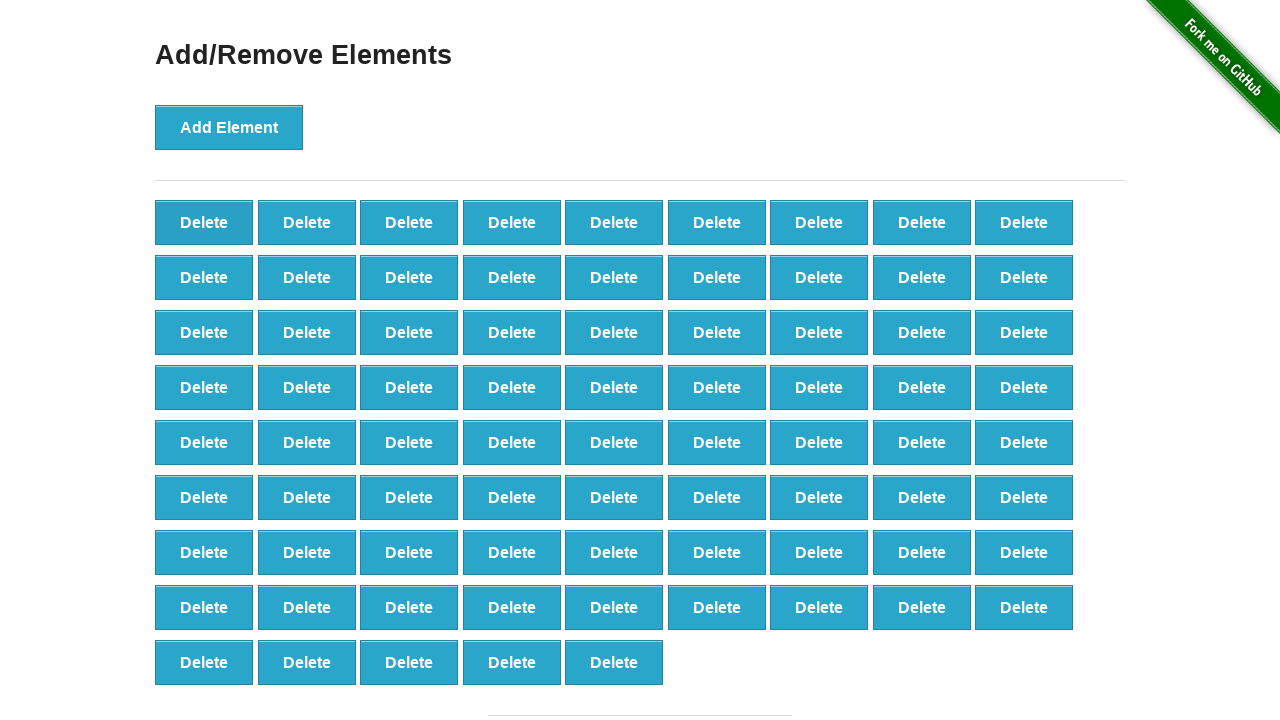

Clicked delete button to remove element (iteration 24/90) at (204, 222) on [onclick='deleteElement()'] >> nth=0
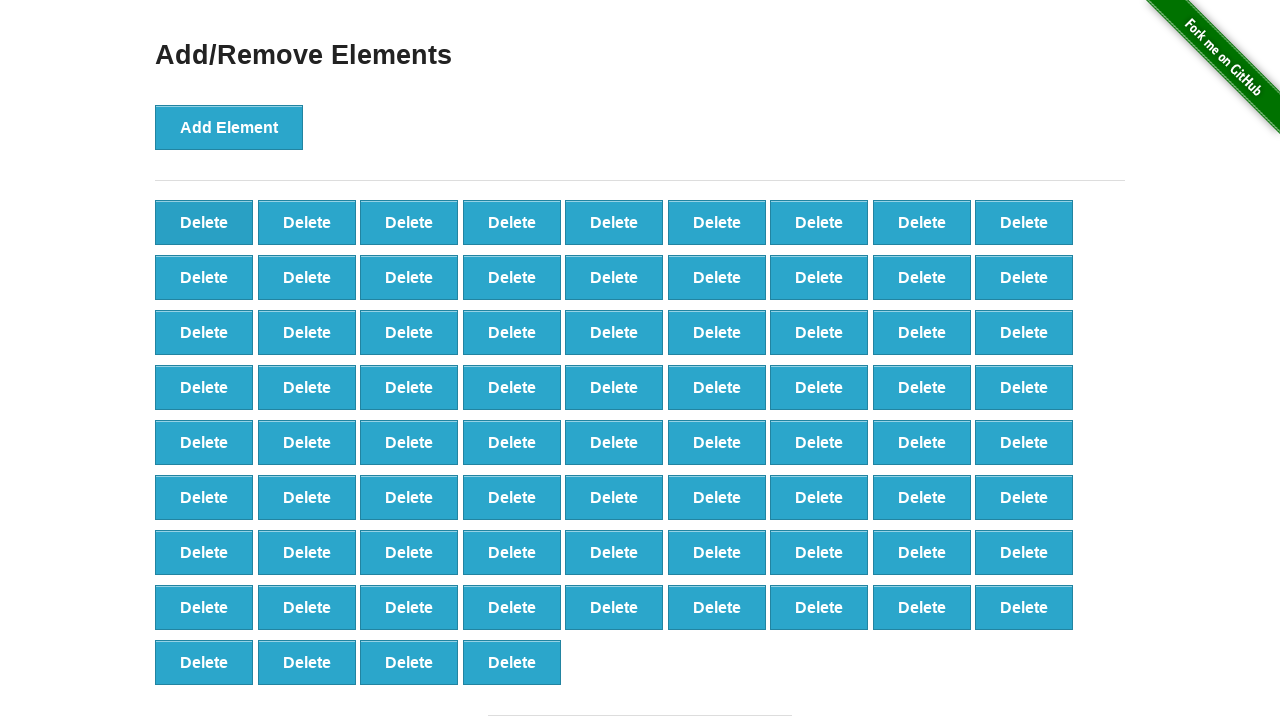

Clicked delete button to remove element (iteration 25/90) at (204, 222) on [onclick='deleteElement()'] >> nth=0
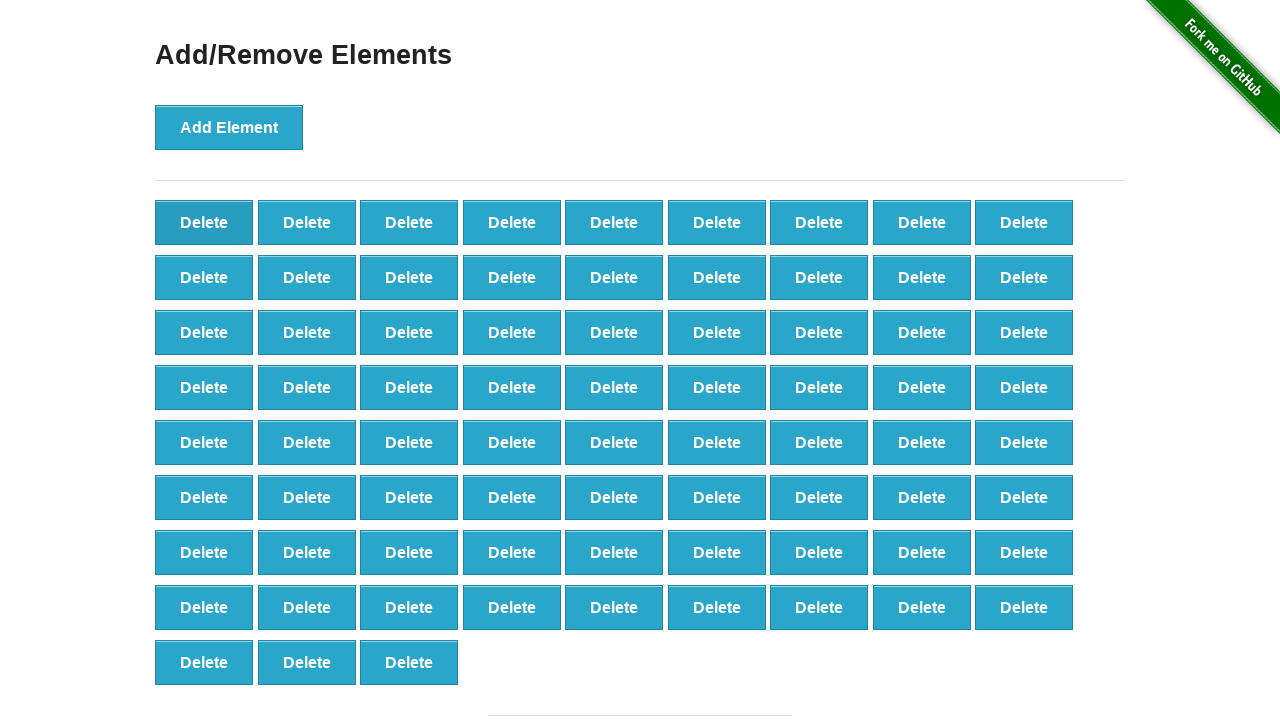

Clicked delete button to remove element (iteration 26/90) at (204, 222) on [onclick='deleteElement()'] >> nth=0
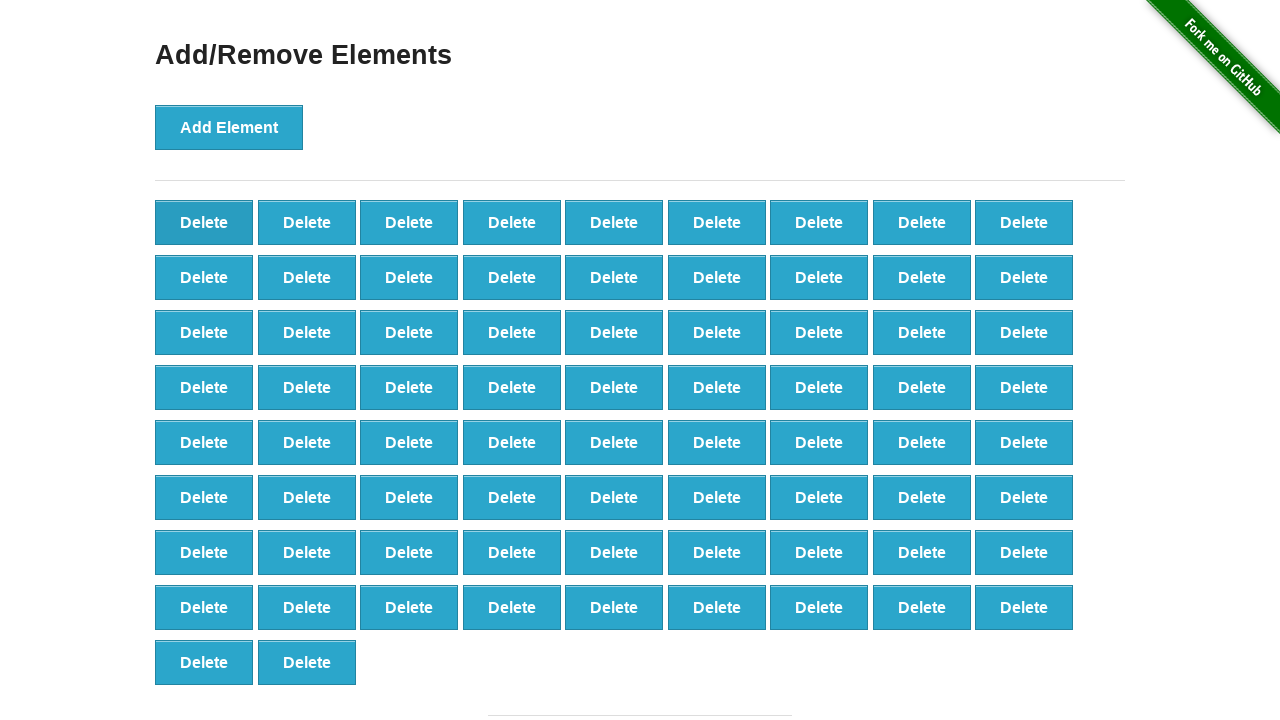

Clicked delete button to remove element (iteration 27/90) at (204, 222) on [onclick='deleteElement()'] >> nth=0
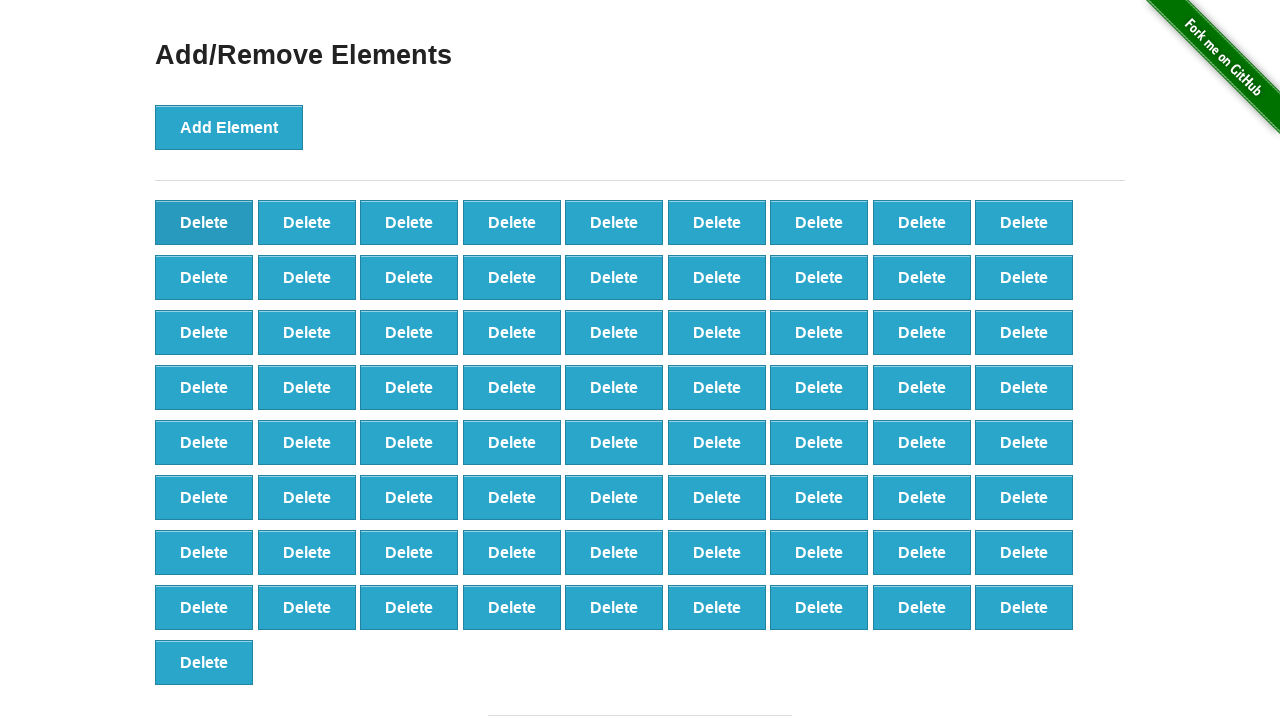

Clicked delete button to remove element (iteration 28/90) at (204, 222) on [onclick='deleteElement()'] >> nth=0
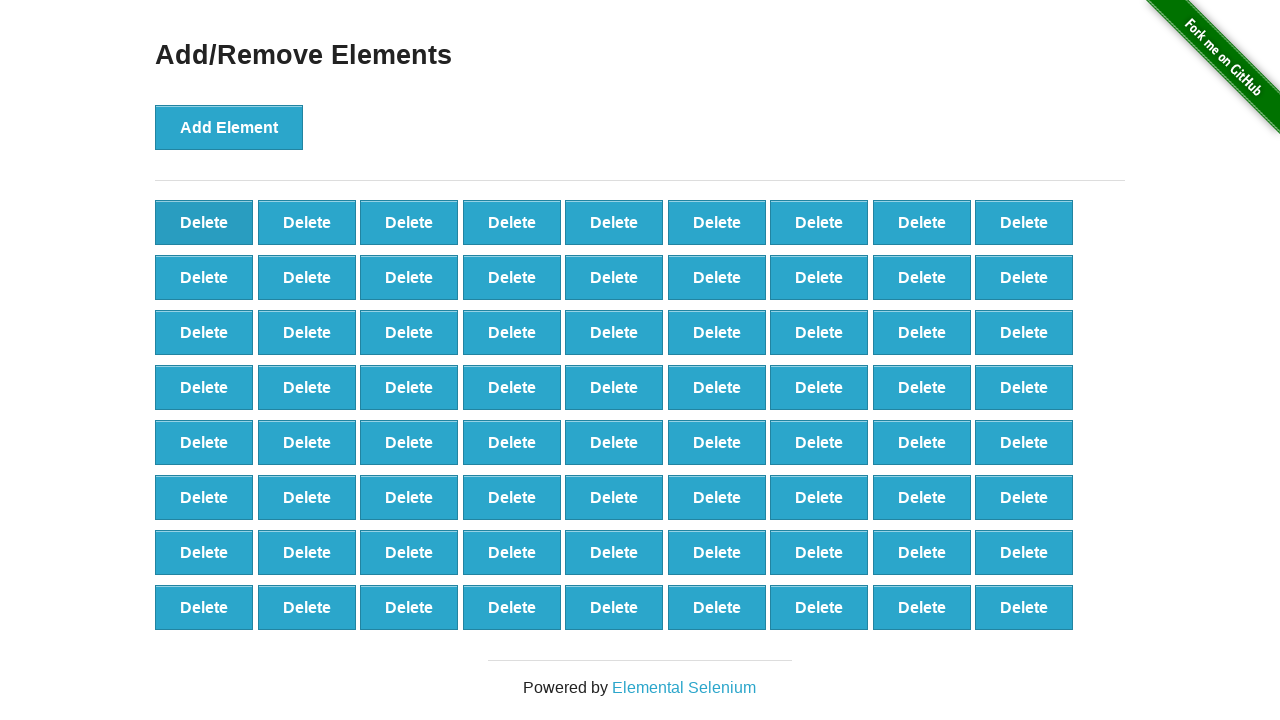

Clicked delete button to remove element (iteration 29/90) at (204, 222) on [onclick='deleteElement()'] >> nth=0
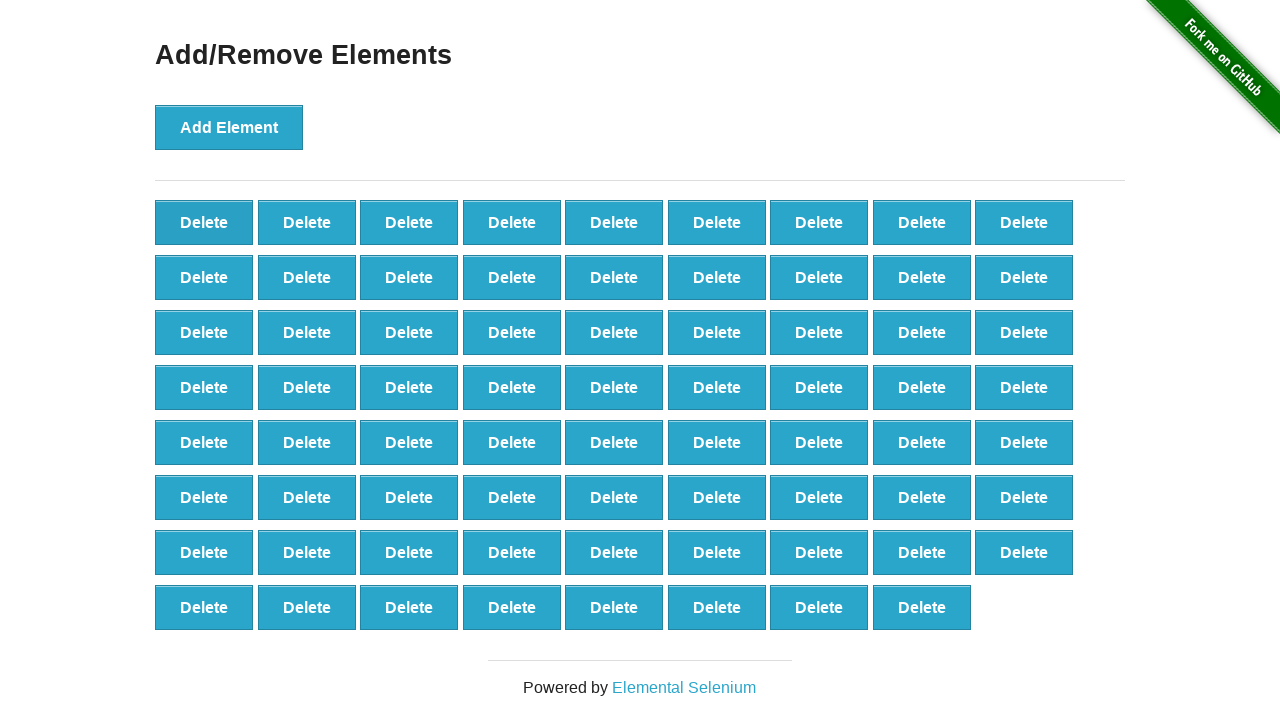

Clicked delete button to remove element (iteration 30/90) at (204, 222) on [onclick='deleteElement()'] >> nth=0
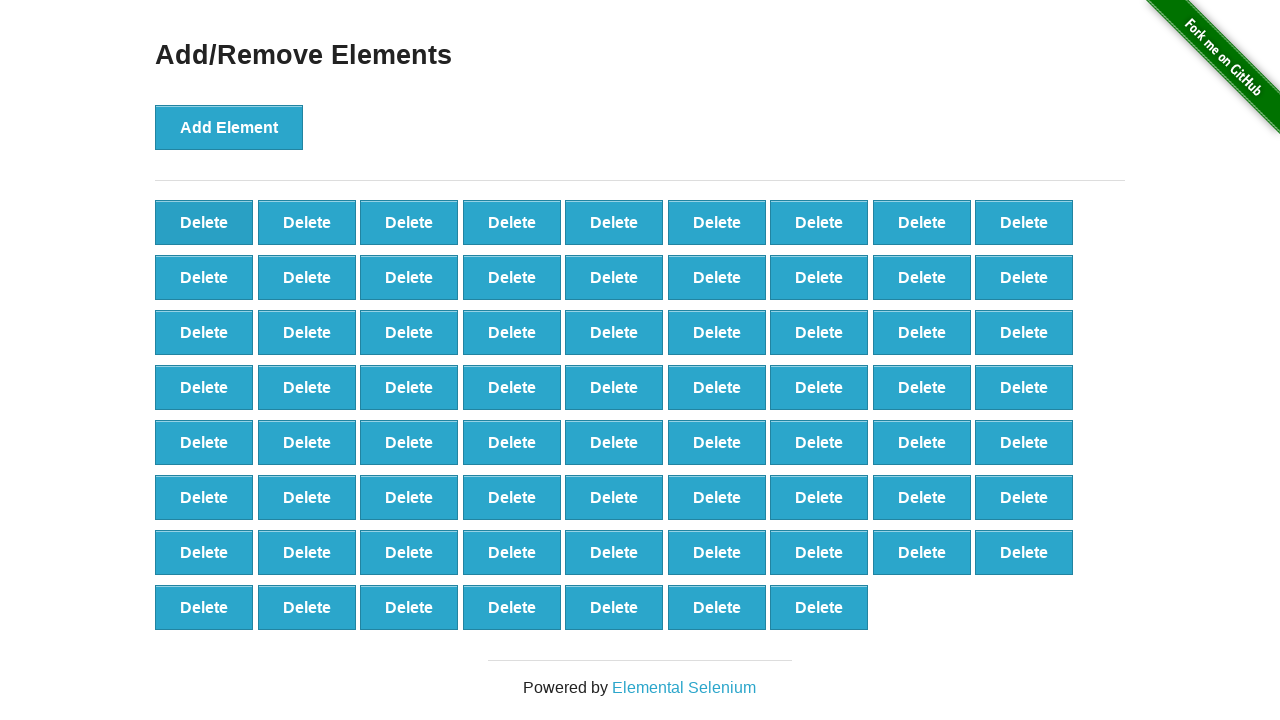

Clicked delete button to remove element (iteration 31/90) at (204, 222) on [onclick='deleteElement()'] >> nth=0
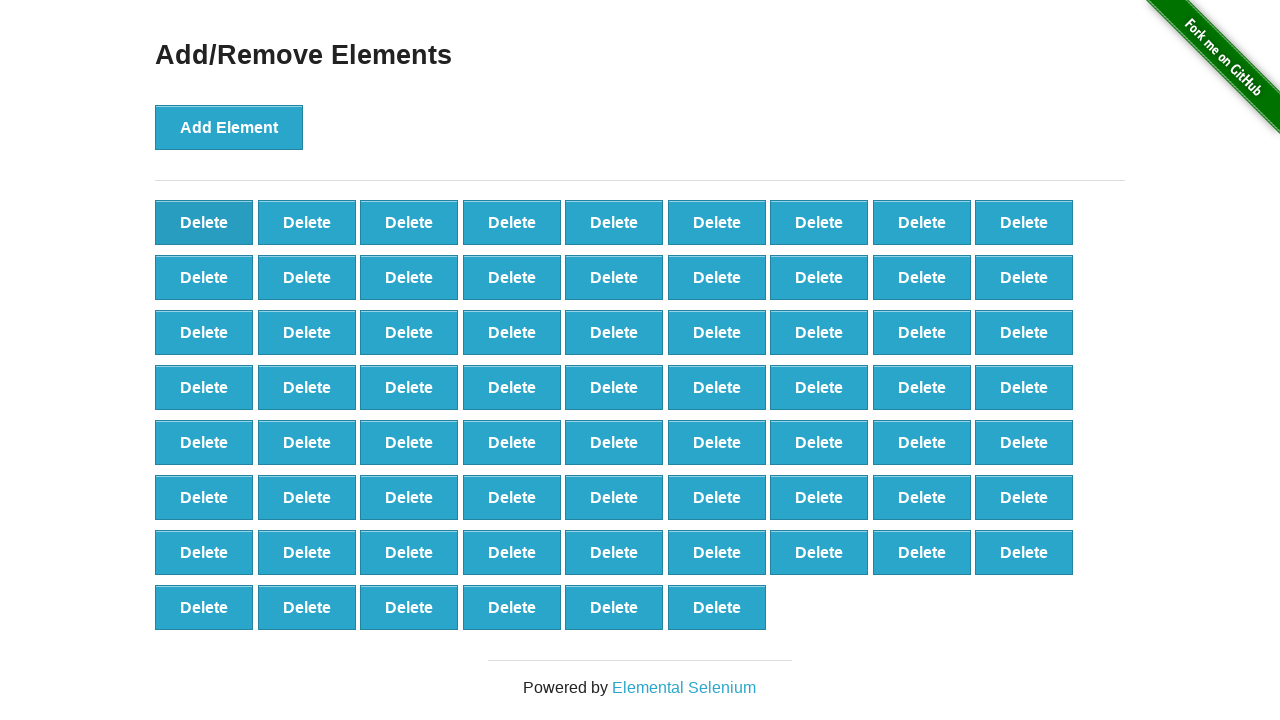

Clicked delete button to remove element (iteration 32/90) at (204, 222) on [onclick='deleteElement()'] >> nth=0
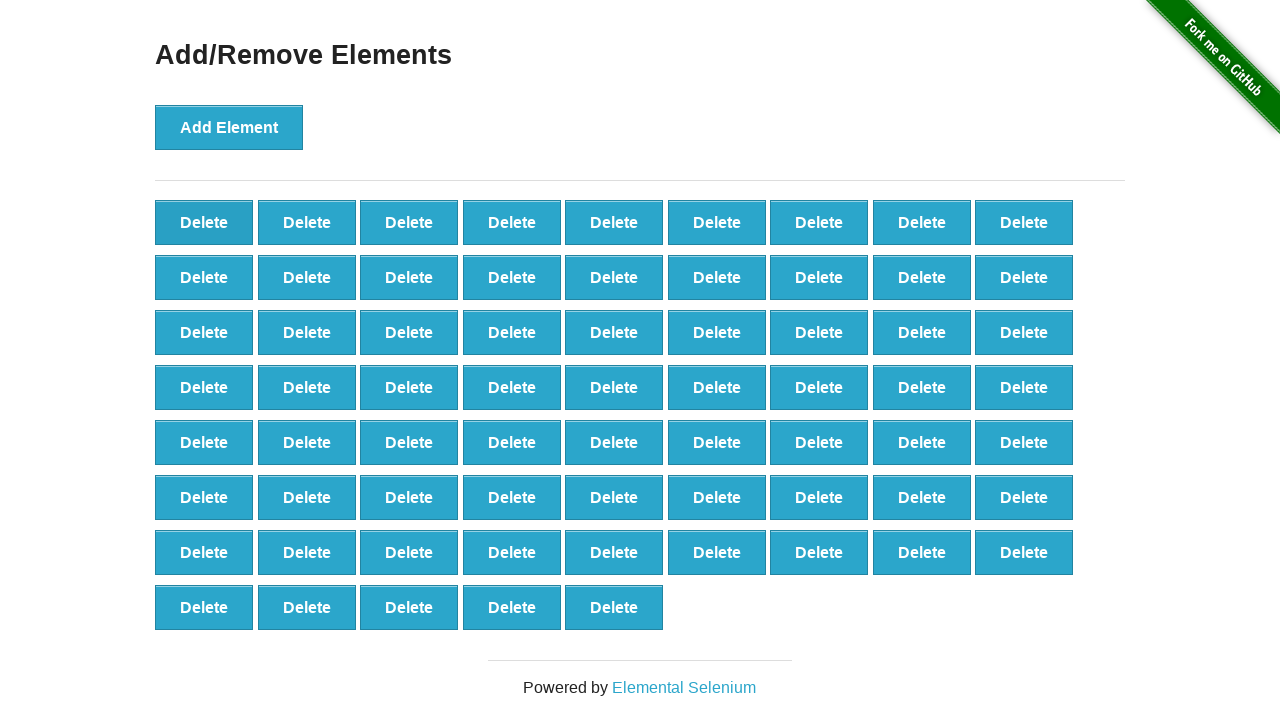

Clicked delete button to remove element (iteration 33/90) at (204, 222) on [onclick='deleteElement()'] >> nth=0
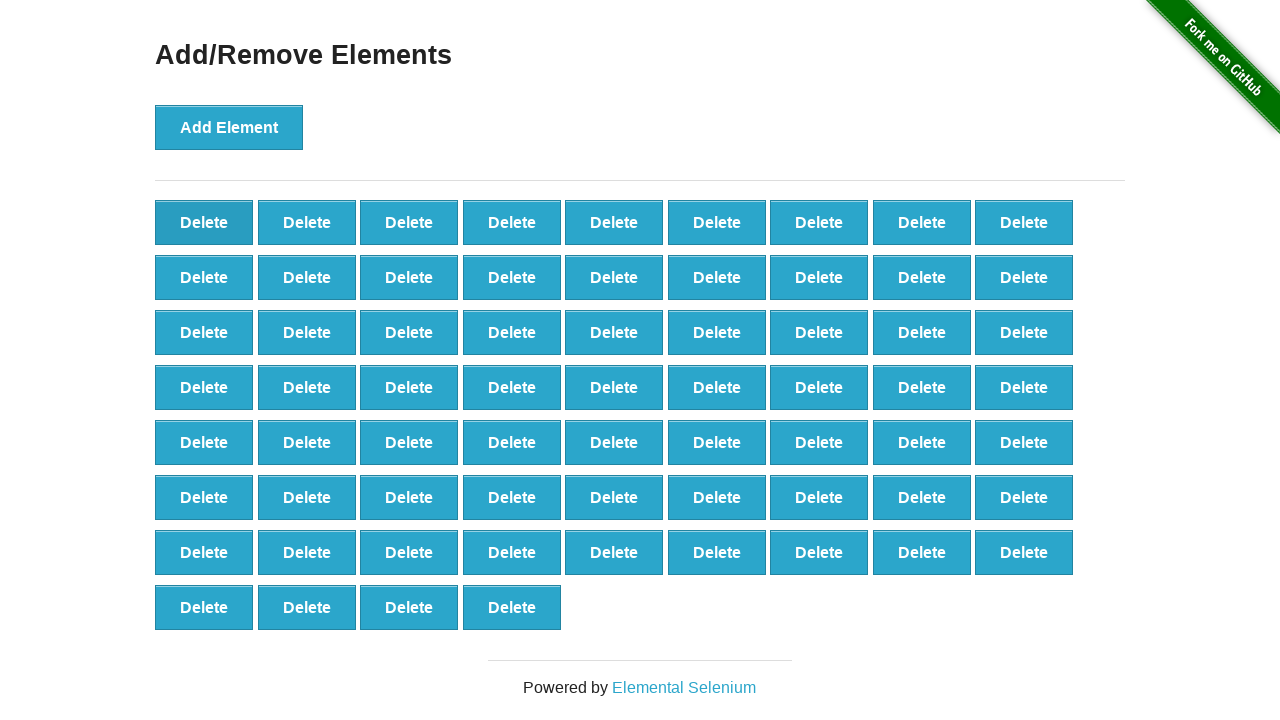

Clicked delete button to remove element (iteration 34/90) at (204, 222) on [onclick='deleteElement()'] >> nth=0
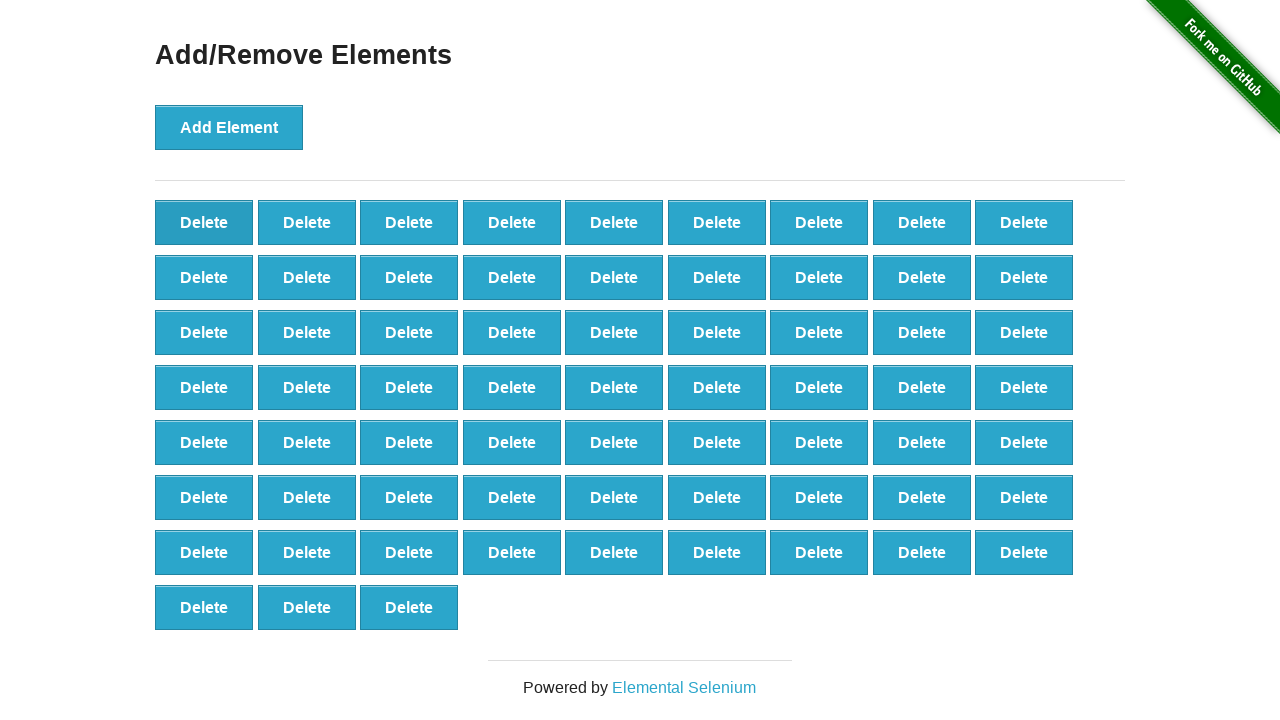

Clicked delete button to remove element (iteration 35/90) at (204, 222) on [onclick='deleteElement()'] >> nth=0
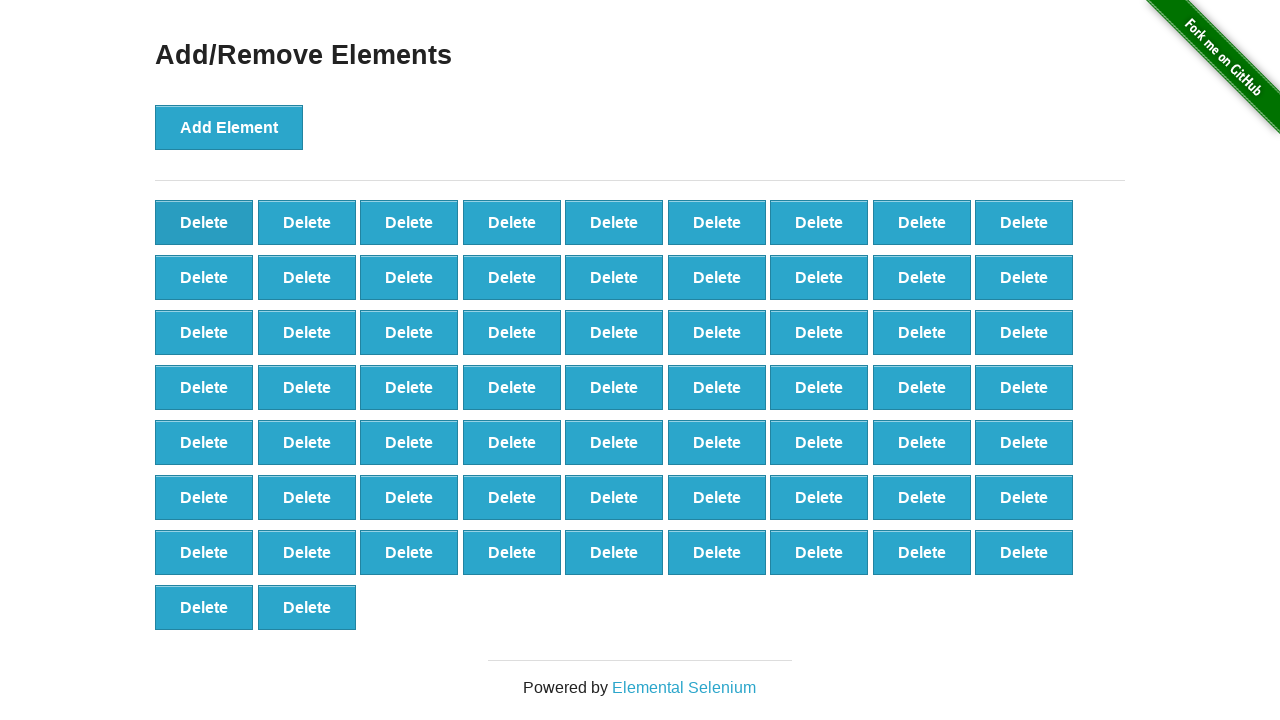

Clicked delete button to remove element (iteration 36/90) at (204, 222) on [onclick='deleteElement()'] >> nth=0
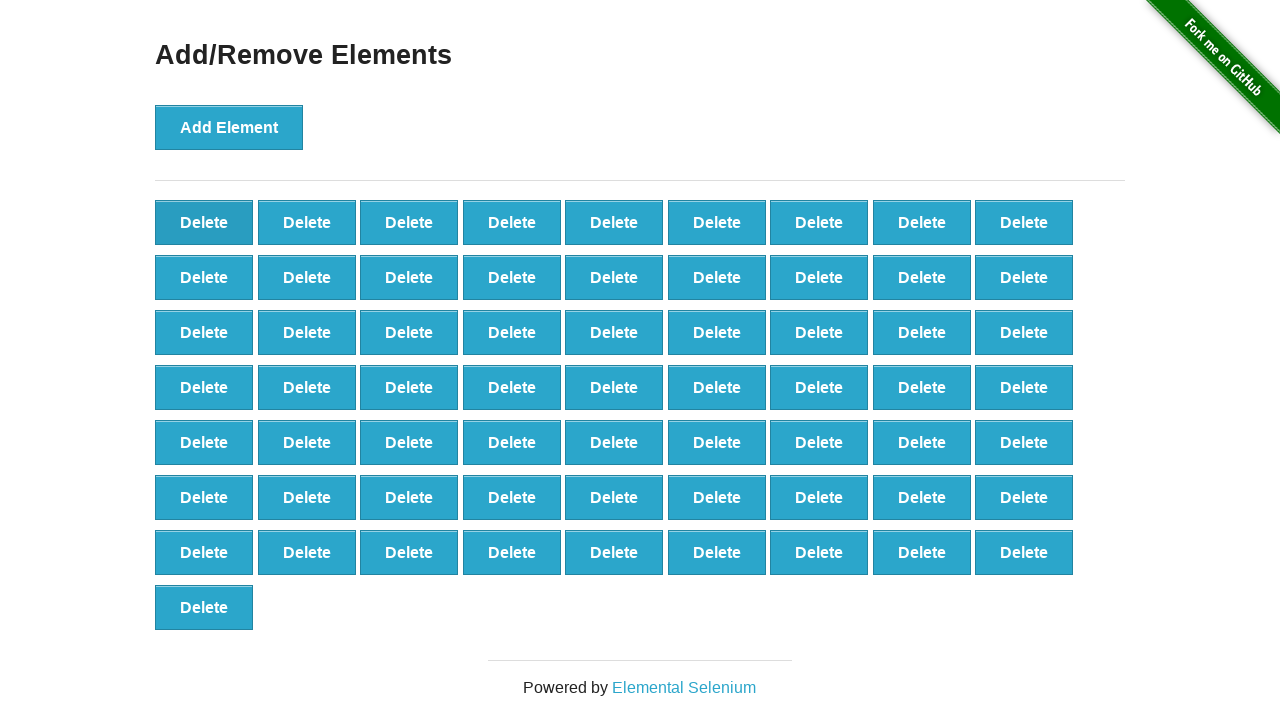

Clicked delete button to remove element (iteration 37/90) at (204, 222) on [onclick='deleteElement()'] >> nth=0
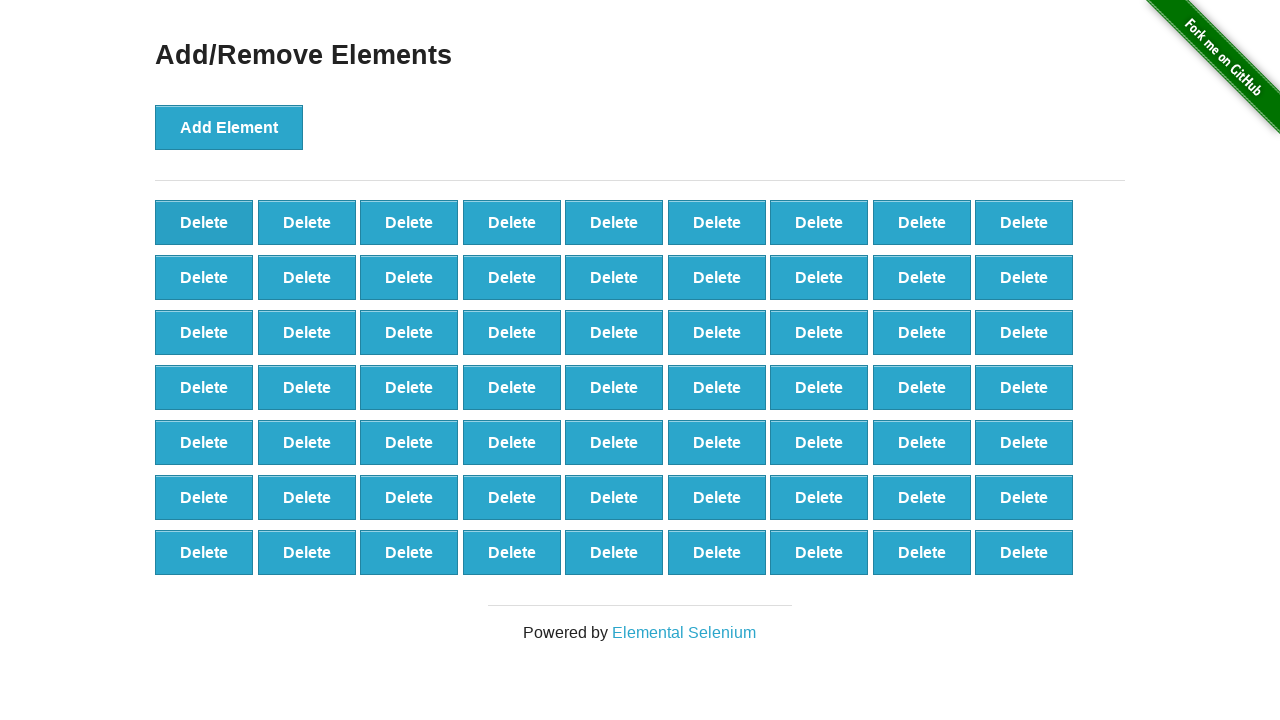

Clicked delete button to remove element (iteration 38/90) at (204, 222) on [onclick='deleteElement()'] >> nth=0
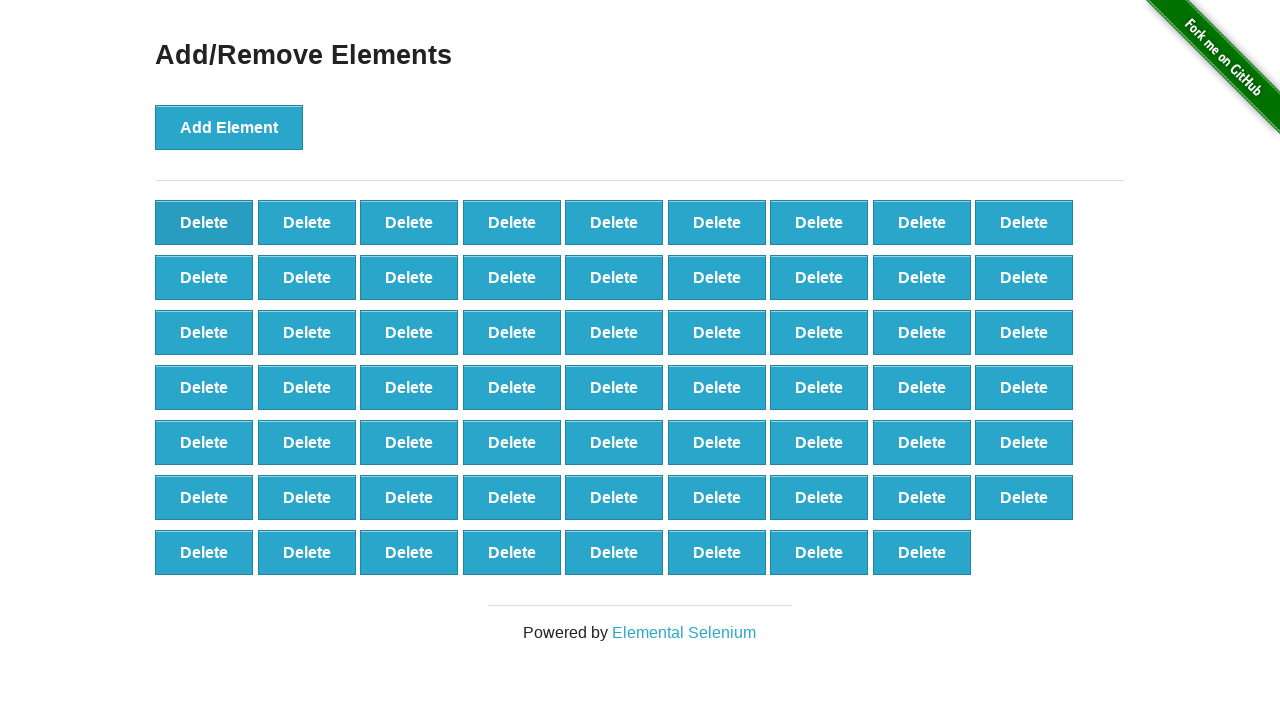

Clicked delete button to remove element (iteration 39/90) at (204, 222) on [onclick='deleteElement()'] >> nth=0
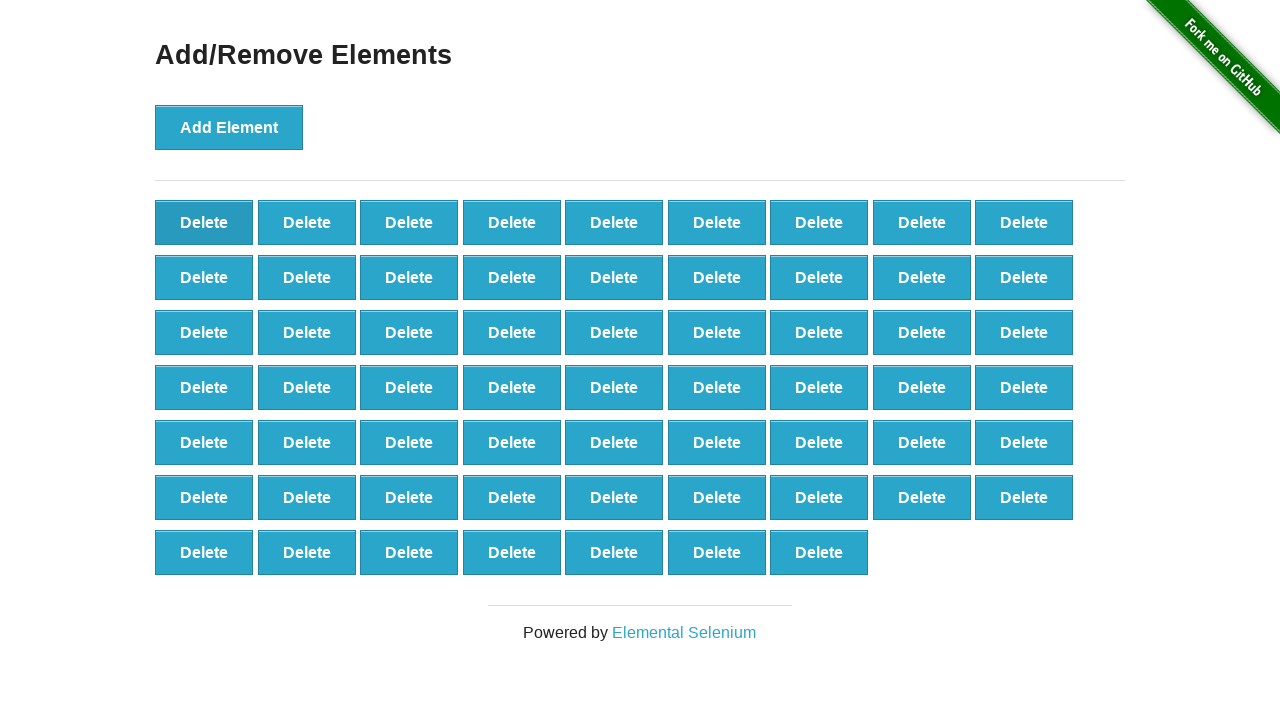

Clicked delete button to remove element (iteration 40/90) at (204, 222) on [onclick='deleteElement()'] >> nth=0
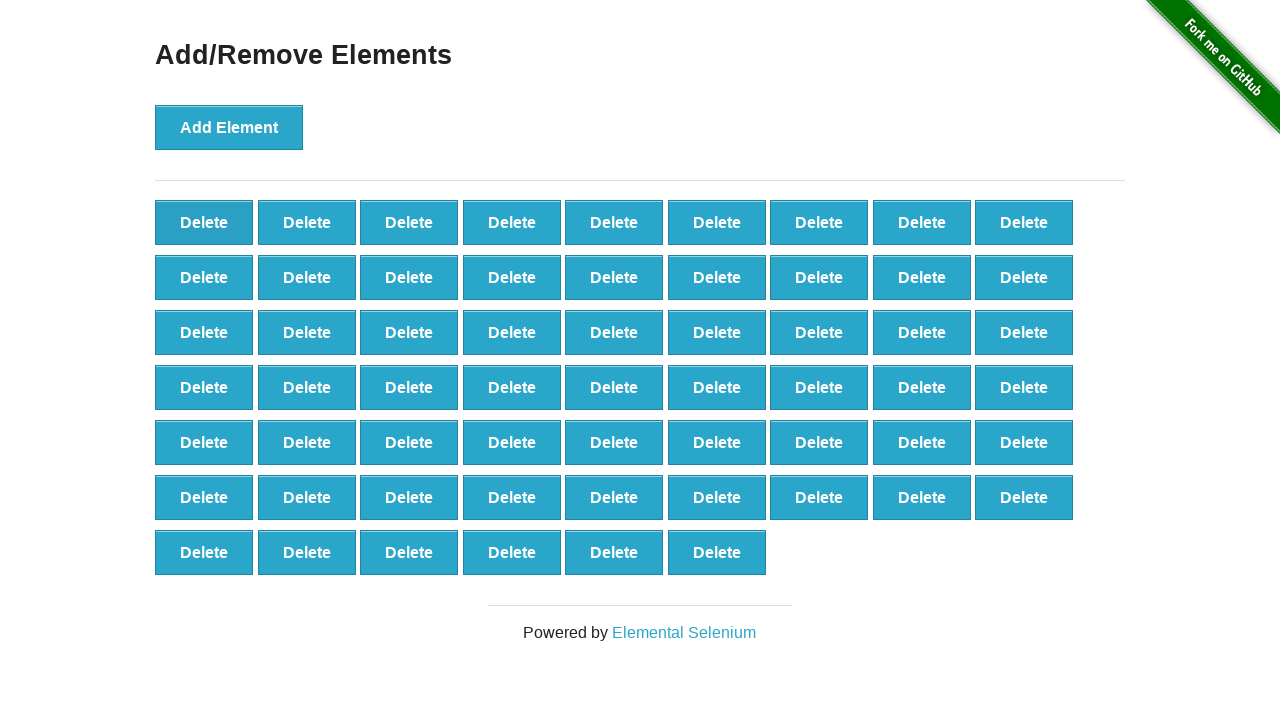

Clicked delete button to remove element (iteration 41/90) at (204, 222) on [onclick='deleteElement()'] >> nth=0
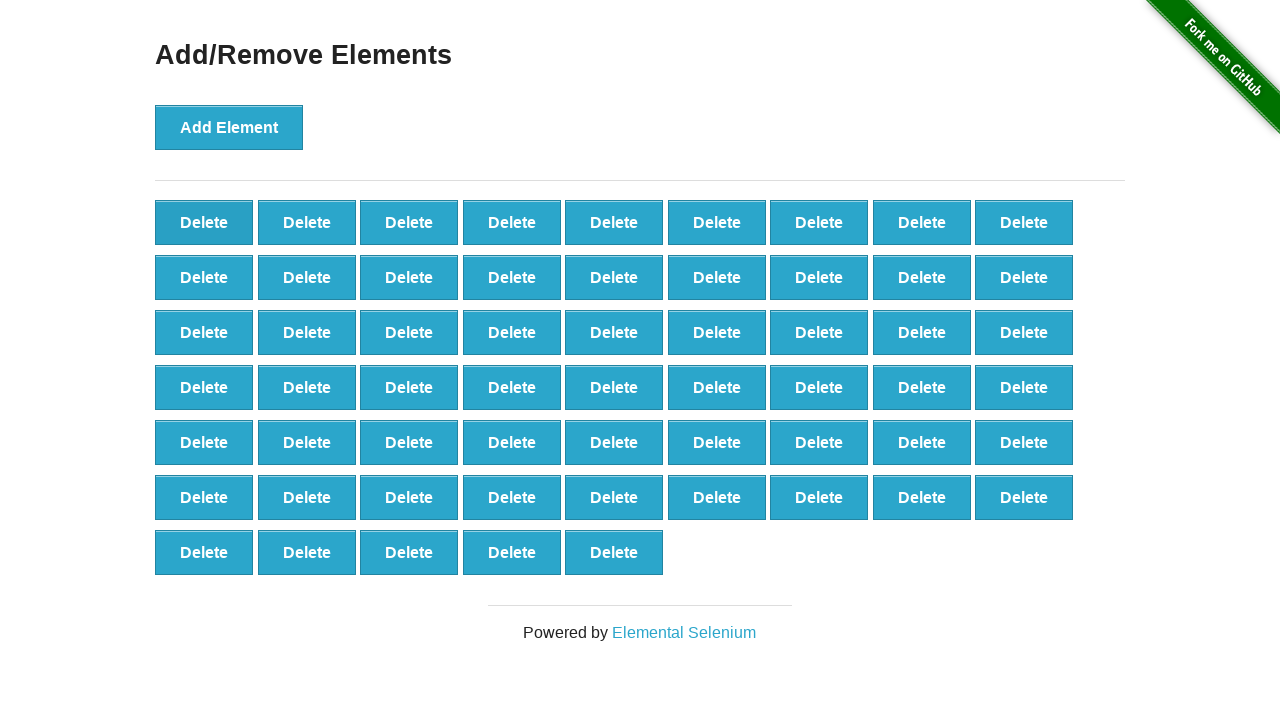

Clicked delete button to remove element (iteration 42/90) at (204, 222) on [onclick='deleteElement()'] >> nth=0
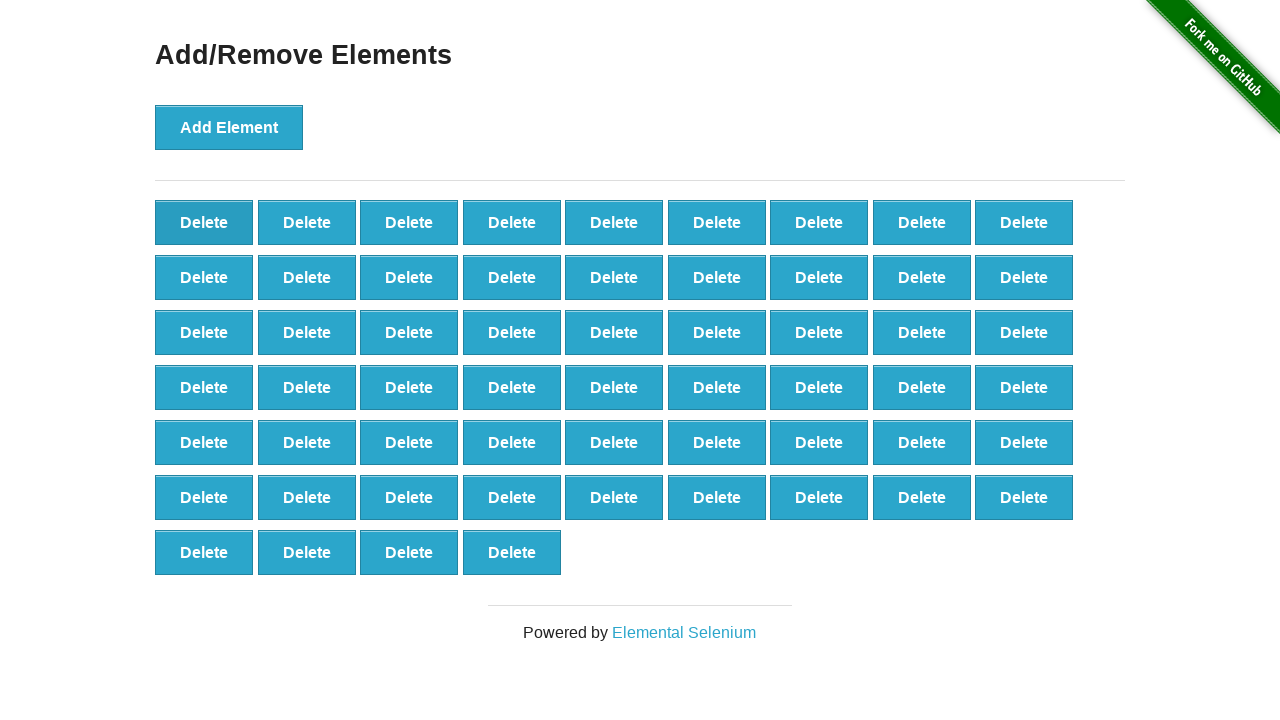

Clicked delete button to remove element (iteration 43/90) at (204, 222) on [onclick='deleteElement()'] >> nth=0
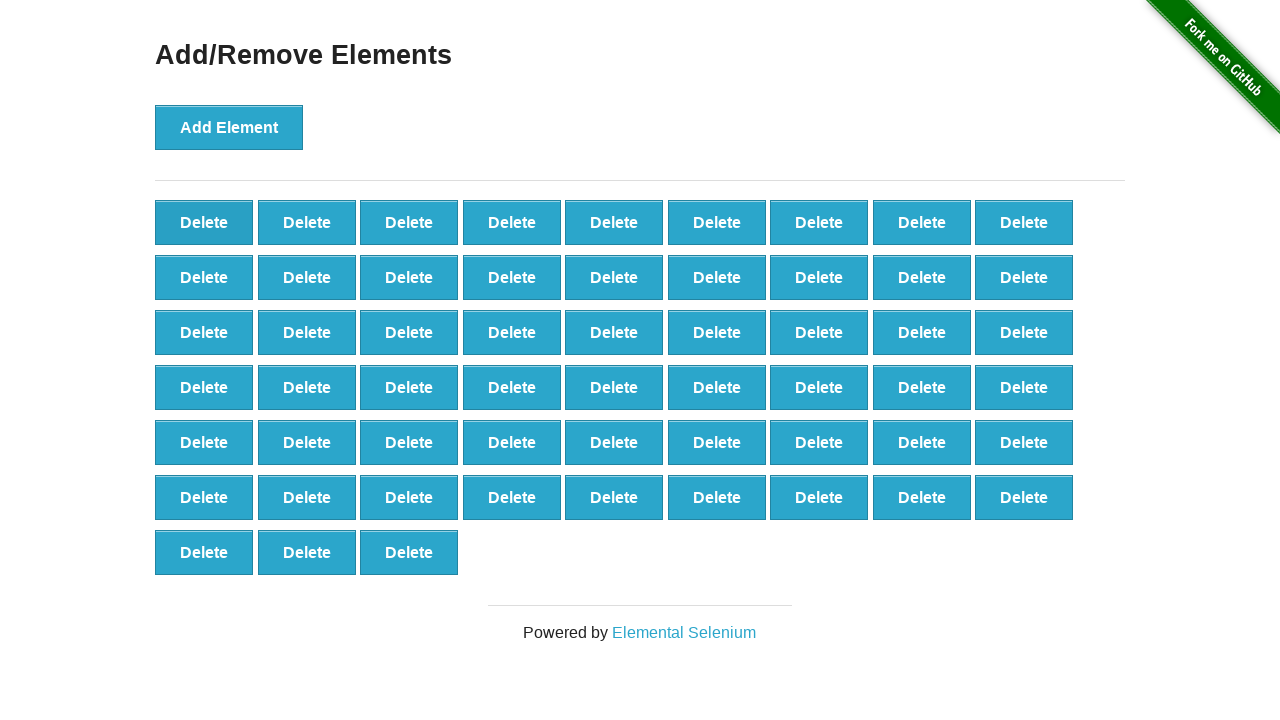

Clicked delete button to remove element (iteration 44/90) at (204, 222) on [onclick='deleteElement()'] >> nth=0
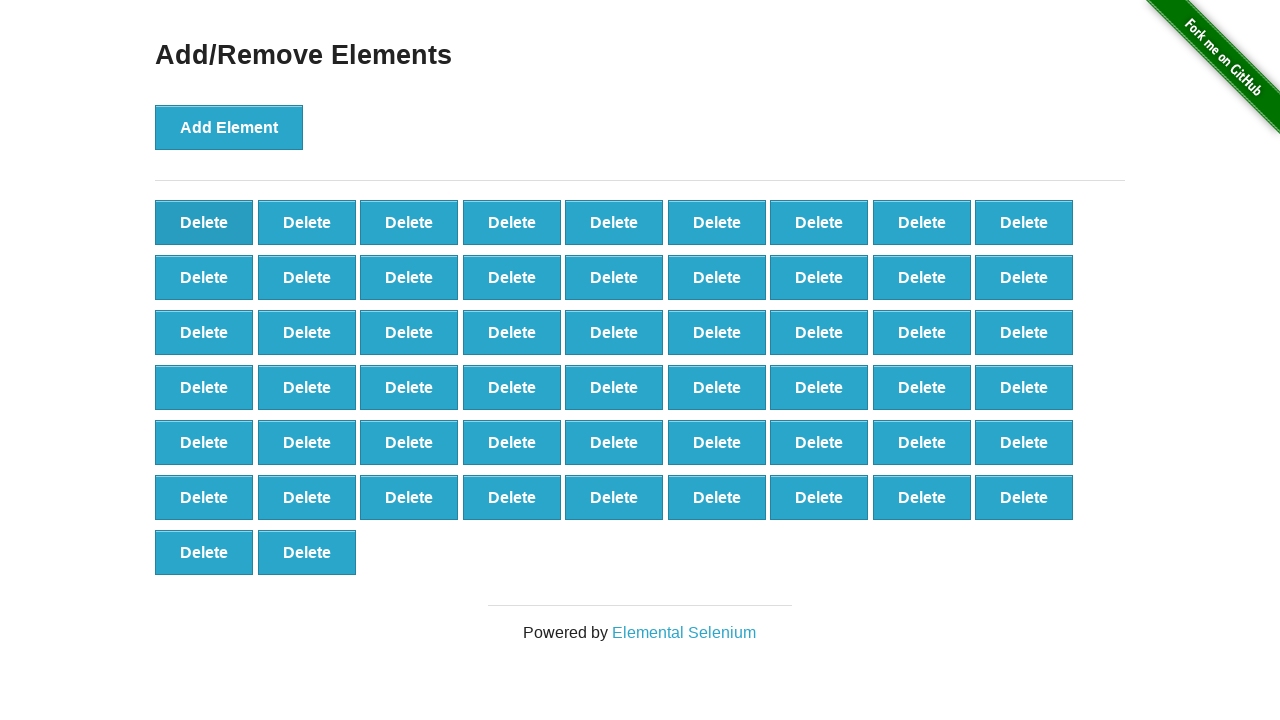

Clicked delete button to remove element (iteration 45/90) at (204, 222) on [onclick='deleteElement()'] >> nth=0
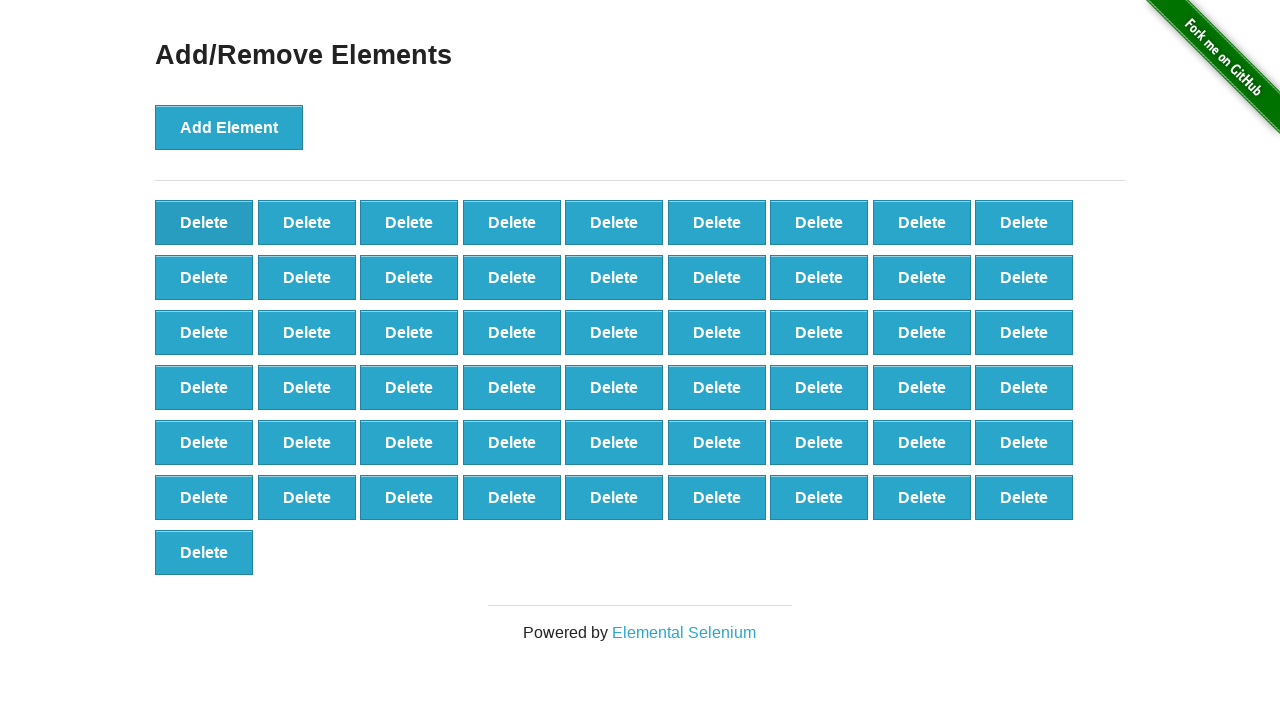

Clicked delete button to remove element (iteration 46/90) at (204, 222) on [onclick='deleteElement()'] >> nth=0
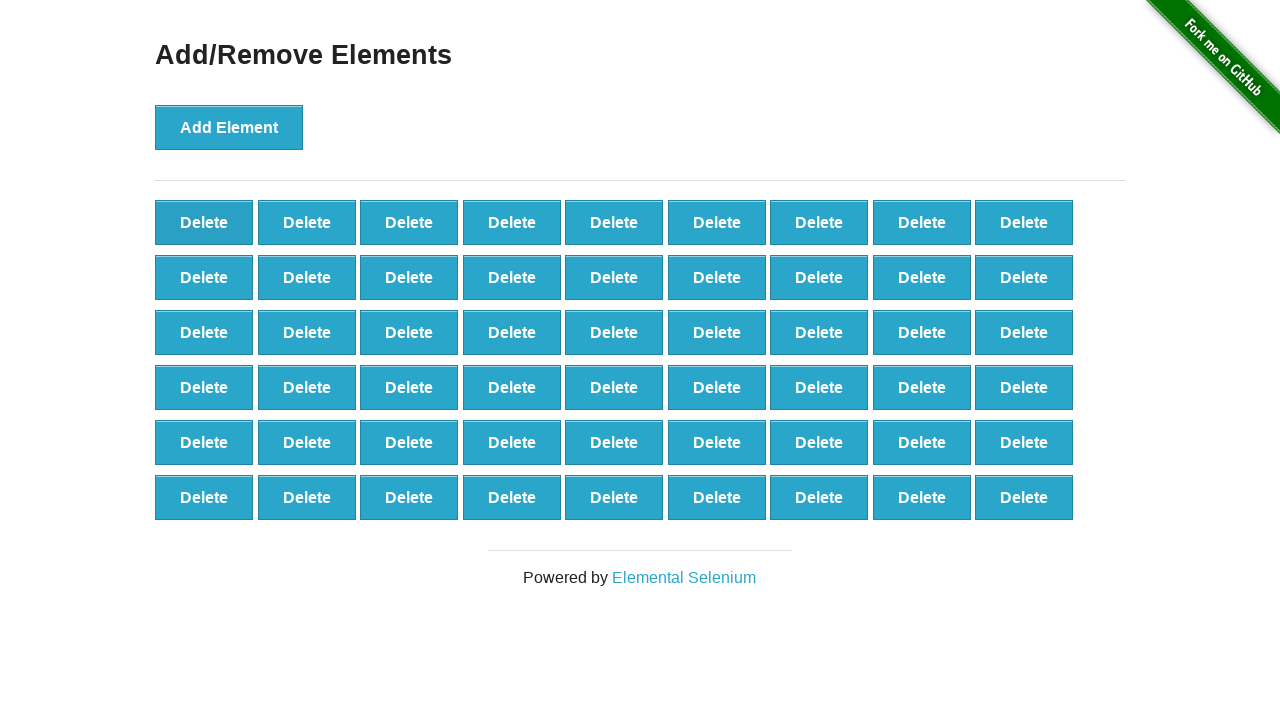

Clicked delete button to remove element (iteration 47/90) at (204, 222) on [onclick='deleteElement()'] >> nth=0
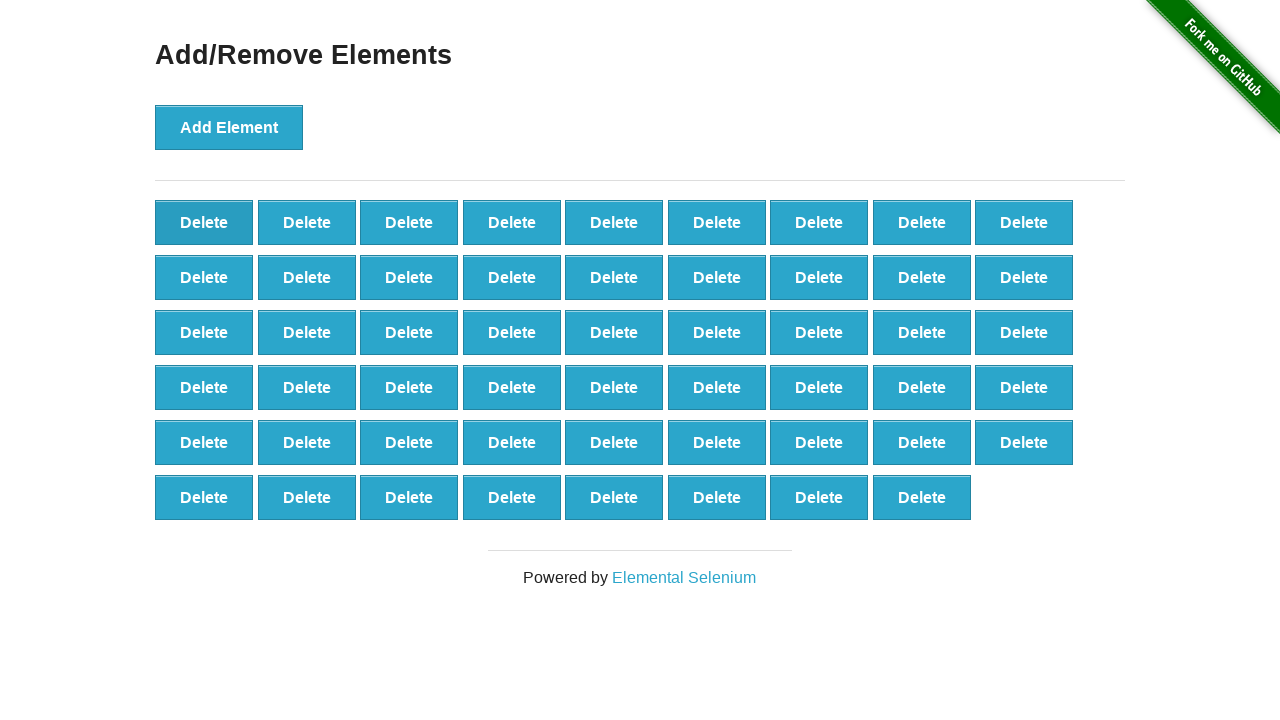

Clicked delete button to remove element (iteration 48/90) at (204, 222) on [onclick='deleteElement()'] >> nth=0
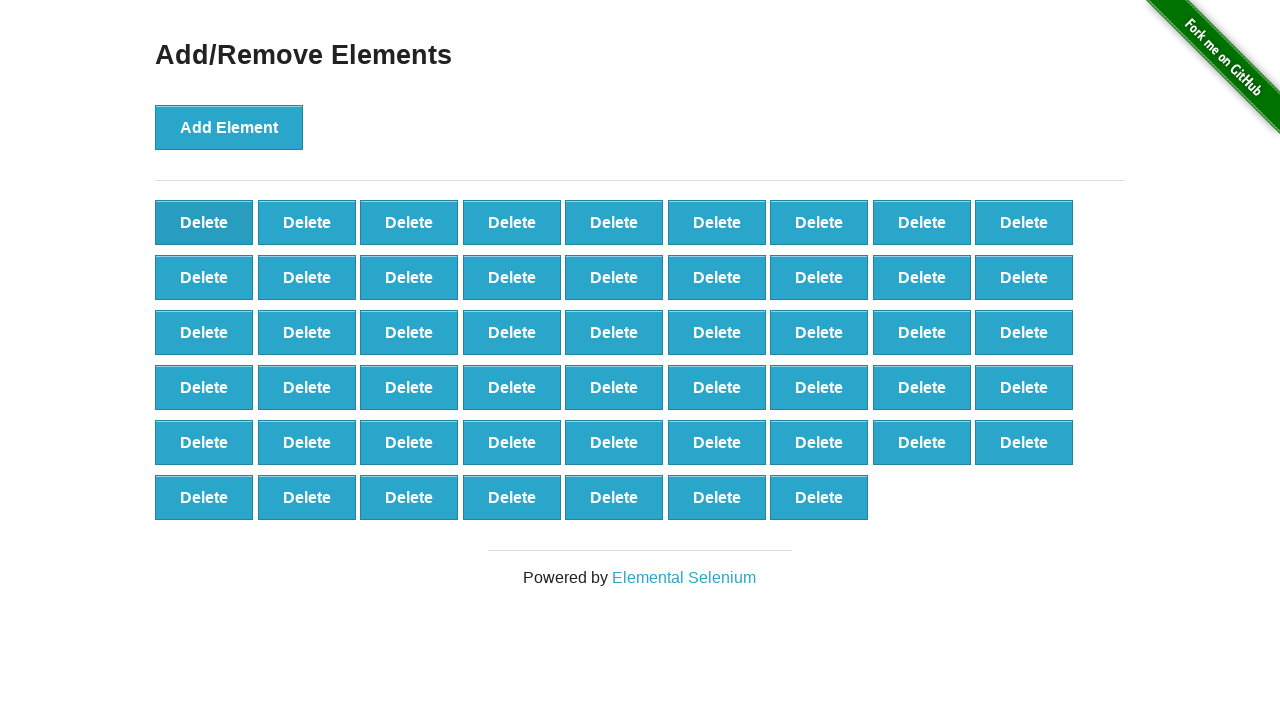

Clicked delete button to remove element (iteration 49/90) at (204, 222) on [onclick='deleteElement()'] >> nth=0
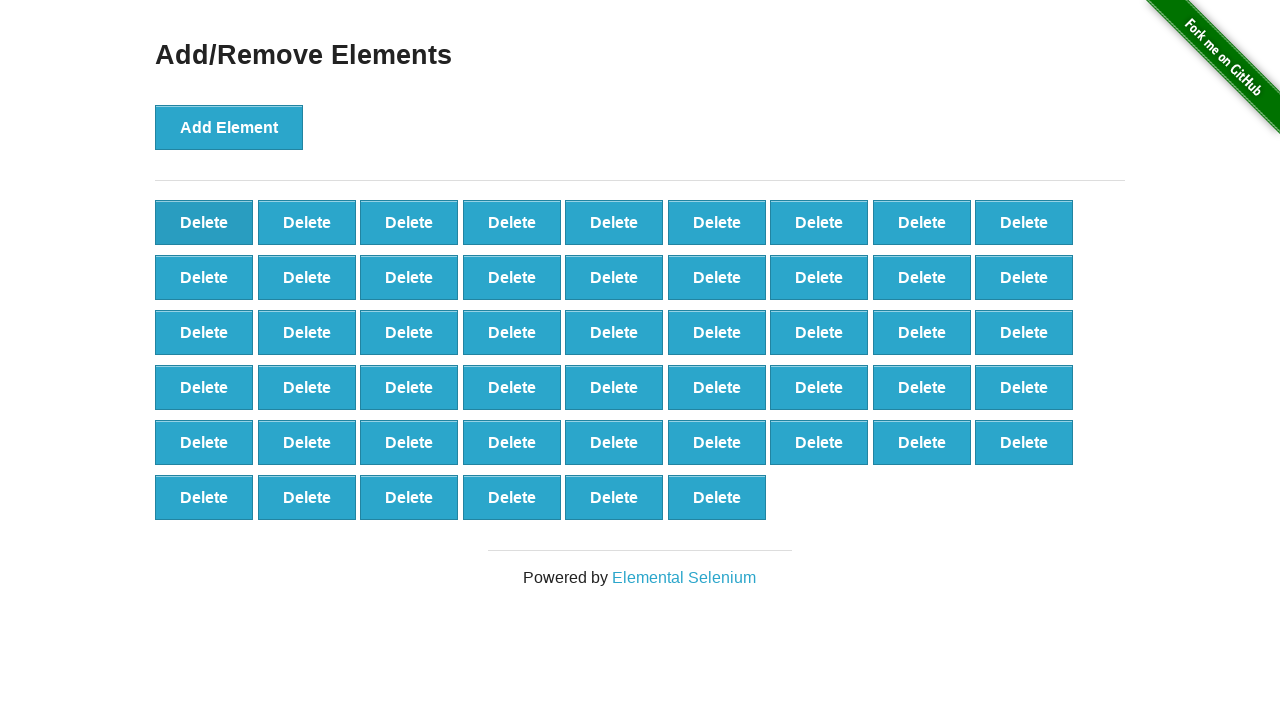

Clicked delete button to remove element (iteration 50/90) at (204, 222) on [onclick='deleteElement()'] >> nth=0
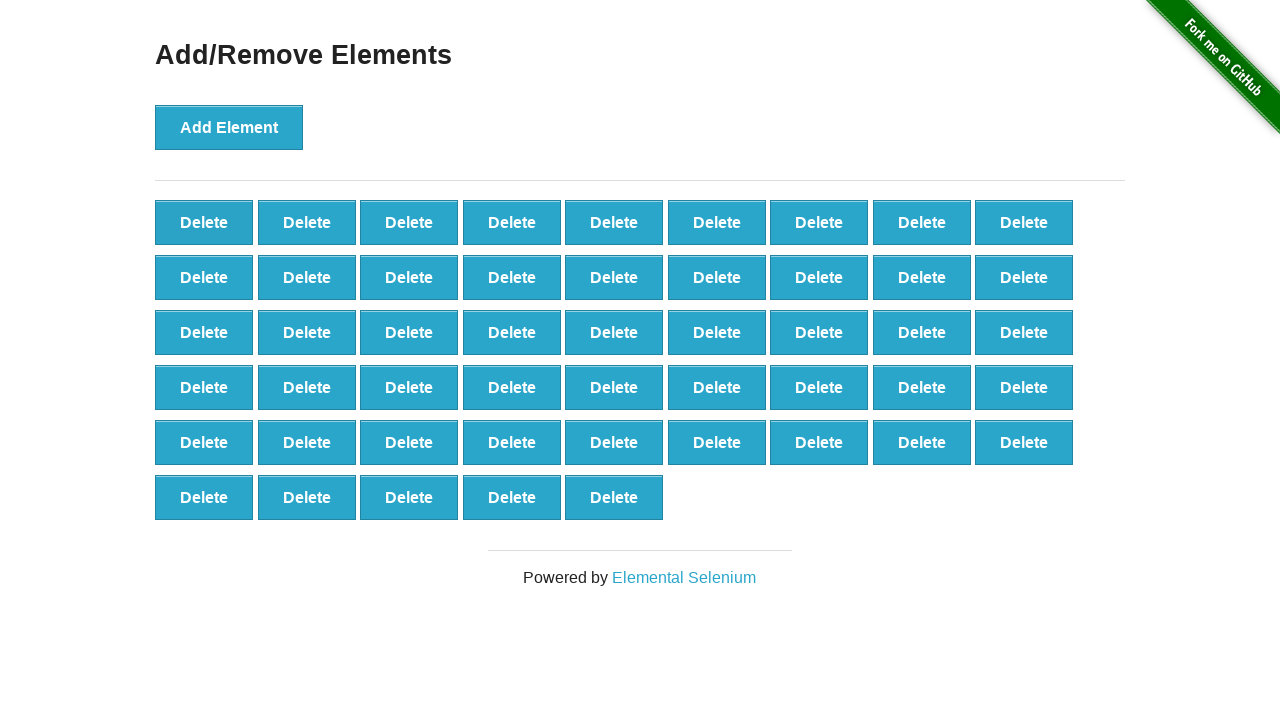

Clicked delete button to remove element (iteration 51/90) at (204, 222) on [onclick='deleteElement()'] >> nth=0
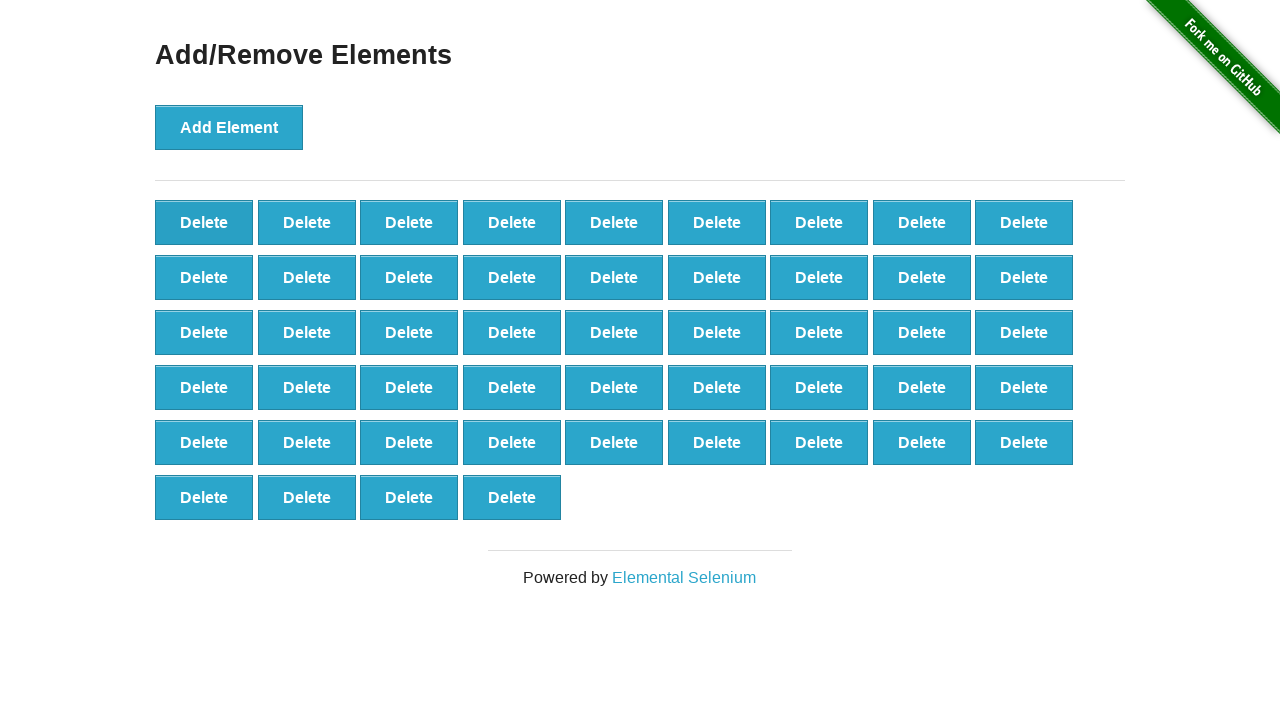

Clicked delete button to remove element (iteration 52/90) at (204, 222) on [onclick='deleteElement()'] >> nth=0
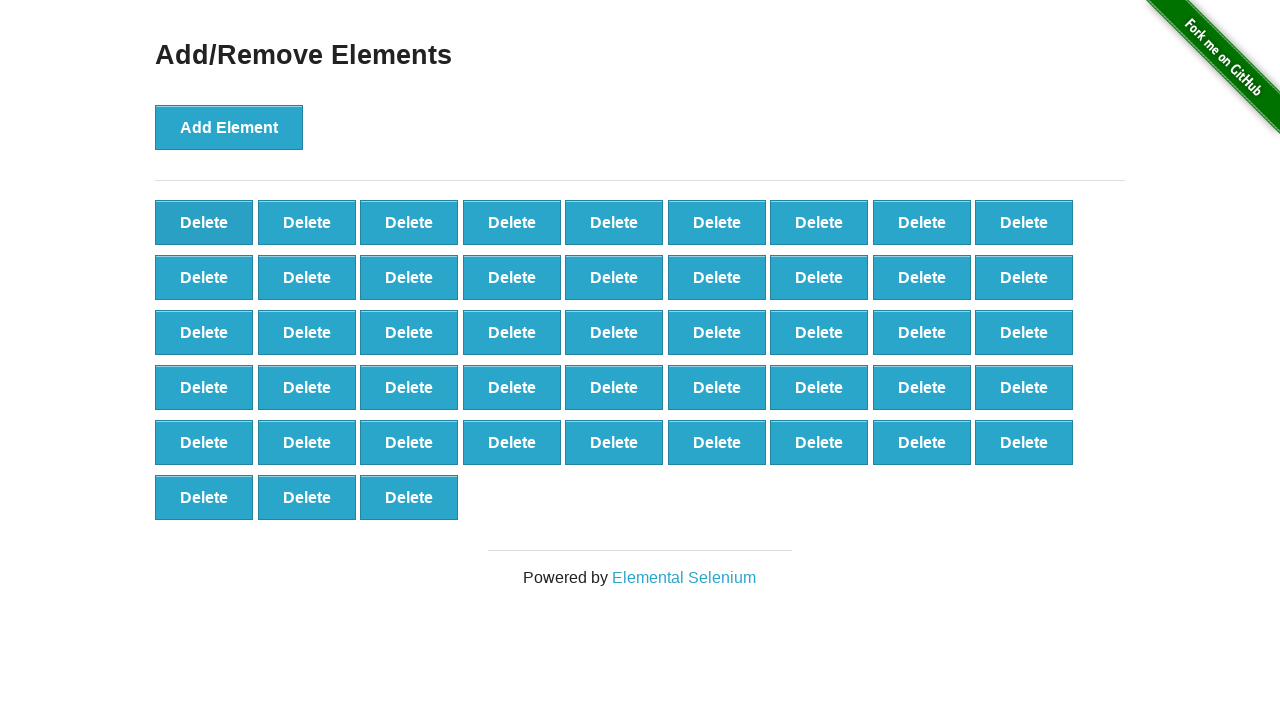

Clicked delete button to remove element (iteration 53/90) at (204, 222) on [onclick='deleteElement()'] >> nth=0
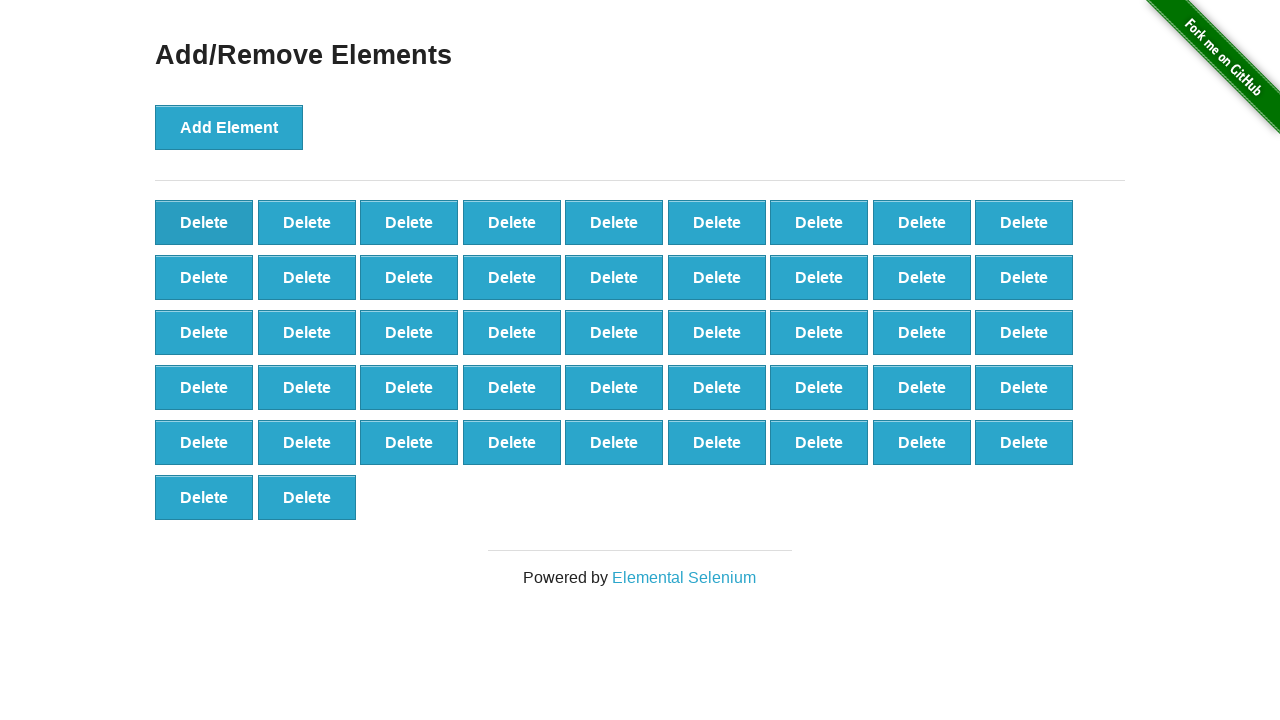

Clicked delete button to remove element (iteration 54/90) at (204, 222) on [onclick='deleteElement()'] >> nth=0
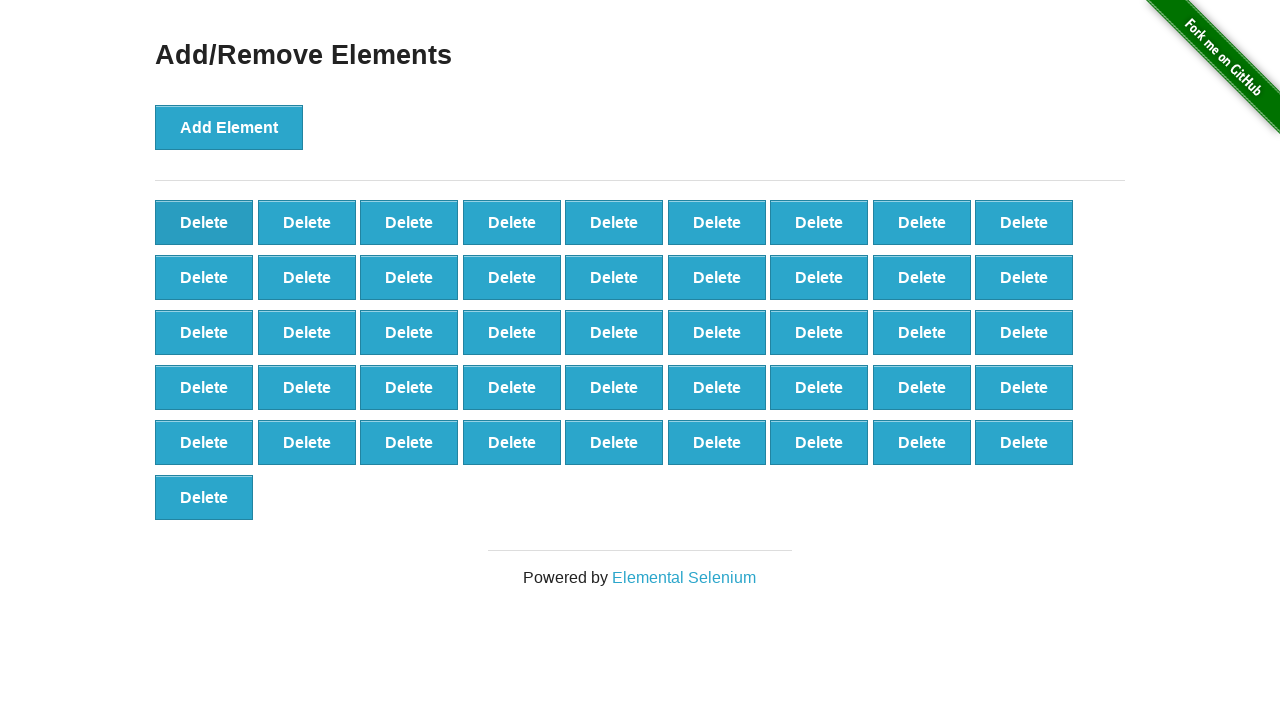

Clicked delete button to remove element (iteration 55/90) at (204, 222) on [onclick='deleteElement()'] >> nth=0
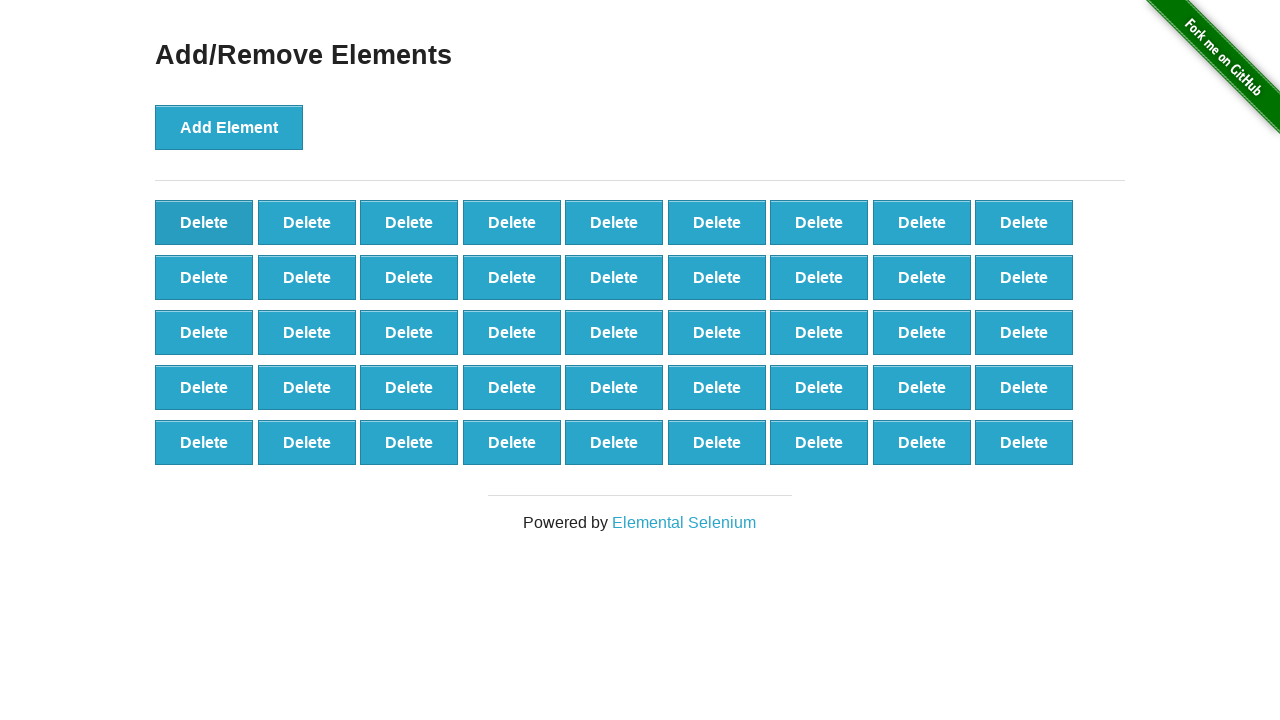

Clicked delete button to remove element (iteration 56/90) at (204, 222) on [onclick='deleteElement()'] >> nth=0
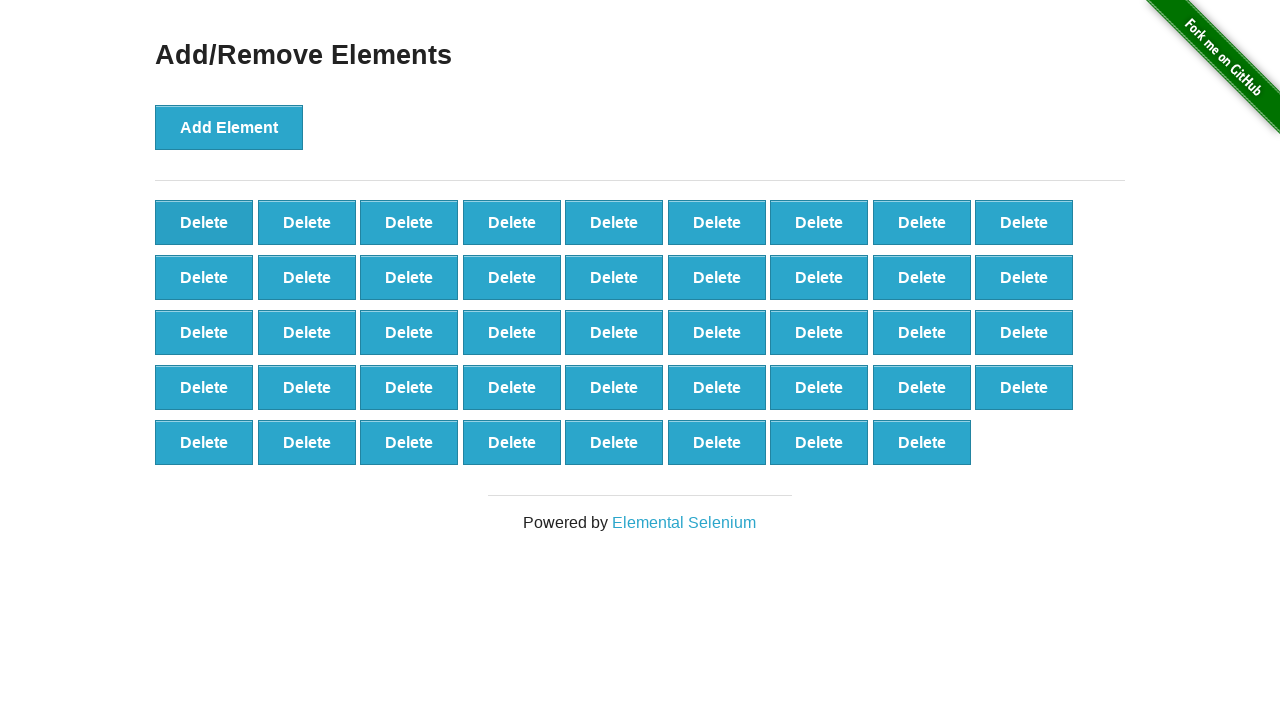

Clicked delete button to remove element (iteration 57/90) at (204, 222) on [onclick='deleteElement()'] >> nth=0
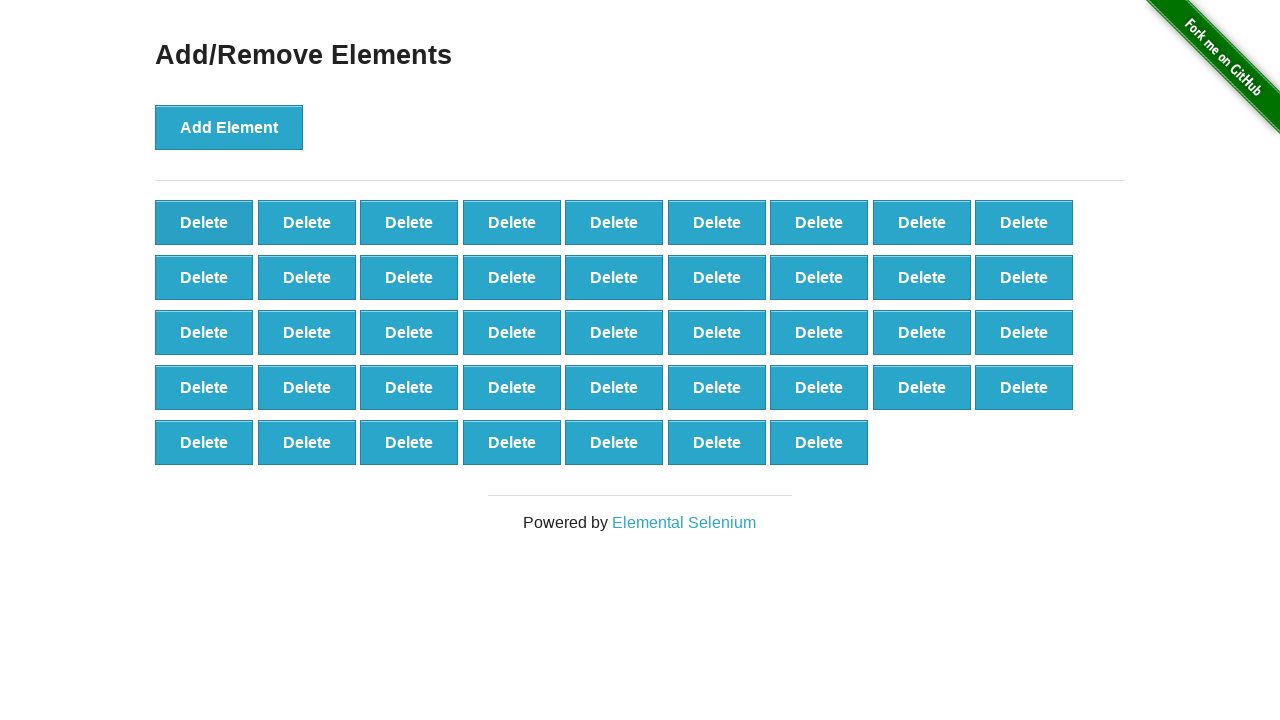

Clicked delete button to remove element (iteration 58/90) at (204, 222) on [onclick='deleteElement()'] >> nth=0
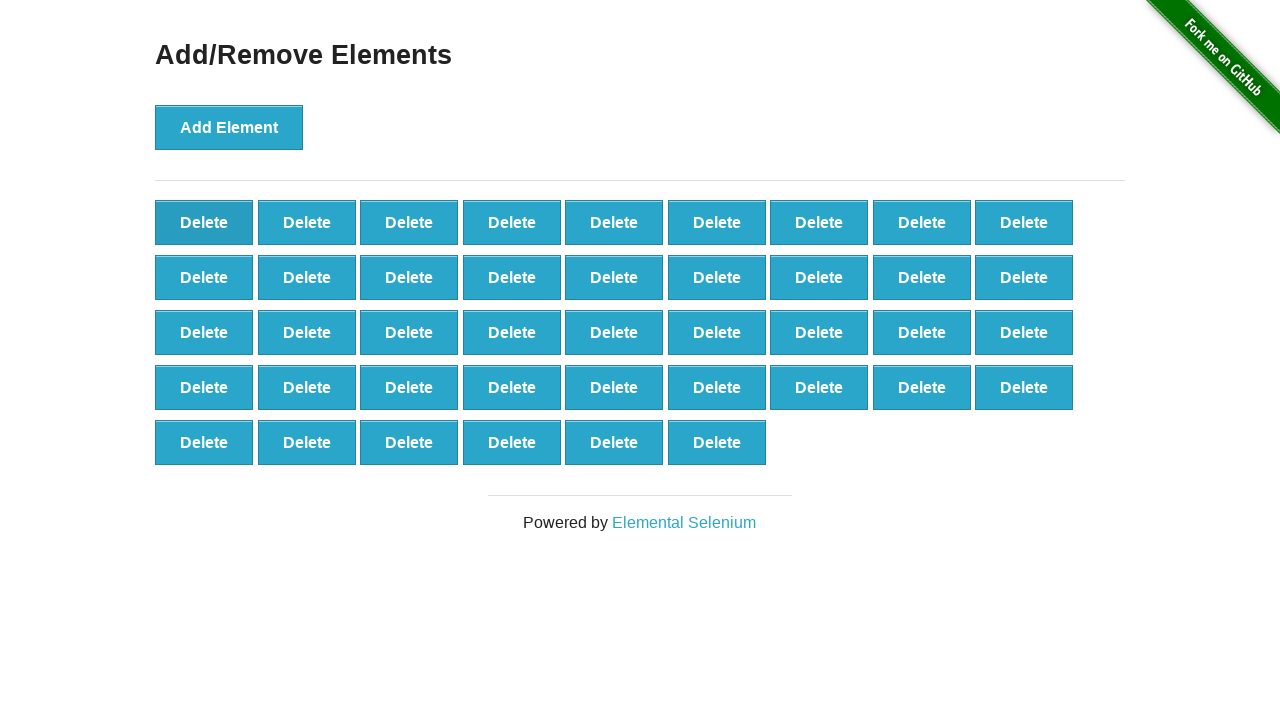

Clicked delete button to remove element (iteration 59/90) at (204, 222) on [onclick='deleteElement()'] >> nth=0
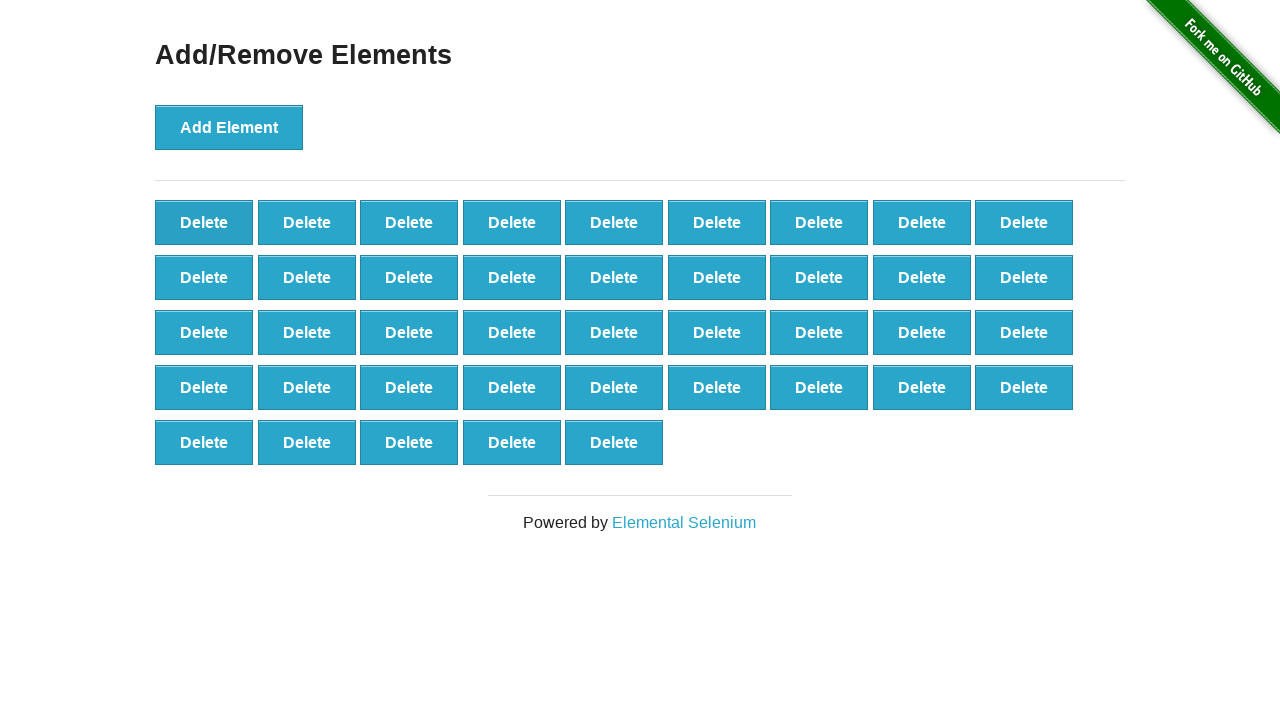

Clicked delete button to remove element (iteration 60/90) at (204, 222) on [onclick='deleteElement()'] >> nth=0
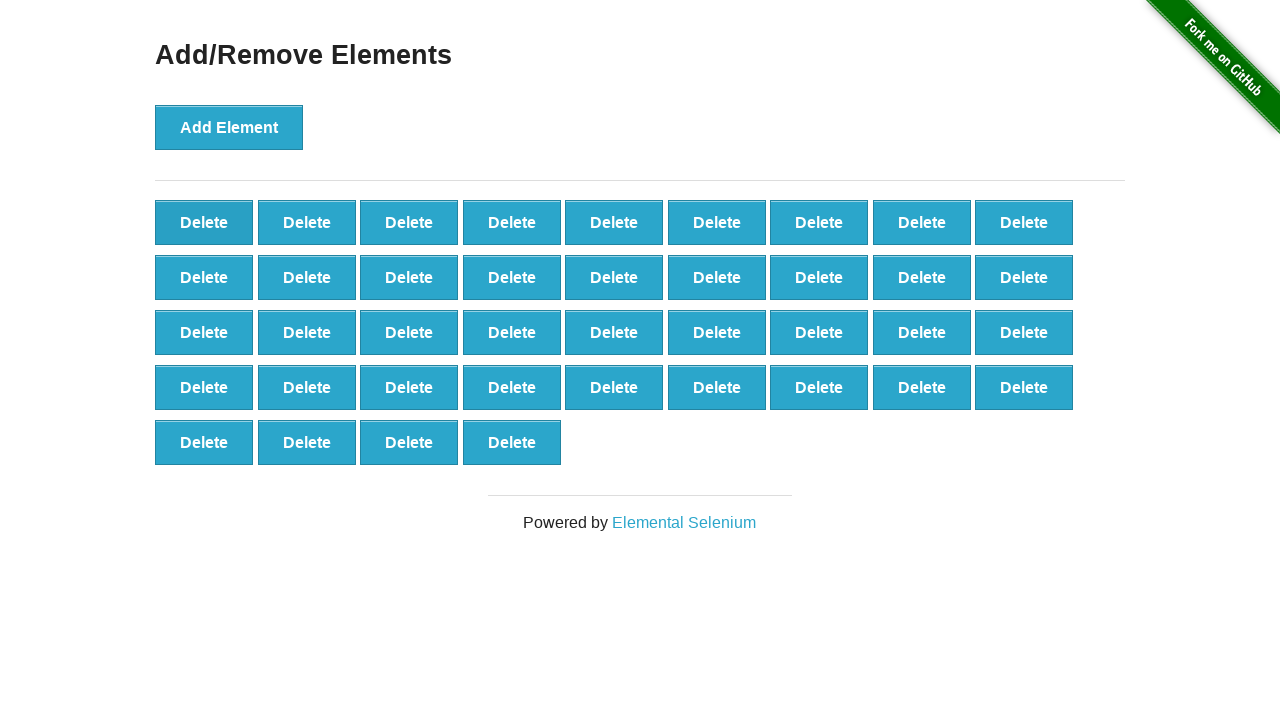

Clicked delete button to remove element (iteration 61/90) at (204, 222) on [onclick='deleteElement()'] >> nth=0
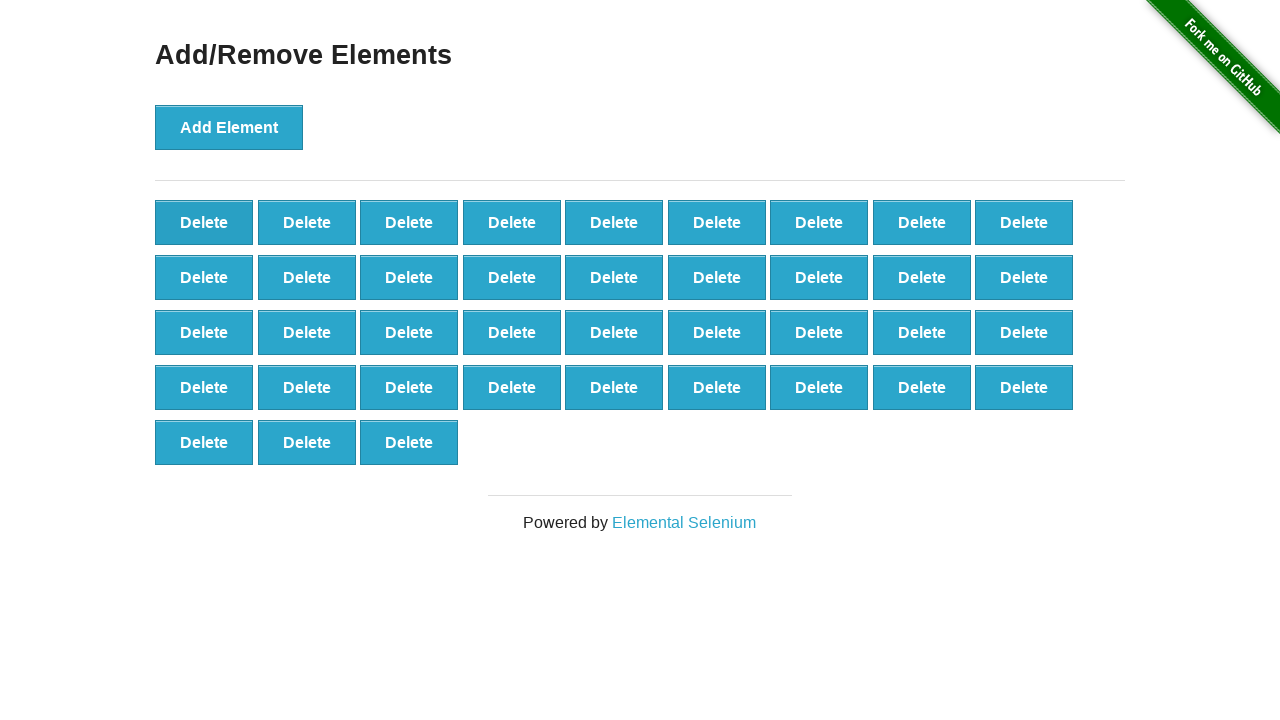

Clicked delete button to remove element (iteration 62/90) at (204, 222) on [onclick='deleteElement()'] >> nth=0
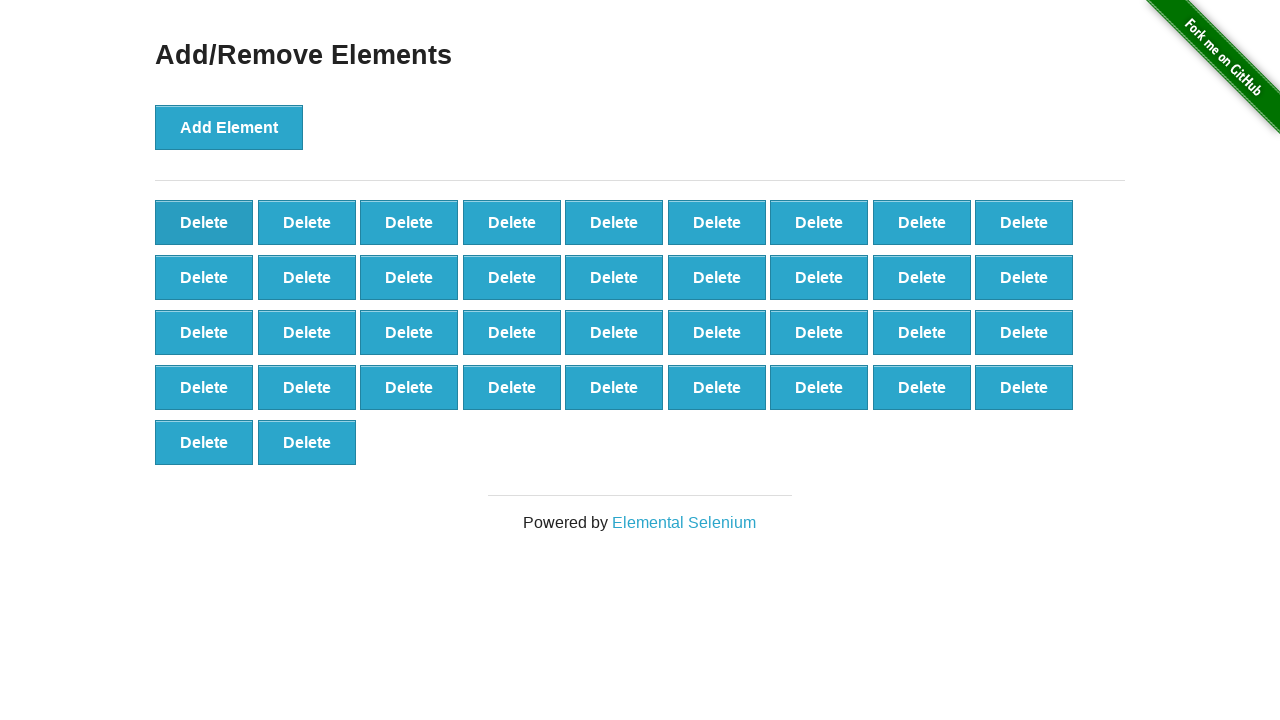

Clicked delete button to remove element (iteration 63/90) at (204, 222) on [onclick='deleteElement()'] >> nth=0
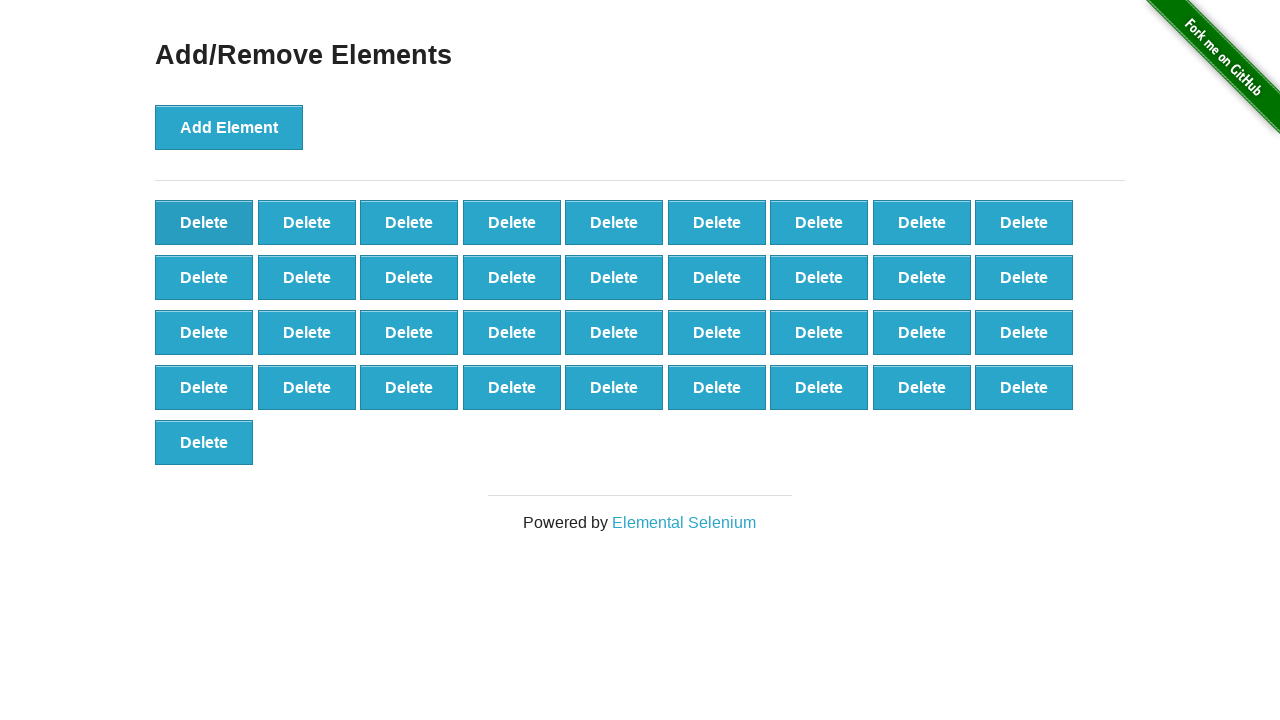

Clicked delete button to remove element (iteration 64/90) at (204, 222) on [onclick='deleteElement()'] >> nth=0
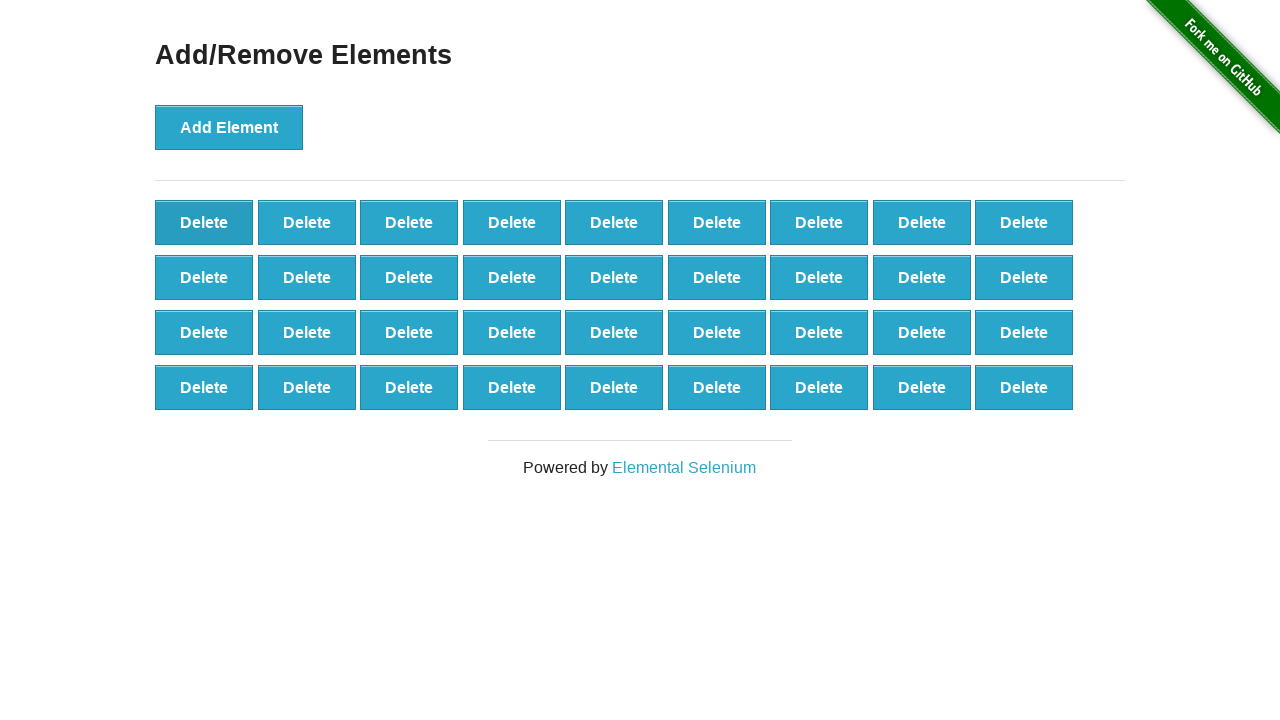

Clicked delete button to remove element (iteration 65/90) at (204, 222) on [onclick='deleteElement()'] >> nth=0
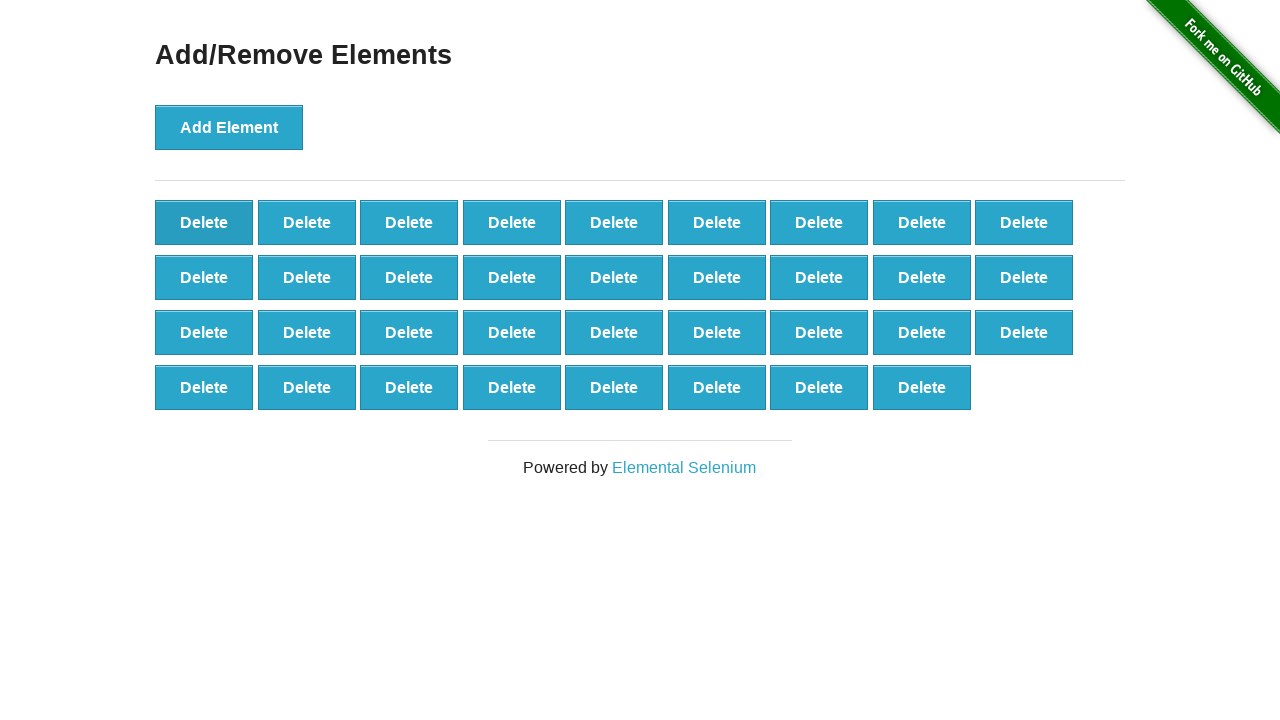

Clicked delete button to remove element (iteration 66/90) at (204, 222) on [onclick='deleteElement()'] >> nth=0
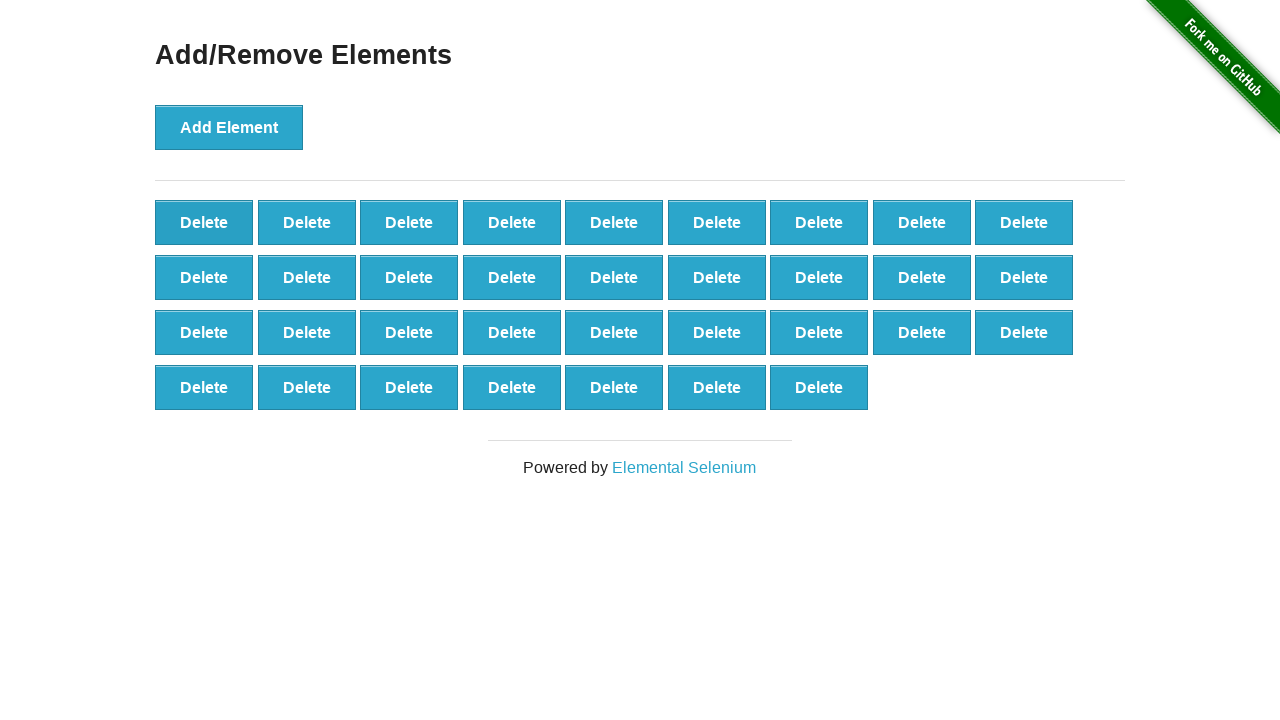

Clicked delete button to remove element (iteration 67/90) at (204, 222) on [onclick='deleteElement()'] >> nth=0
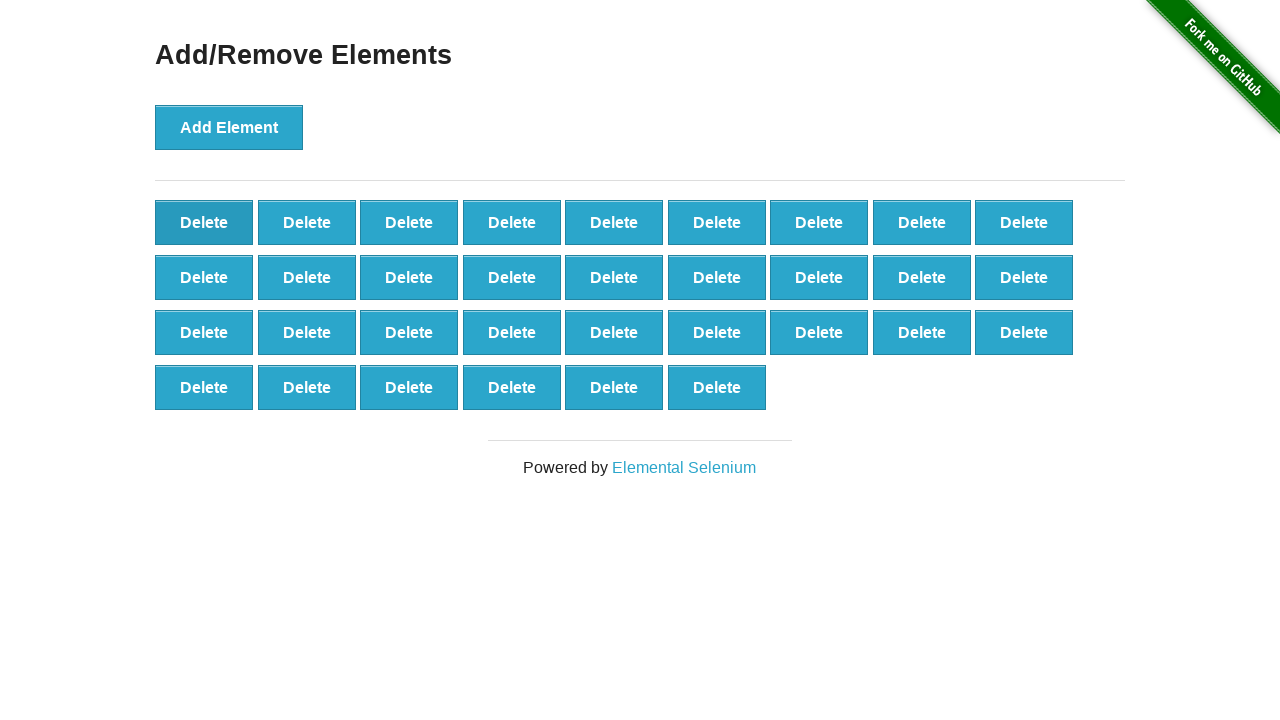

Clicked delete button to remove element (iteration 68/90) at (204, 222) on [onclick='deleteElement()'] >> nth=0
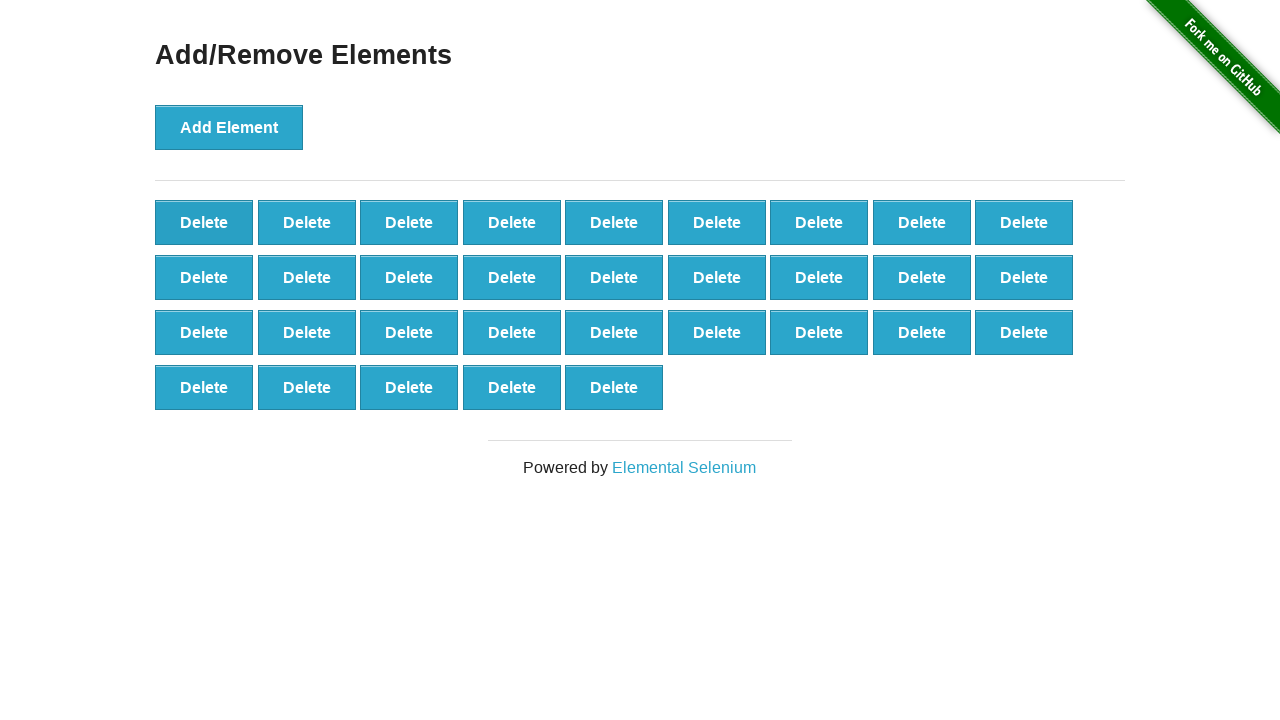

Clicked delete button to remove element (iteration 69/90) at (204, 222) on [onclick='deleteElement()'] >> nth=0
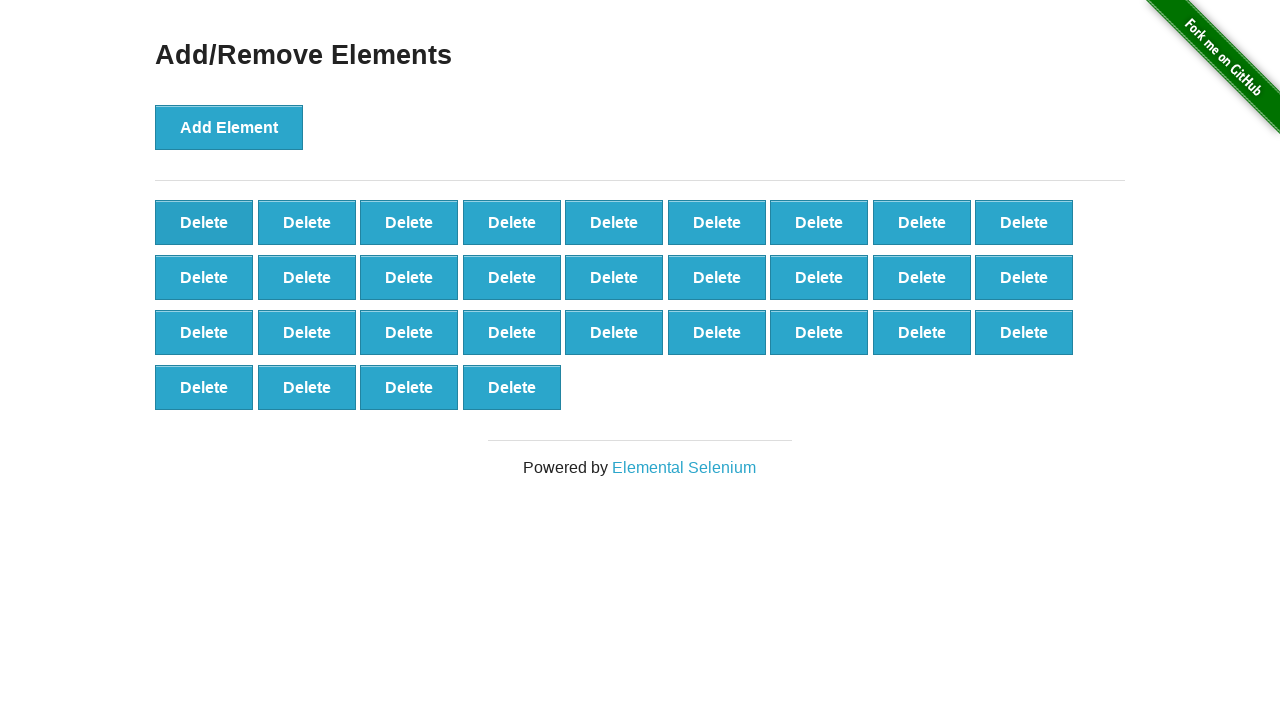

Clicked delete button to remove element (iteration 70/90) at (204, 222) on [onclick='deleteElement()'] >> nth=0
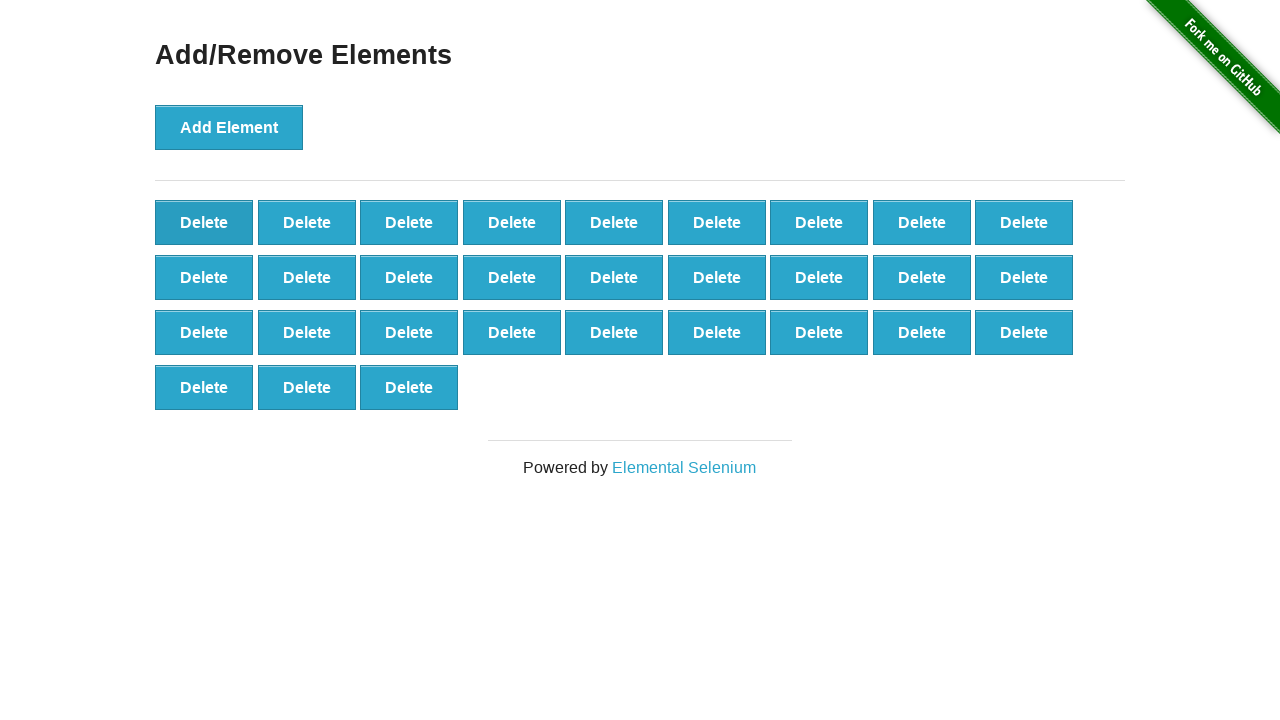

Clicked delete button to remove element (iteration 71/90) at (204, 222) on [onclick='deleteElement()'] >> nth=0
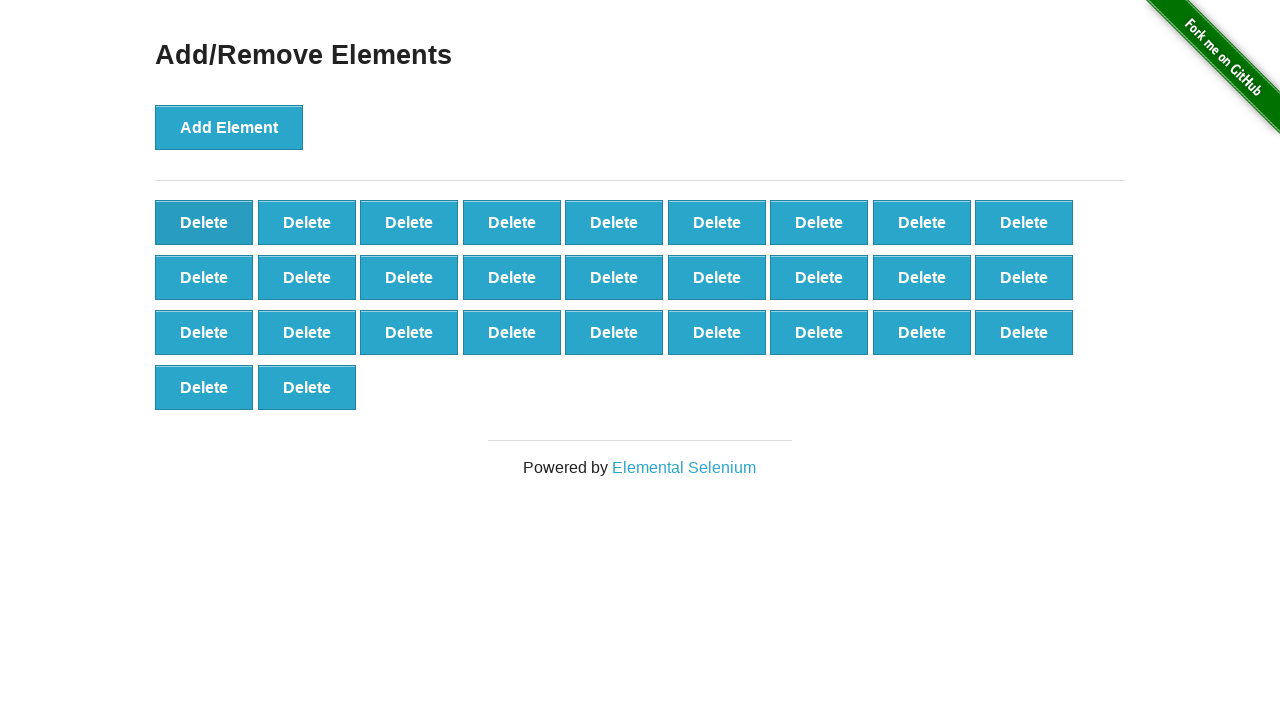

Clicked delete button to remove element (iteration 72/90) at (204, 222) on [onclick='deleteElement()'] >> nth=0
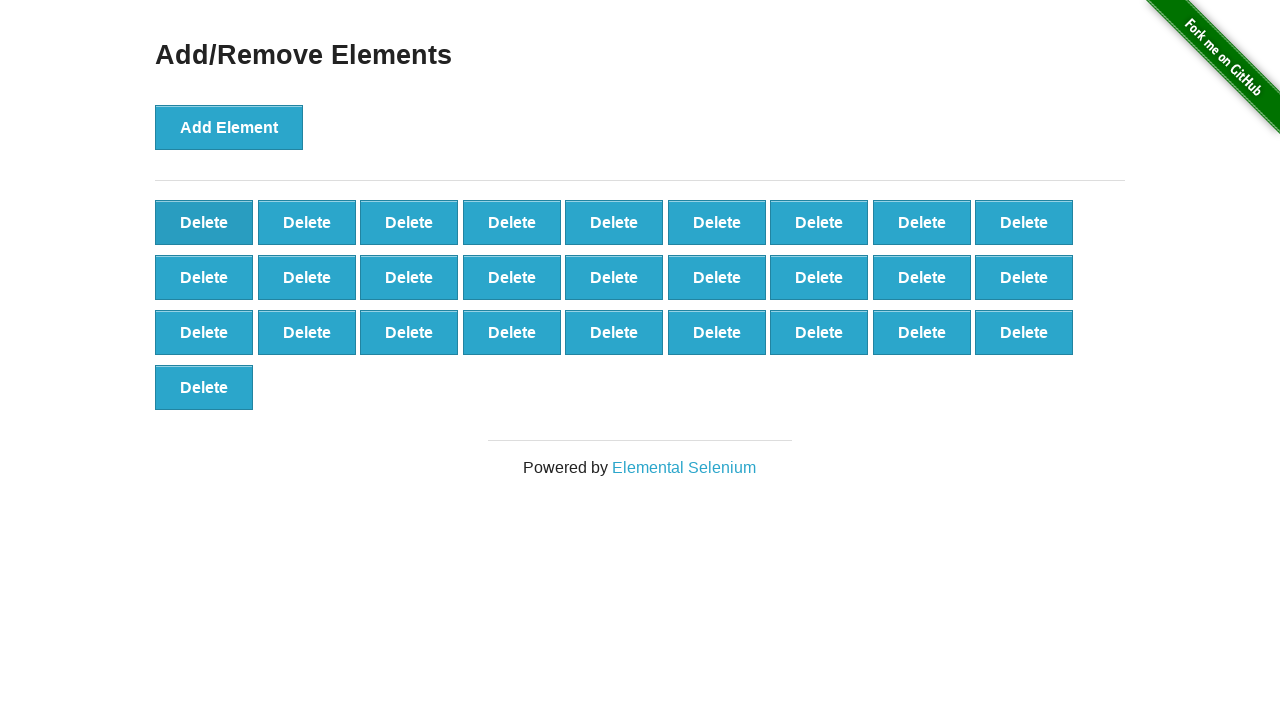

Clicked delete button to remove element (iteration 73/90) at (204, 222) on [onclick='deleteElement()'] >> nth=0
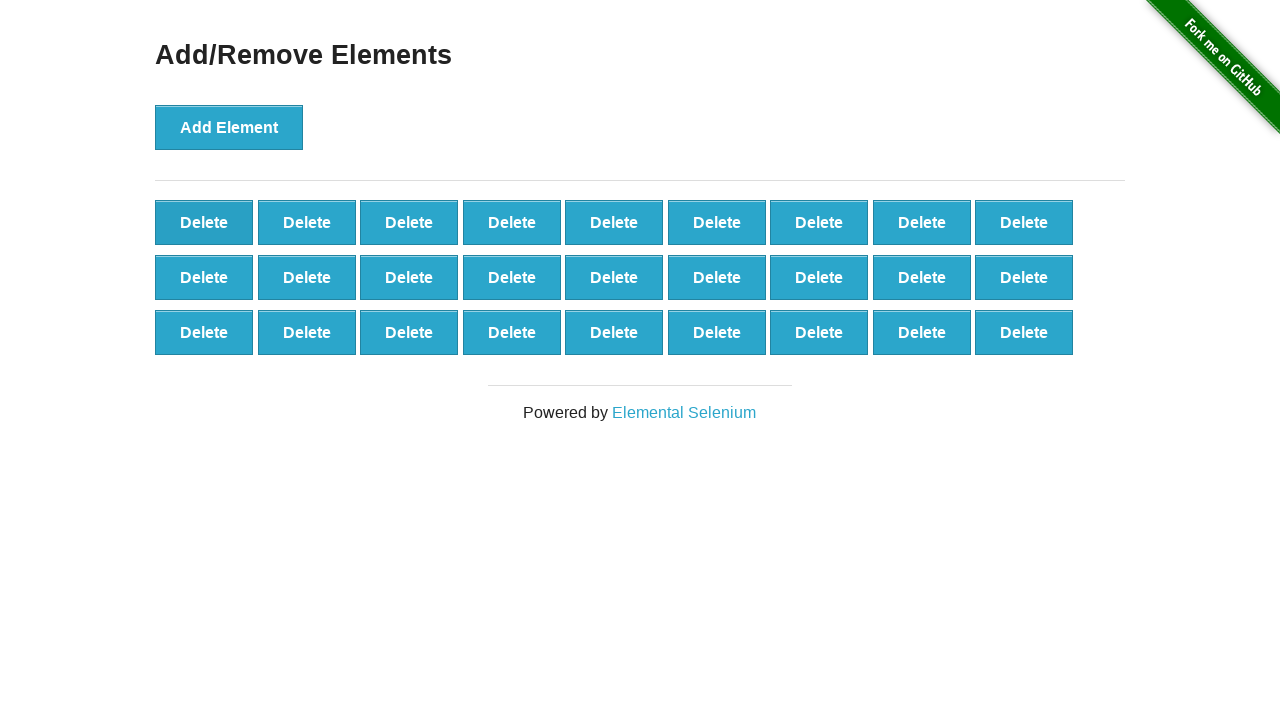

Clicked delete button to remove element (iteration 74/90) at (204, 222) on [onclick='deleteElement()'] >> nth=0
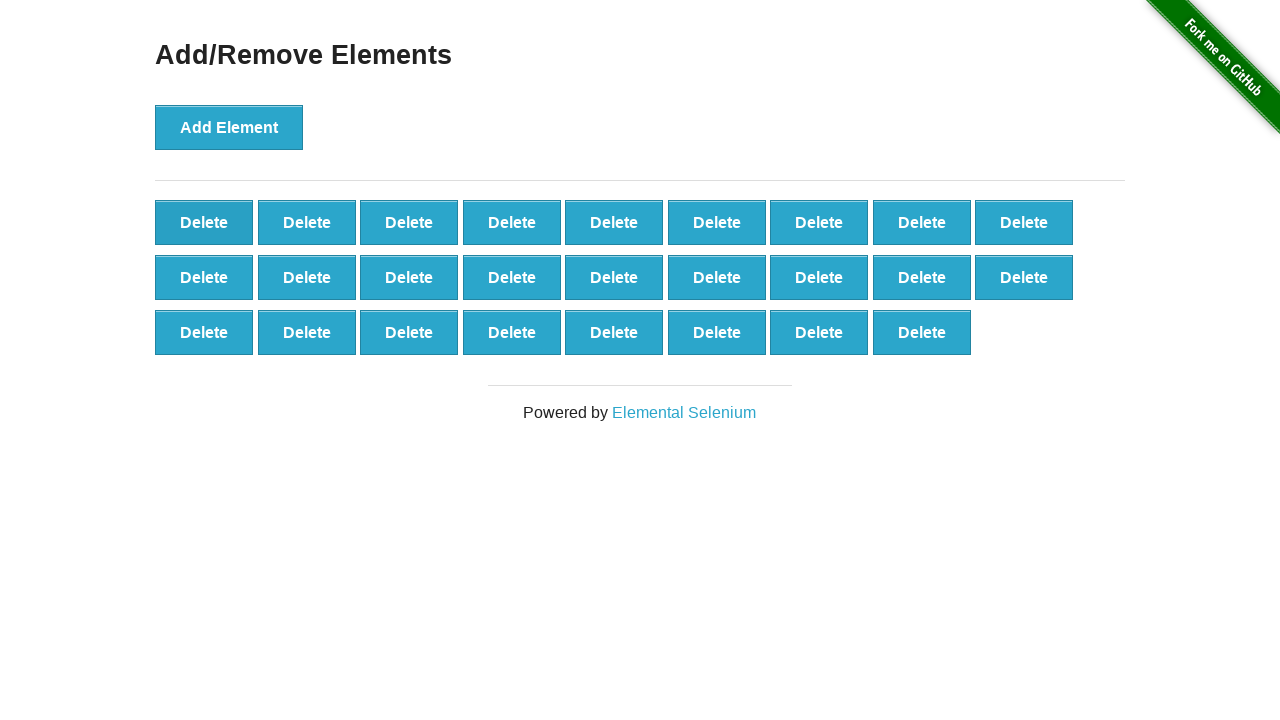

Clicked delete button to remove element (iteration 75/90) at (204, 222) on [onclick='deleteElement()'] >> nth=0
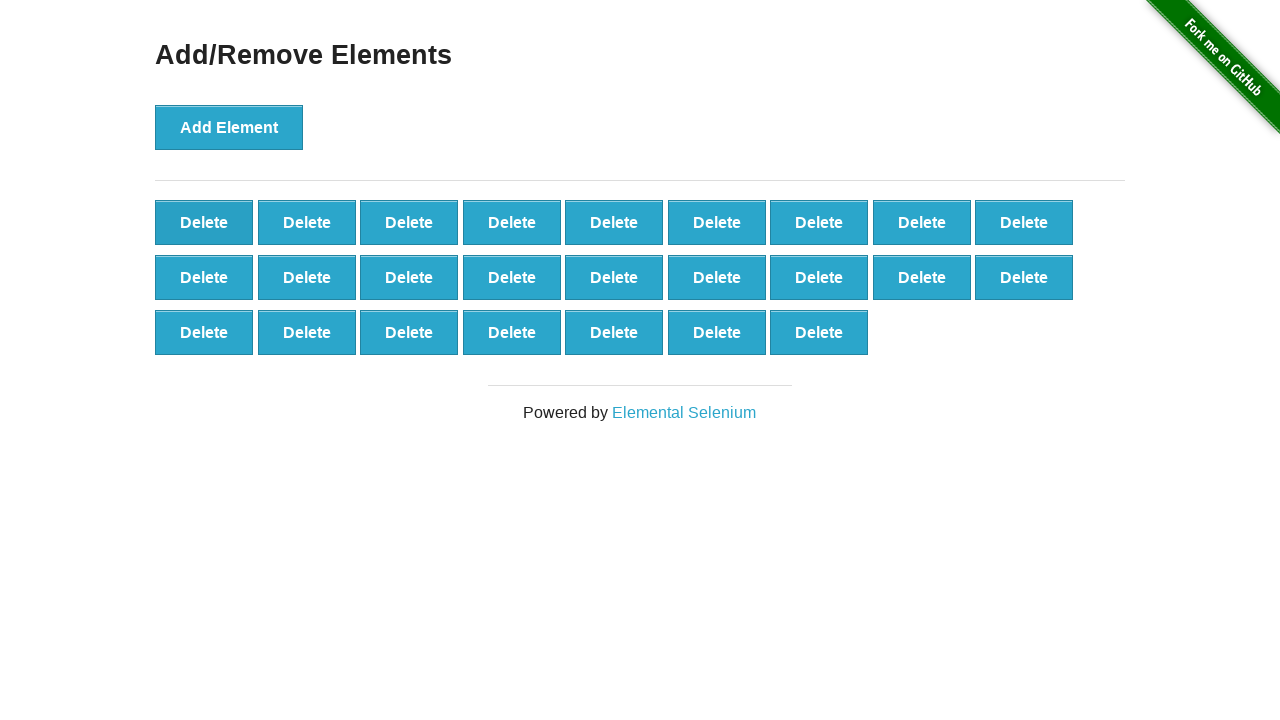

Clicked delete button to remove element (iteration 76/90) at (204, 222) on [onclick='deleteElement()'] >> nth=0
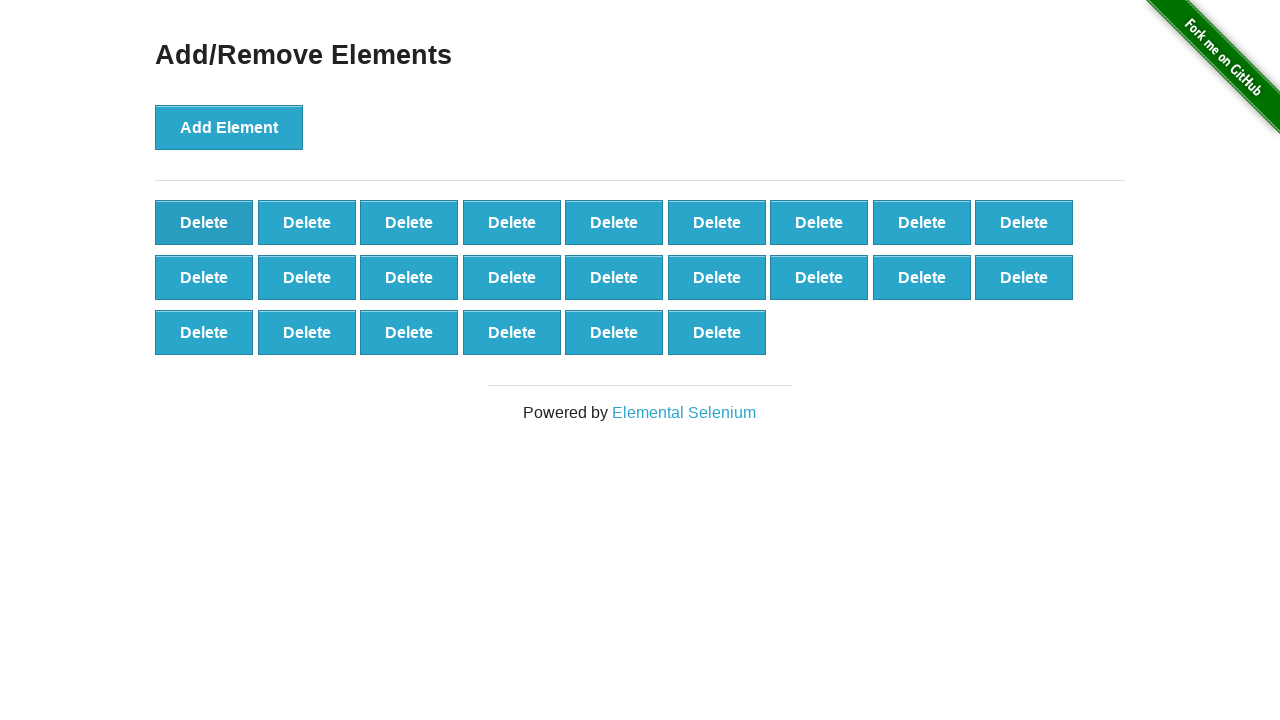

Clicked delete button to remove element (iteration 77/90) at (204, 222) on [onclick='deleteElement()'] >> nth=0
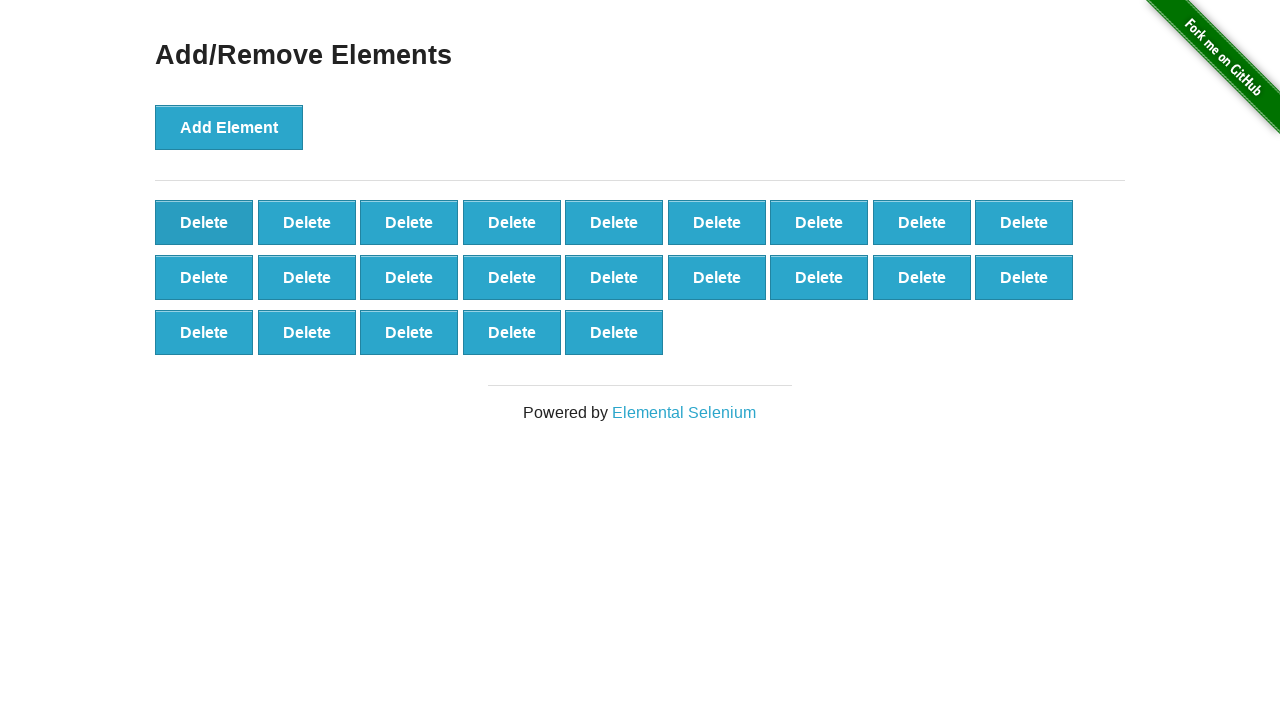

Clicked delete button to remove element (iteration 78/90) at (204, 222) on [onclick='deleteElement()'] >> nth=0
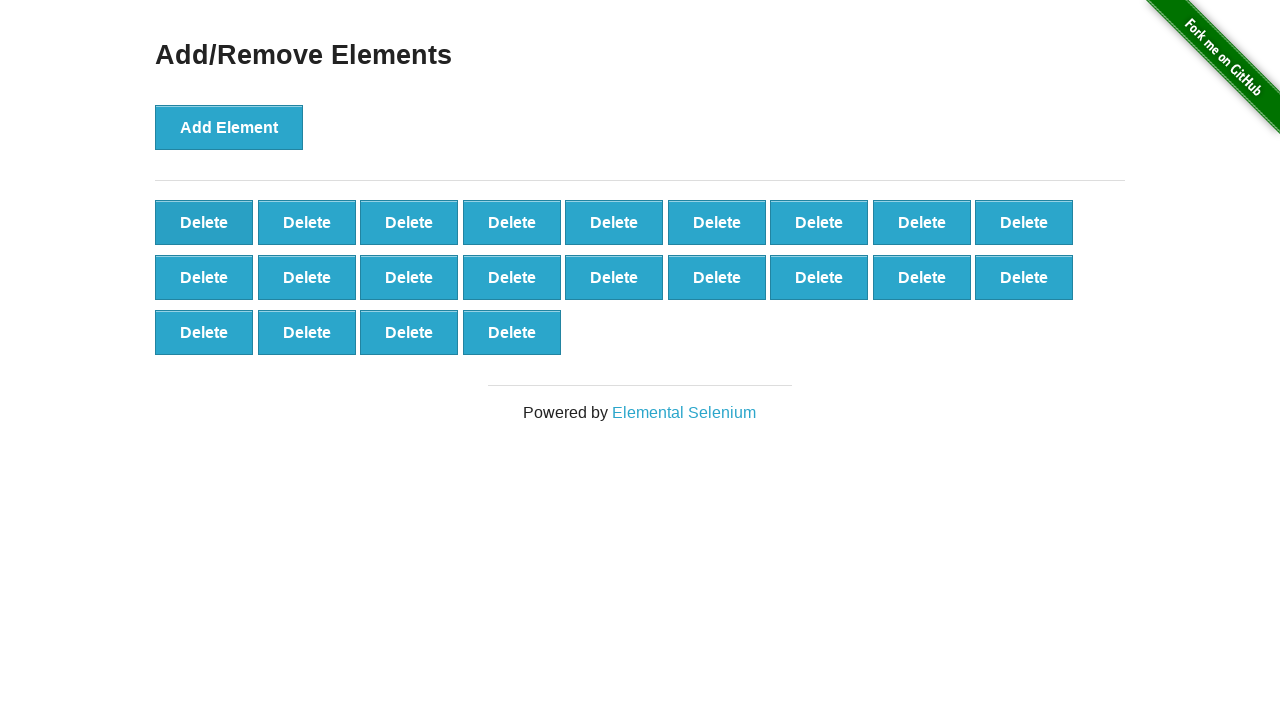

Clicked delete button to remove element (iteration 79/90) at (204, 222) on [onclick='deleteElement()'] >> nth=0
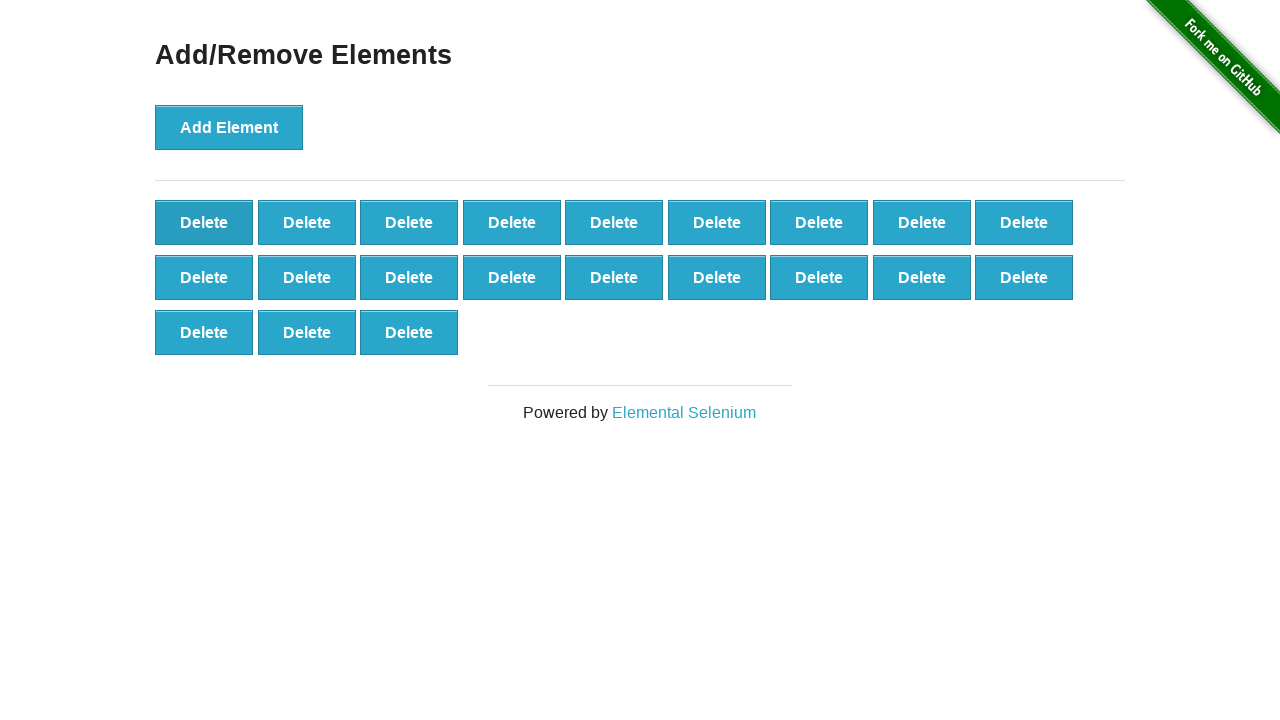

Clicked delete button to remove element (iteration 80/90) at (204, 222) on [onclick='deleteElement()'] >> nth=0
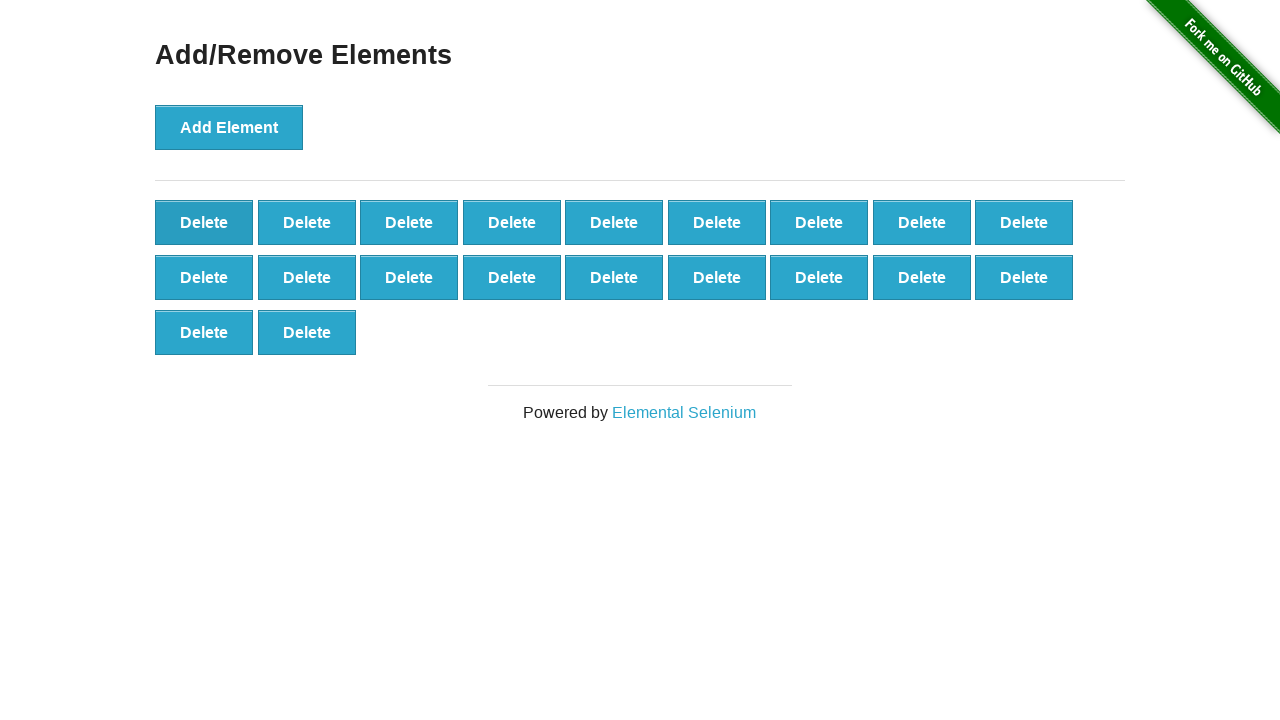

Clicked delete button to remove element (iteration 81/90) at (204, 222) on [onclick='deleteElement()'] >> nth=0
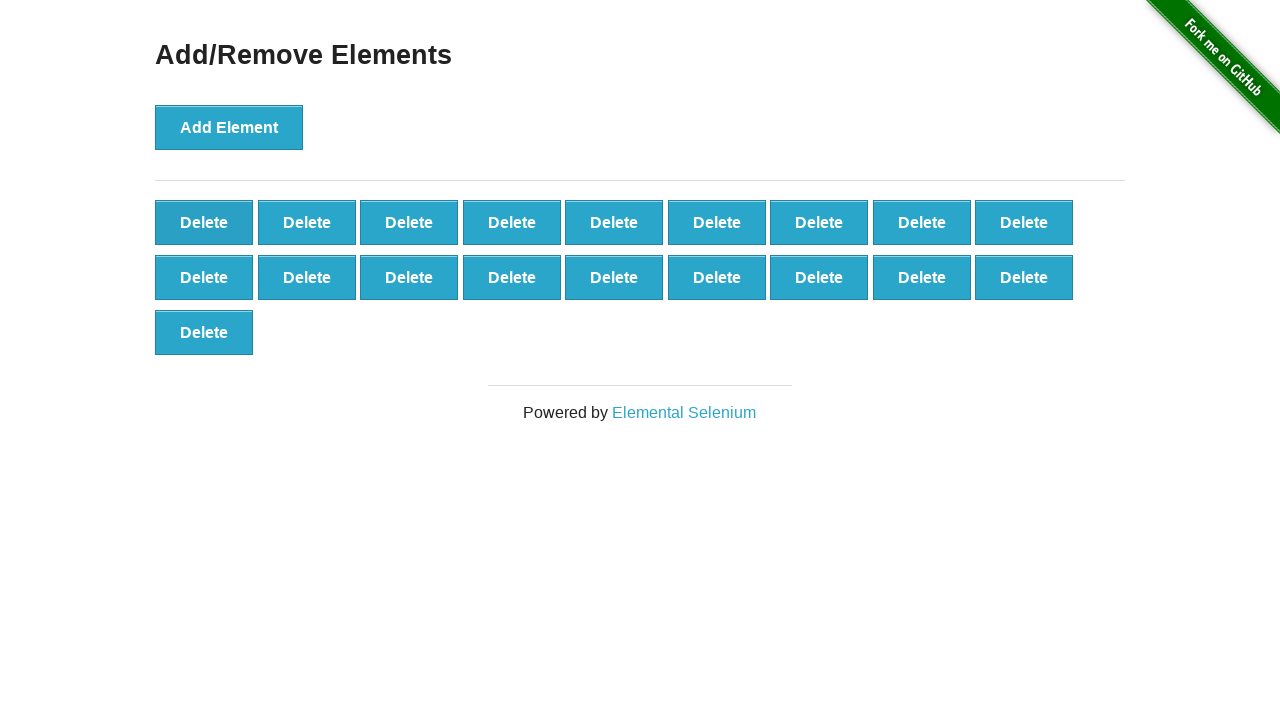

Clicked delete button to remove element (iteration 82/90) at (204, 222) on [onclick='deleteElement()'] >> nth=0
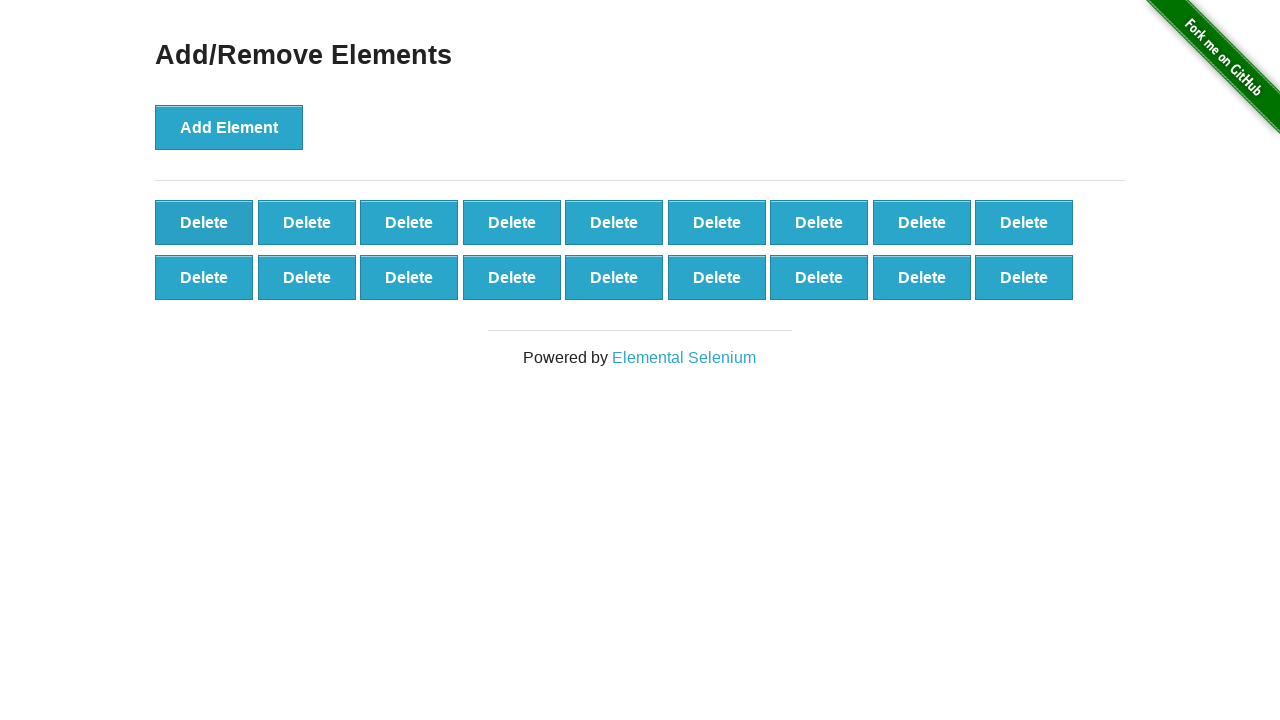

Clicked delete button to remove element (iteration 83/90) at (204, 222) on [onclick='deleteElement()'] >> nth=0
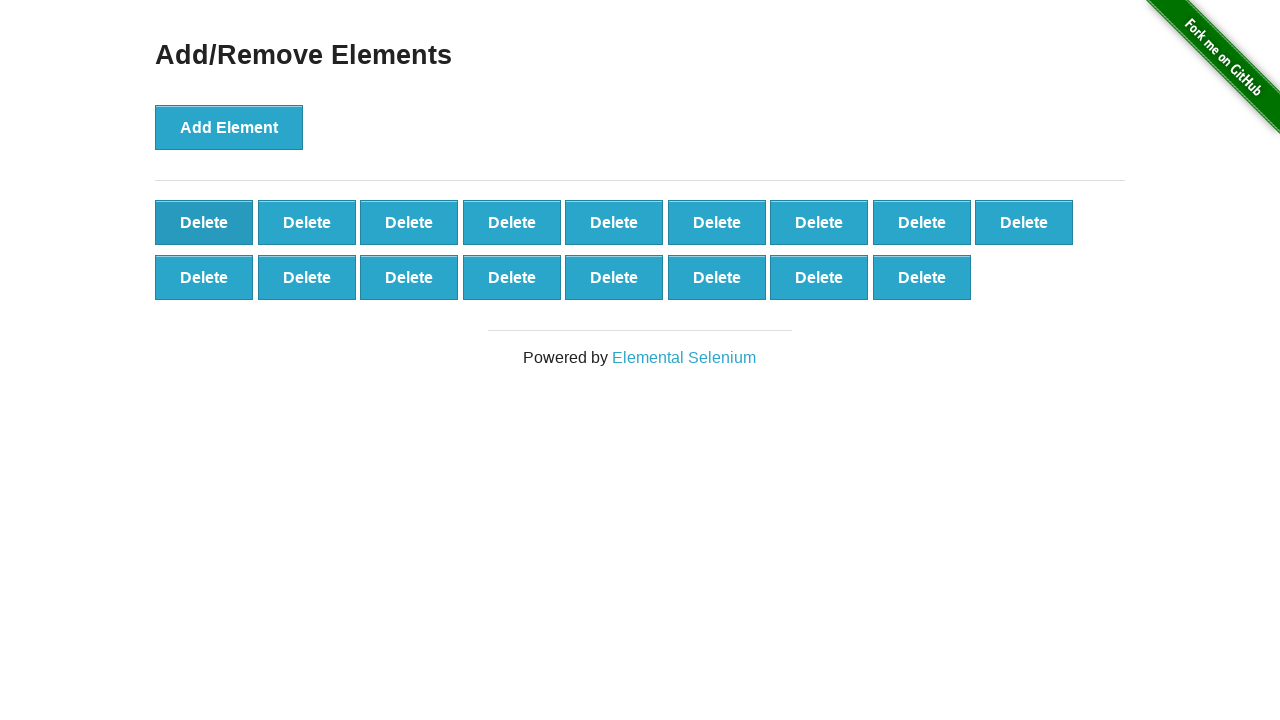

Clicked delete button to remove element (iteration 84/90) at (204, 222) on [onclick='deleteElement()'] >> nth=0
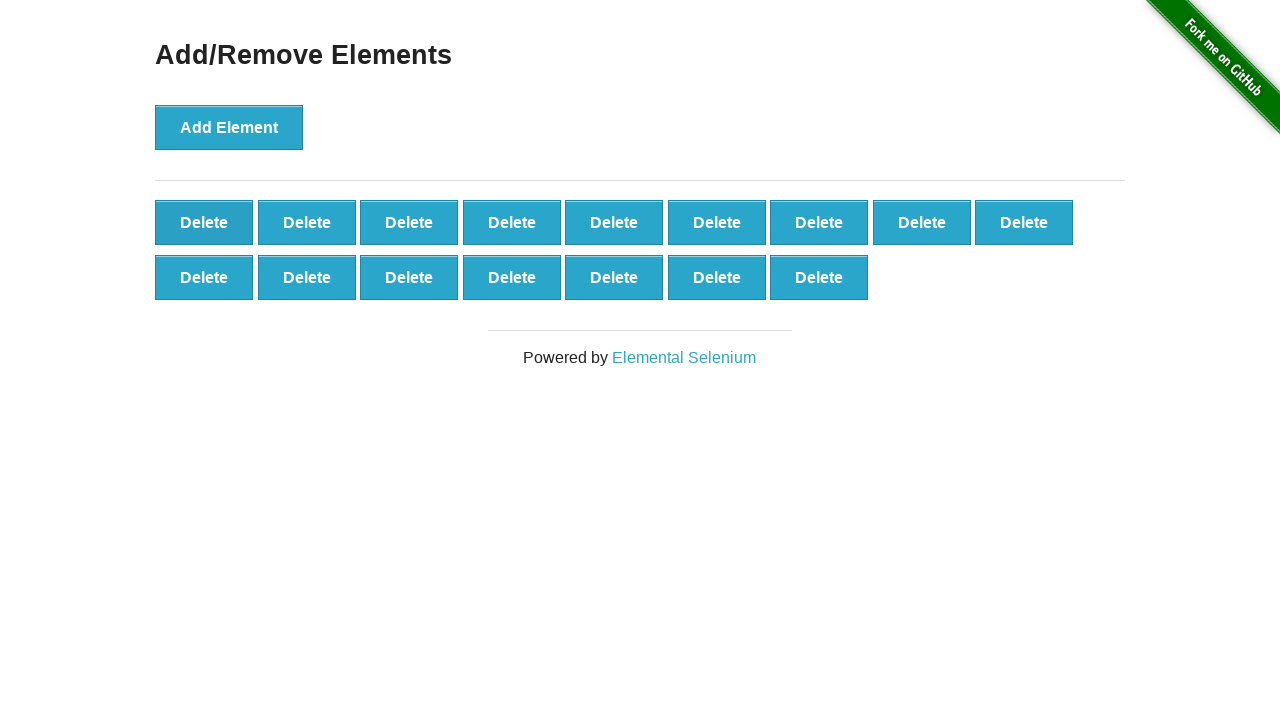

Clicked delete button to remove element (iteration 85/90) at (204, 222) on [onclick='deleteElement()'] >> nth=0
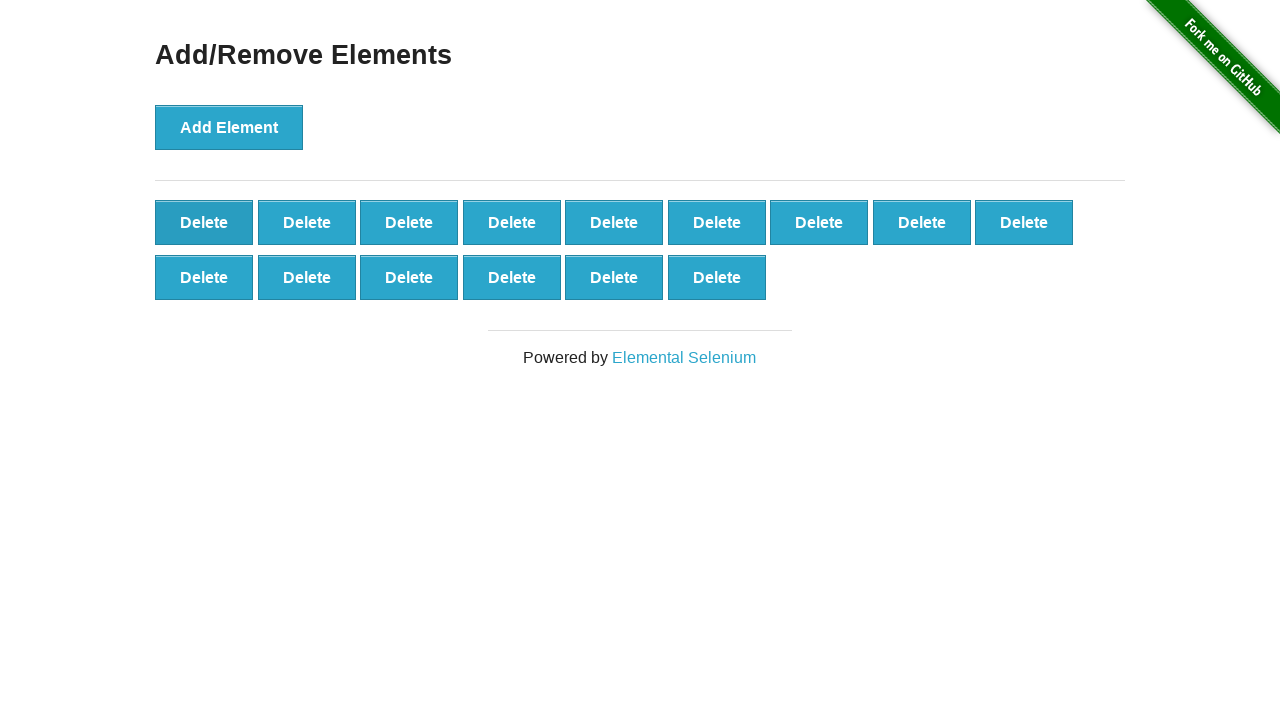

Clicked delete button to remove element (iteration 86/90) at (204, 222) on [onclick='deleteElement()'] >> nth=0
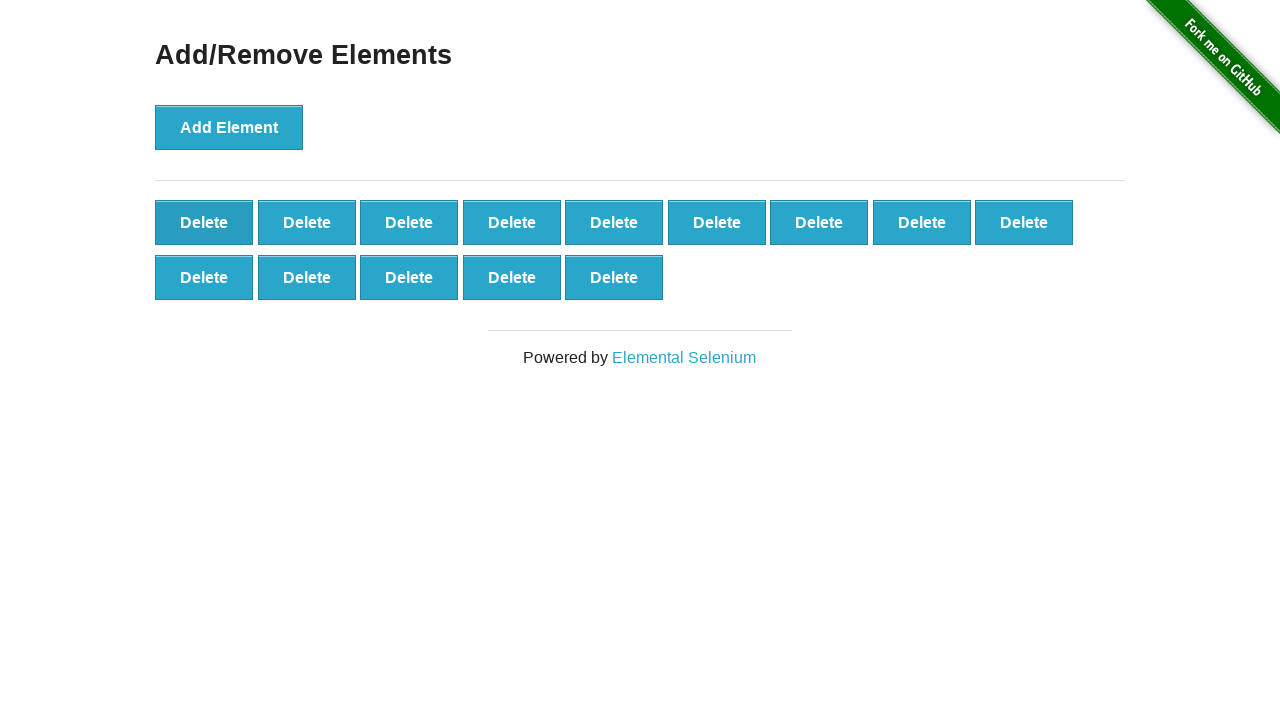

Clicked delete button to remove element (iteration 87/90) at (204, 222) on [onclick='deleteElement()'] >> nth=0
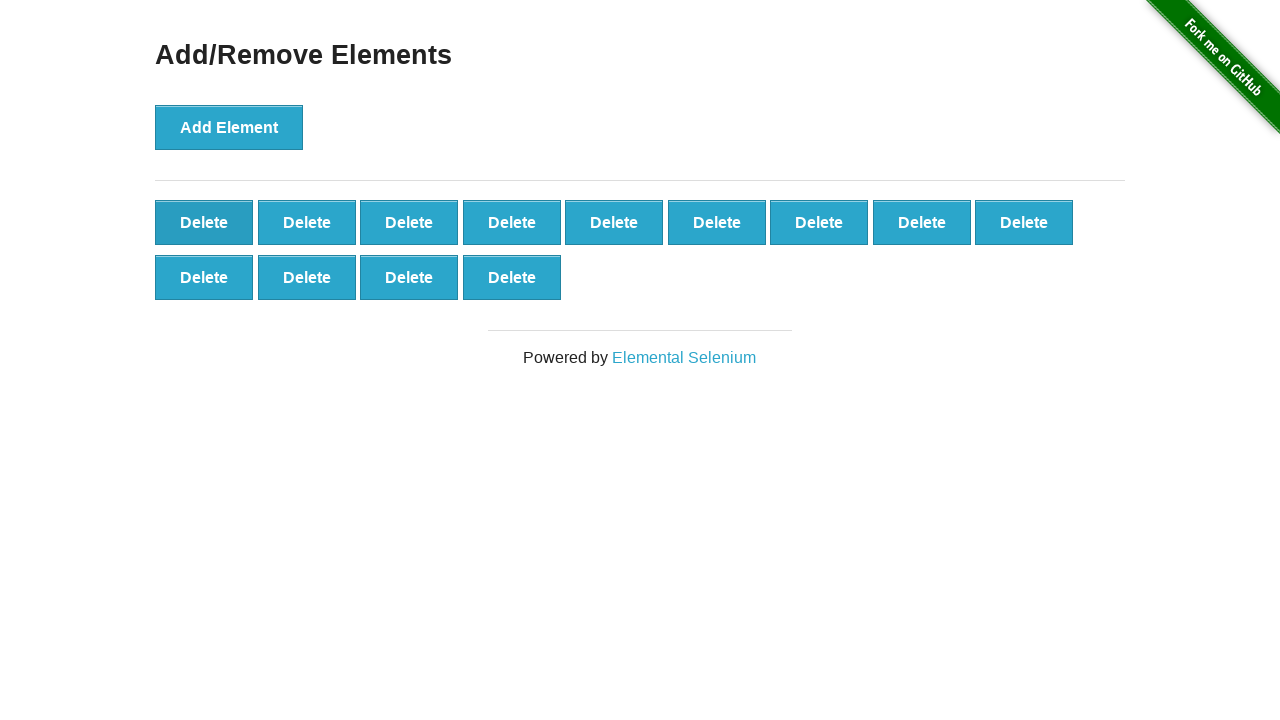

Clicked delete button to remove element (iteration 88/90) at (204, 222) on [onclick='deleteElement()'] >> nth=0
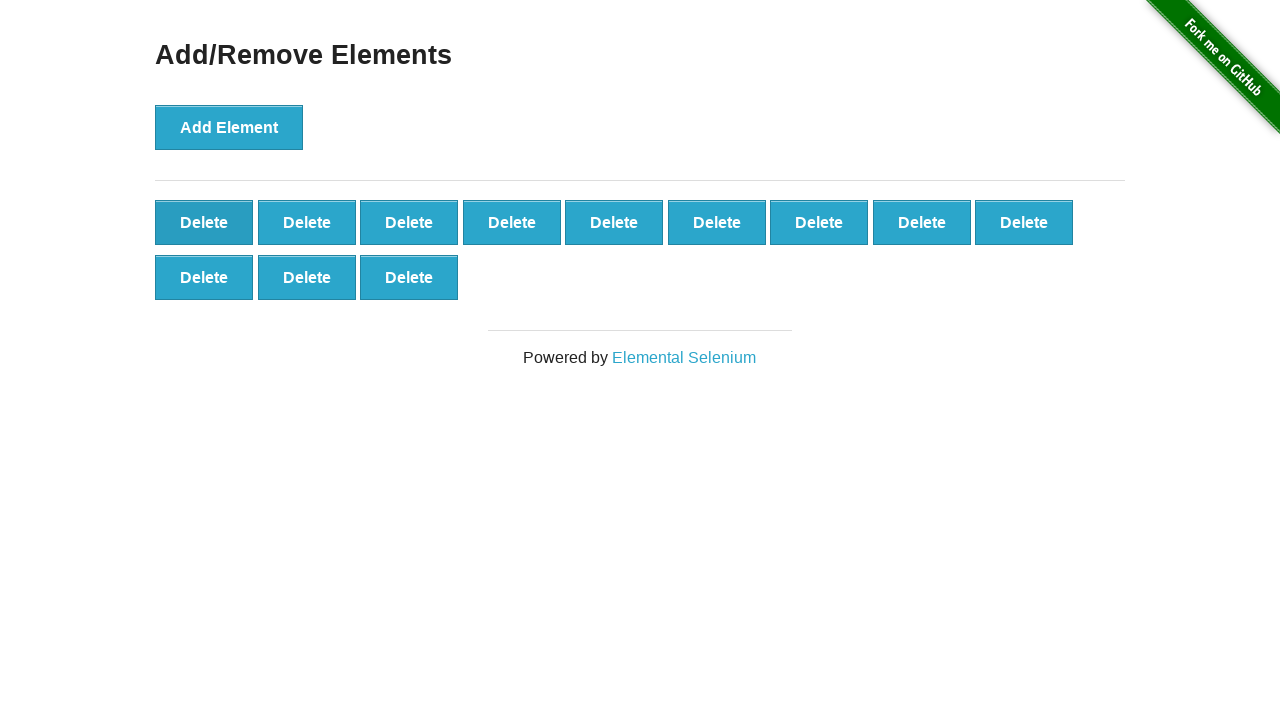

Clicked delete button to remove element (iteration 89/90) at (204, 222) on [onclick='deleteElement()'] >> nth=0
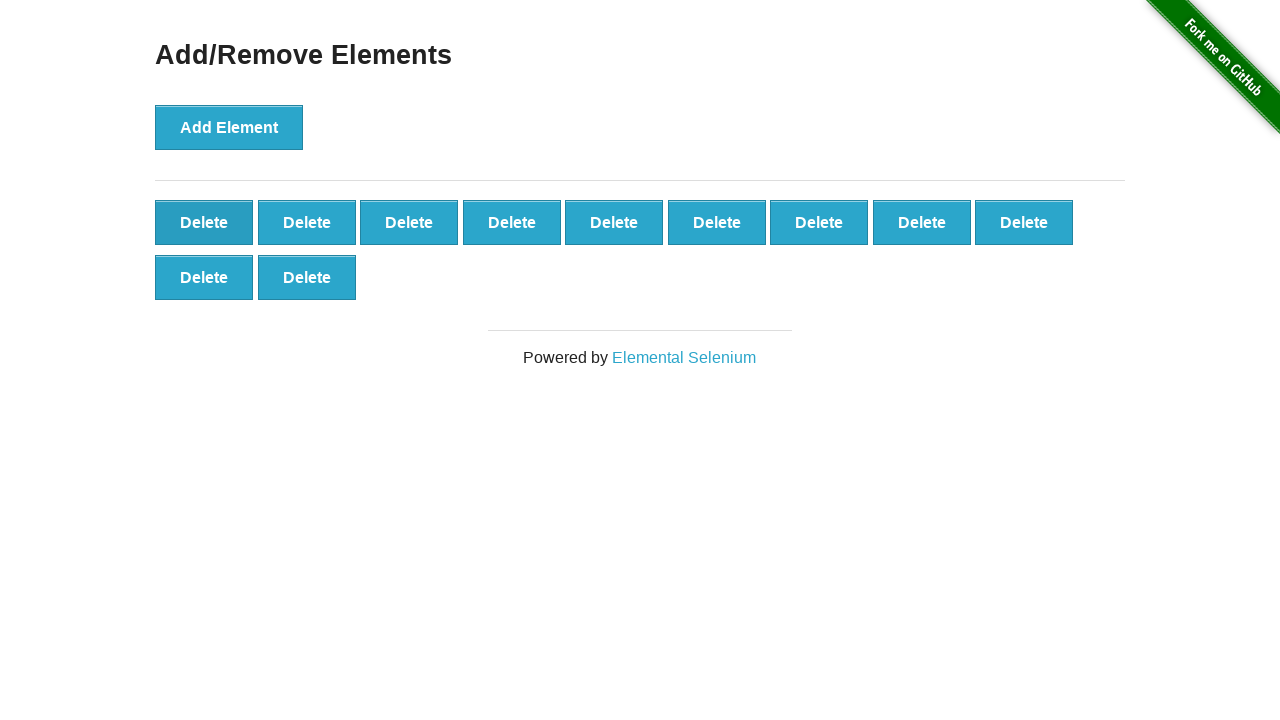

Clicked delete button to remove element (iteration 90/90) at (204, 222) on [onclick='deleteElement()'] >> nth=0
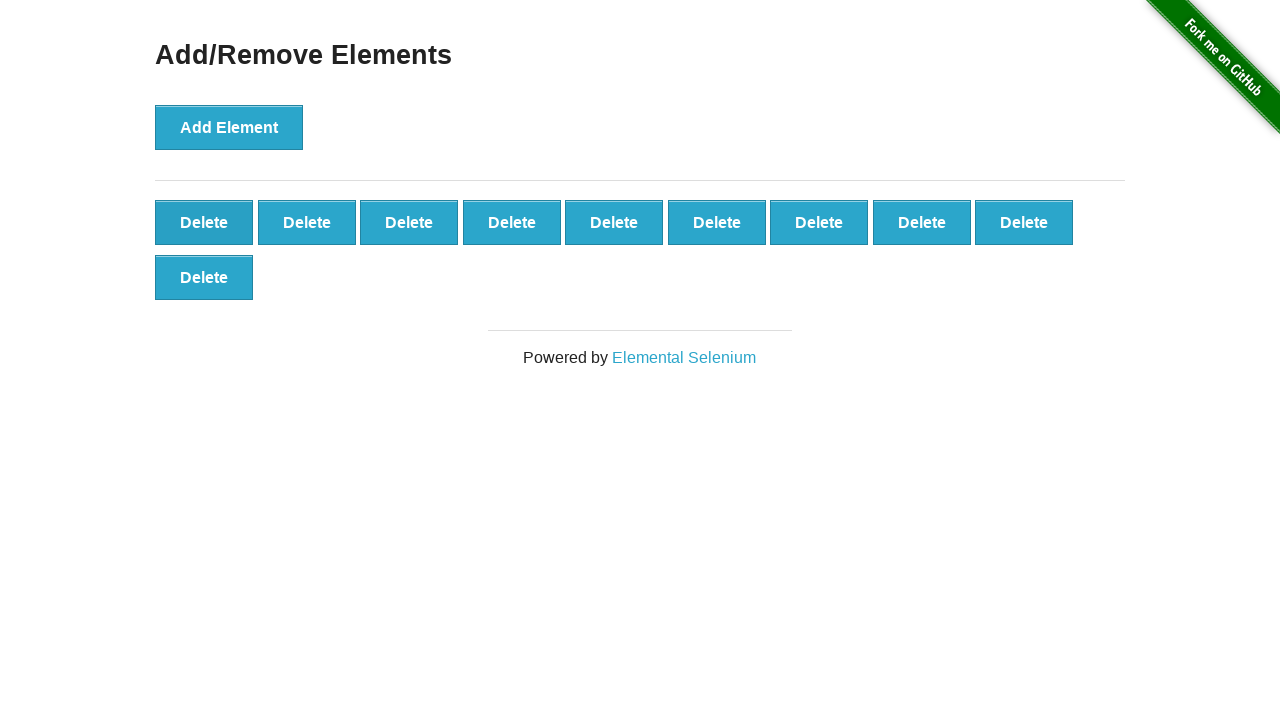

Verified 10 delete buttons remain after removing 90 elements
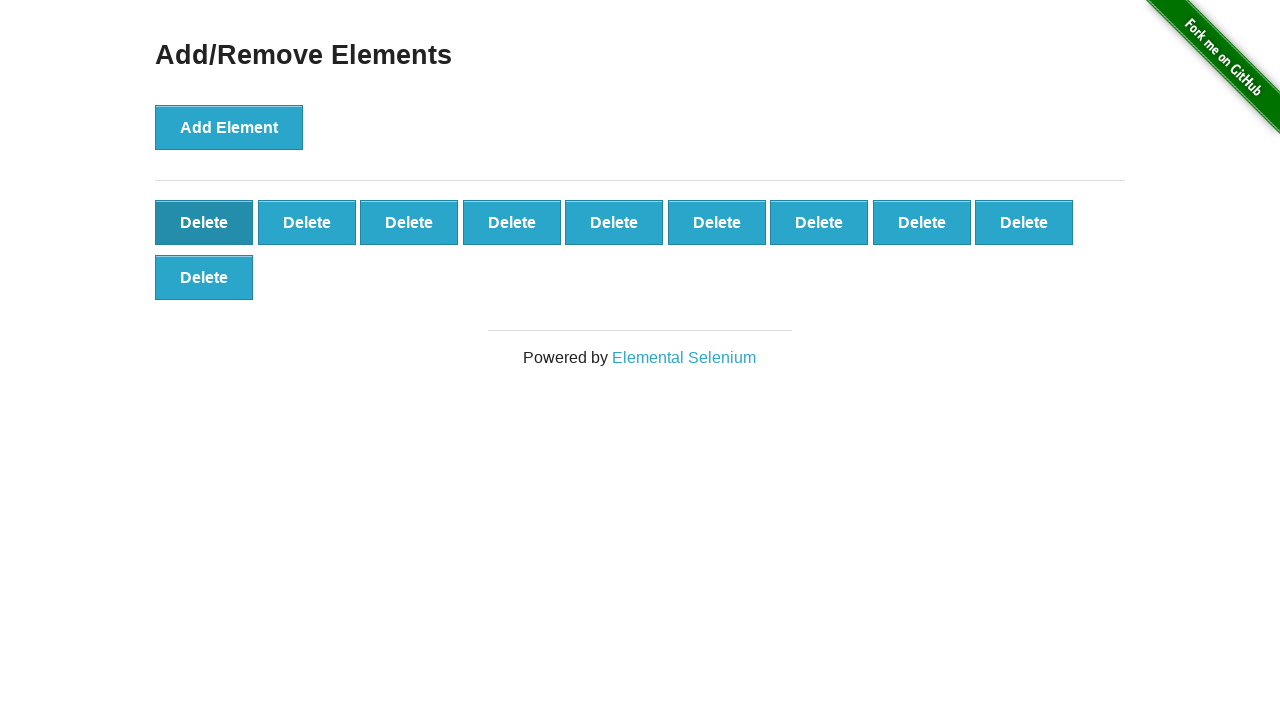

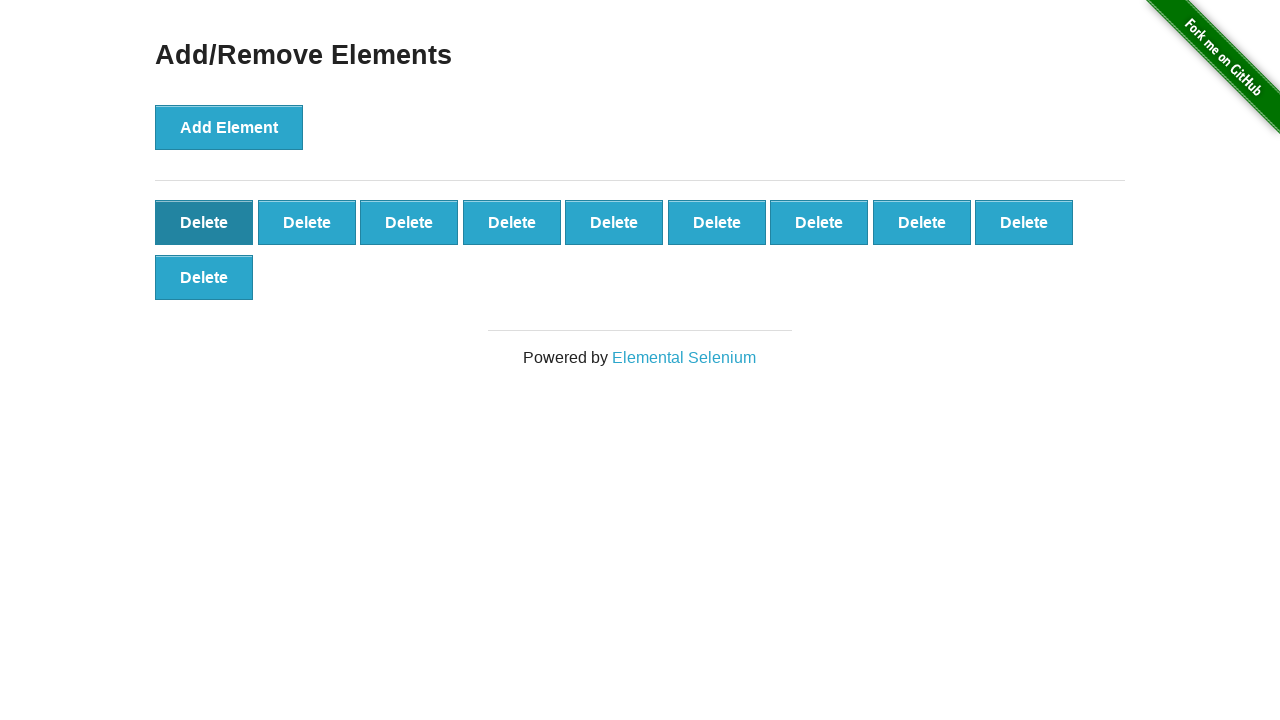